Tests the add/remove elements functionality by clicking the Add Element button 100 times, verifying 100 delete buttons appear, then clicking delete 90 times and verifying 10 delete buttons remain.

Starting URL: http://the-internet.herokuapp.com/add_remove_elements/

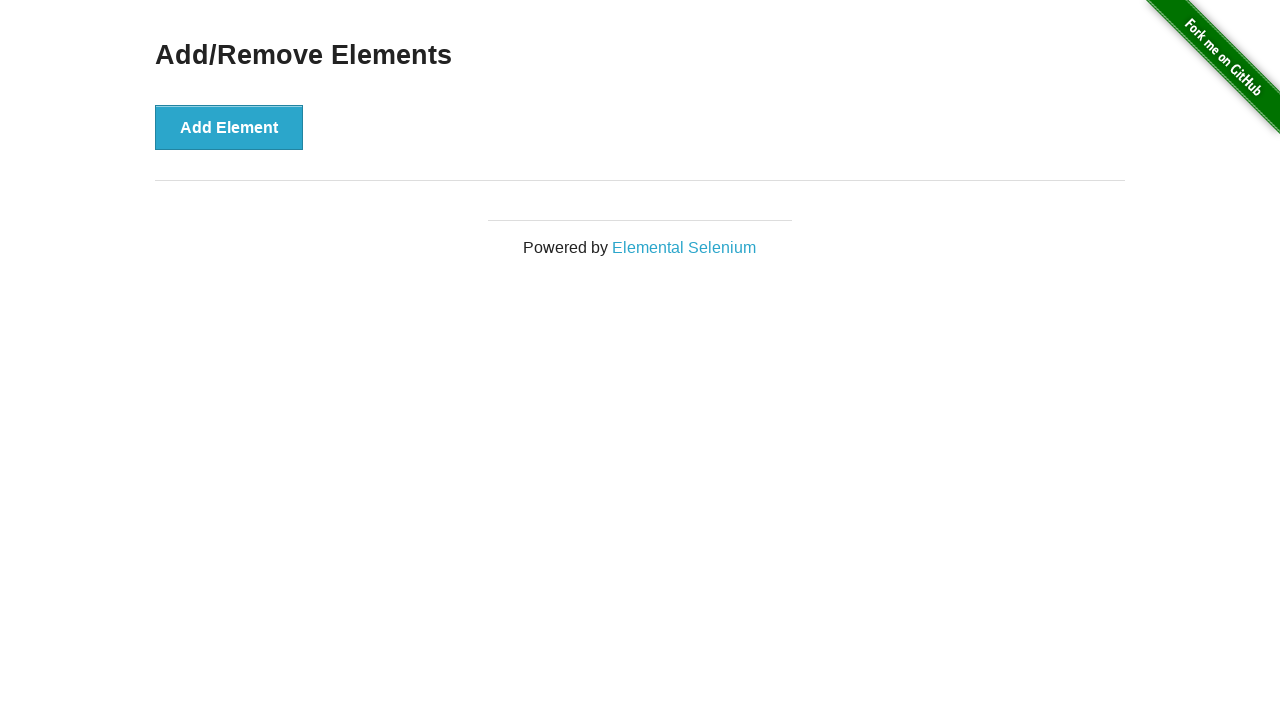

Navigated to add/remove elements page
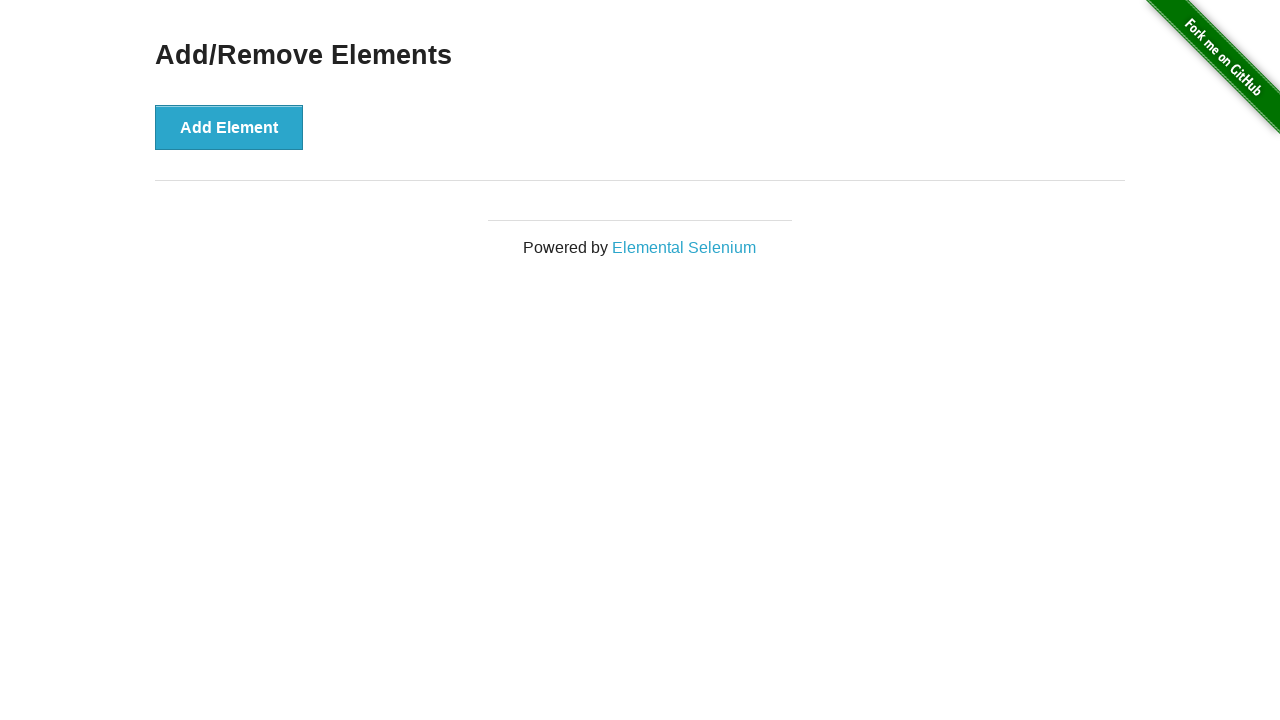

Clicked Add Element button (iteration 1/100) at (229, 127) on xpath=//*[@onclick='addElement()']
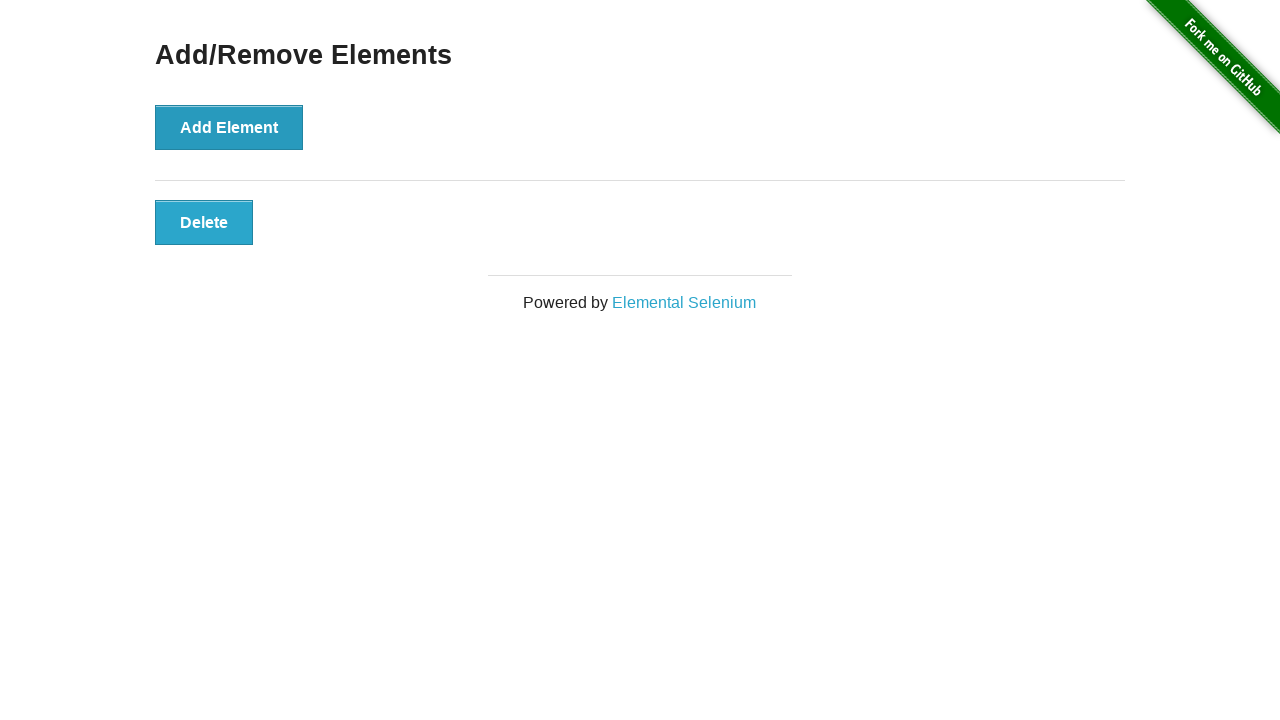

Clicked Add Element button (iteration 2/100) at (229, 127) on xpath=//*[@onclick='addElement()']
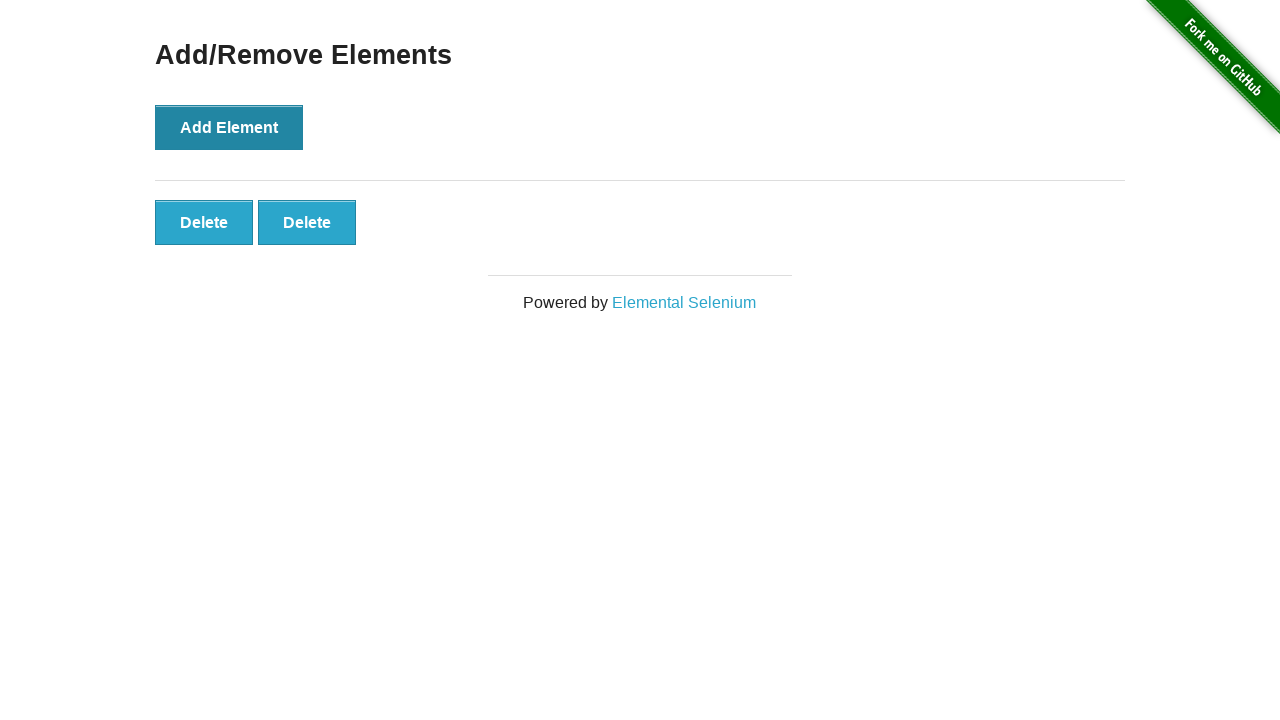

Clicked Add Element button (iteration 3/100) at (229, 127) on xpath=//*[@onclick='addElement()']
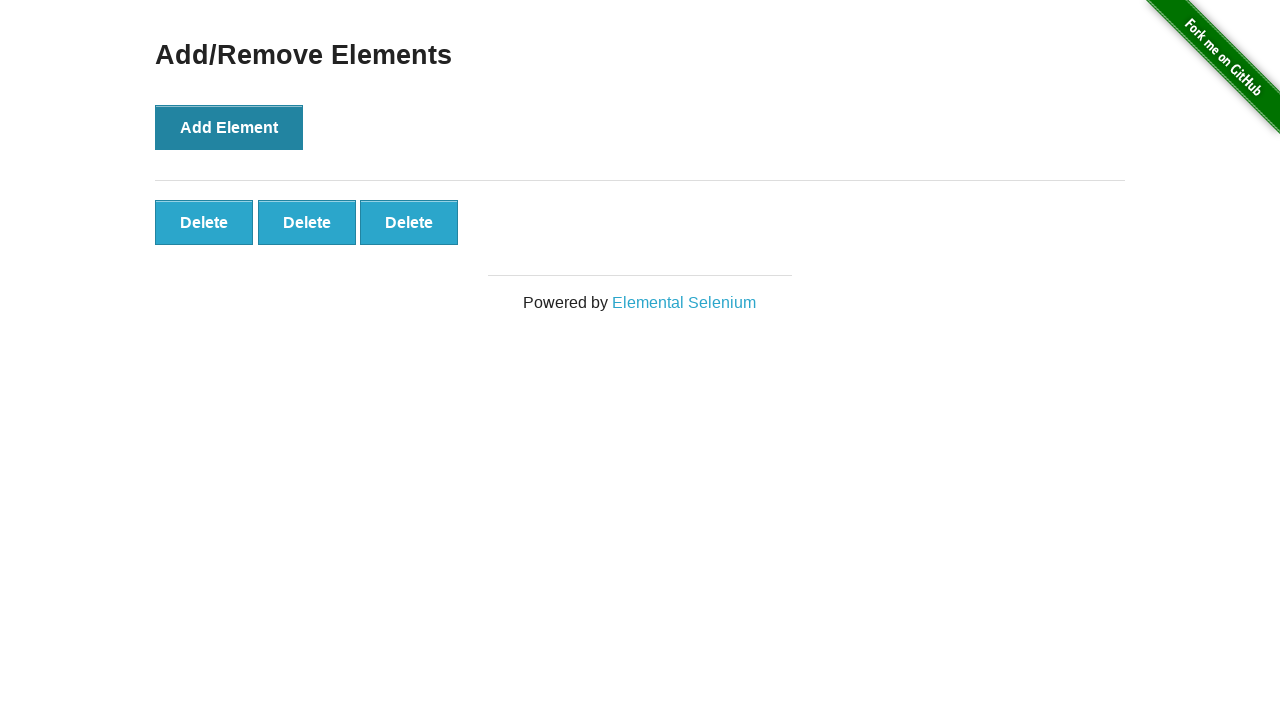

Clicked Add Element button (iteration 4/100) at (229, 127) on xpath=//*[@onclick='addElement()']
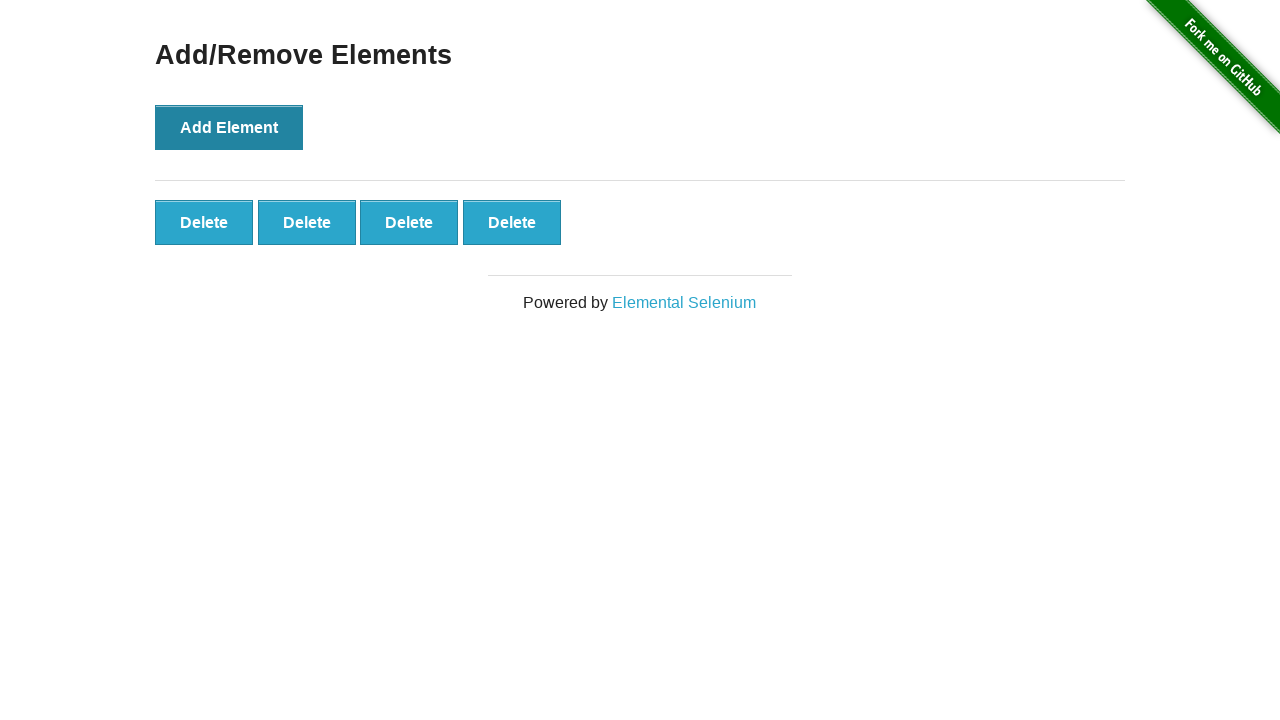

Clicked Add Element button (iteration 5/100) at (229, 127) on xpath=//*[@onclick='addElement()']
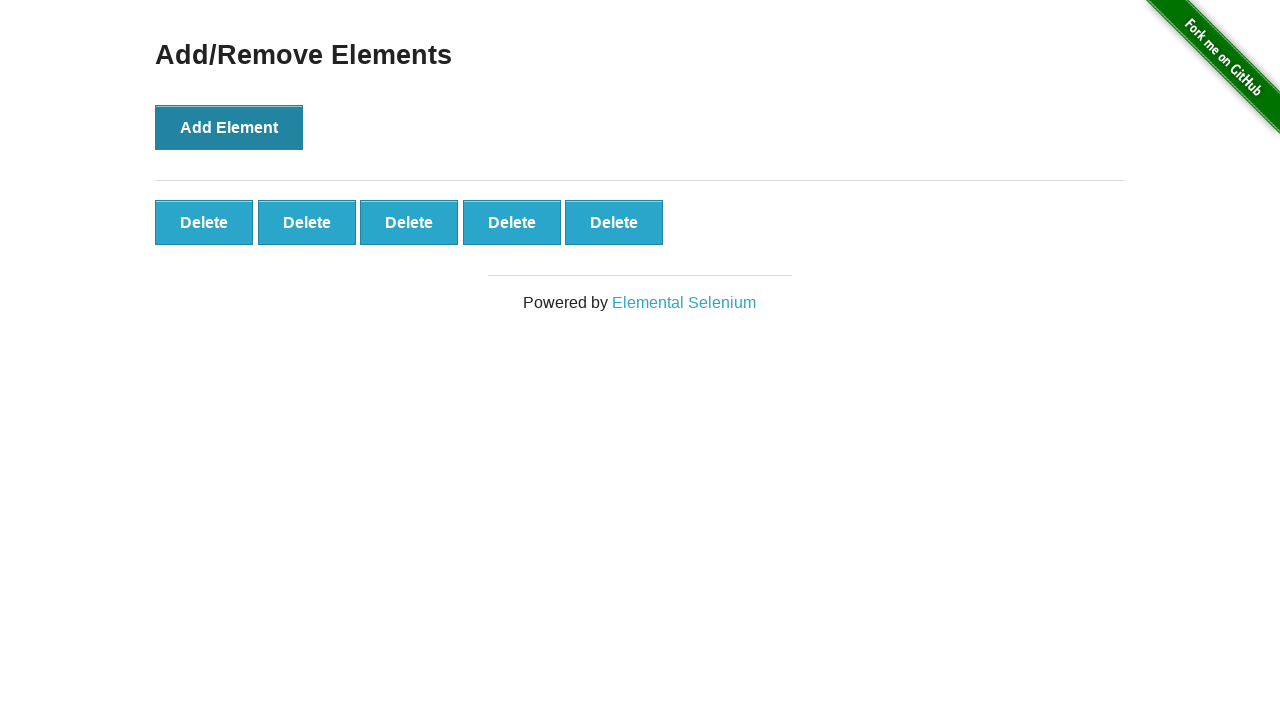

Clicked Add Element button (iteration 6/100) at (229, 127) on xpath=//*[@onclick='addElement()']
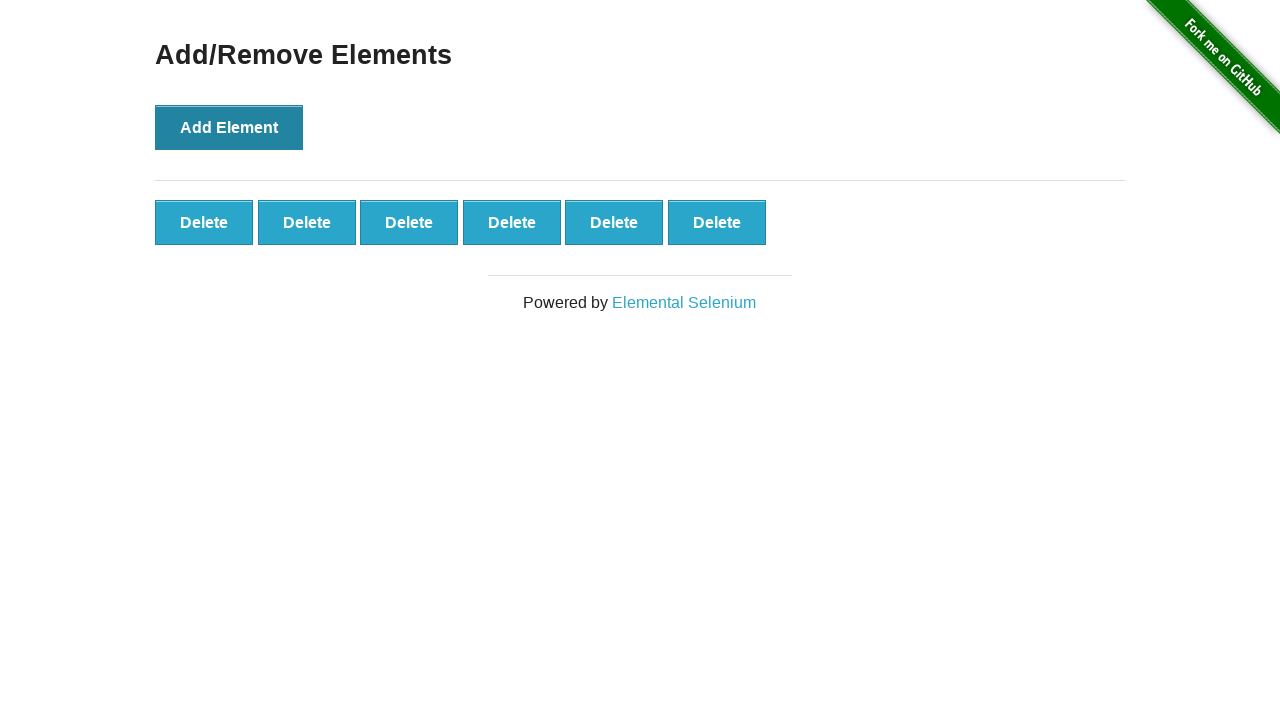

Clicked Add Element button (iteration 7/100) at (229, 127) on xpath=//*[@onclick='addElement()']
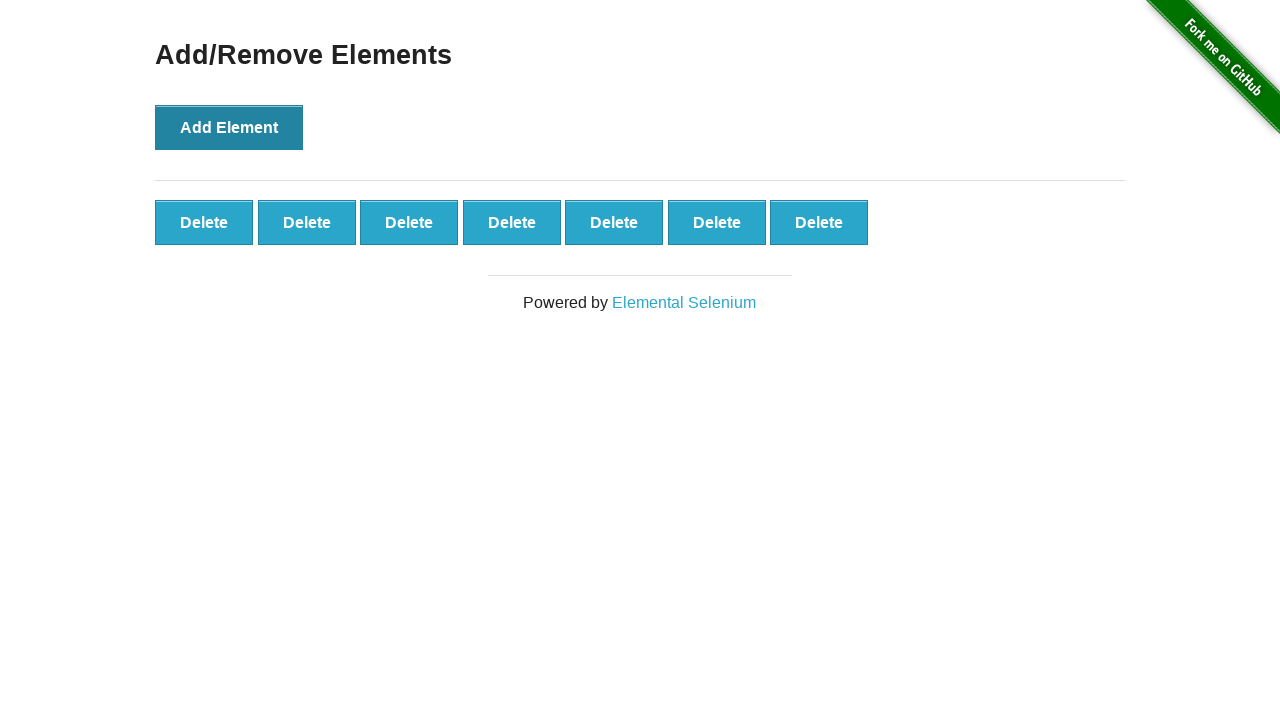

Clicked Add Element button (iteration 8/100) at (229, 127) on xpath=//*[@onclick='addElement()']
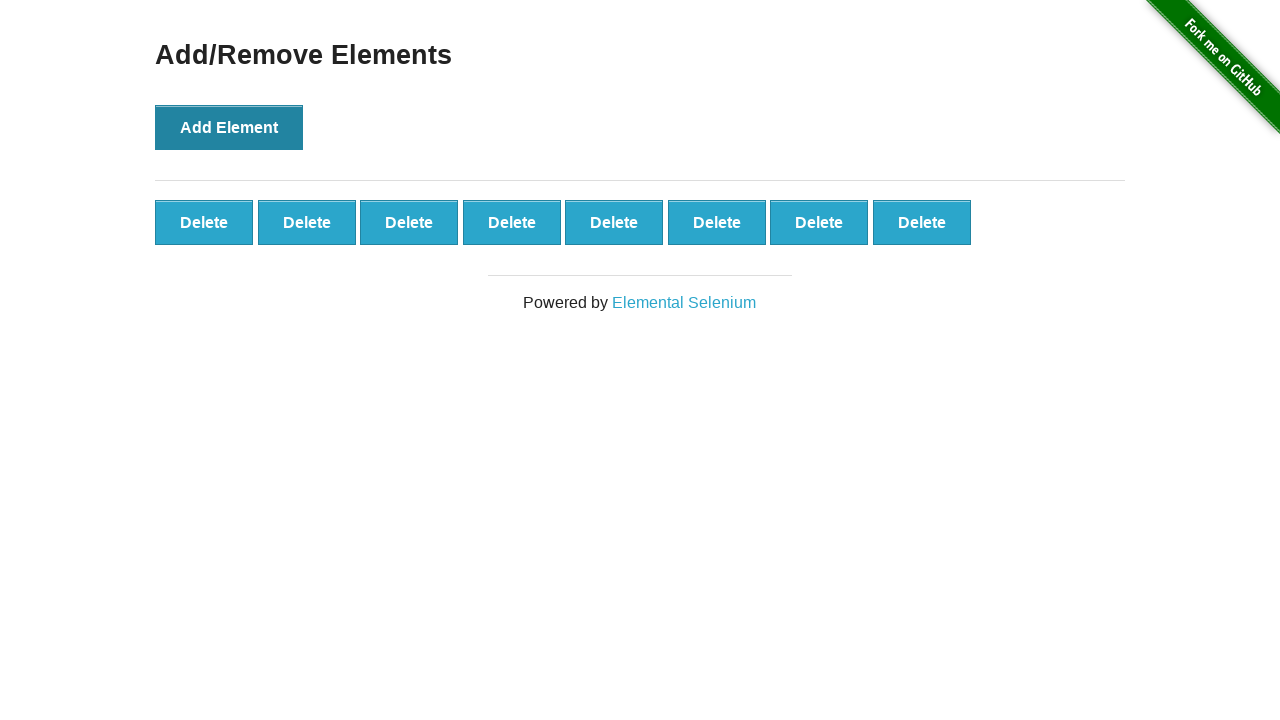

Clicked Add Element button (iteration 9/100) at (229, 127) on xpath=//*[@onclick='addElement()']
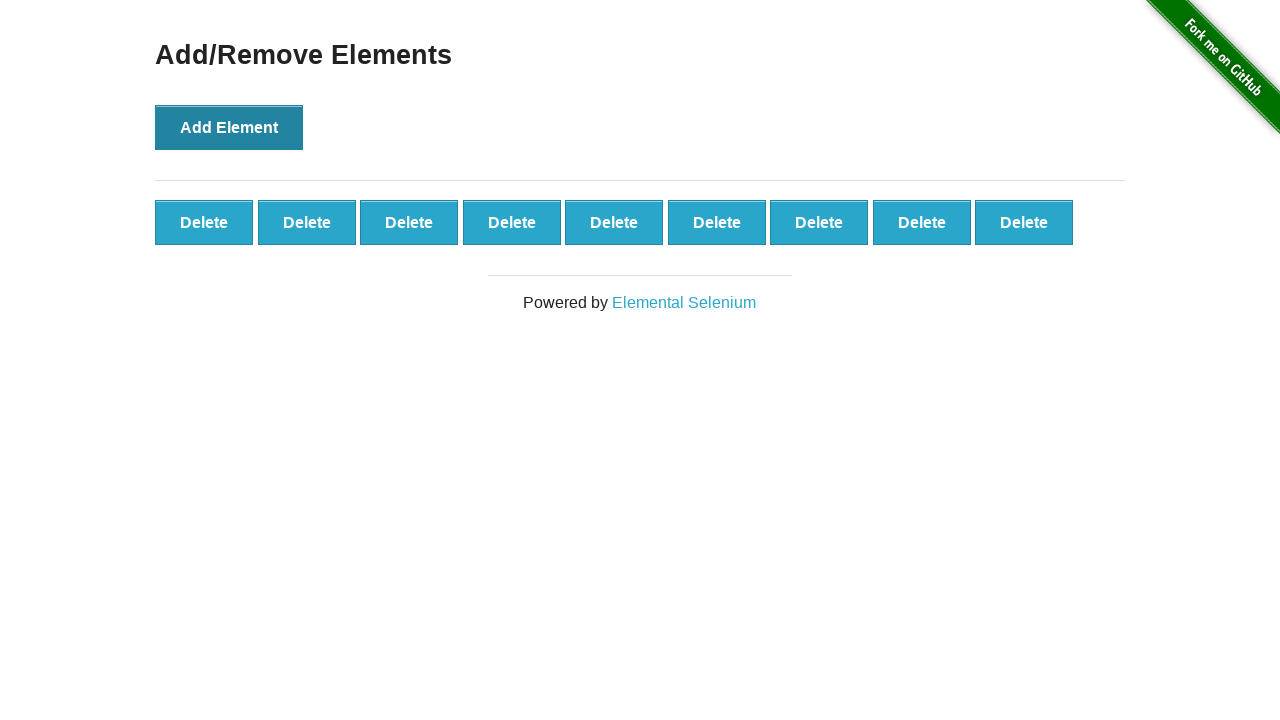

Clicked Add Element button (iteration 10/100) at (229, 127) on xpath=//*[@onclick='addElement()']
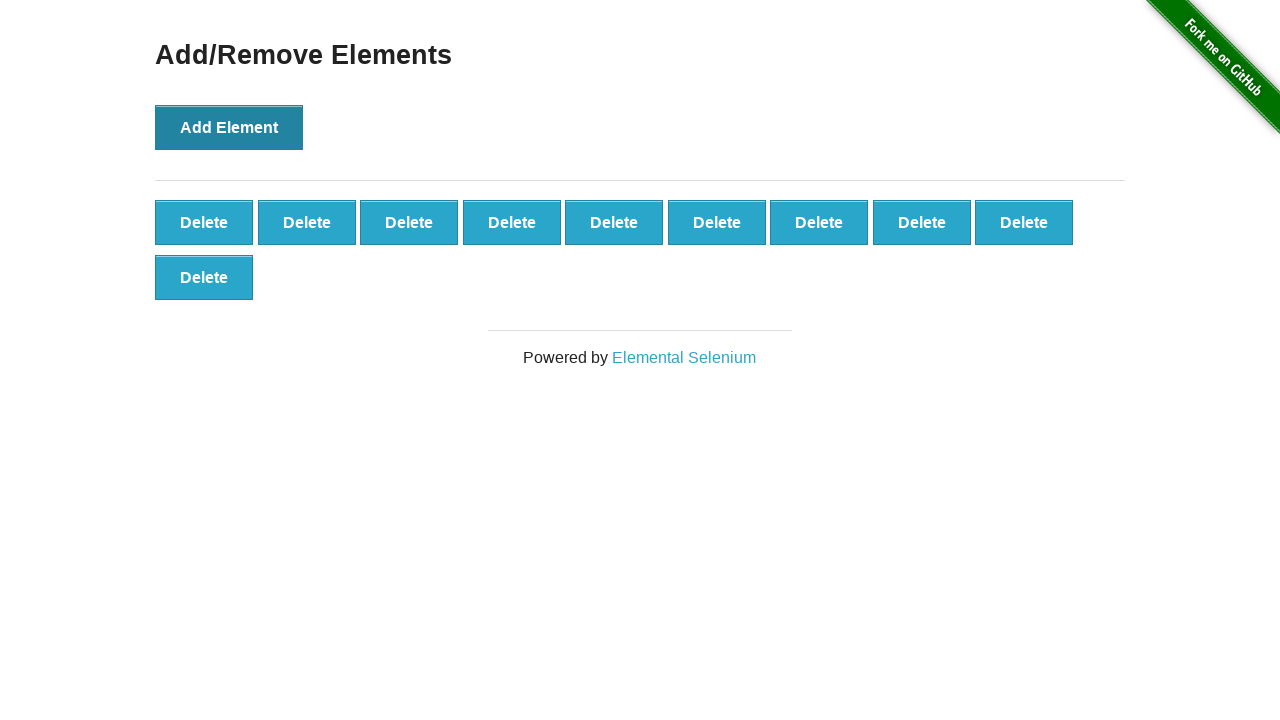

Clicked Add Element button (iteration 11/100) at (229, 127) on xpath=//*[@onclick='addElement()']
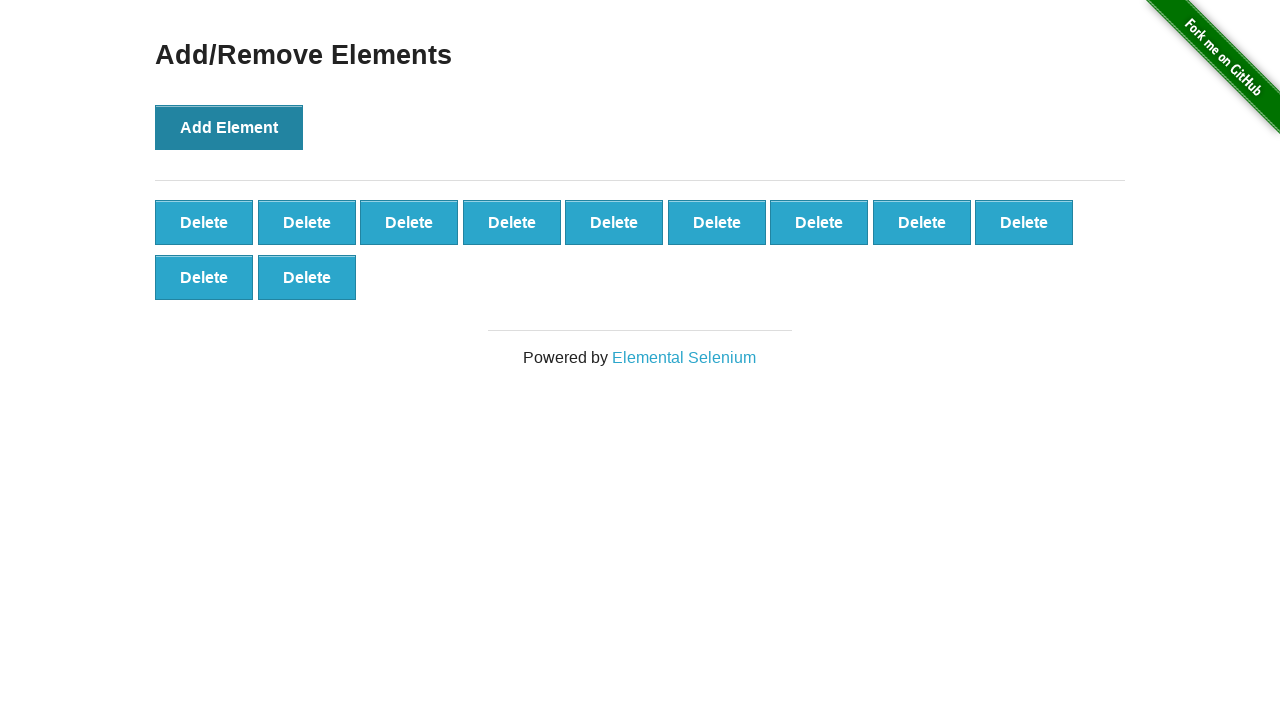

Clicked Add Element button (iteration 12/100) at (229, 127) on xpath=//*[@onclick='addElement()']
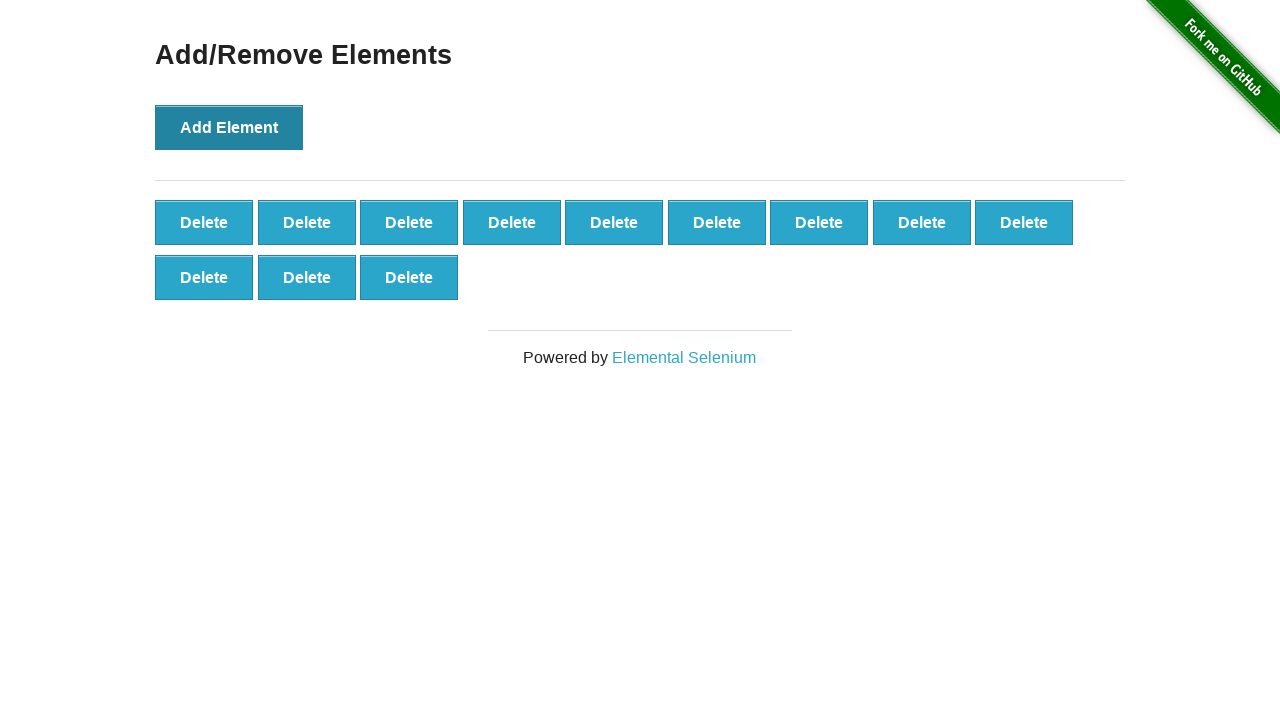

Clicked Add Element button (iteration 13/100) at (229, 127) on xpath=//*[@onclick='addElement()']
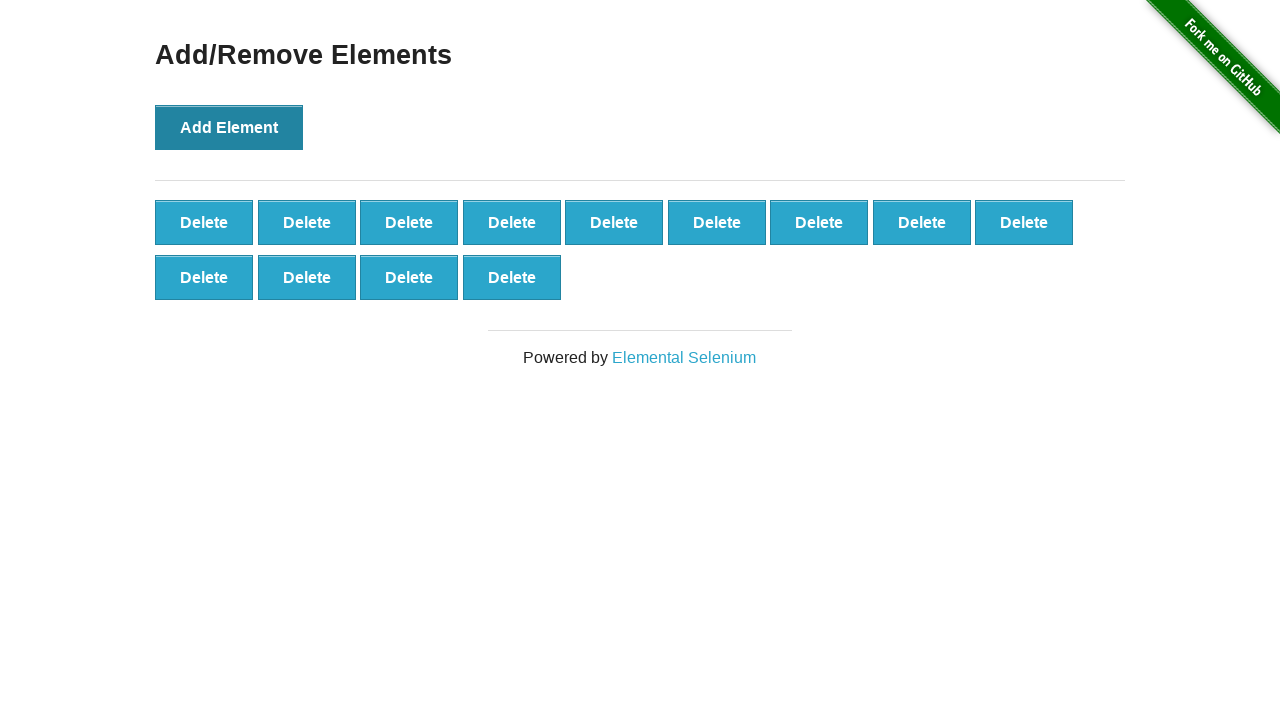

Clicked Add Element button (iteration 14/100) at (229, 127) on xpath=//*[@onclick='addElement()']
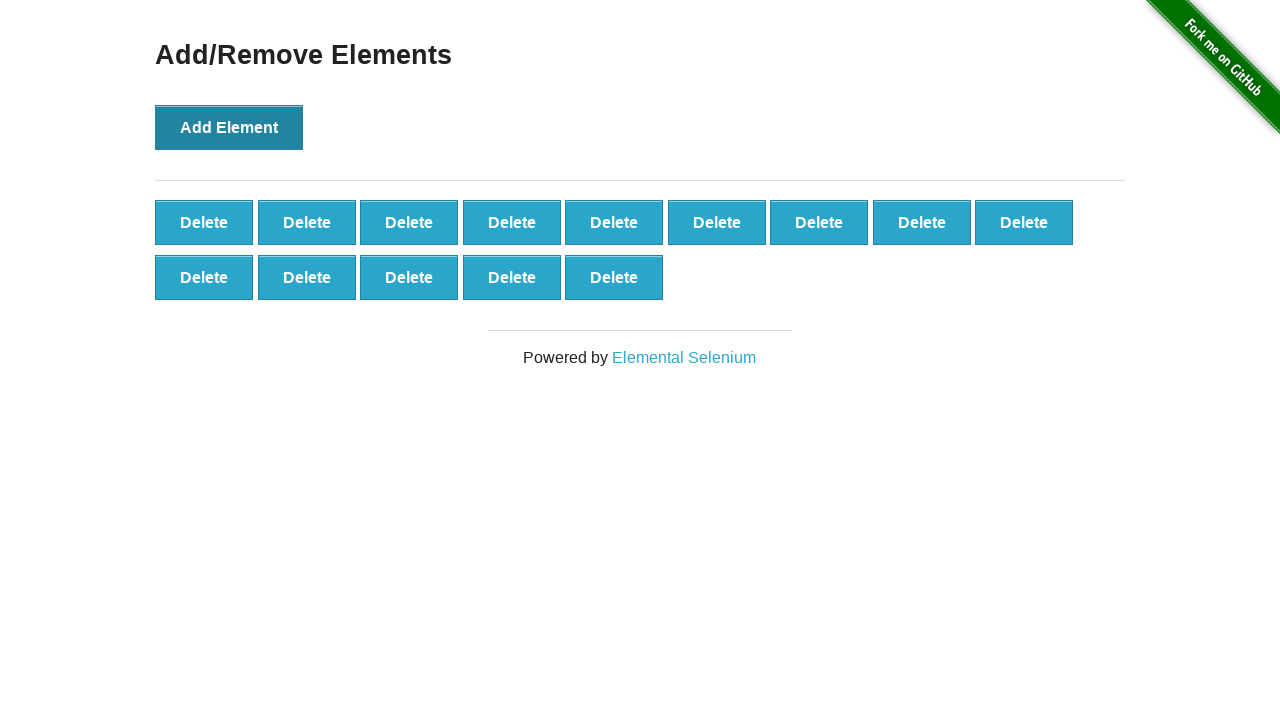

Clicked Add Element button (iteration 15/100) at (229, 127) on xpath=//*[@onclick='addElement()']
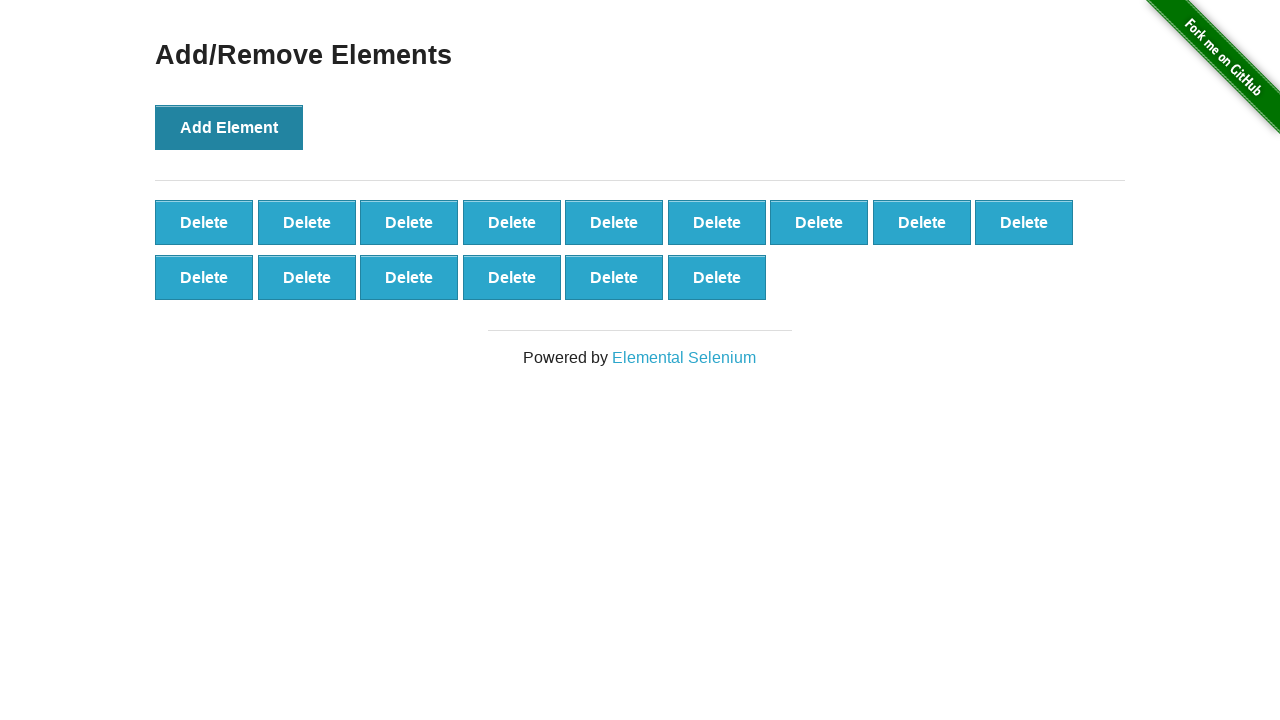

Clicked Add Element button (iteration 16/100) at (229, 127) on xpath=//*[@onclick='addElement()']
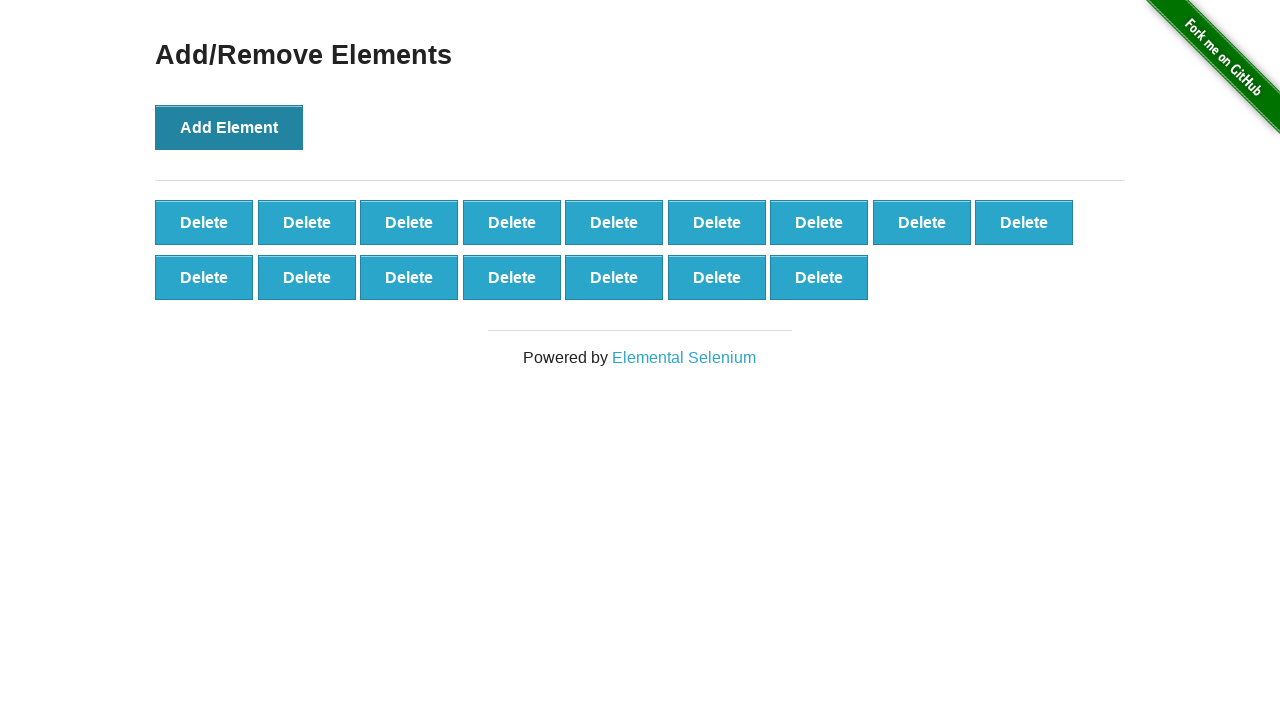

Clicked Add Element button (iteration 17/100) at (229, 127) on xpath=//*[@onclick='addElement()']
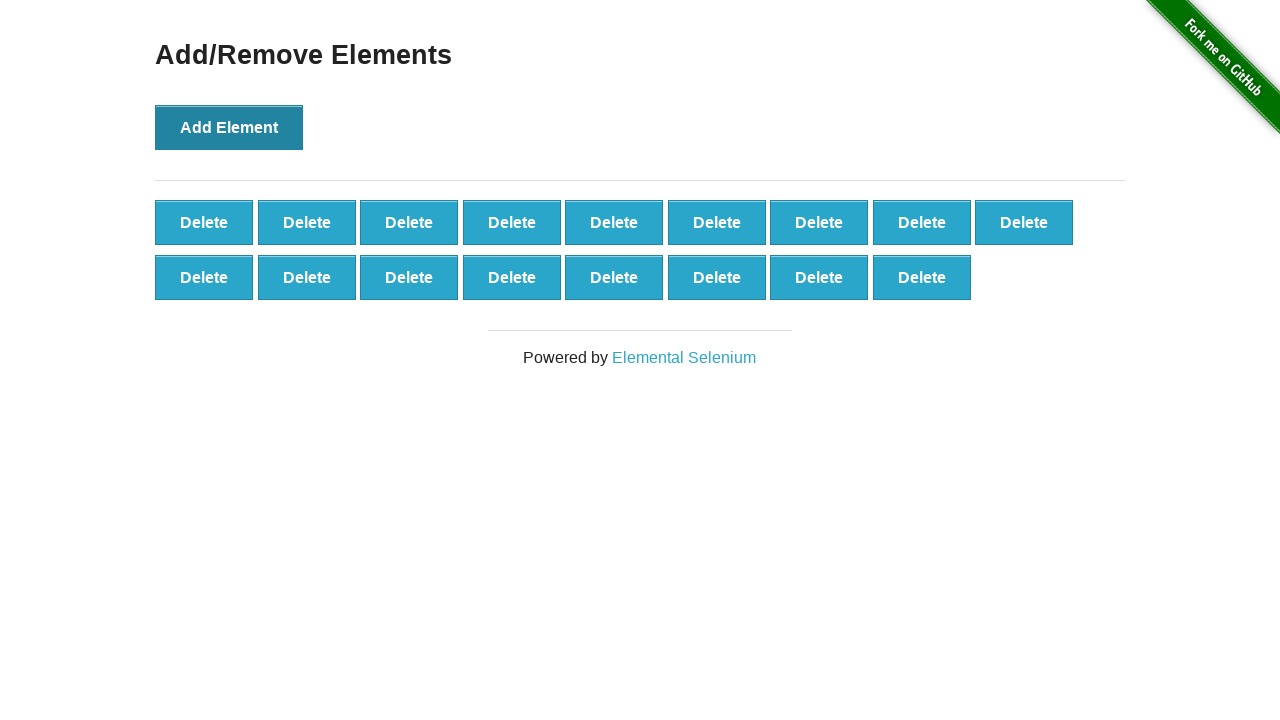

Clicked Add Element button (iteration 18/100) at (229, 127) on xpath=//*[@onclick='addElement()']
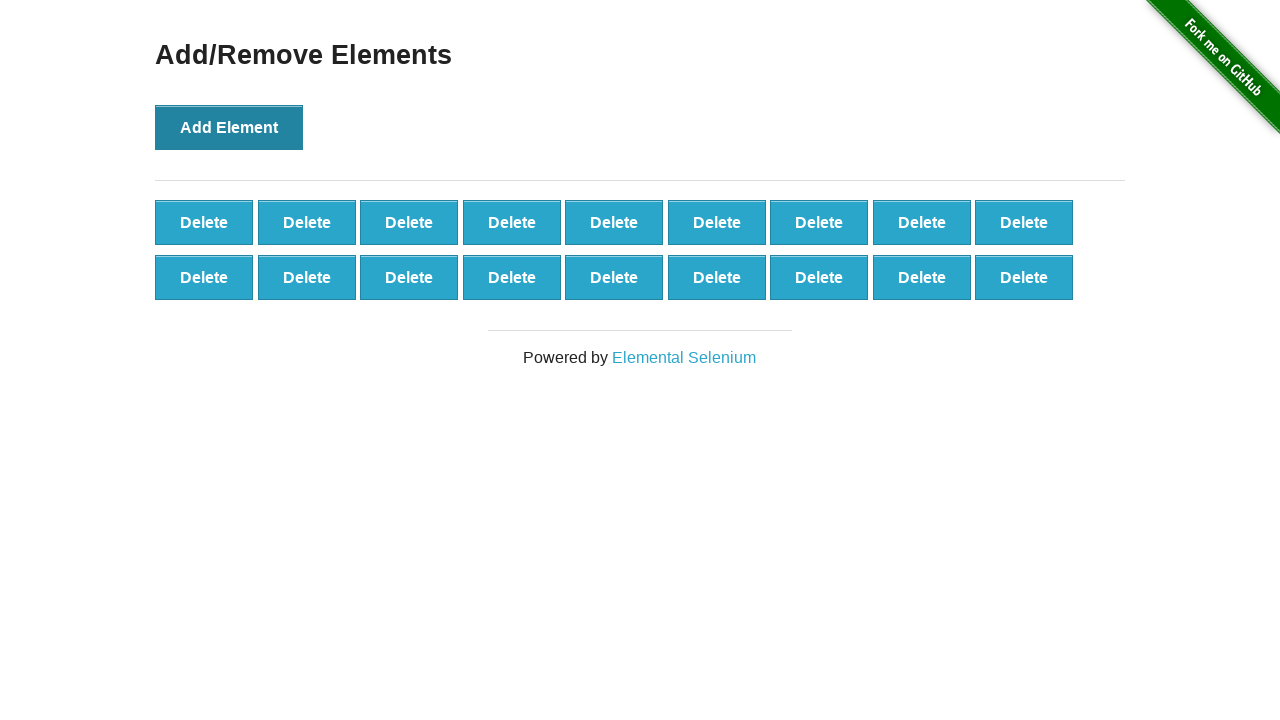

Clicked Add Element button (iteration 19/100) at (229, 127) on xpath=//*[@onclick='addElement()']
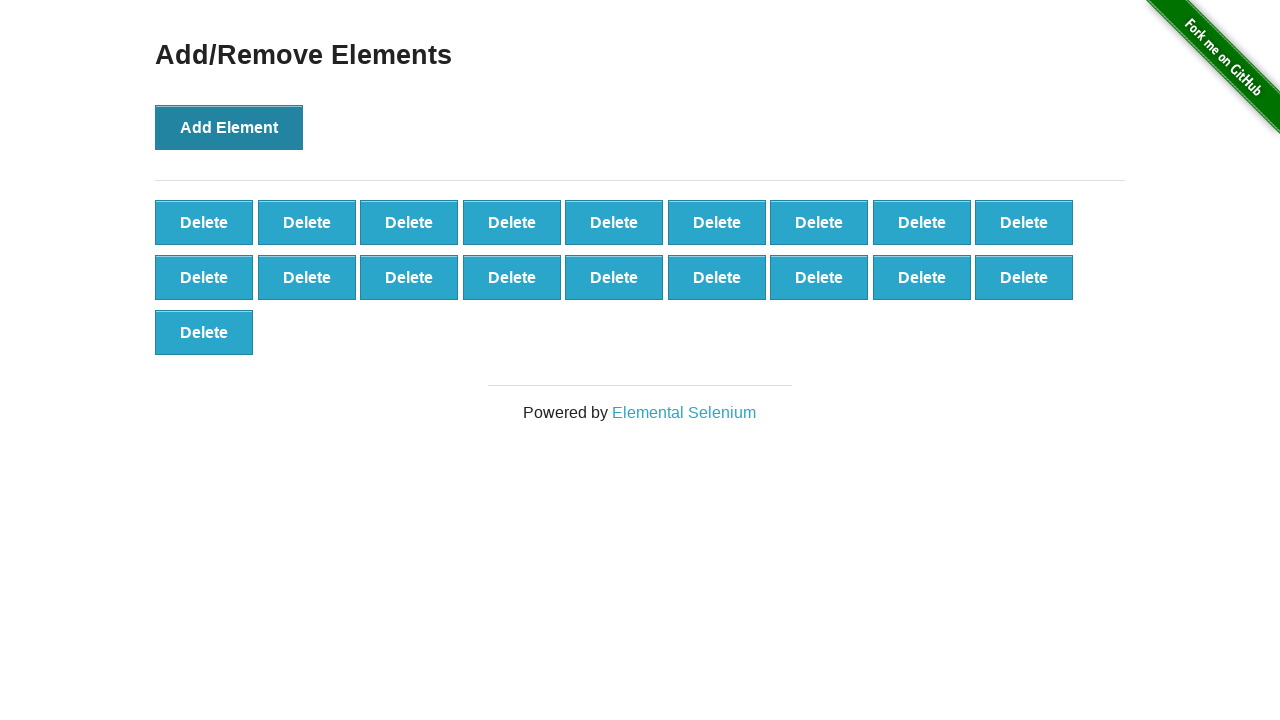

Clicked Add Element button (iteration 20/100) at (229, 127) on xpath=//*[@onclick='addElement()']
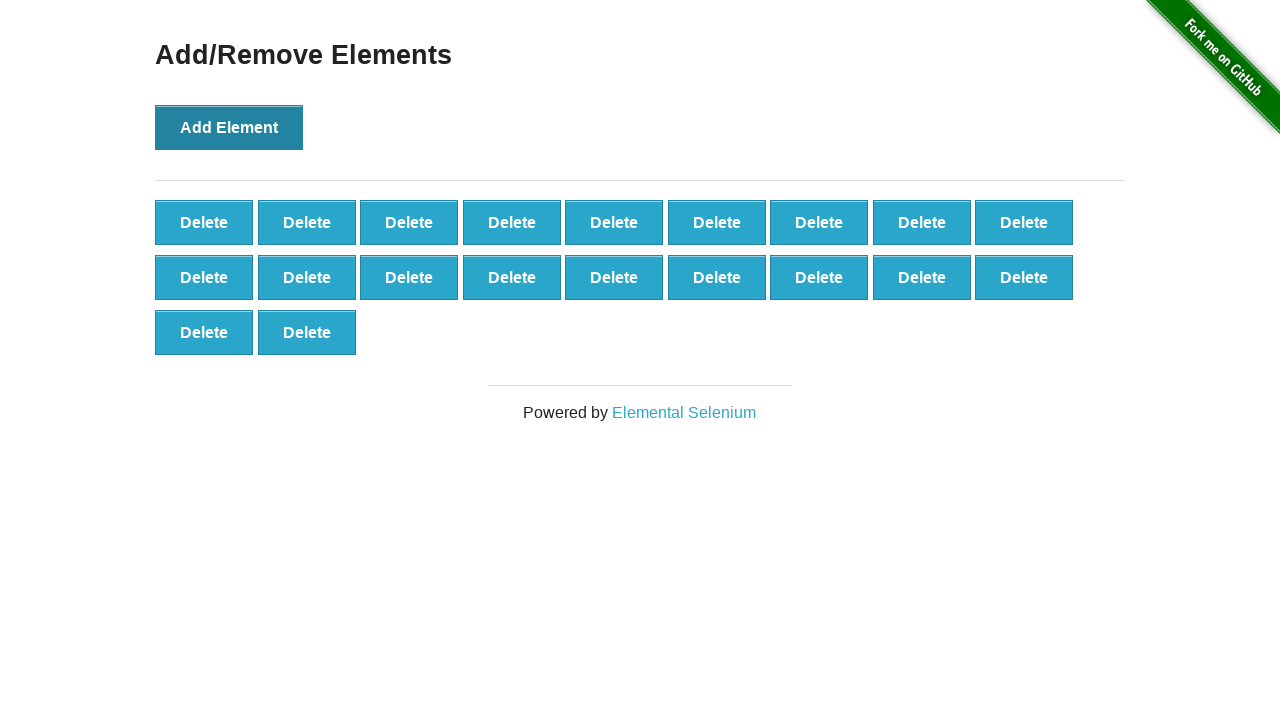

Clicked Add Element button (iteration 21/100) at (229, 127) on xpath=//*[@onclick='addElement()']
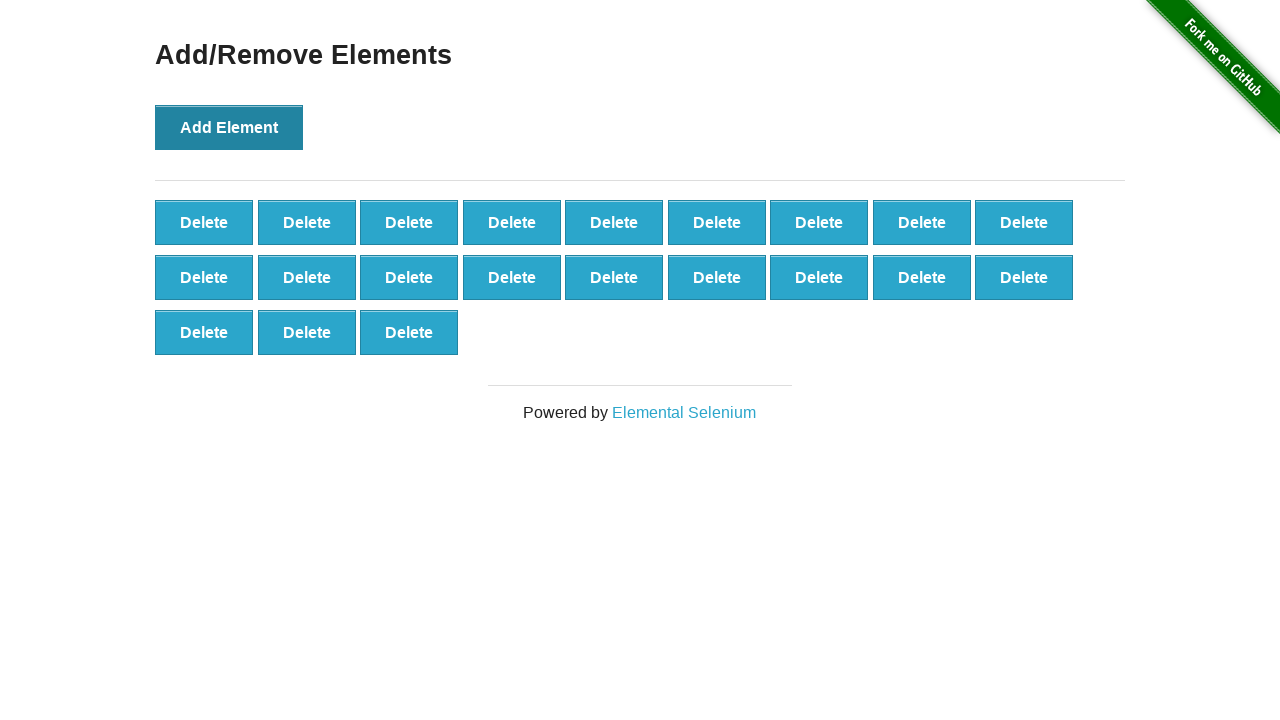

Clicked Add Element button (iteration 22/100) at (229, 127) on xpath=//*[@onclick='addElement()']
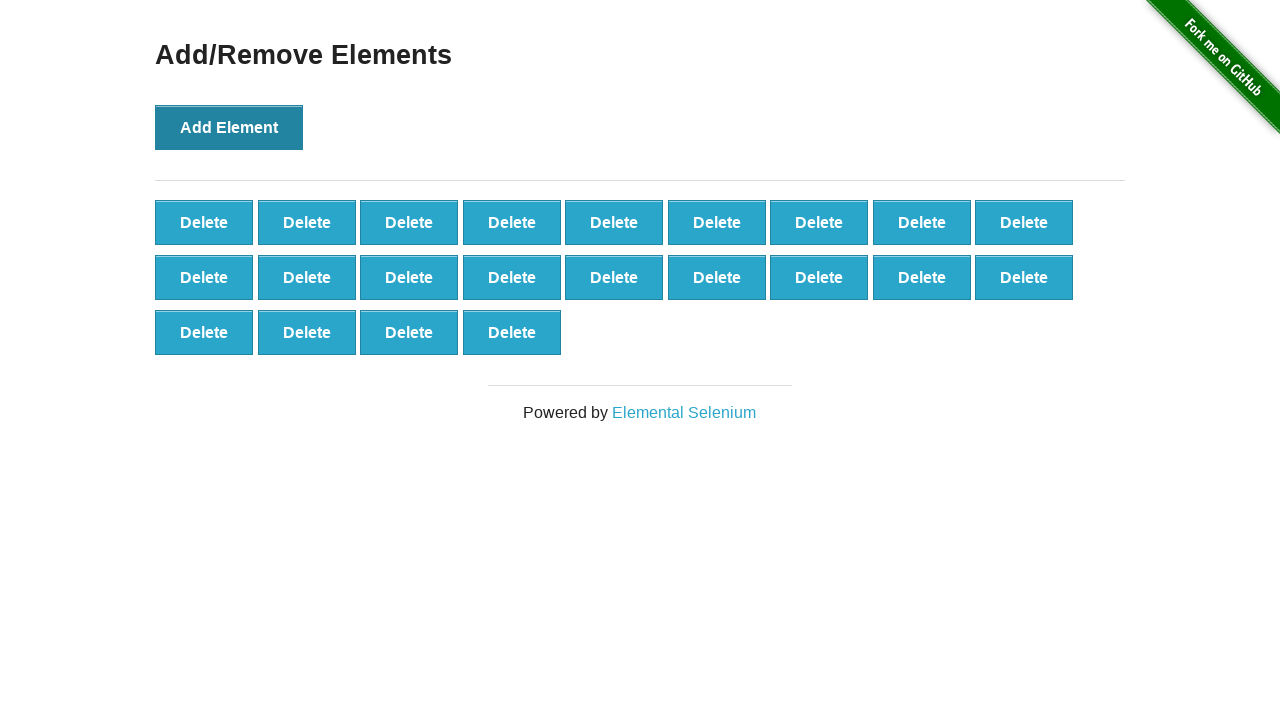

Clicked Add Element button (iteration 23/100) at (229, 127) on xpath=//*[@onclick='addElement()']
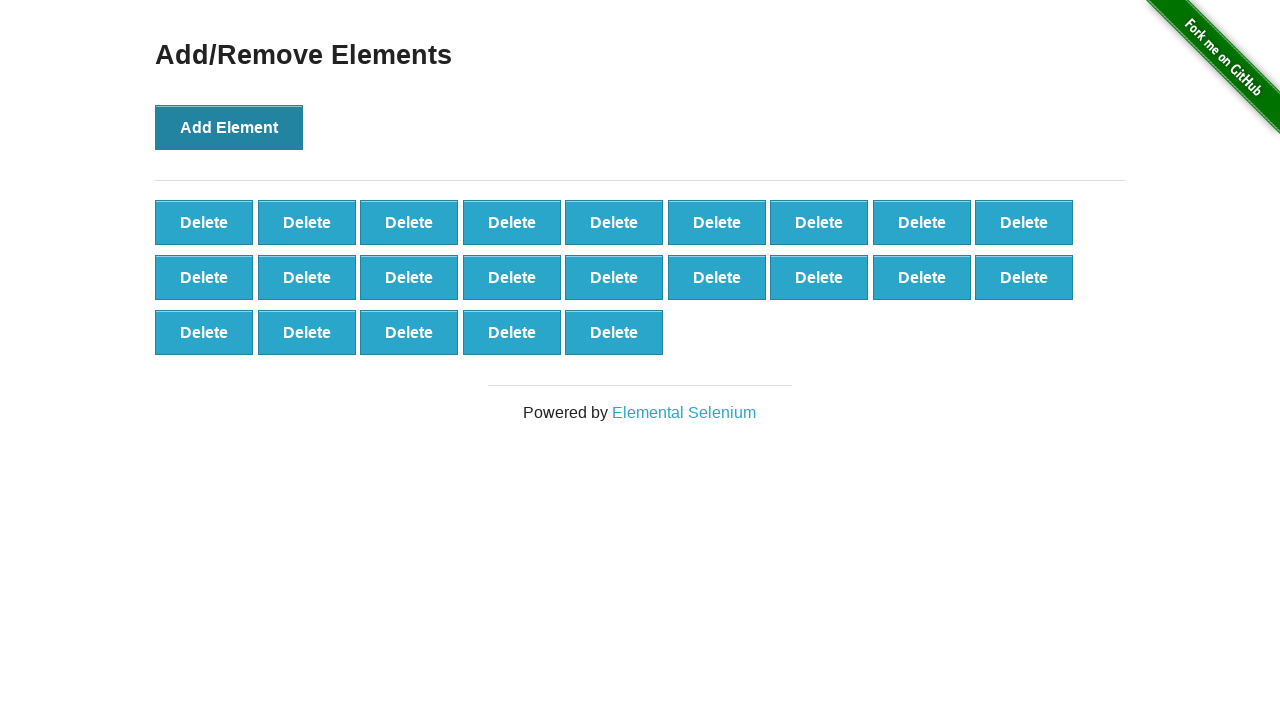

Clicked Add Element button (iteration 24/100) at (229, 127) on xpath=//*[@onclick='addElement()']
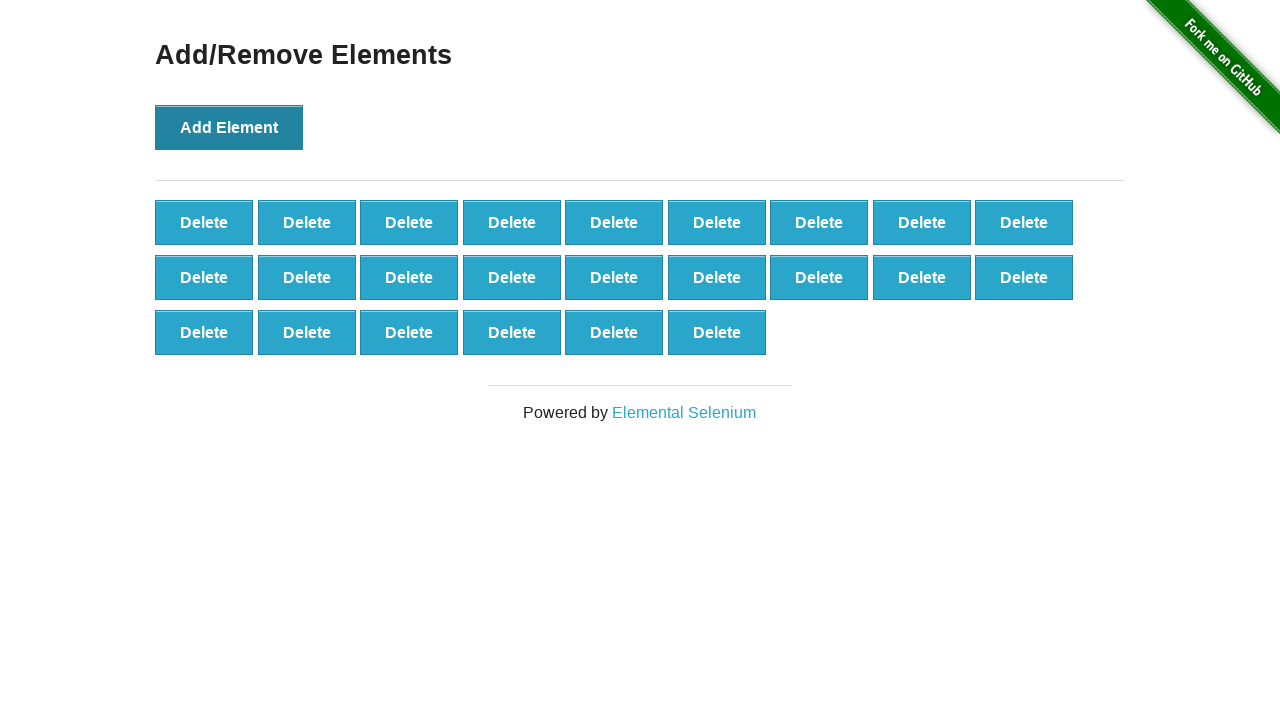

Clicked Add Element button (iteration 25/100) at (229, 127) on xpath=//*[@onclick='addElement()']
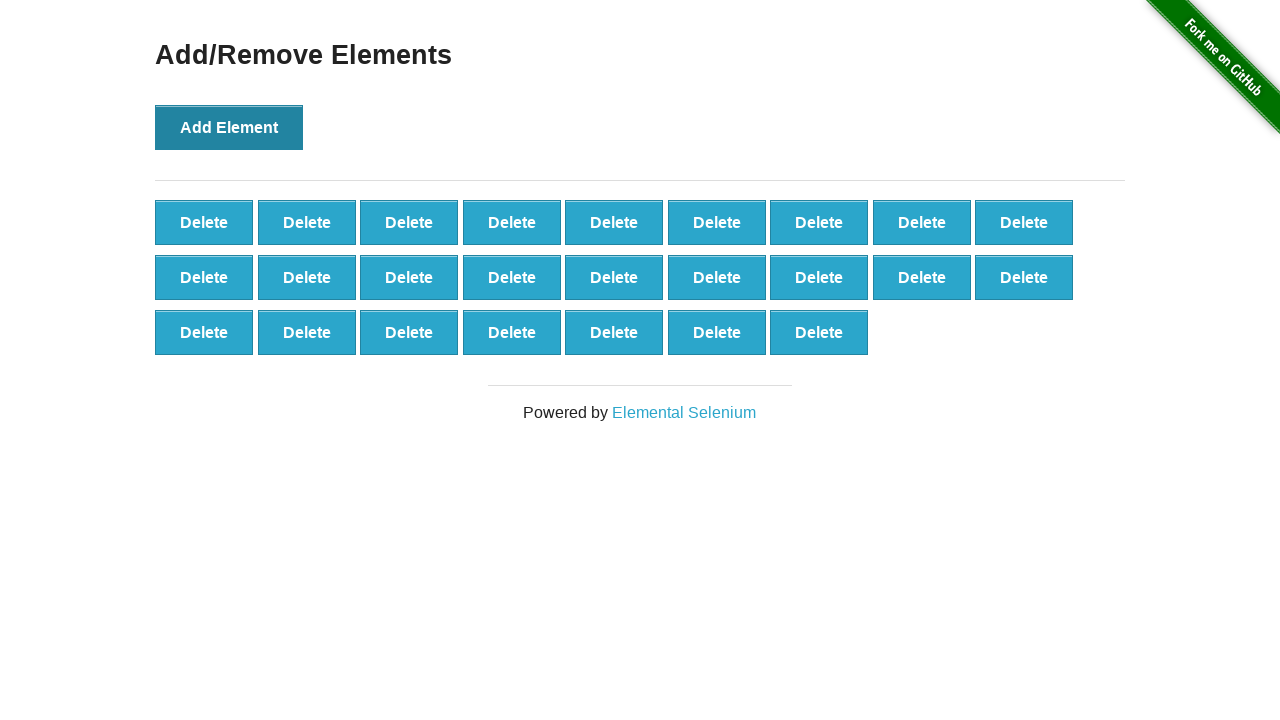

Clicked Add Element button (iteration 26/100) at (229, 127) on xpath=//*[@onclick='addElement()']
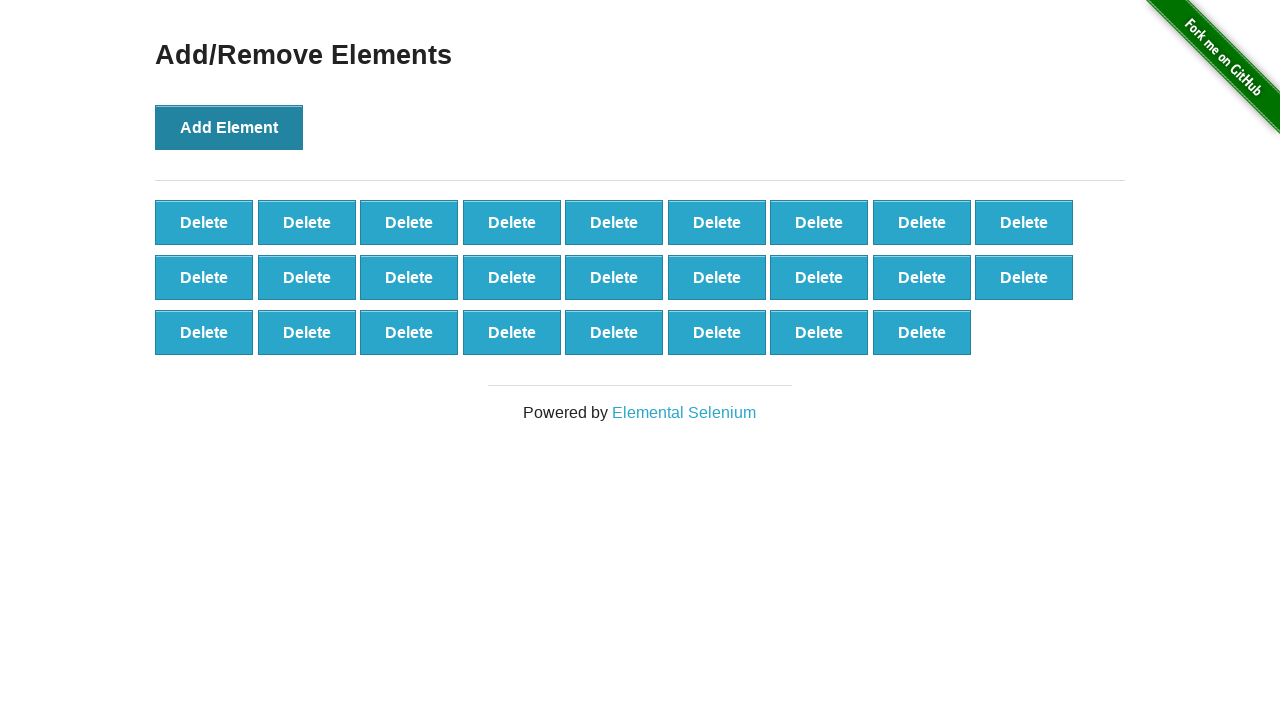

Clicked Add Element button (iteration 27/100) at (229, 127) on xpath=//*[@onclick='addElement()']
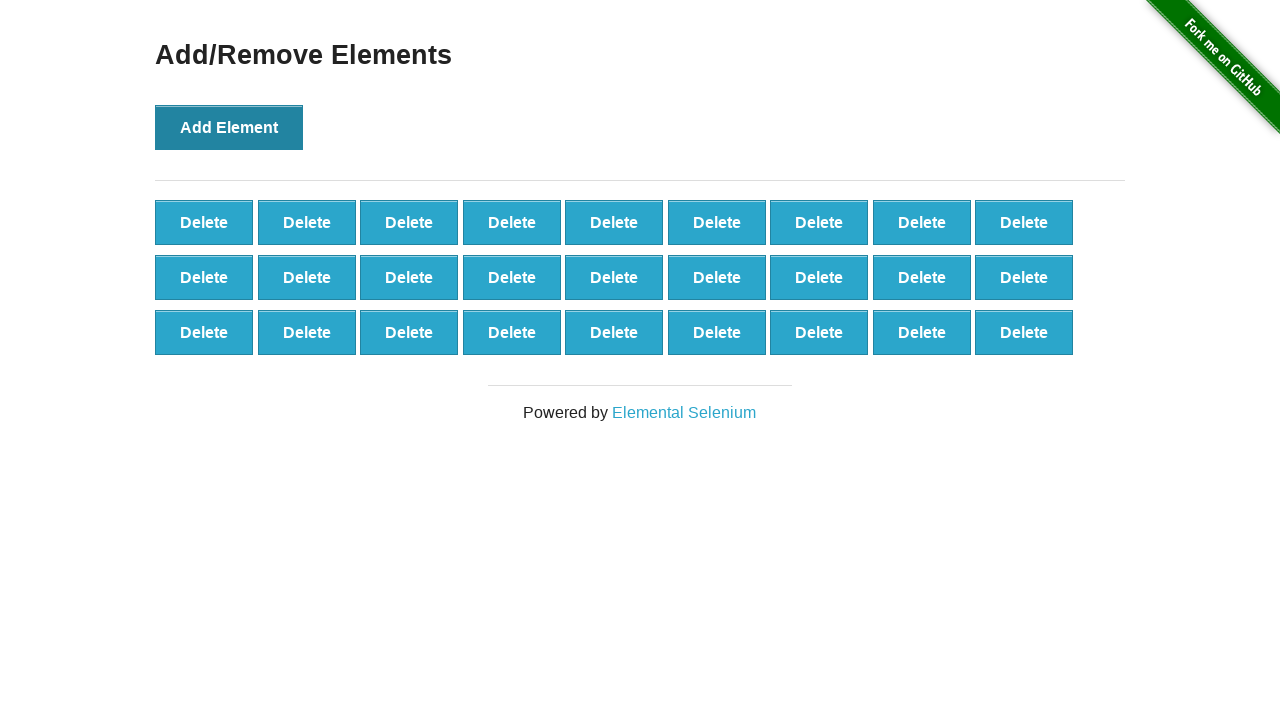

Clicked Add Element button (iteration 28/100) at (229, 127) on xpath=//*[@onclick='addElement()']
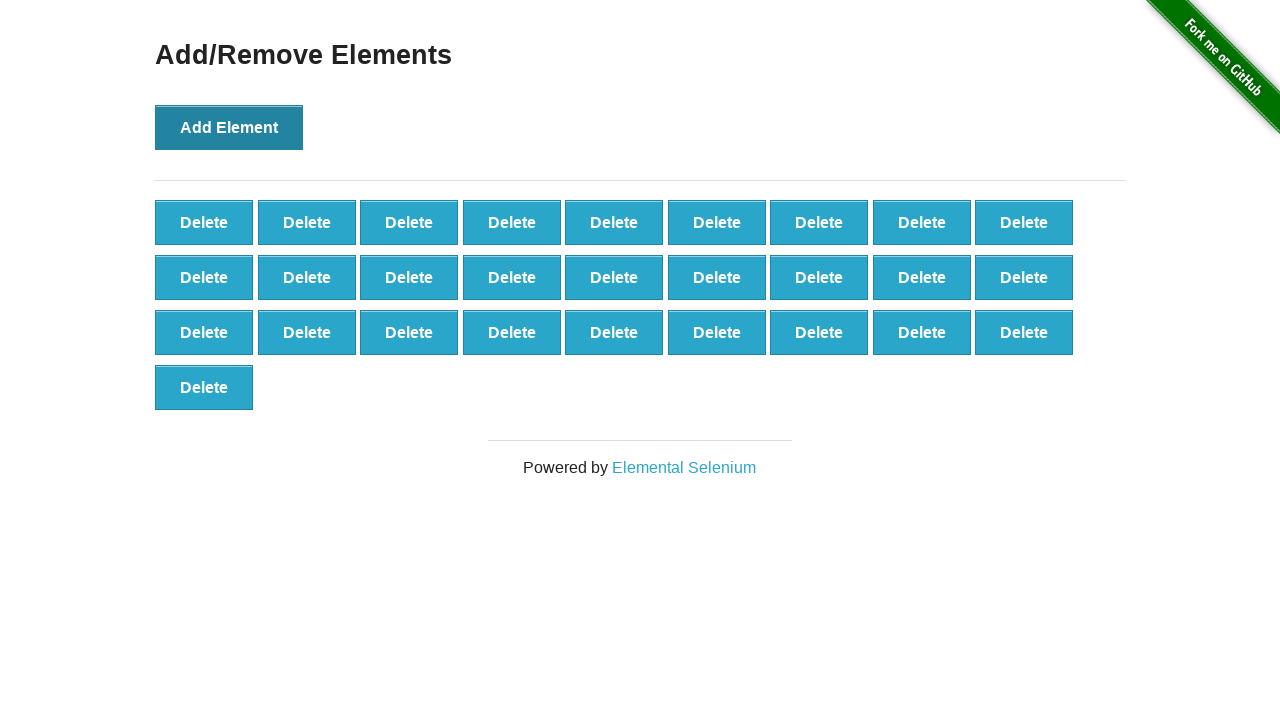

Clicked Add Element button (iteration 29/100) at (229, 127) on xpath=//*[@onclick='addElement()']
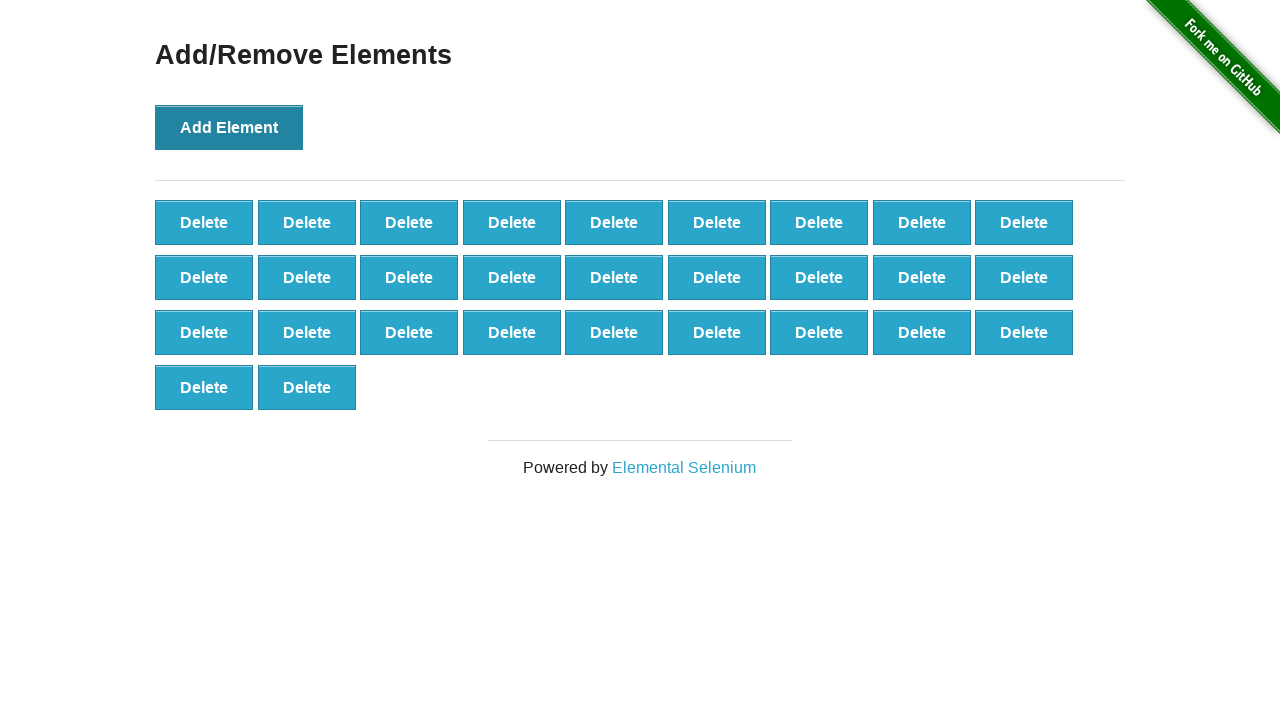

Clicked Add Element button (iteration 30/100) at (229, 127) on xpath=//*[@onclick='addElement()']
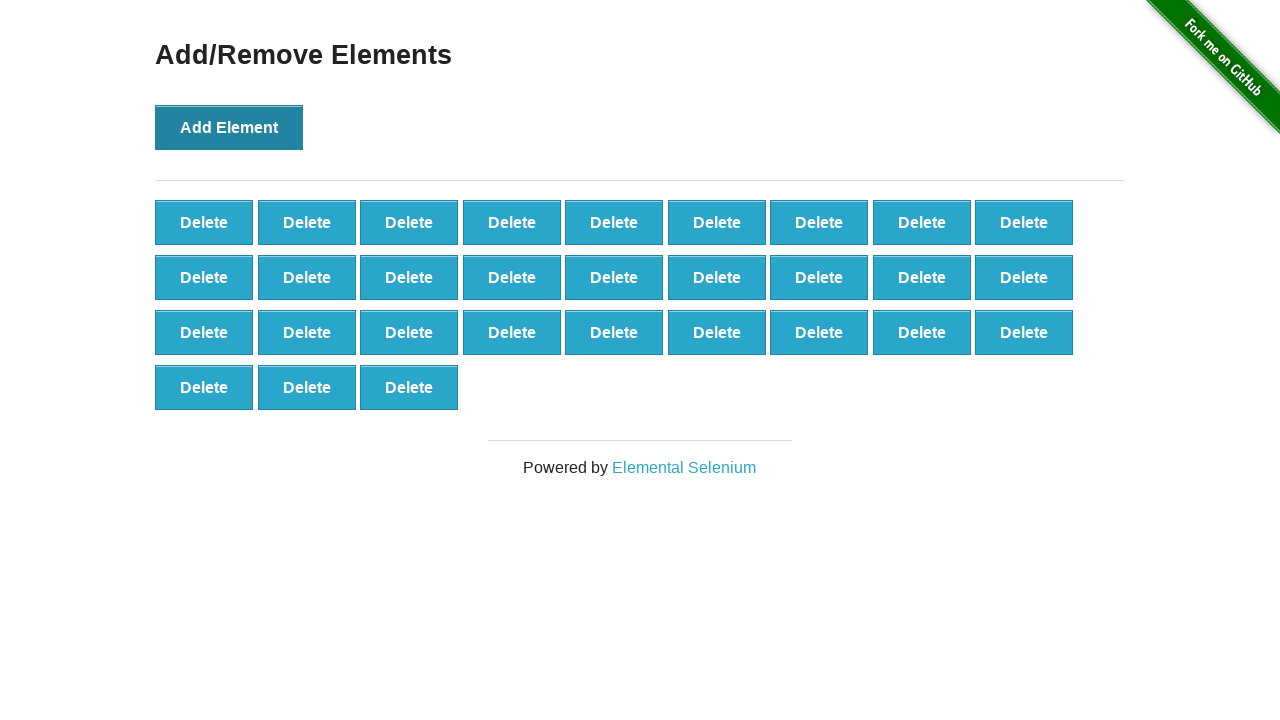

Clicked Add Element button (iteration 31/100) at (229, 127) on xpath=//*[@onclick='addElement()']
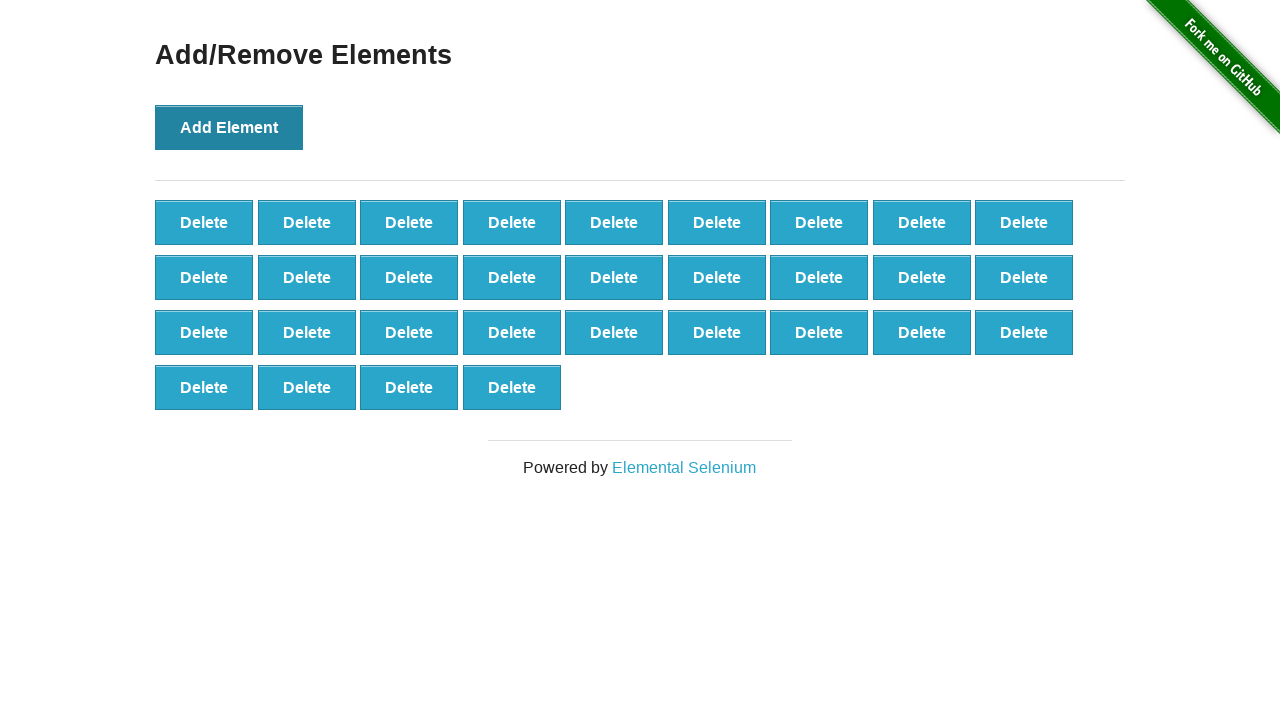

Clicked Add Element button (iteration 32/100) at (229, 127) on xpath=//*[@onclick='addElement()']
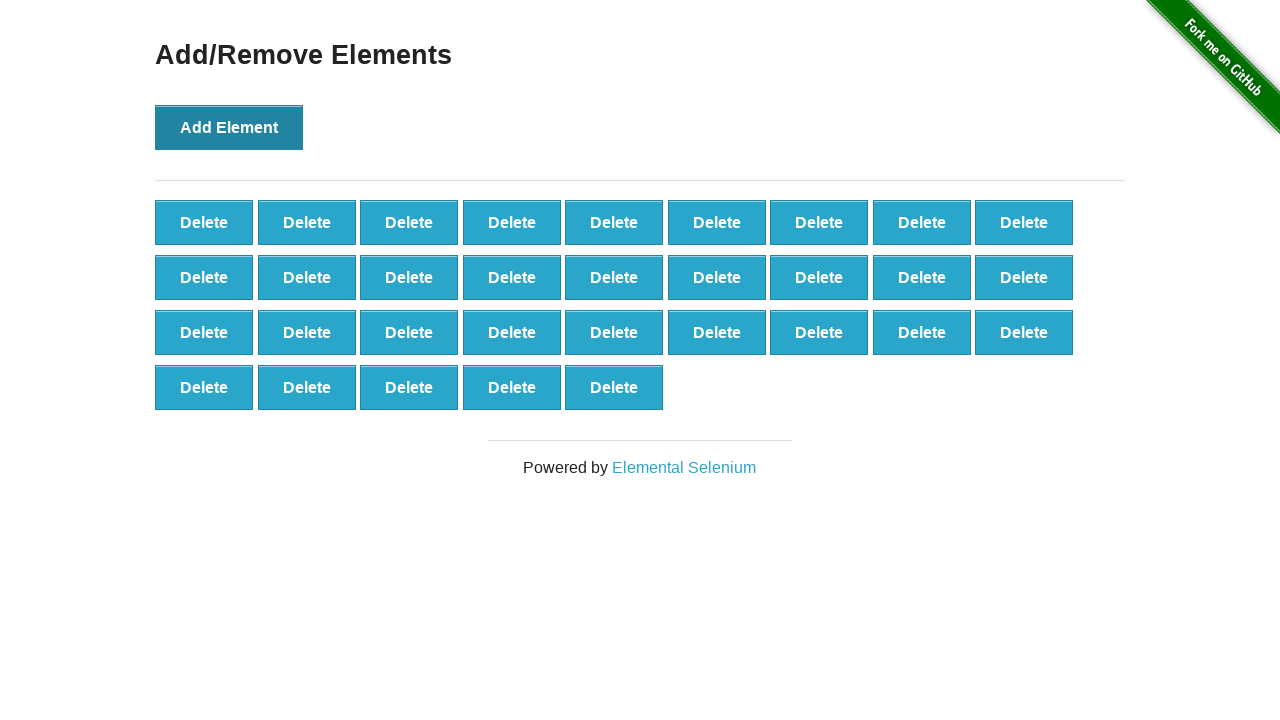

Clicked Add Element button (iteration 33/100) at (229, 127) on xpath=//*[@onclick='addElement()']
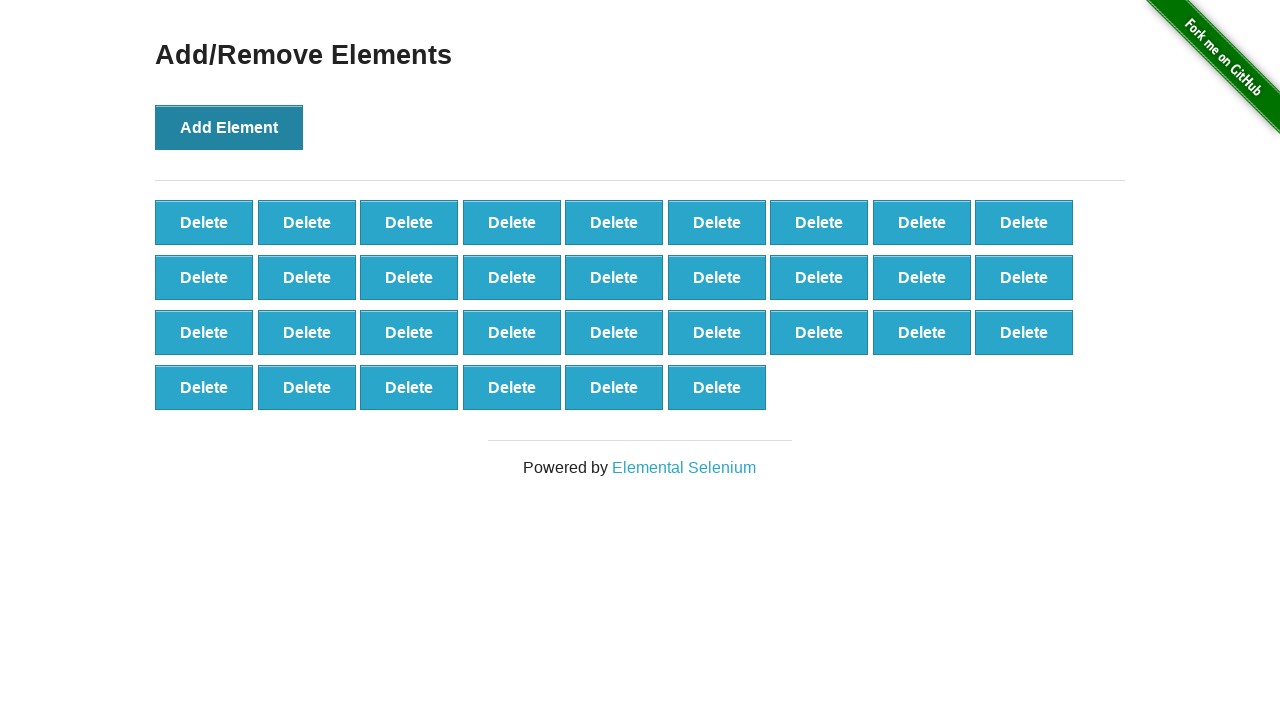

Clicked Add Element button (iteration 34/100) at (229, 127) on xpath=//*[@onclick='addElement()']
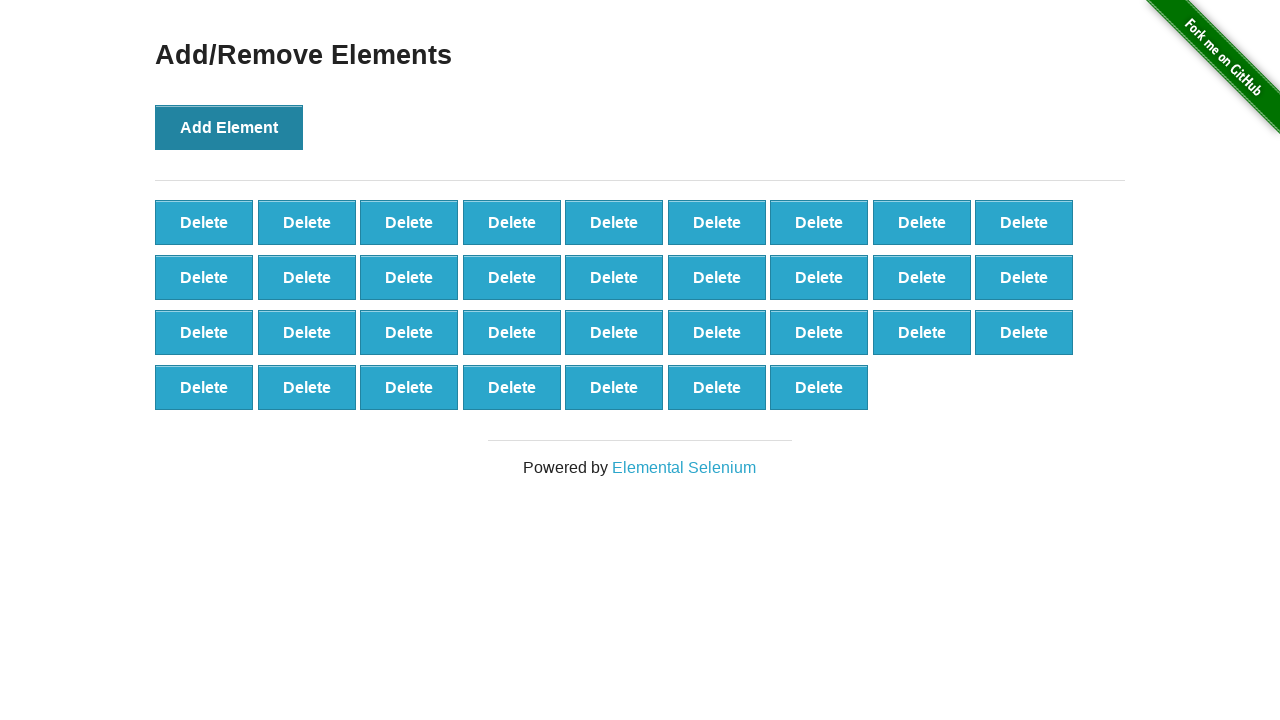

Clicked Add Element button (iteration 35/100) at (229, 127) on xpath=//*[@onclick='addElement()']
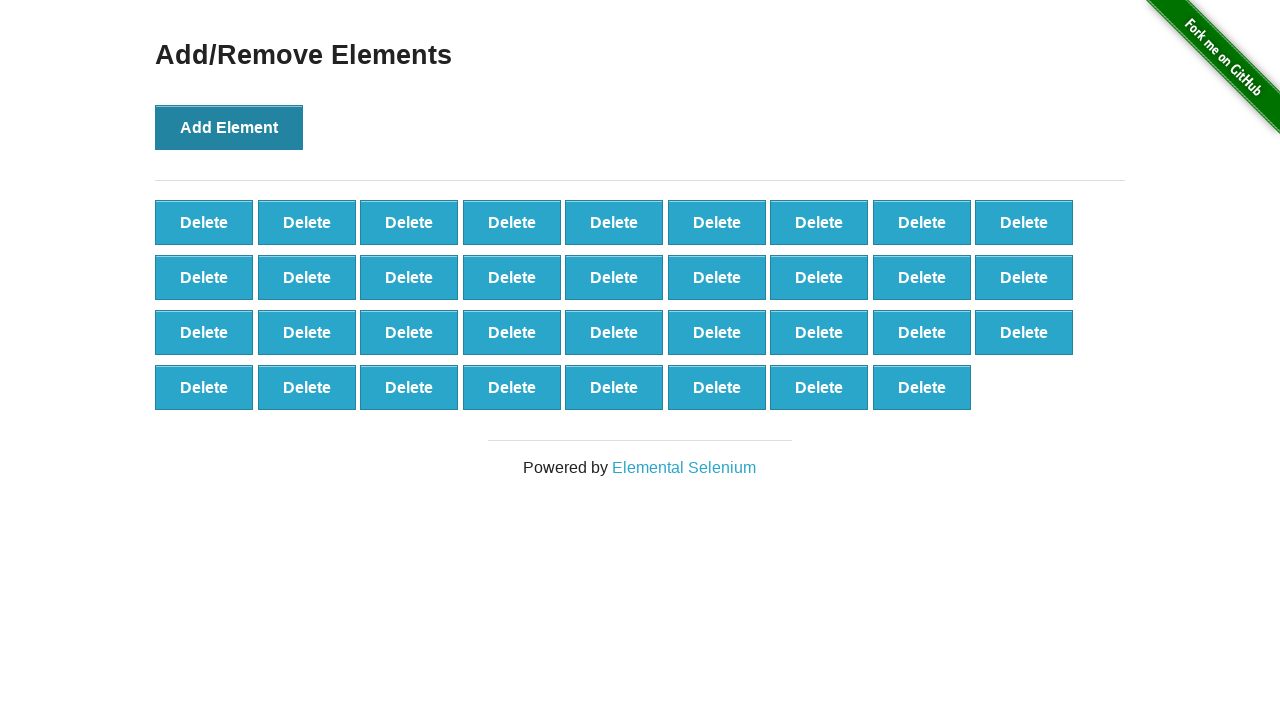

Clicked Add Element button (iteration 36/100) at (229, 127) on xpath=//*[@onclick='addElement()']
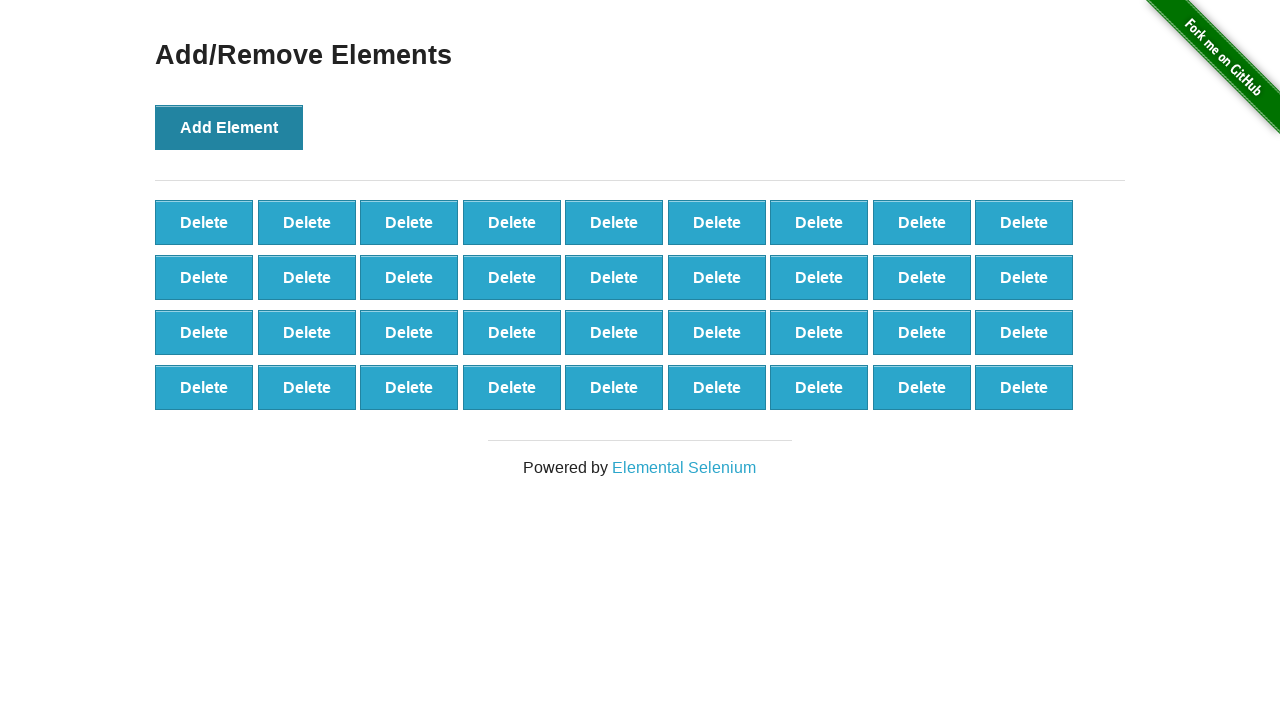

Clicked Add Element button (iteration 37/100) at (229, 127) on xpath=//*[@onclick='addElement()']
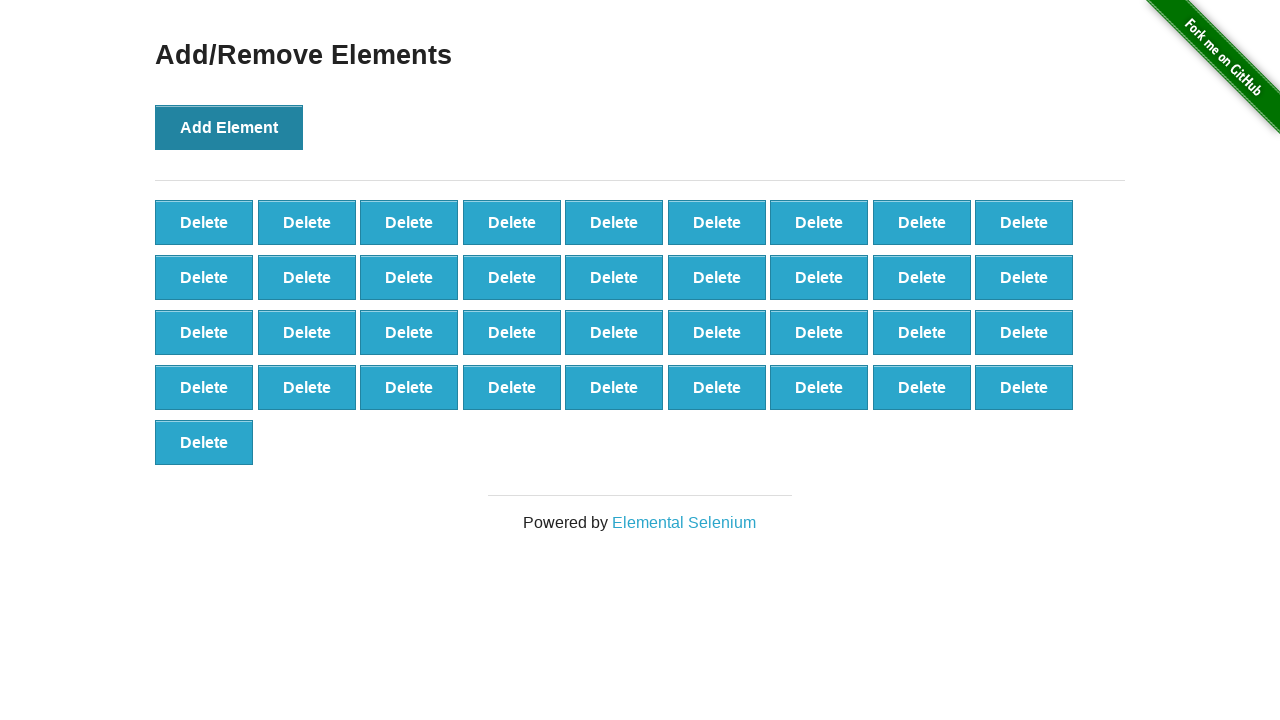

Clicked Add Element button (iteration 38/100) at (229, 127) on xpath=//*[@onclick='addElement()']
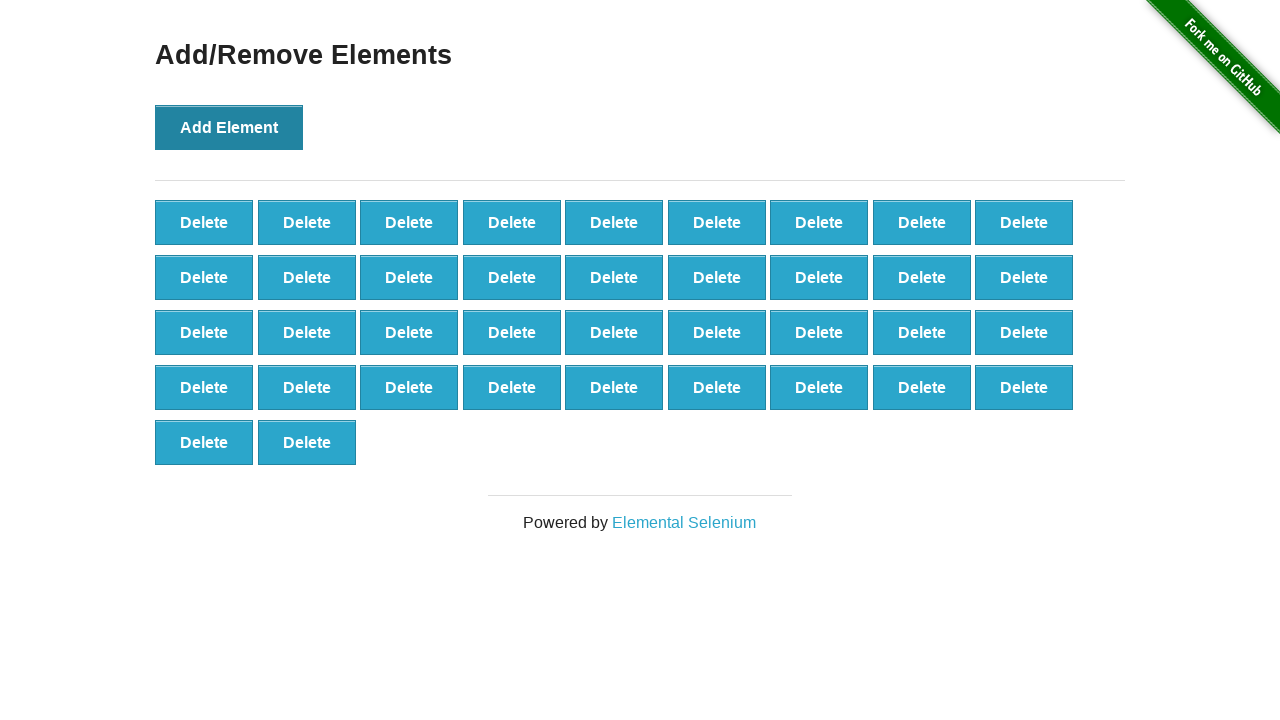

Clicked Add Element button (iteration 39/100) at (229, 127) on xpath=//*[@onclick='addElement()']
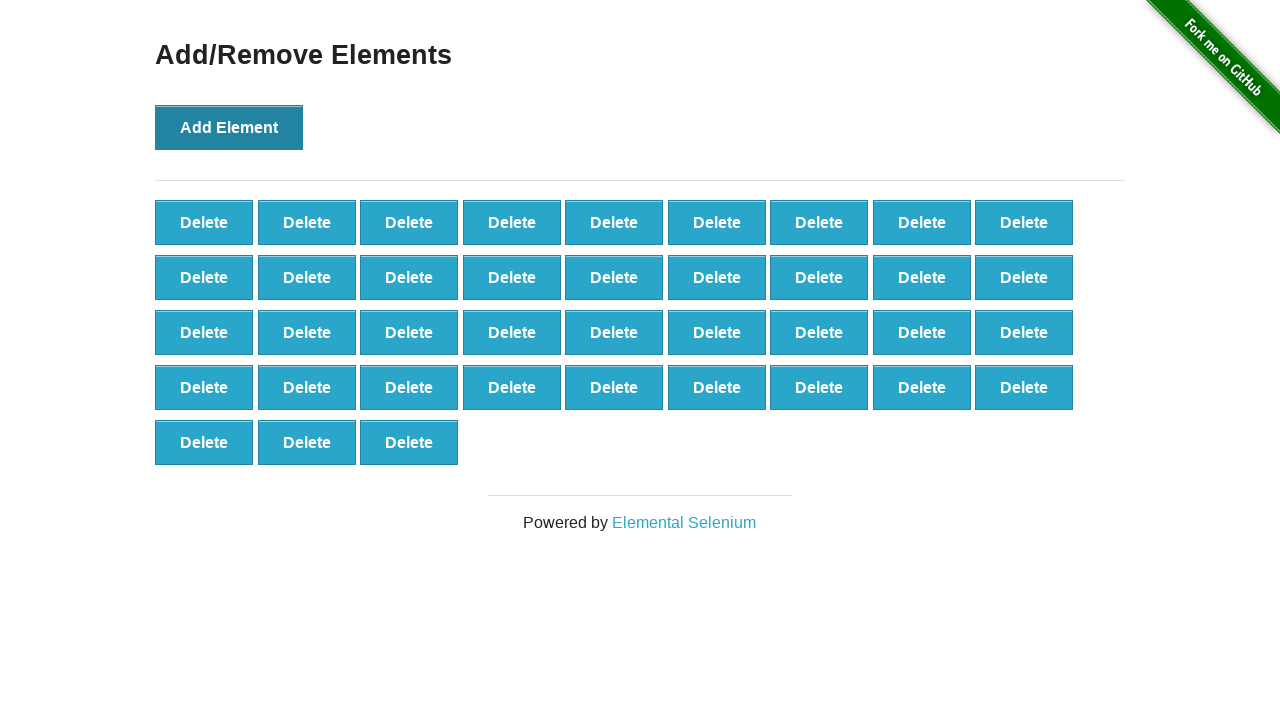

Clicked Add Element button (iteration 40/100) at (229, 127) on xpath=//*[@onclick='addElement()']
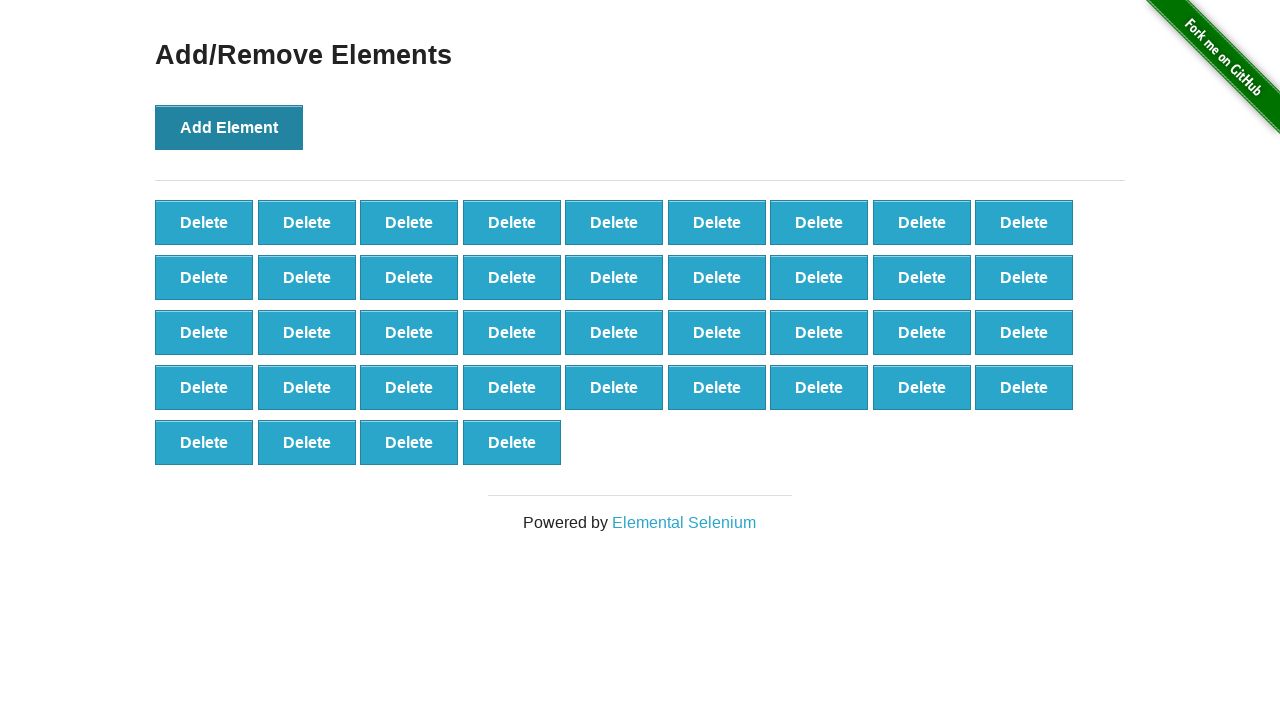

Clicked Add Element button (iteration 41/100) at (229, 127) on xpath=//*[@onclick='addElement()']
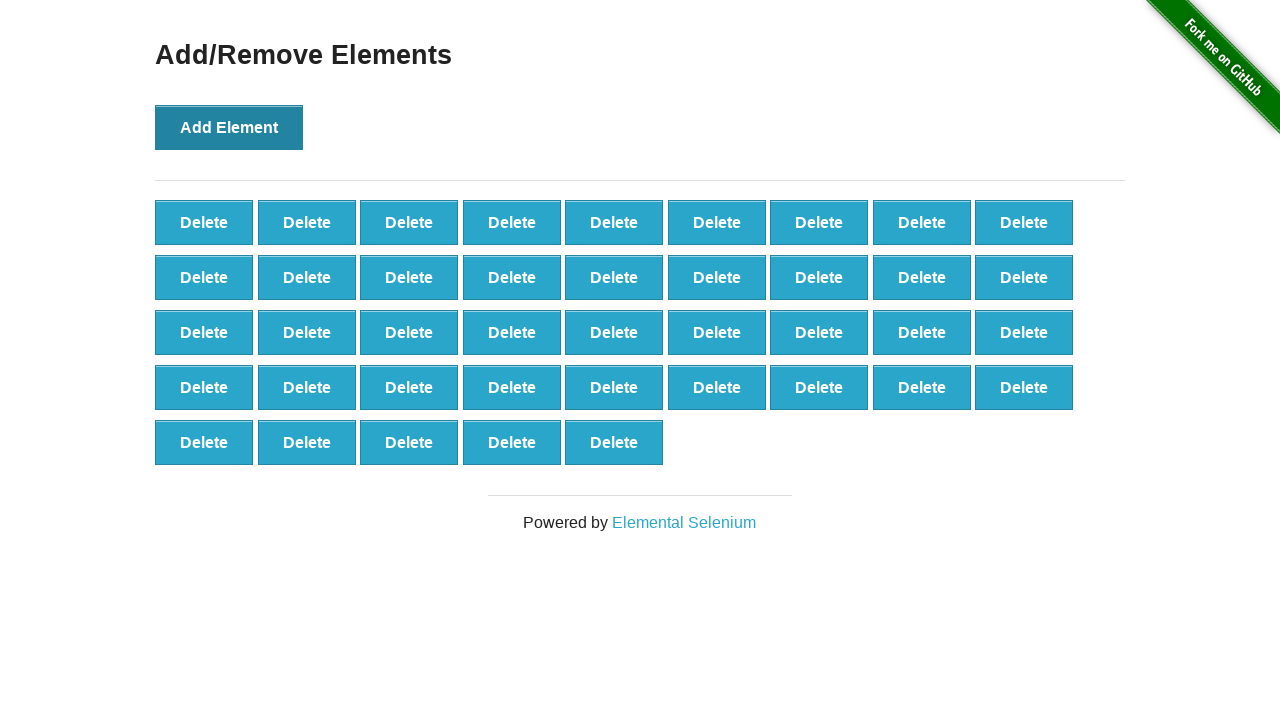

Clicked Add Element button (iteration 42/100) at (229, 127) on xpath=//*[@onclick='addElement()']
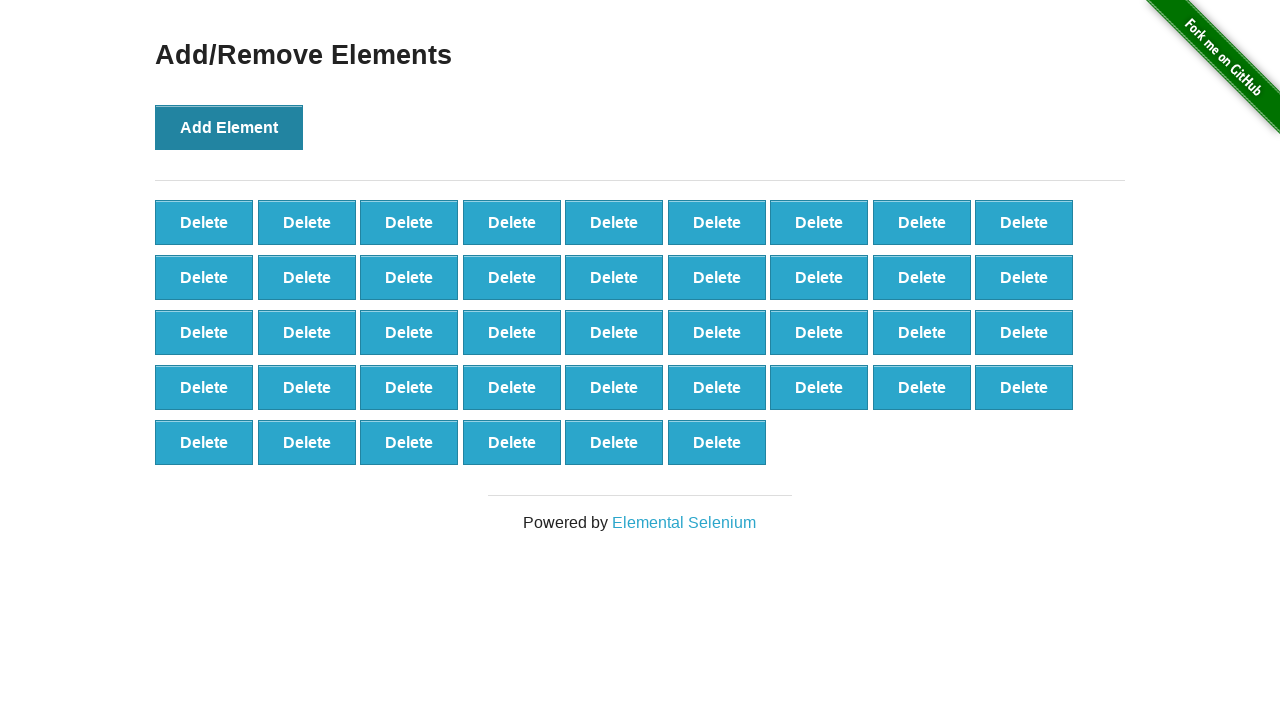

Clicked Add Element button (iteration 43/100) at (229, 127) on xpath=//*[@onclick='addElement()']
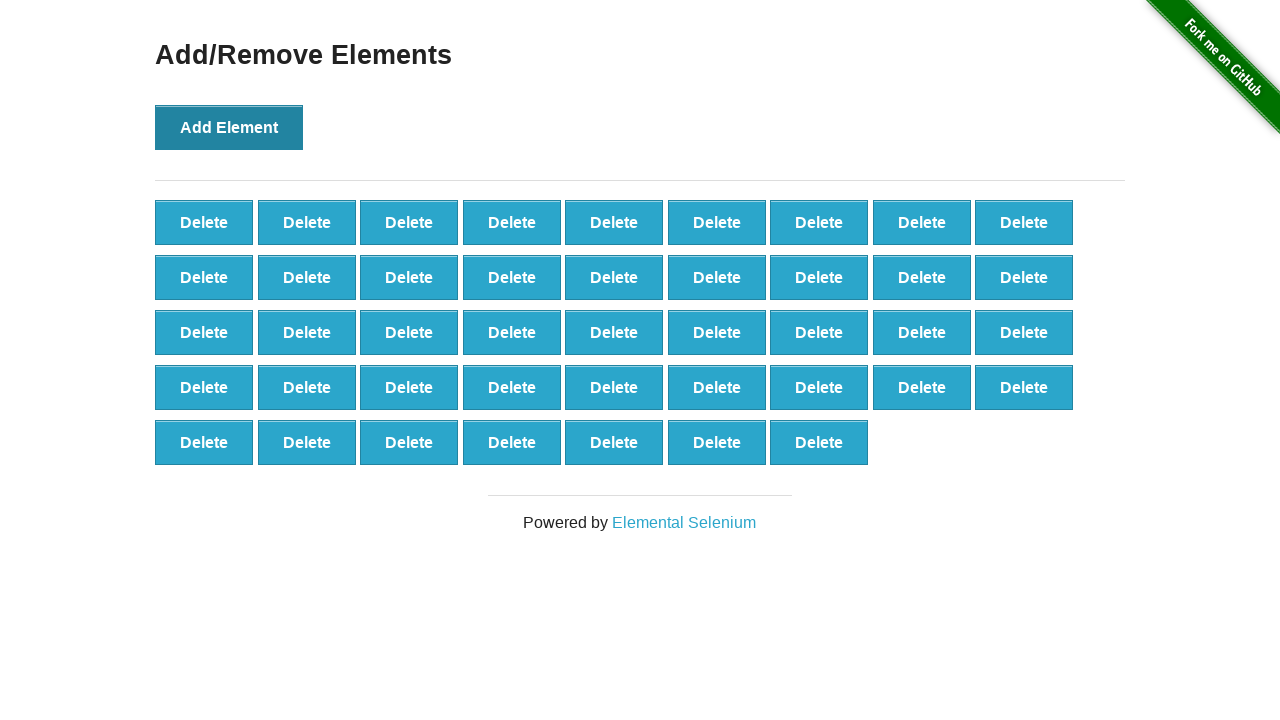

Clicked Add Element button (iteration 44/100) at (229, 127) on xpath=//*[@onclick='addElement()']
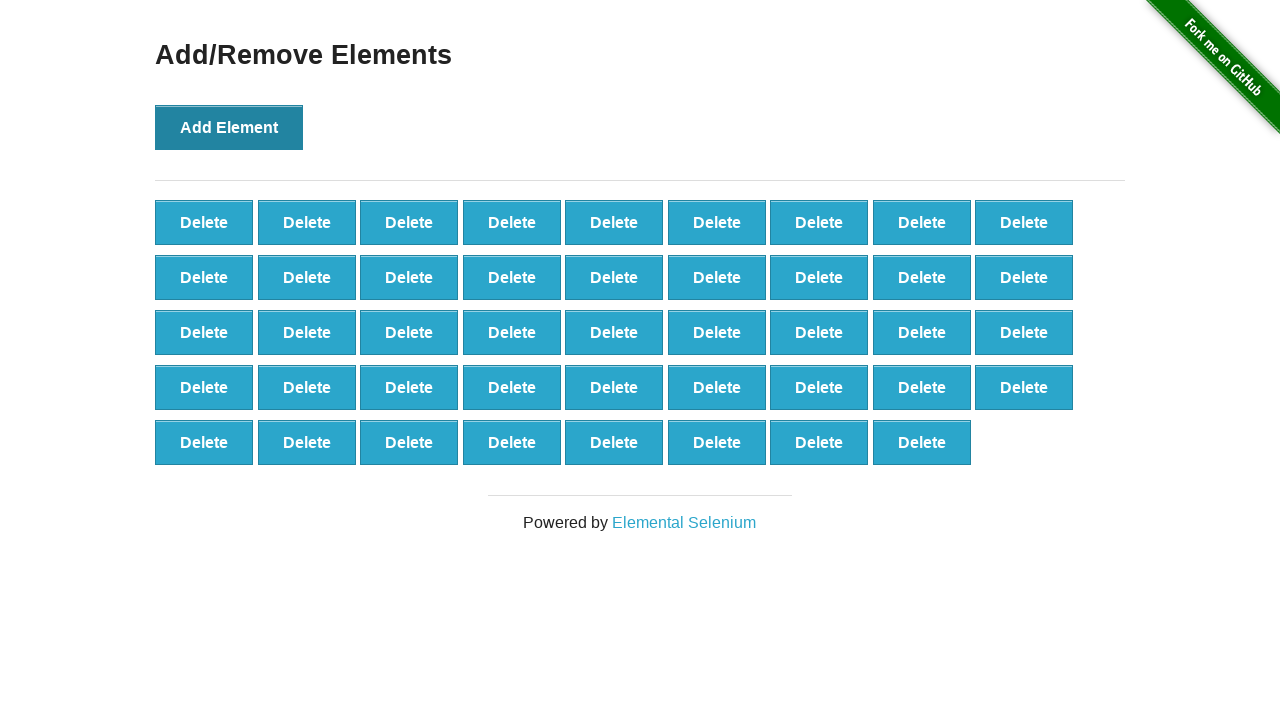

Clicked Add Element button (iteration 45/100) at (229, 127) on xpath=//*[@onclick='addElement()']
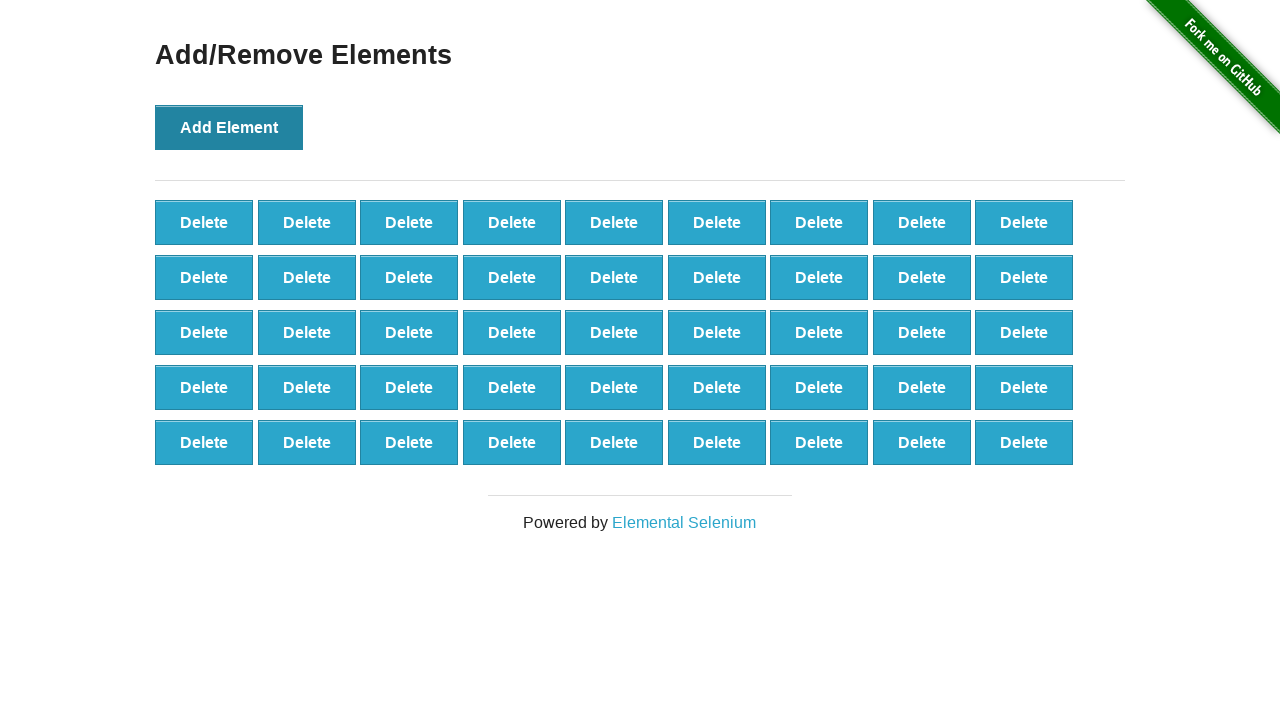

Clicked Add Element button (iteration 46/100) at (229, 127) on xpath=//*[@onclick='addElement()']
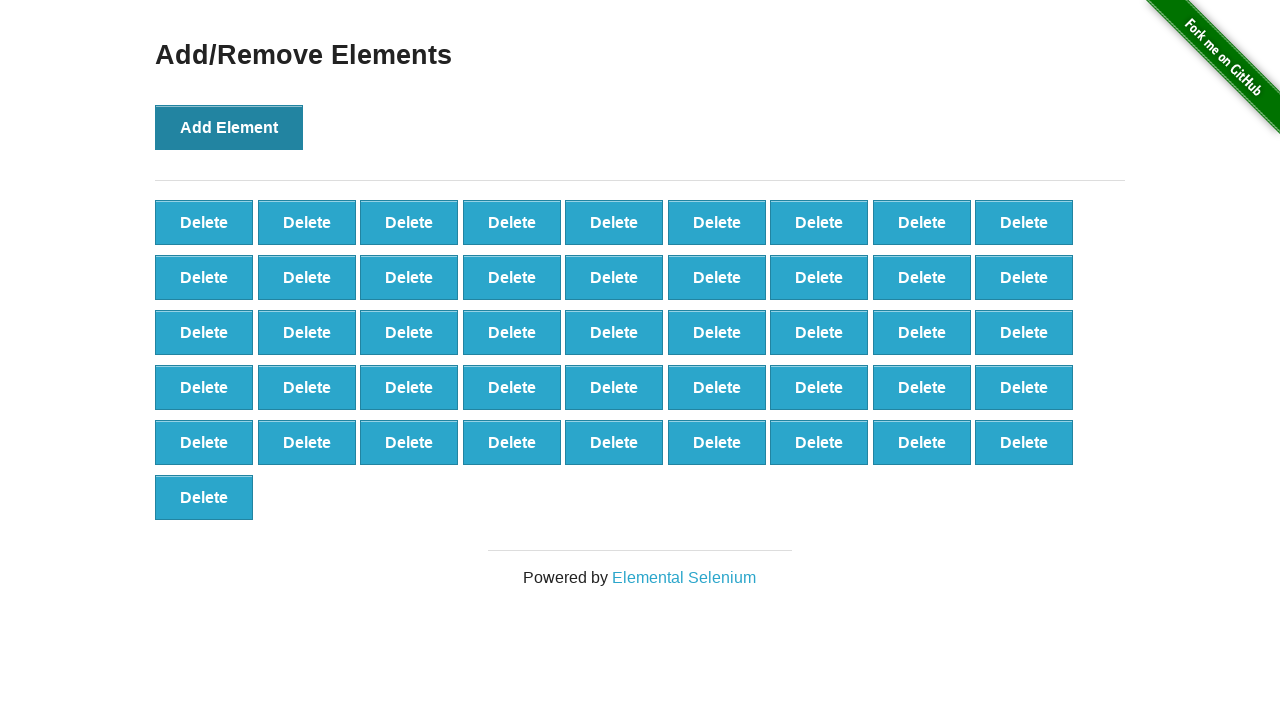

Clicked Add Element button (iteration 47/100) at (229, 127) on xpath=//*[@onclick='addElement()']
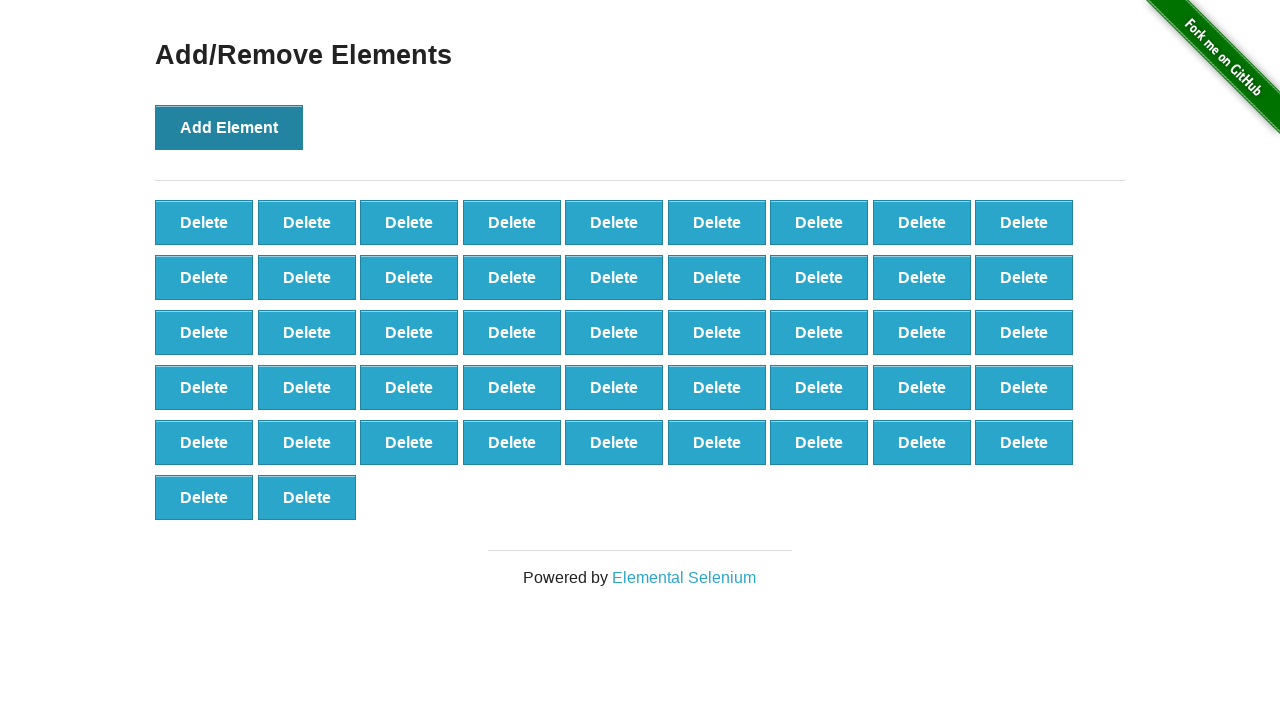

Clicked Add Element button (iteration 48/100) at (229, 127) on xpath=//*[@onclick='addElement()']
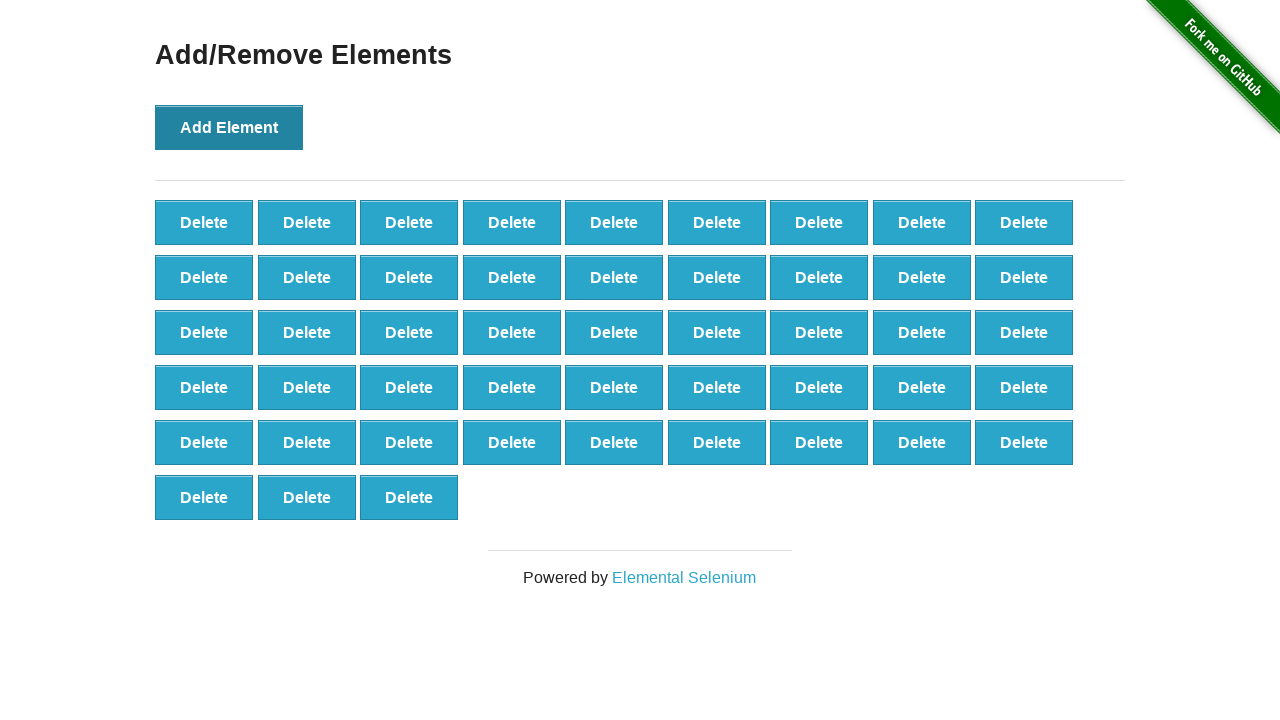

Clicked Add Element button (iteration 49/100) at (229, 127) on xpath=//*[@onclick='addElement()']
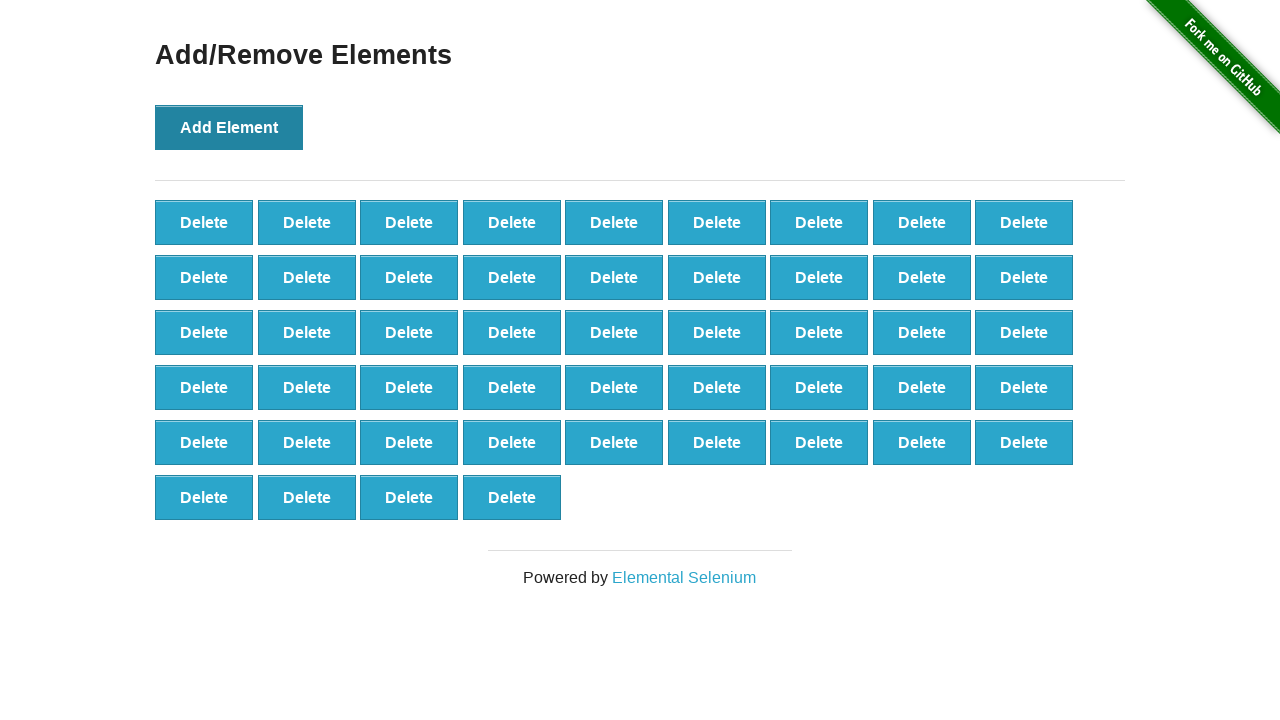

Clicked Add Element button (iteration 50/100) at (229, 127) on xpath=//*[@onclick='addElement()']
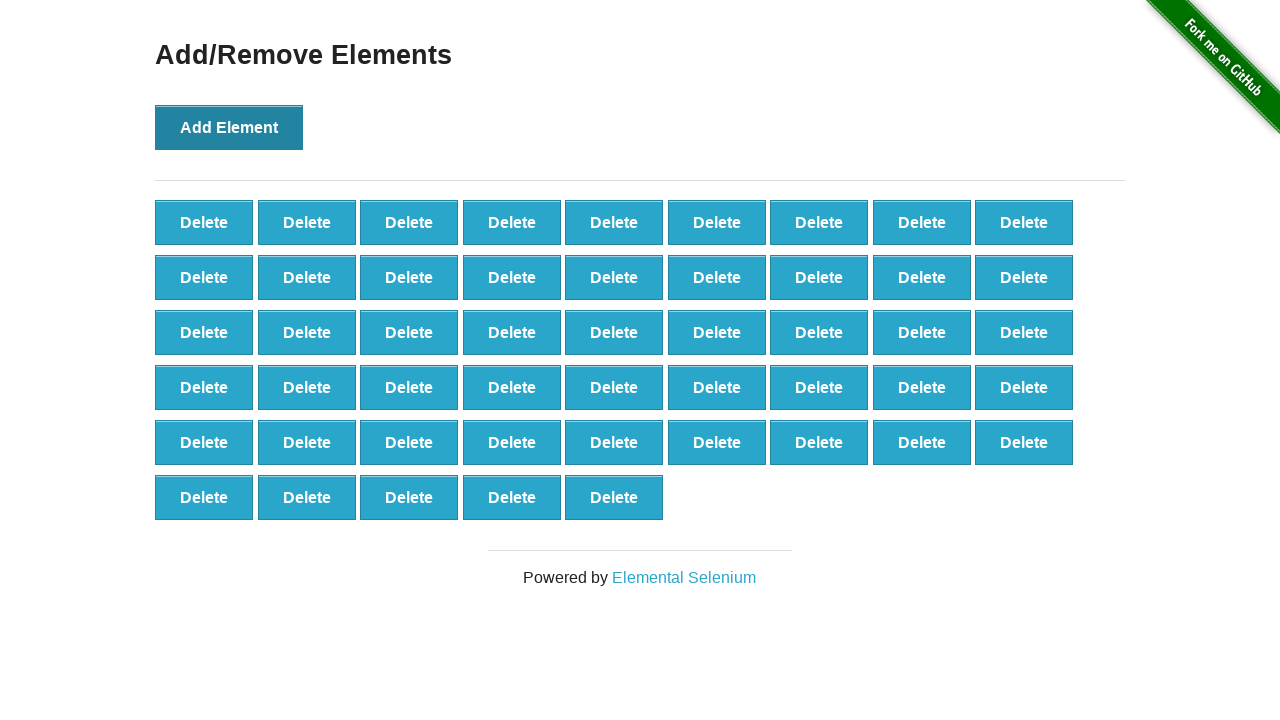

Clicked Add Element button (iteration 51/100) at (229, 127) on xpath=//*[@onclick='addElement()']
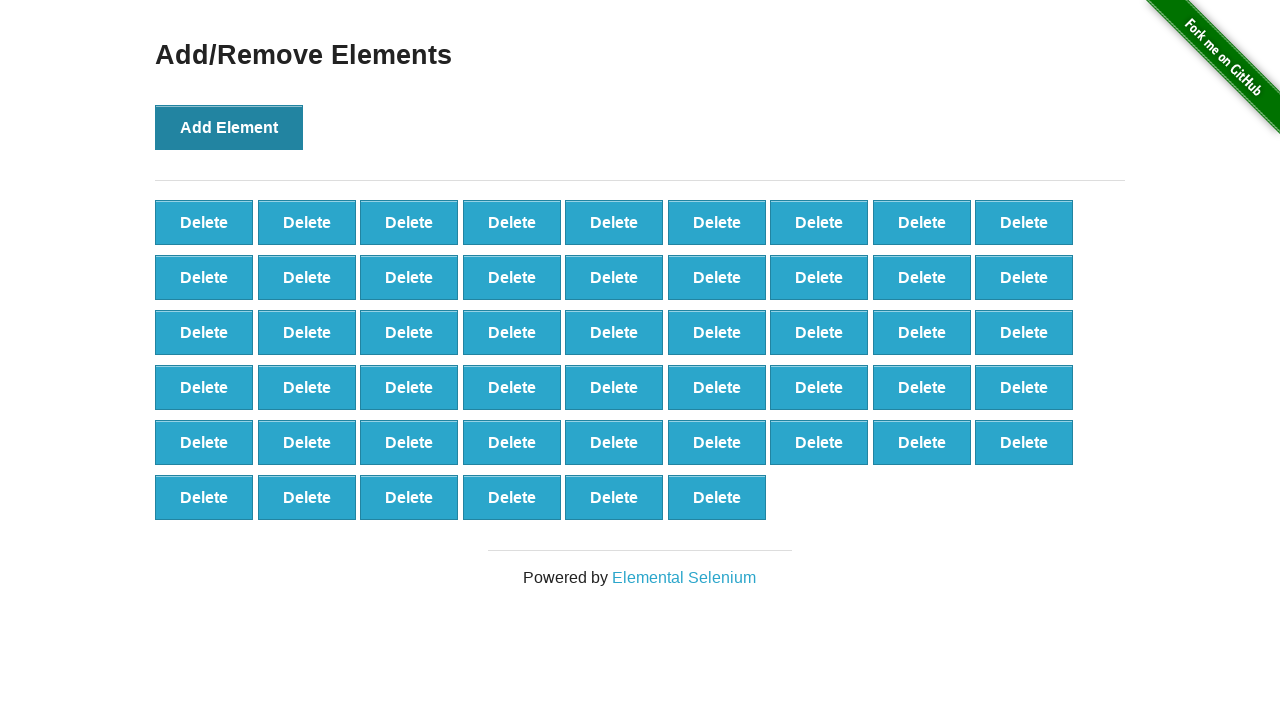

Clicked Add Element button (iteration 52/100) at (229, 127) on xpath=//*[@onclick='addElement()']
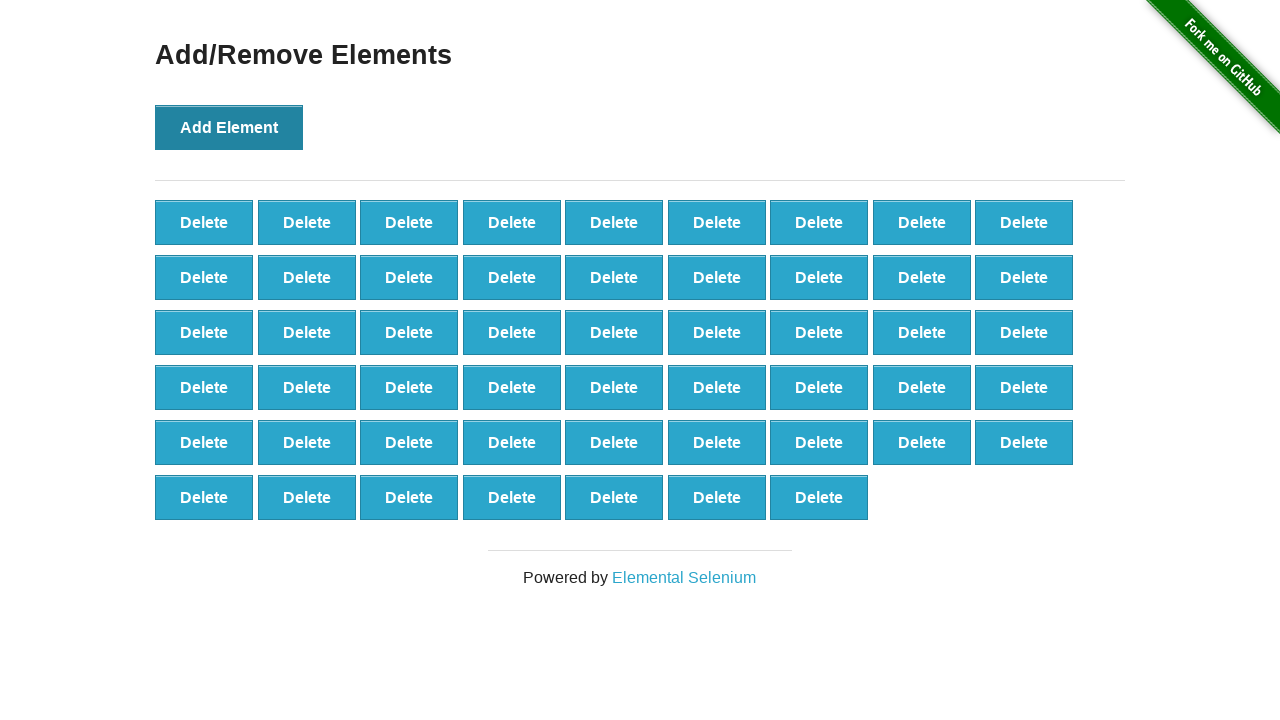

Clicked Add Element button (iteration 53/100) at (229, 127) on xpath=//*[@onclick='addElement()']
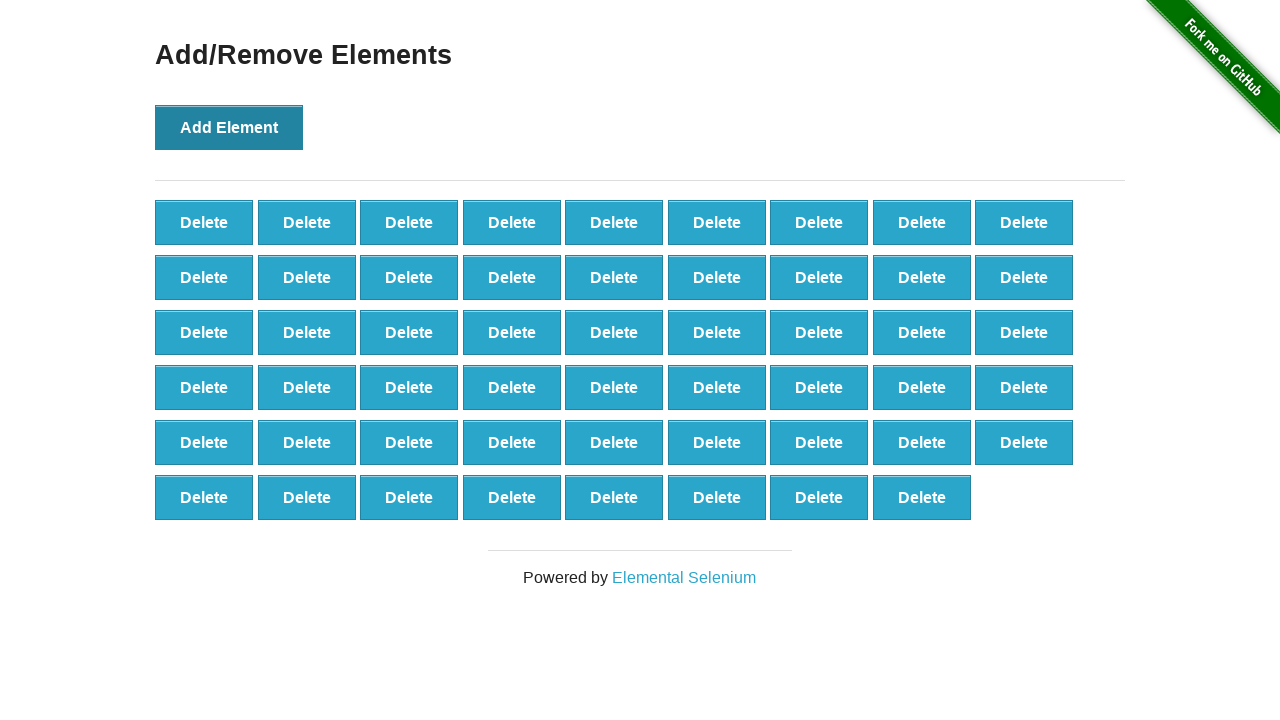

Clicked Add Element button (iteration 54/100) at (229, 127) on xpath=//*[@onclick='addElement()']
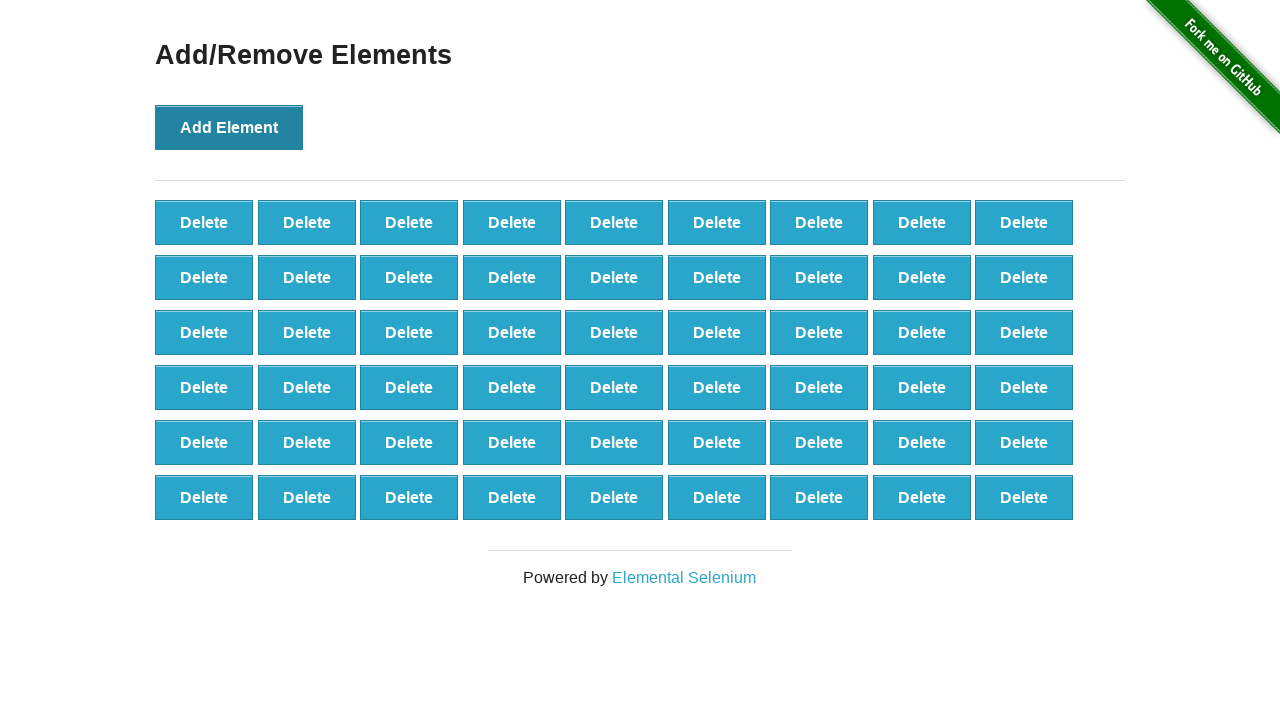

Clicked Add Element button (iteration 55/100) at (229, 127) on xpath=//*[@onclick='addElement()']
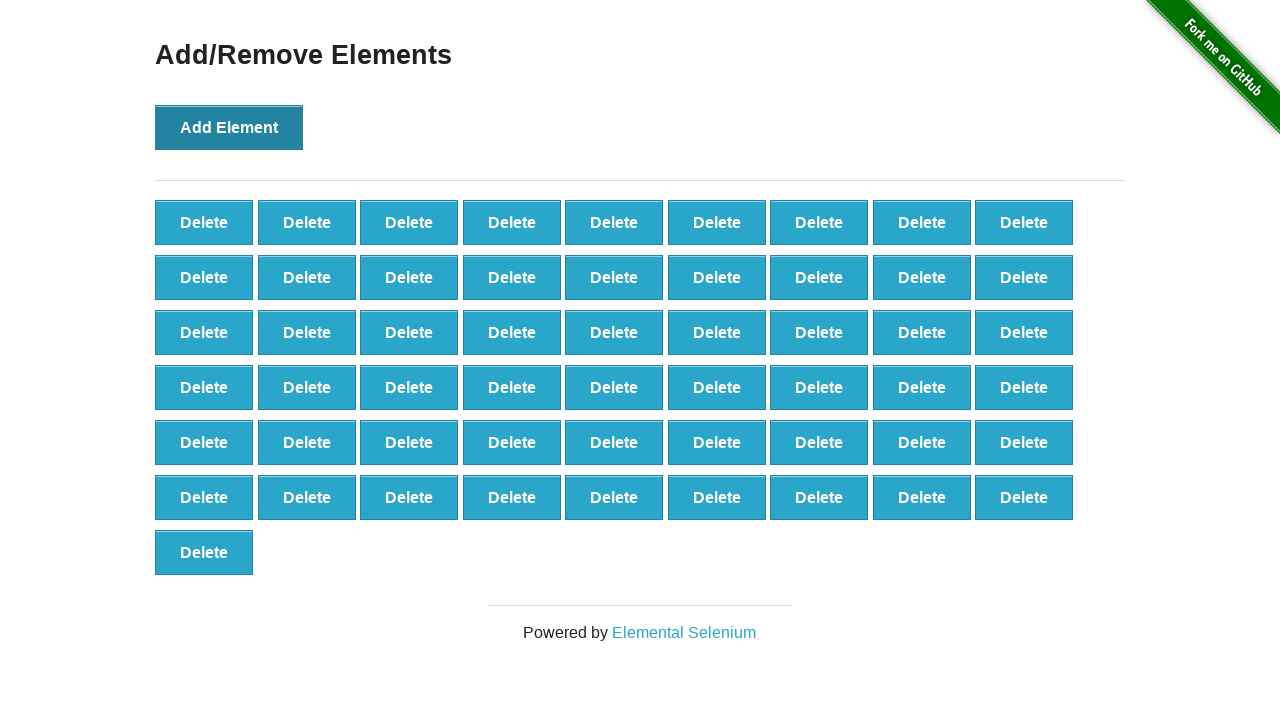

Clicked Add Element button (iteration 56/100) at (229, 127) on xpath=//*[@onclick='addElement()']
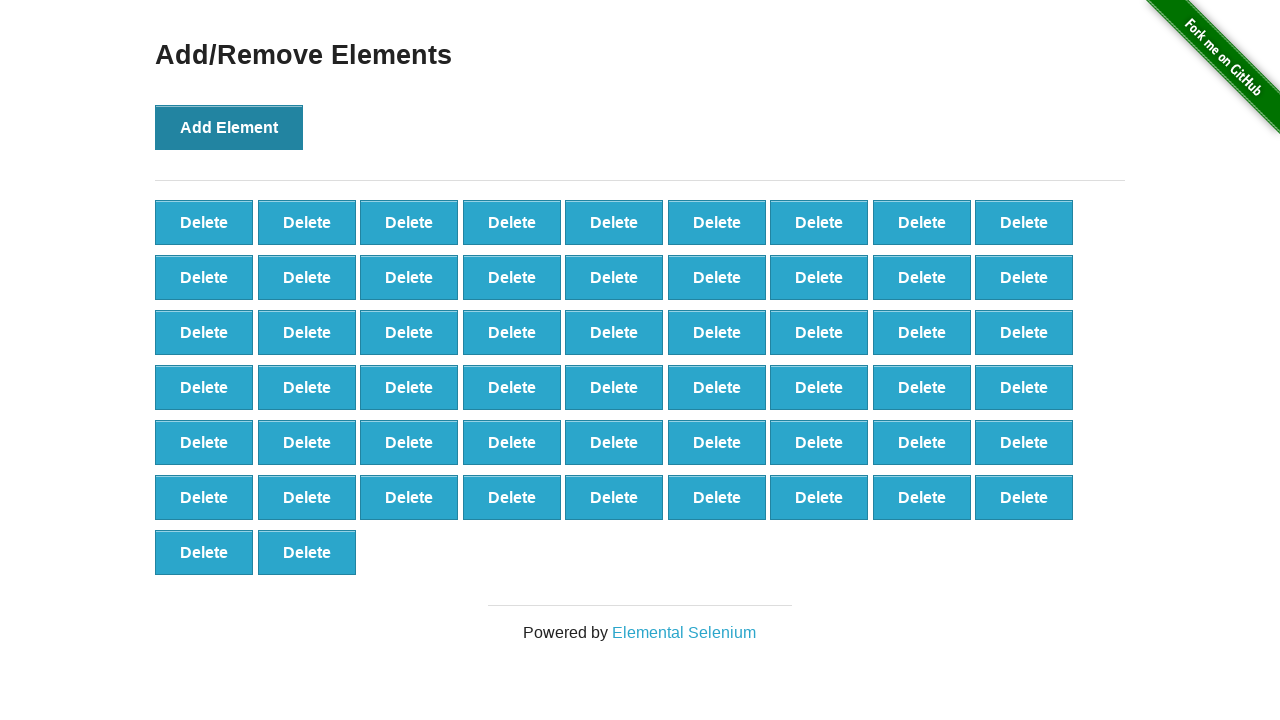

Clicked Add Element button (iteration 57/100) at (229, 127) on xpath=//*[@onclick='addElement()']
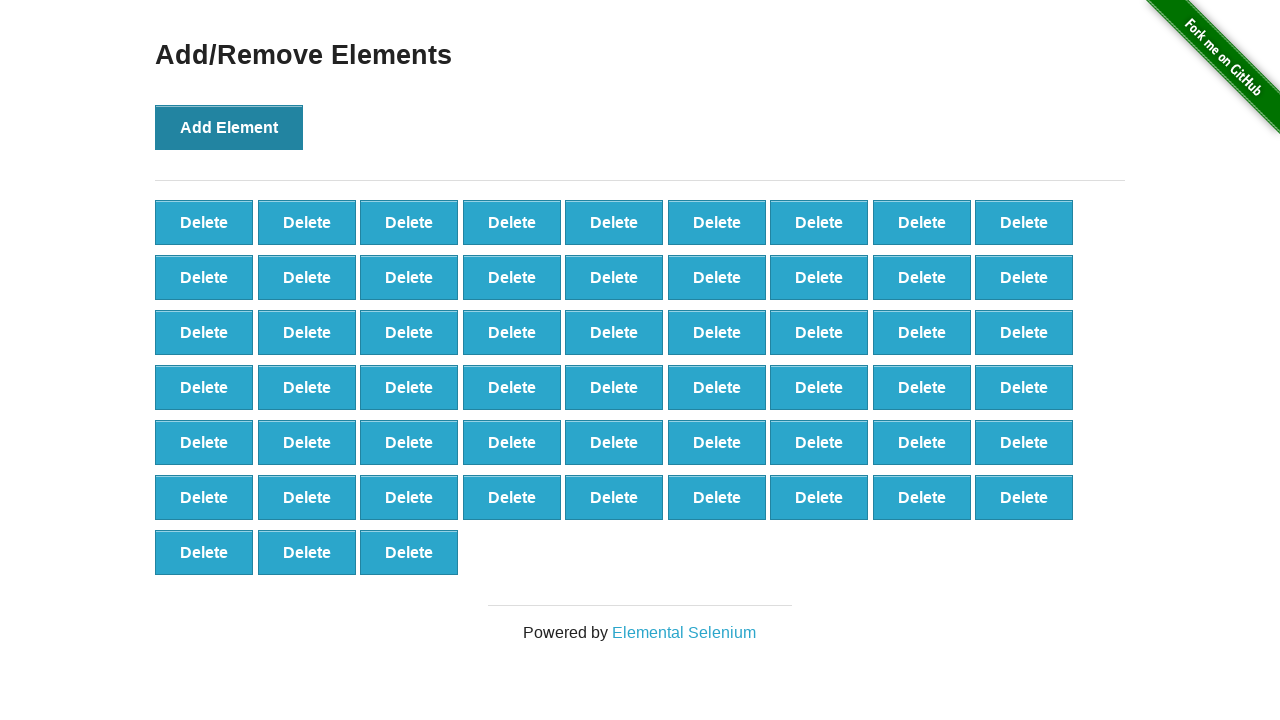

Clicked Add Element button (iteration 58/100) at (229, 127) on xpath=//*[@onclick='addElement()']
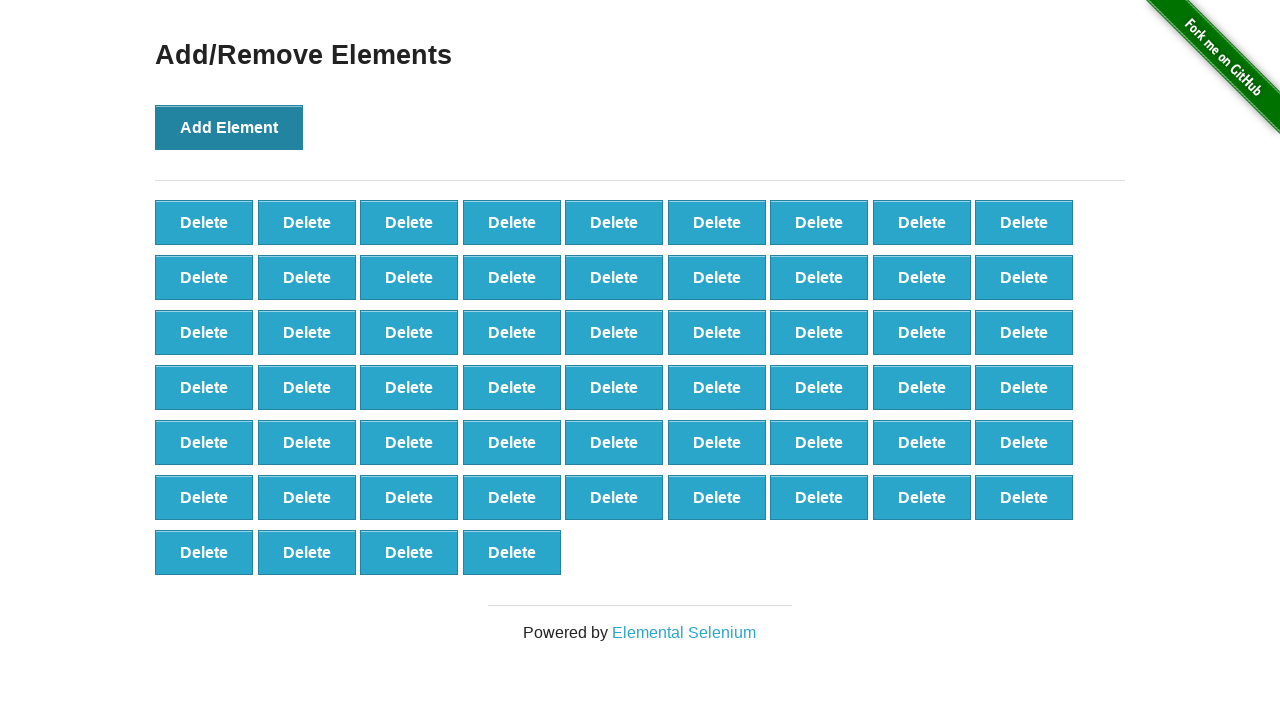

Clicked Add Element button (iteration 59/100) at (229, 127) on xpath=//*[@onclick='addElement()']
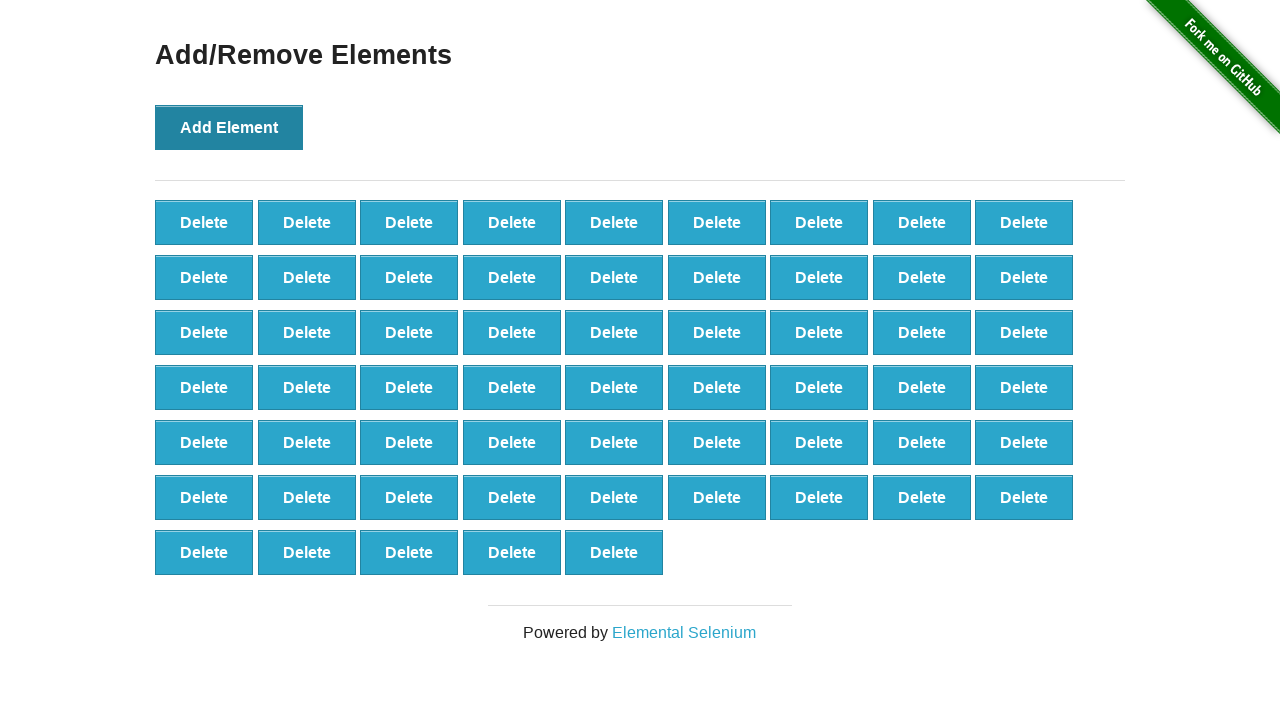

Clicked Add Element button (iteration 60/100) at (229, 127) on xpath=//*[@onclick='addElement()']
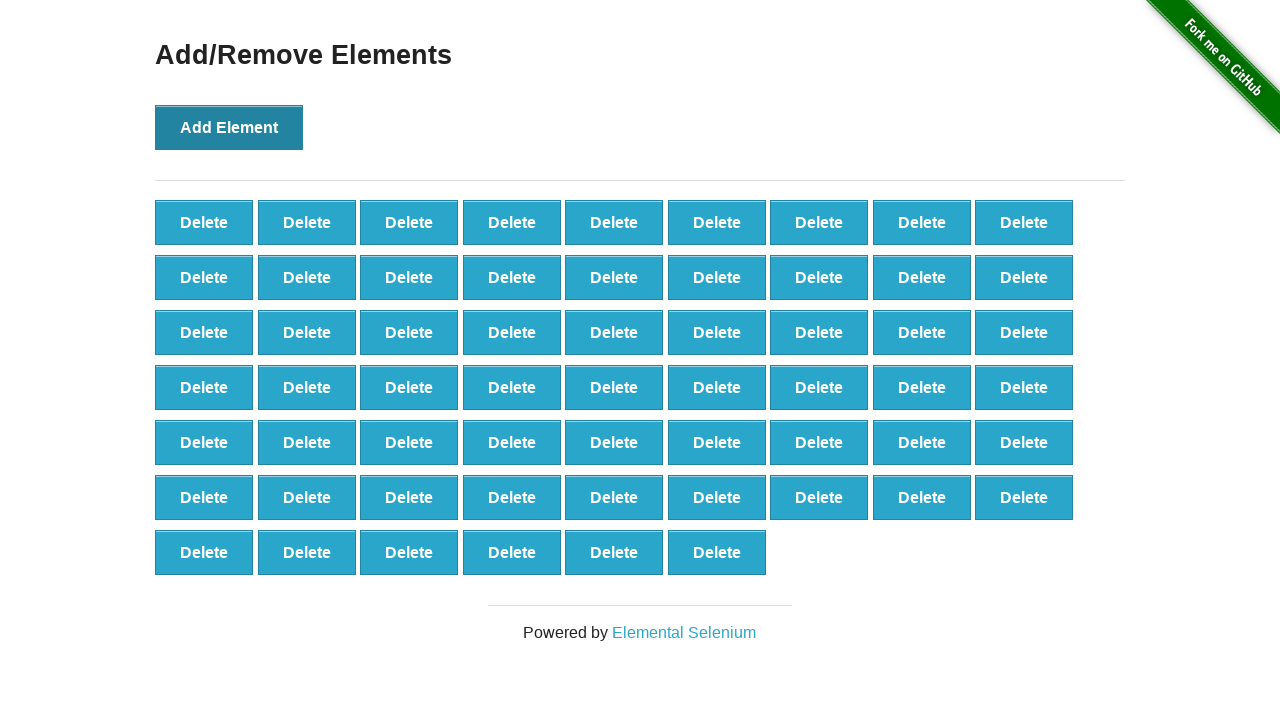

Clicked Add Element button (iteration 61/100) at (229, 127) on xpath=//*[@onclick='addElement()']
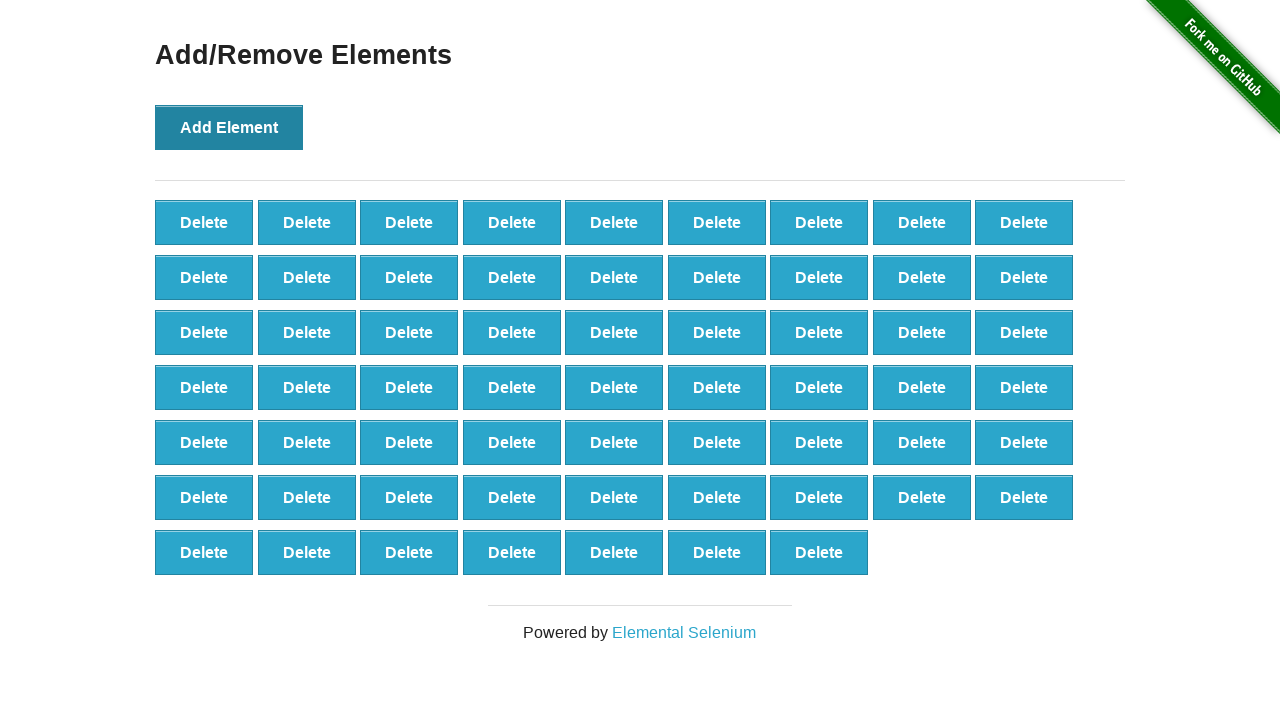

Clicked Add Element button (iteration 62/100) at (229, 127) on xpath=//*[@onclick='addElement()']
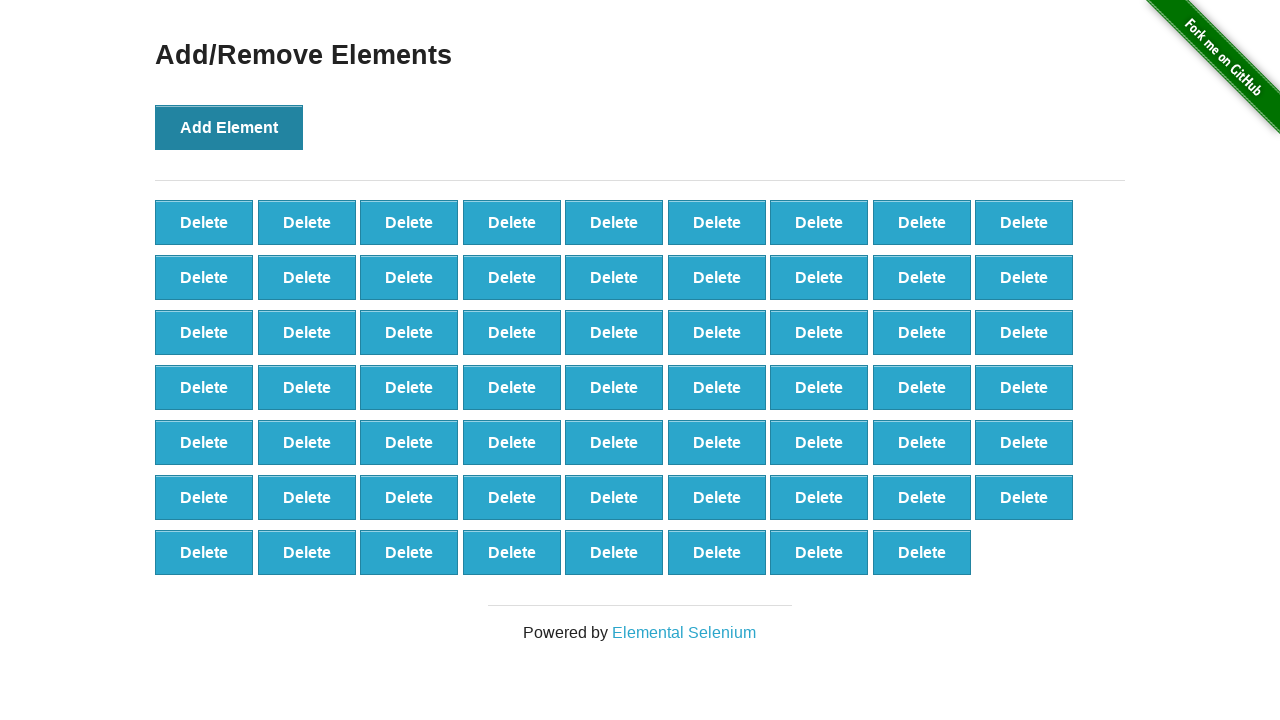

Clicked Add Element button (iteration 63/100) at (229, 127) on xpath=//*[@onclick='addElement()']
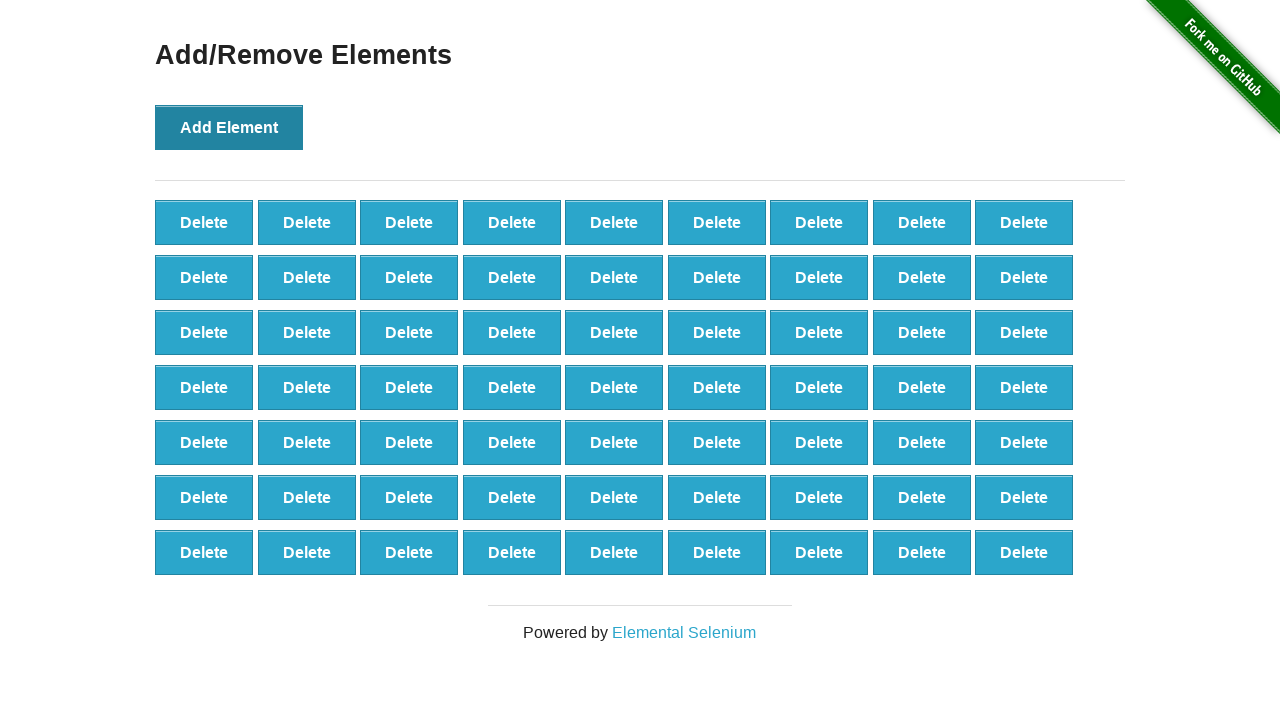

Clicked Add Element button (iteration 64/100) at (229, 127) on xpath=//*[@onclick='addElement()']
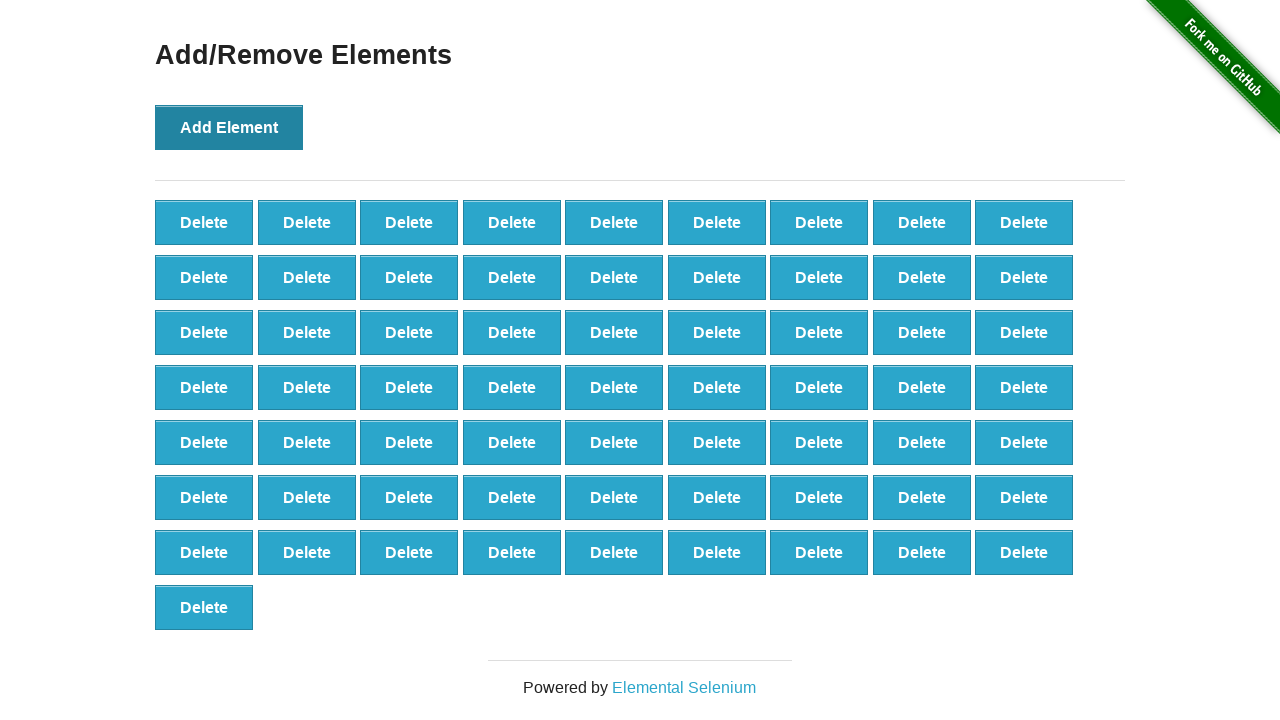

Clicked Add Element button (iteration 65/100) at (229, 127) on xpath=//*[@onclick='addElement()']
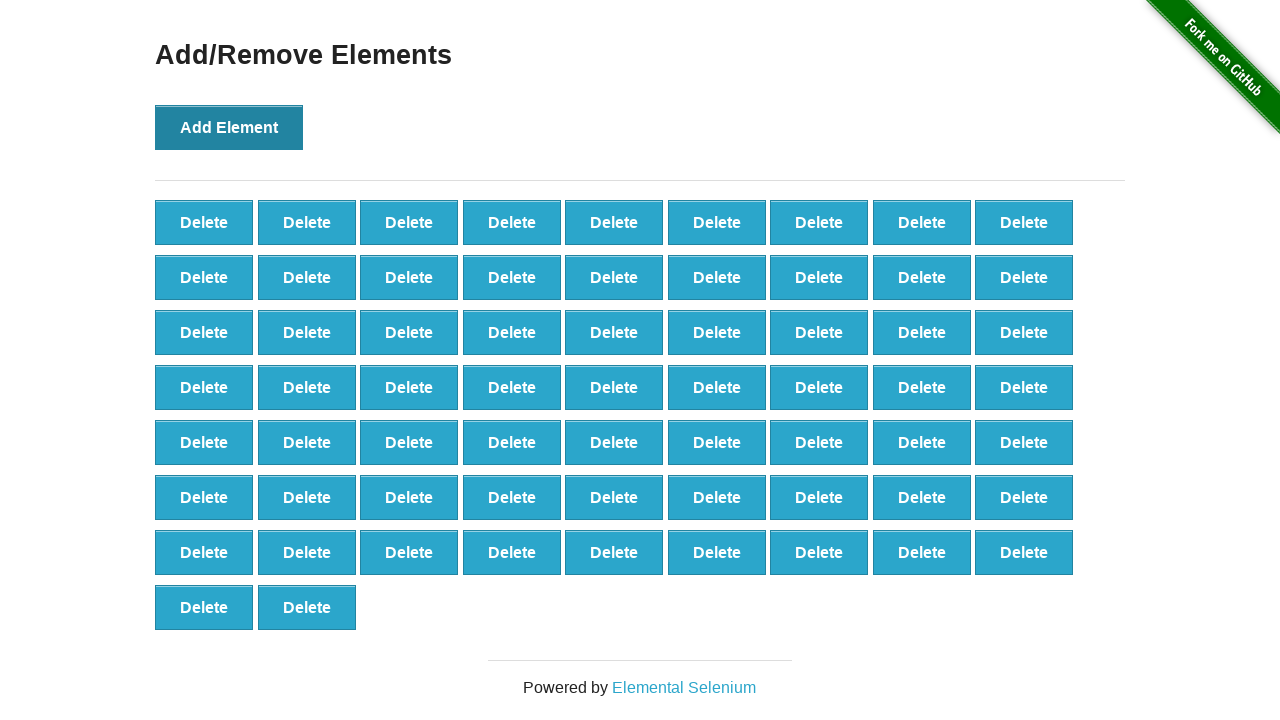

Clicked Add Element button (iteration 66/100) at (229, 127) on xpath=//*[@onclick='addElement()']
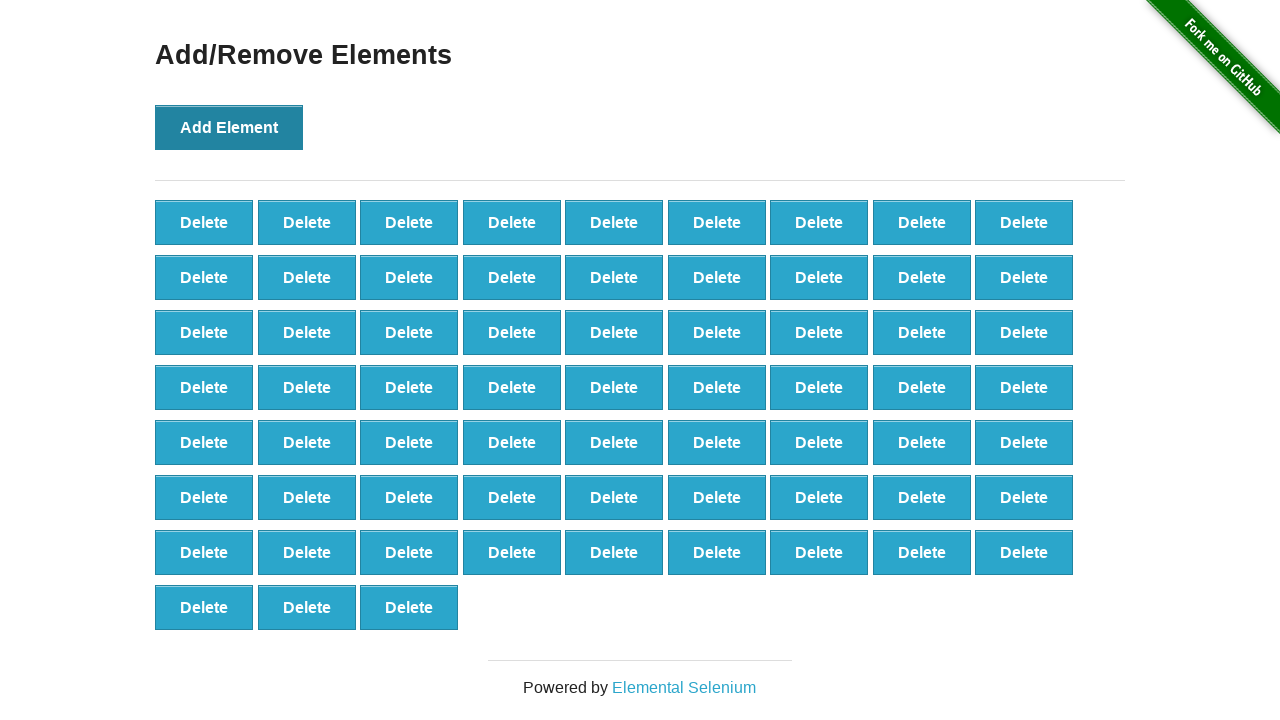

Clicked Add Element button (iteration 67/100) at (229, 127) on xpath=//*[@onclick='addElement()']
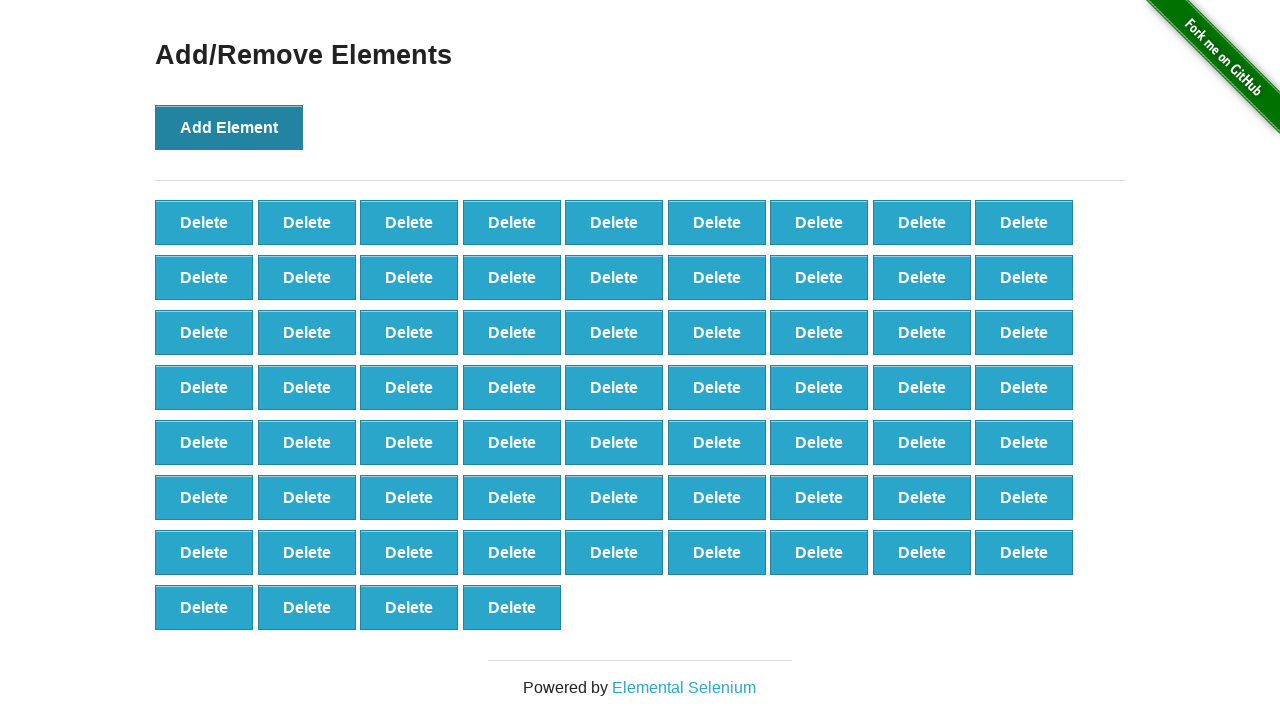

Clicked Add Element button (iteration 68/100) at (229, 127) on xpath=//*[@onclick='addElement()']
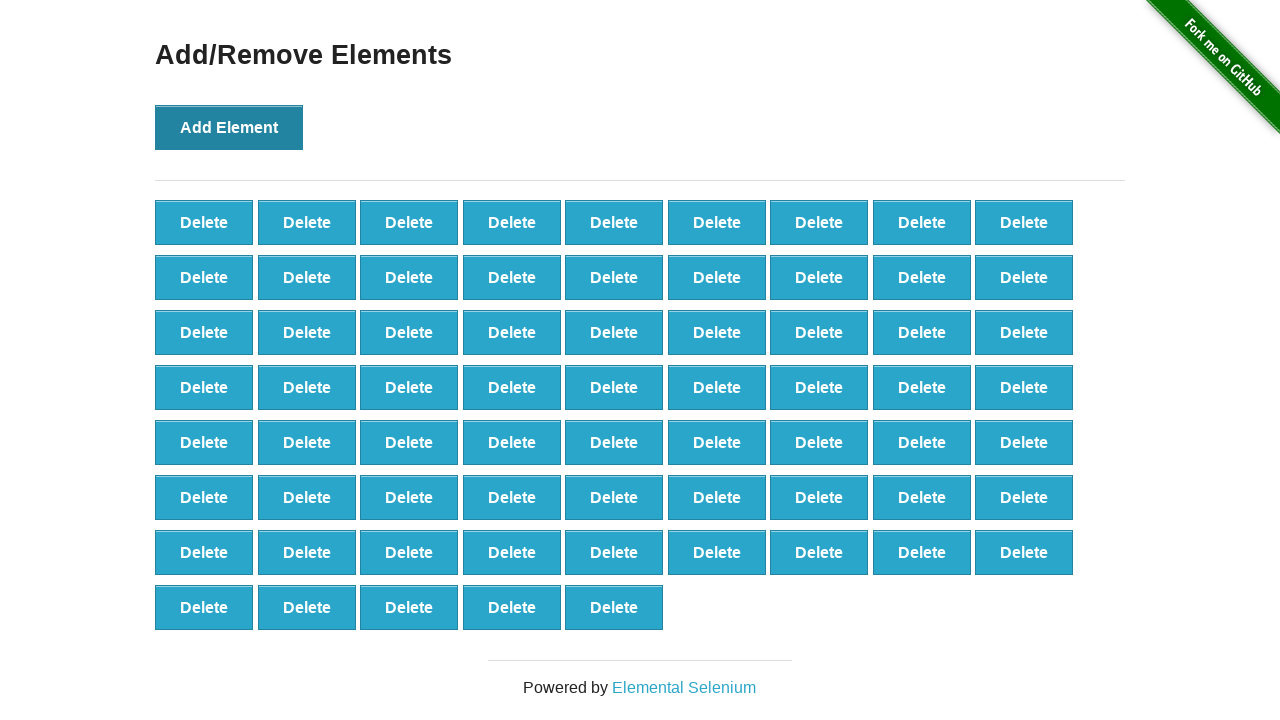

Clicked Add Element button (iteration 69/100) at (229, 127) on xpath=//*[@onclick='addElement()']
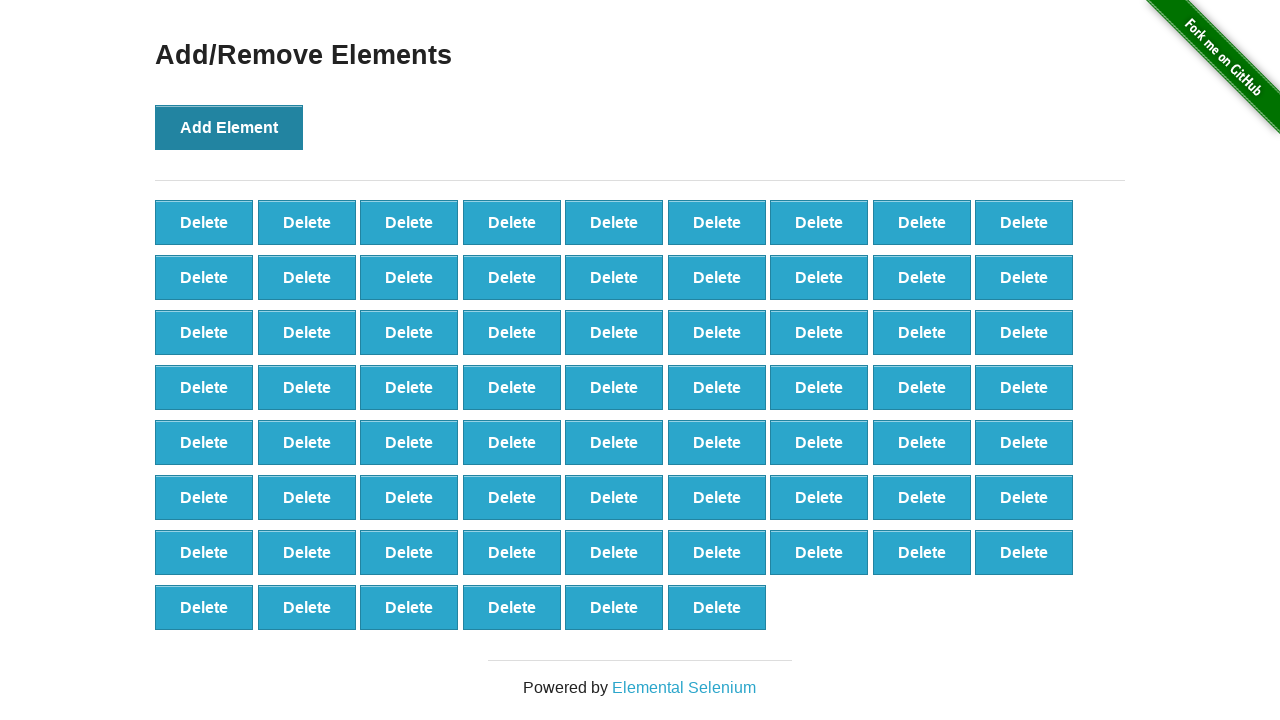

Clicked Add Element button (iteration 70/100) at (229, 127) on xpath=//*[@onclick='addElement()']
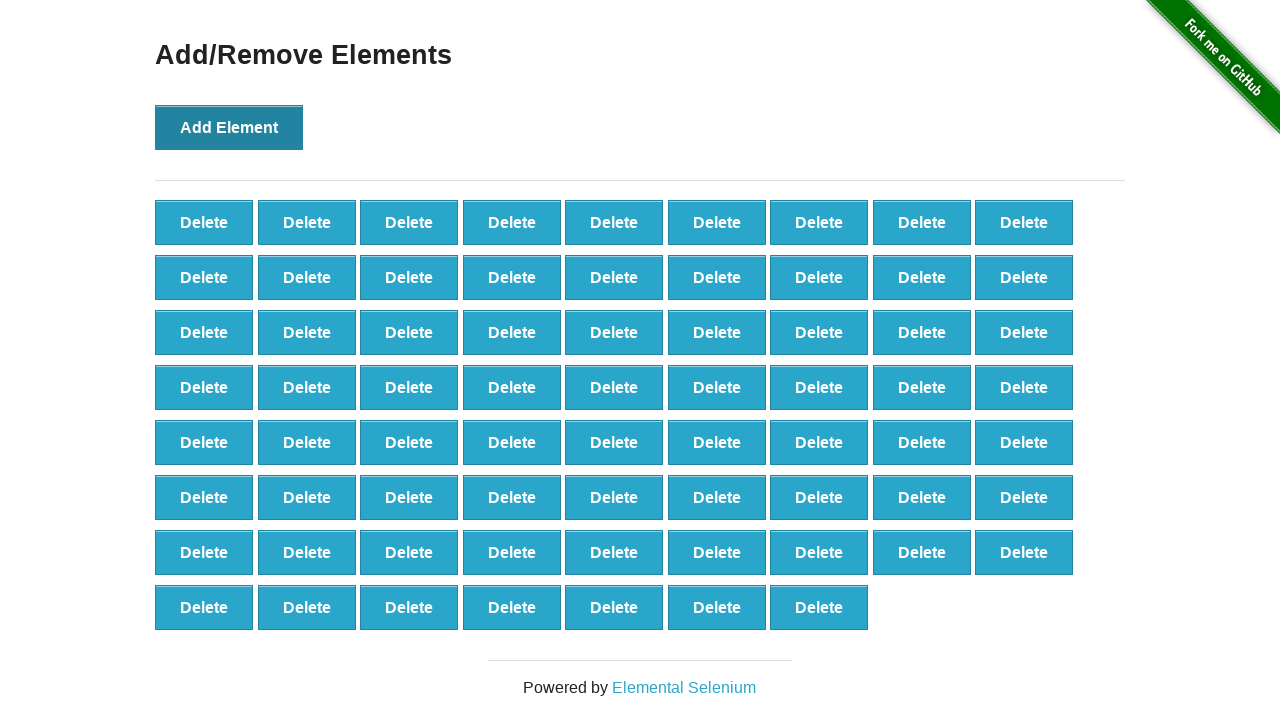

Clicked Add Element button (iteration 71/100) at (229, 127) on xpath=//*[@onclick='addElement()']
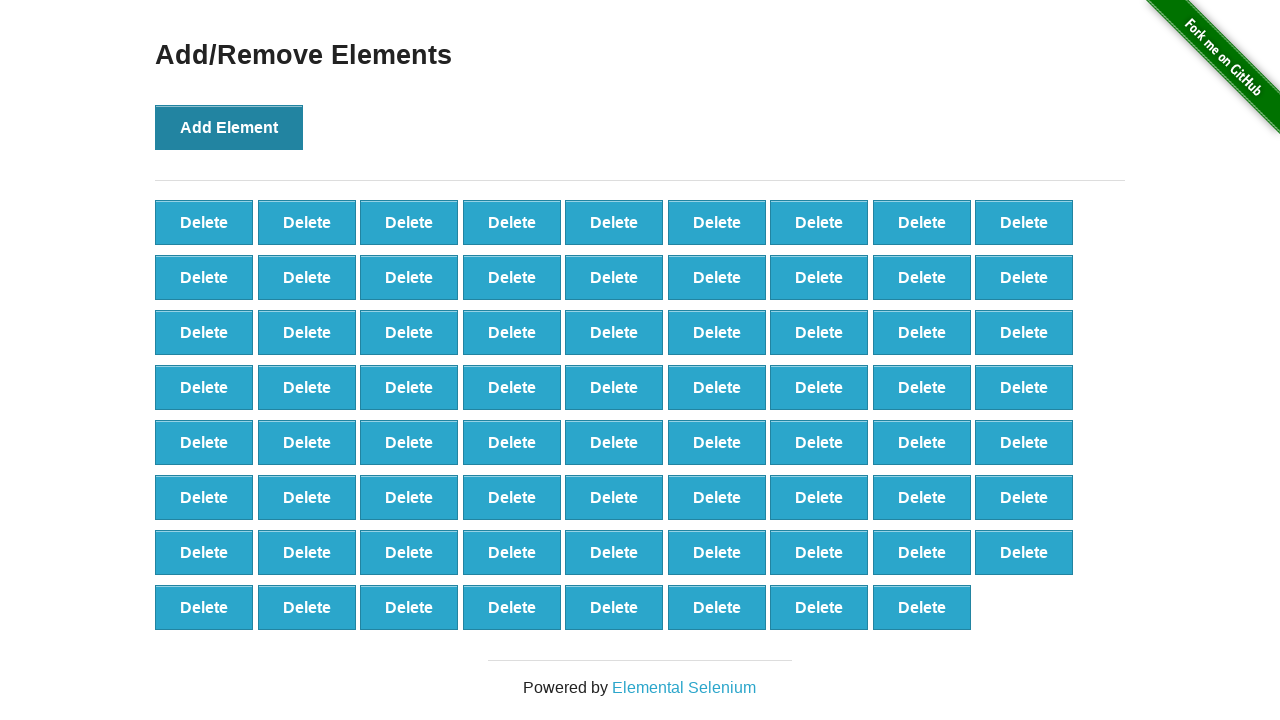

Clicked Add Element button (iteration 72/100) at (229, 127) on xpath=//*[@onclick='addElement()']
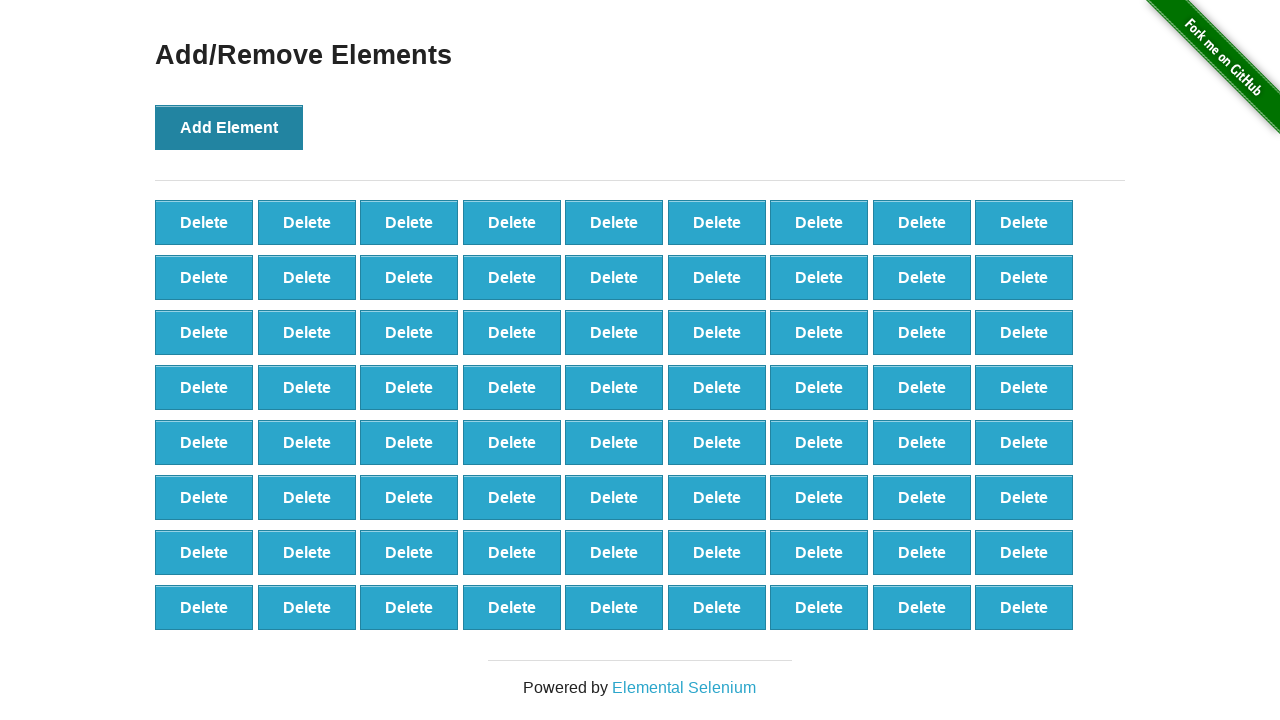

Clicked Add Element button (iteration 73/100) at (229, 127) on xpath=//*[@onclick='addElement()']
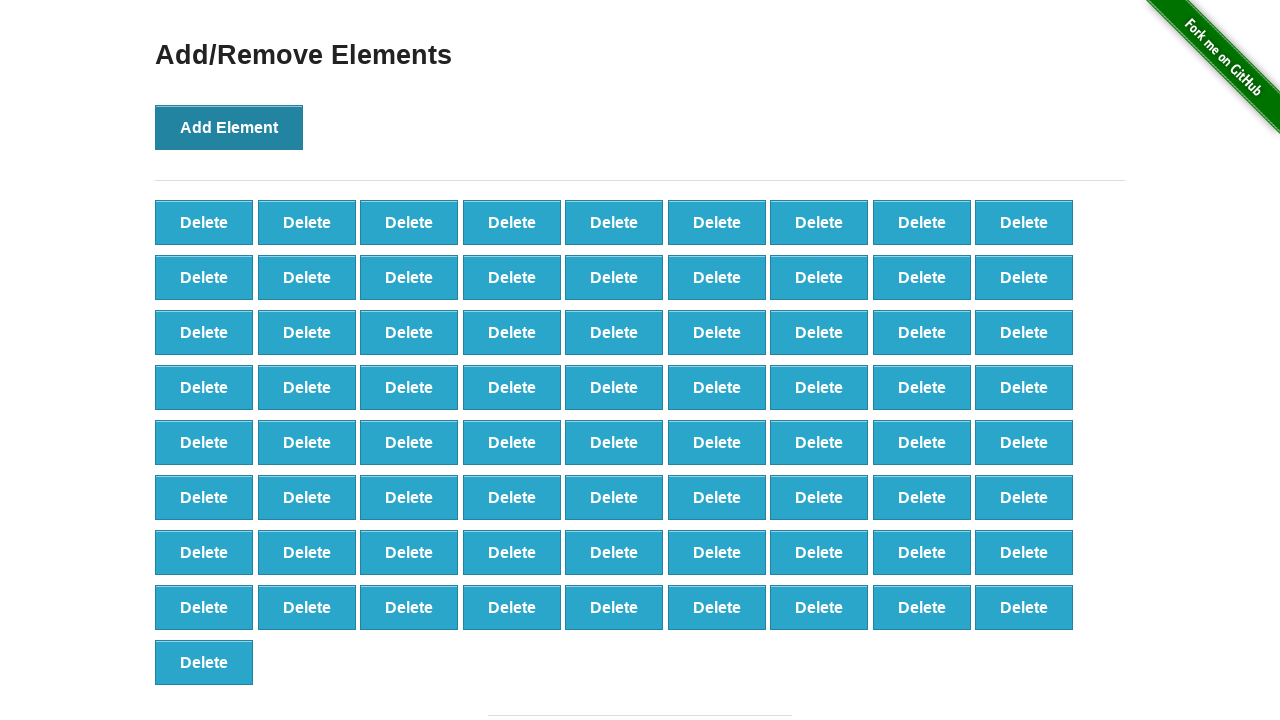

Clicked Add Element button (iteration 74/100) at (229, 127) on xpath=//*[@onclick='addElement()']
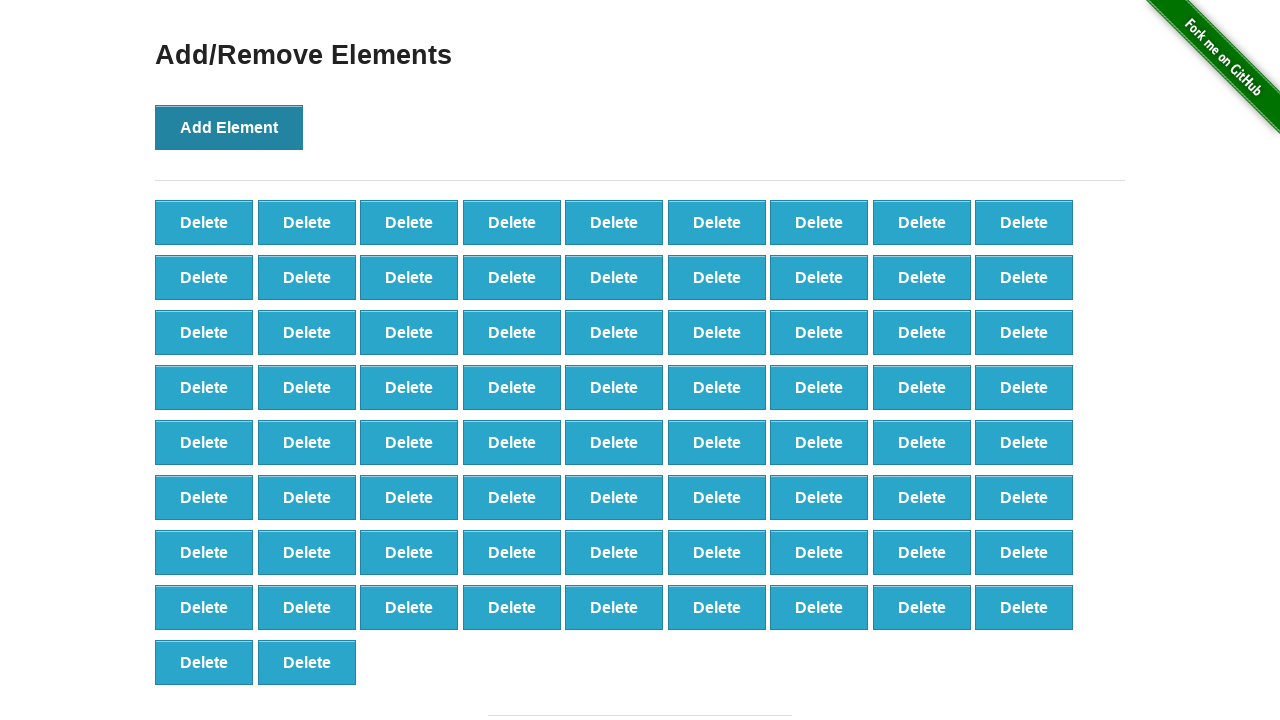

Clicked Add Element button (iteration 75/100) at (229, 127) on xpath=//*[@onclick='addElement()']
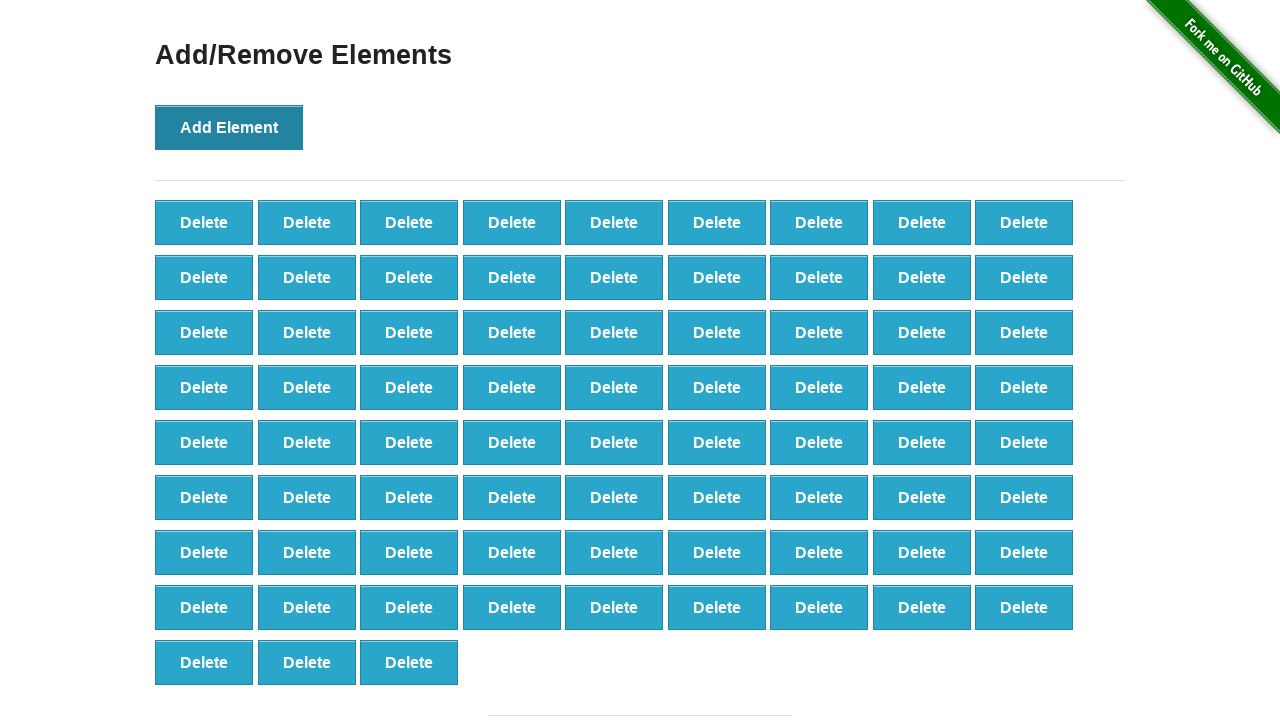

Clicked Add Element button (iteration 76/100) at (229, 127) on xpath=//*[@onclick='addElement()']
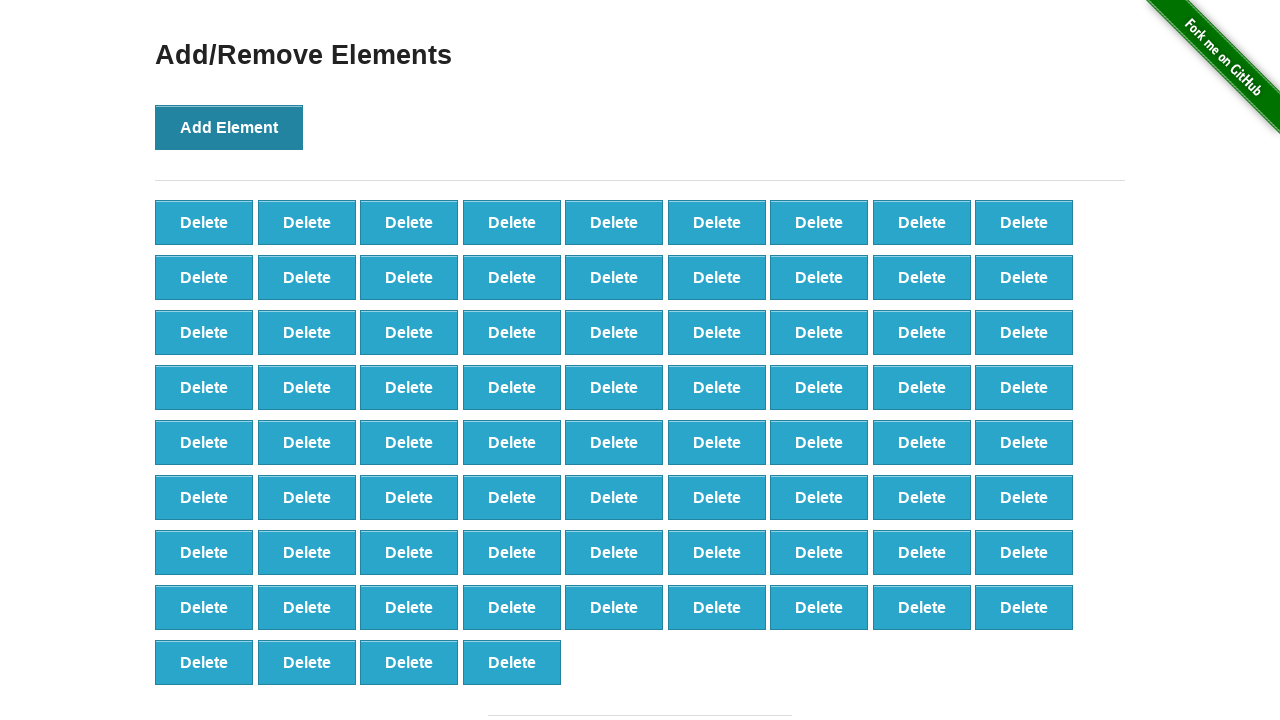

Clicked Add Element button (iteration 77/100) at (229, 127) on xpath=//*[@onclick='addElement()']
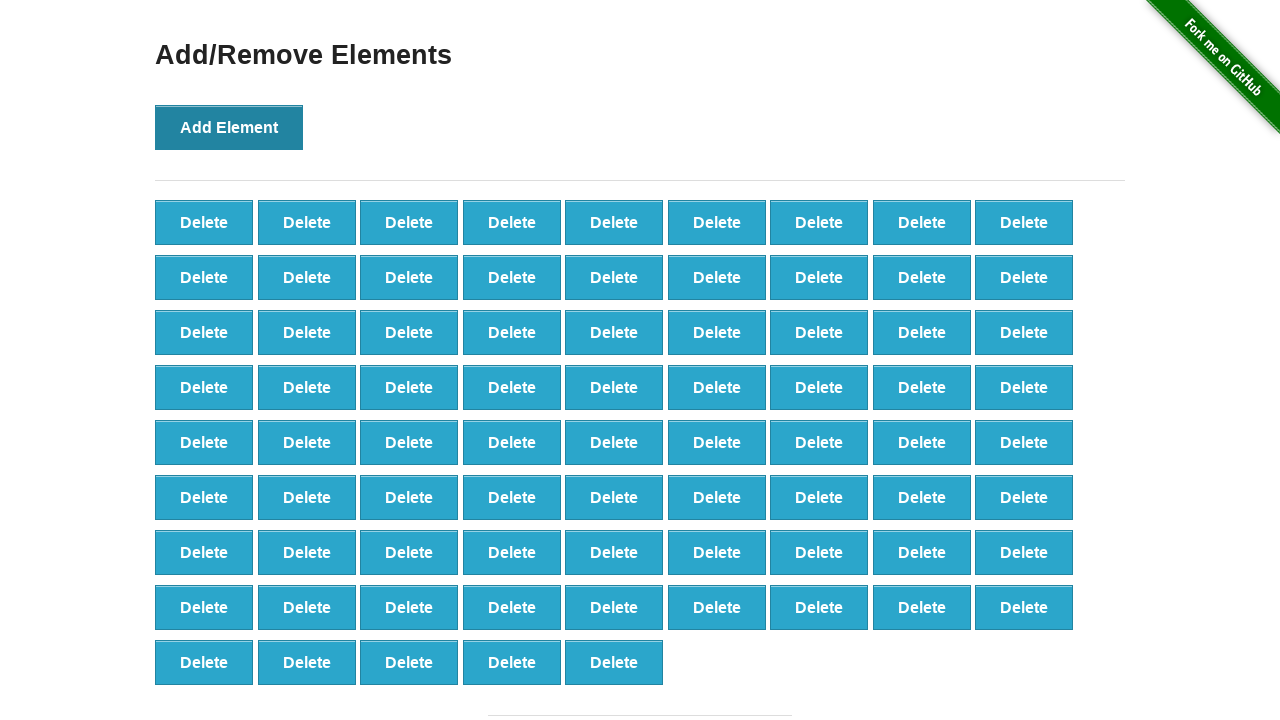

Clicked Add Element button (iteration 78/100) at (229, 127) on xpath=//*[@onclick='addElement()']
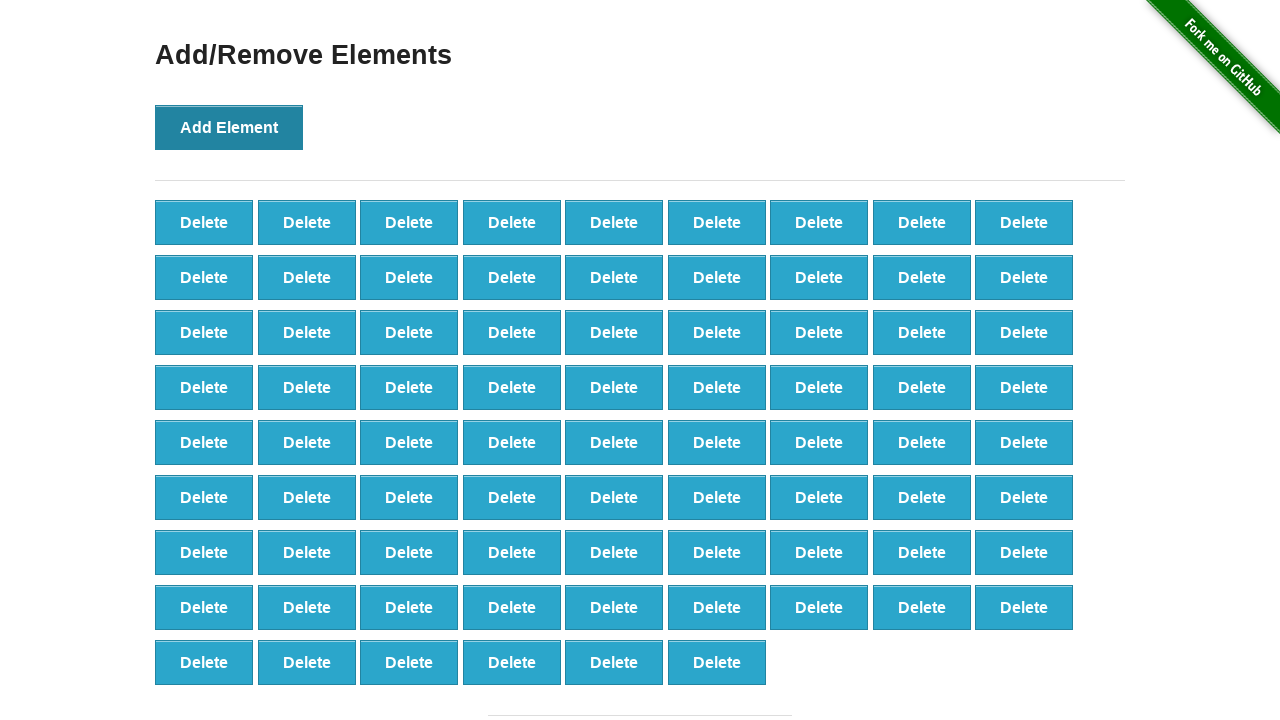

Clicked Add Element button (iteration 79/100) at (229, 127) on xpath=//*[@onclick='addElement()']
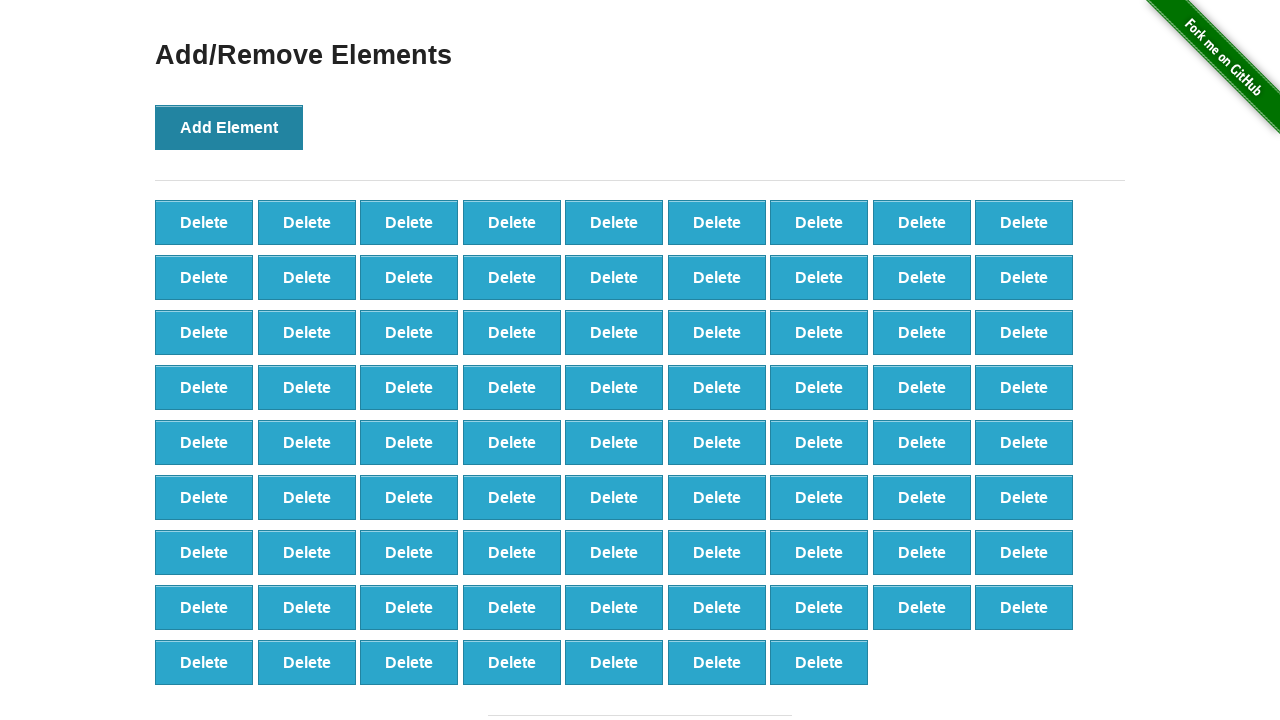

Clicked Add Element button (iteration 80/100) at (229, 127) on xpath=//*[@onclick='addElement()']
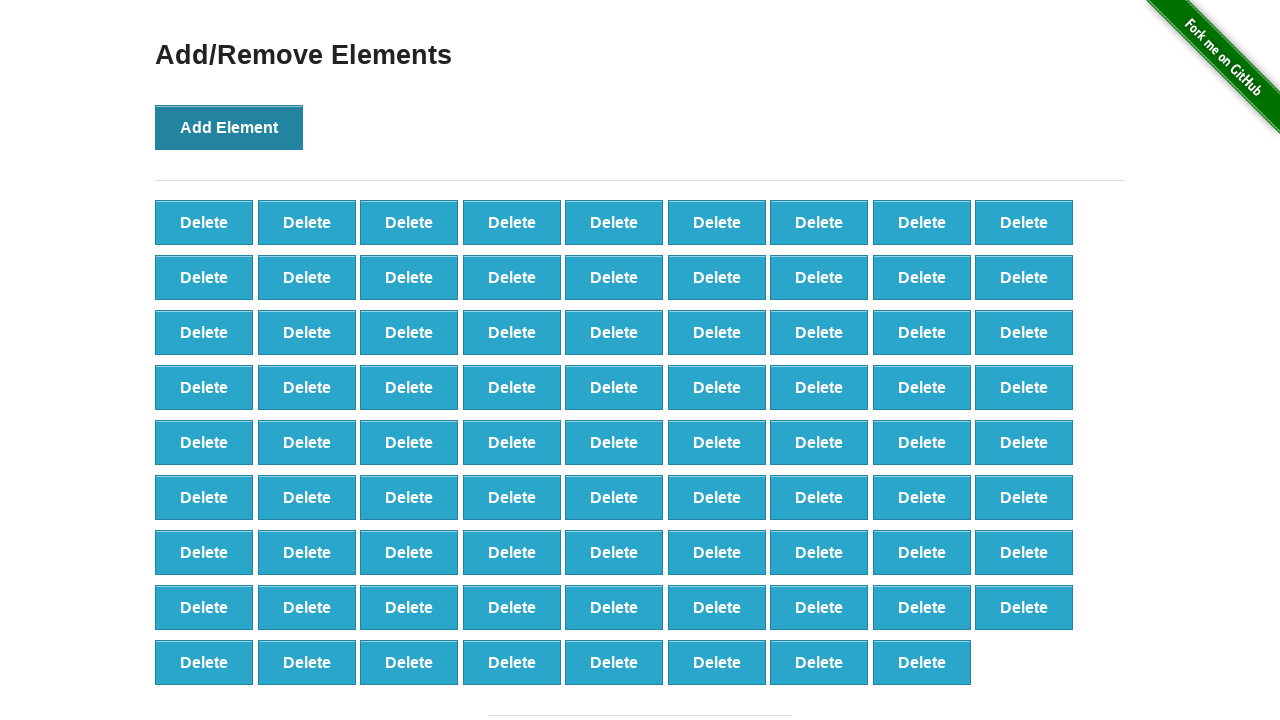

Clicked Add Element button (iteration 81/100) at (229, 127) on xpath=//*[@onclick='addElement()']
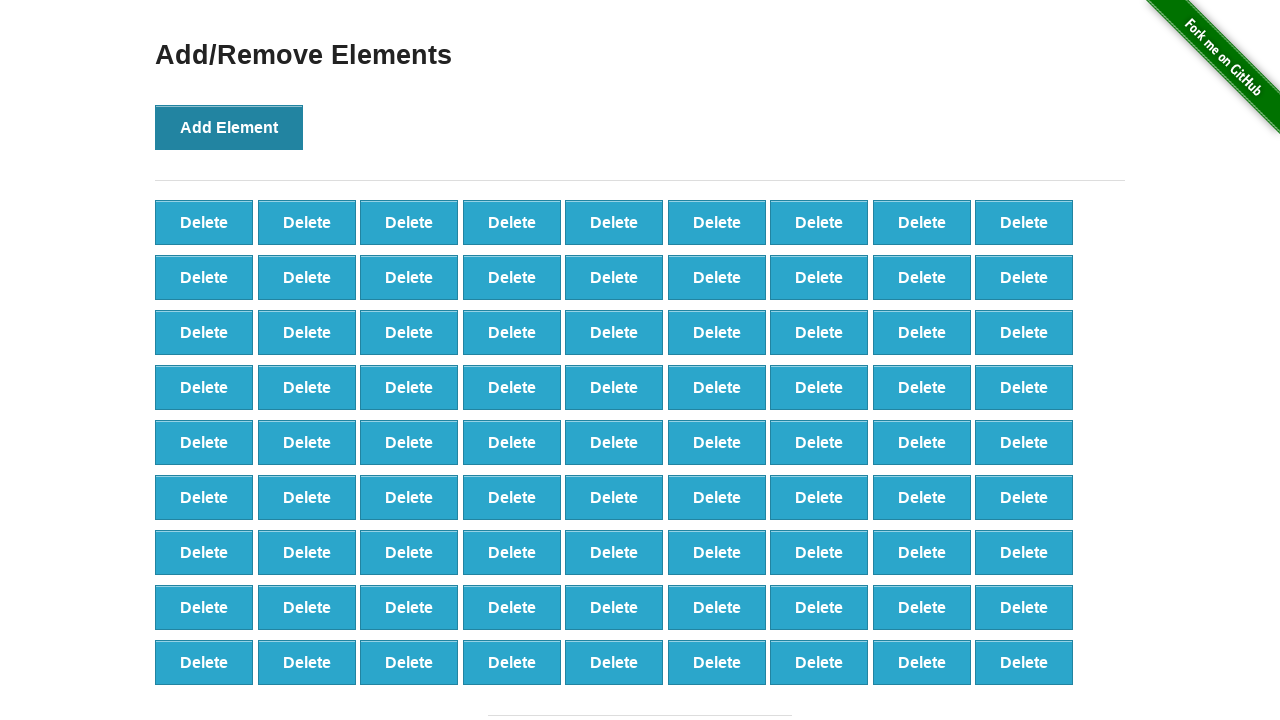

Clicked Add Element button (iteration 82/100) at (229, 127) on xpath=//*[@onclick='addElement()']
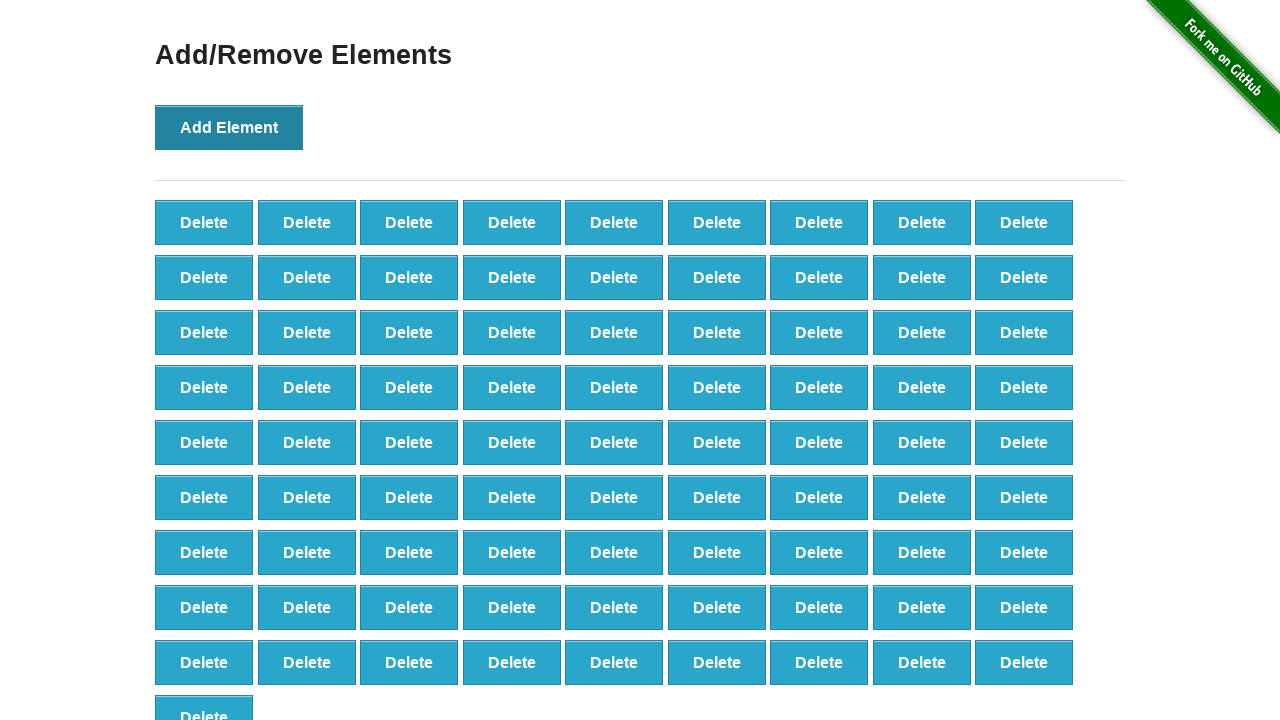

Clicked Add Element button (iteration 83/100) at (229, 127) on xpath=//*[@onclick='addElement()']
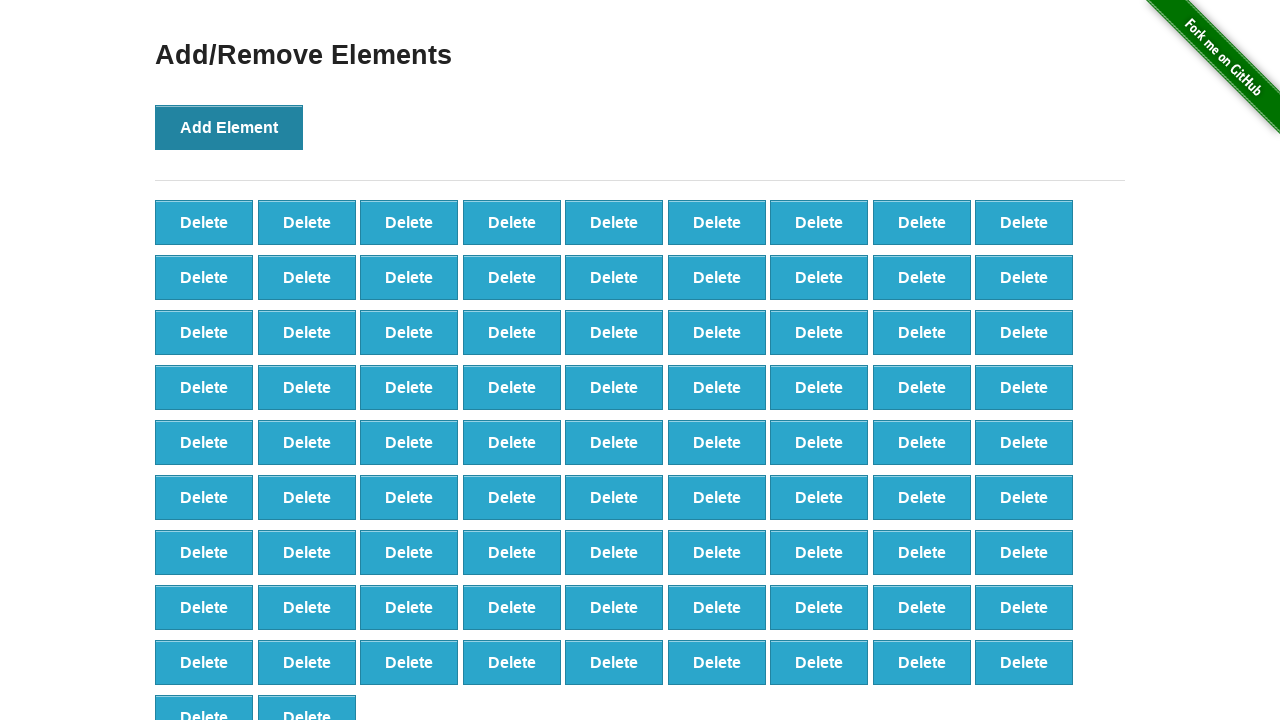

Clicked Add Element button (iteration 84/100) at (229, 127) on xpath=//*[@onclick='addElement()']
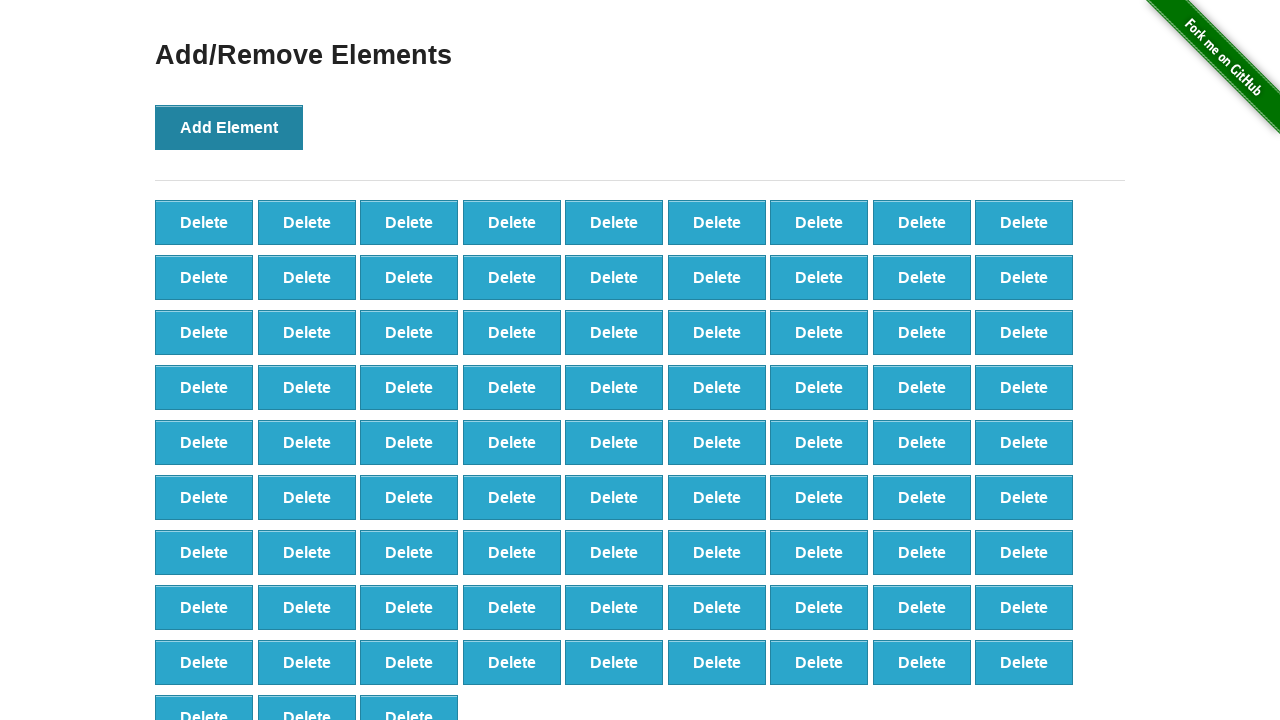

Clicked Add Element button (iteration 85/100) at (229, 127) on xpath=//*[@onclick='addElement()']
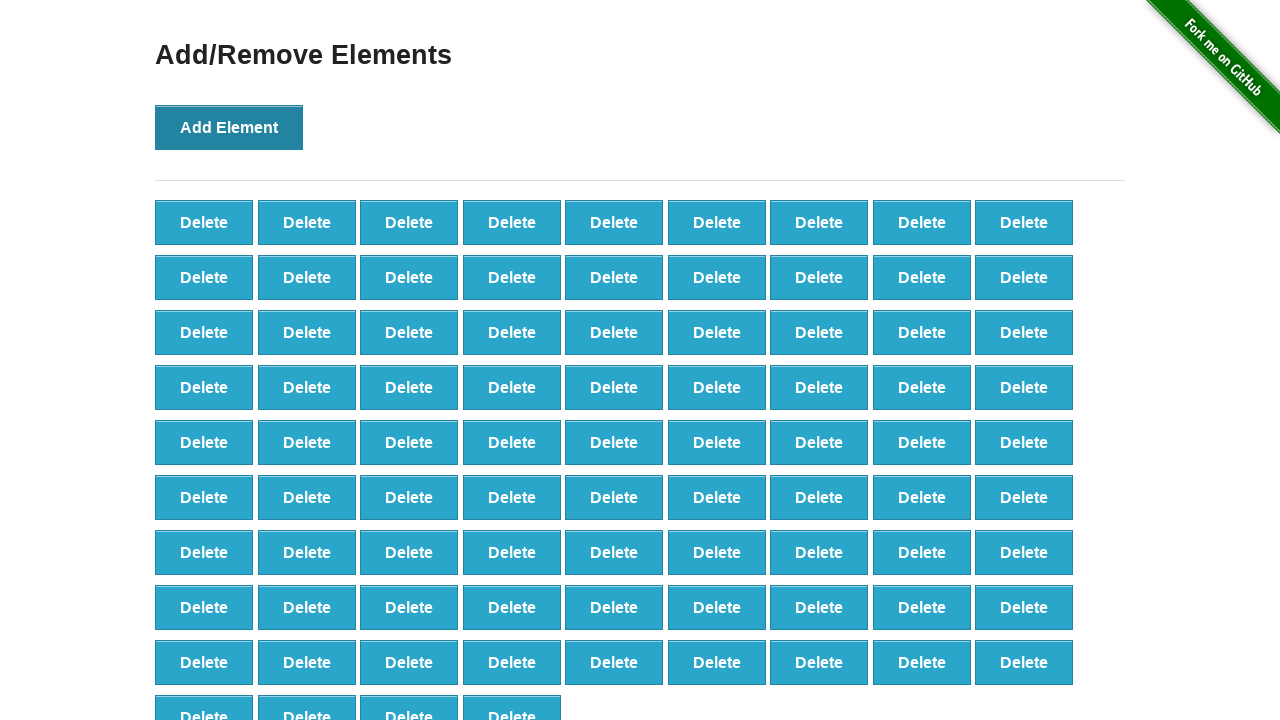

Clicked Add Element button (iteration 86/100) at (229, 127) on xpath=//*[@onclick='addElement()']
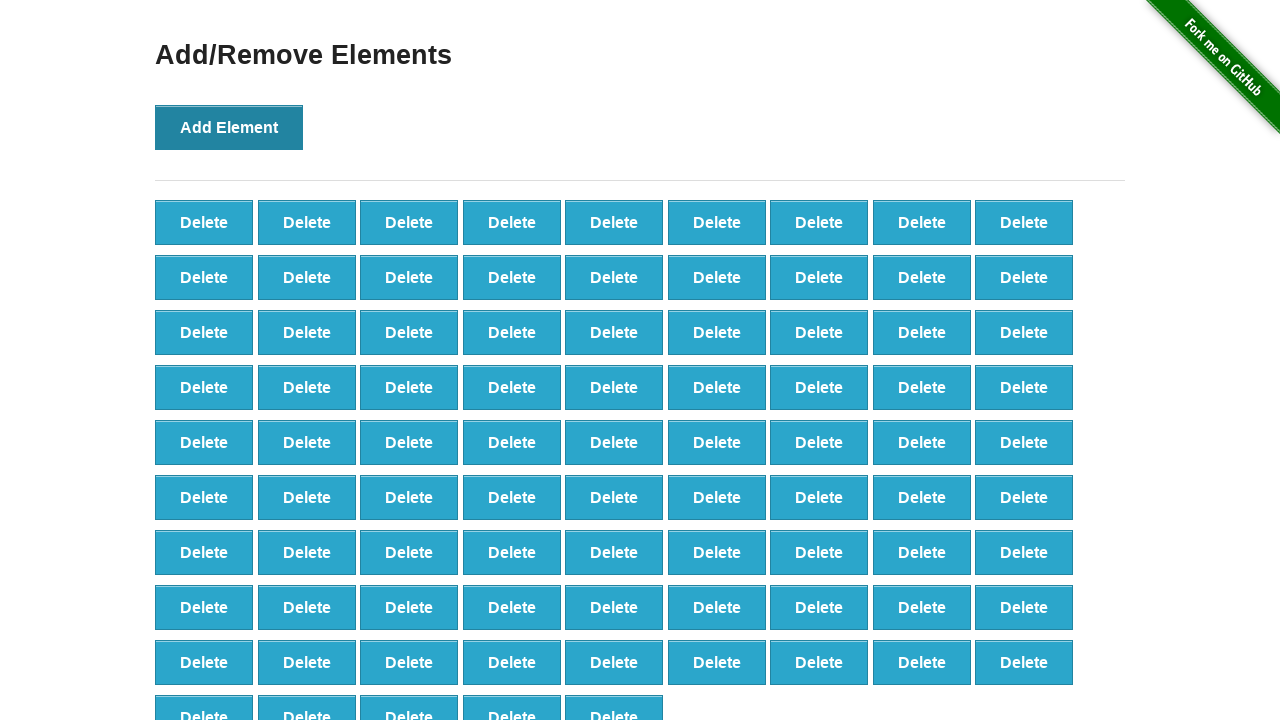

Clicked Add Element button (iteration 87/100) at (229, 127) on xpath=//*[@onclick='addElement()']
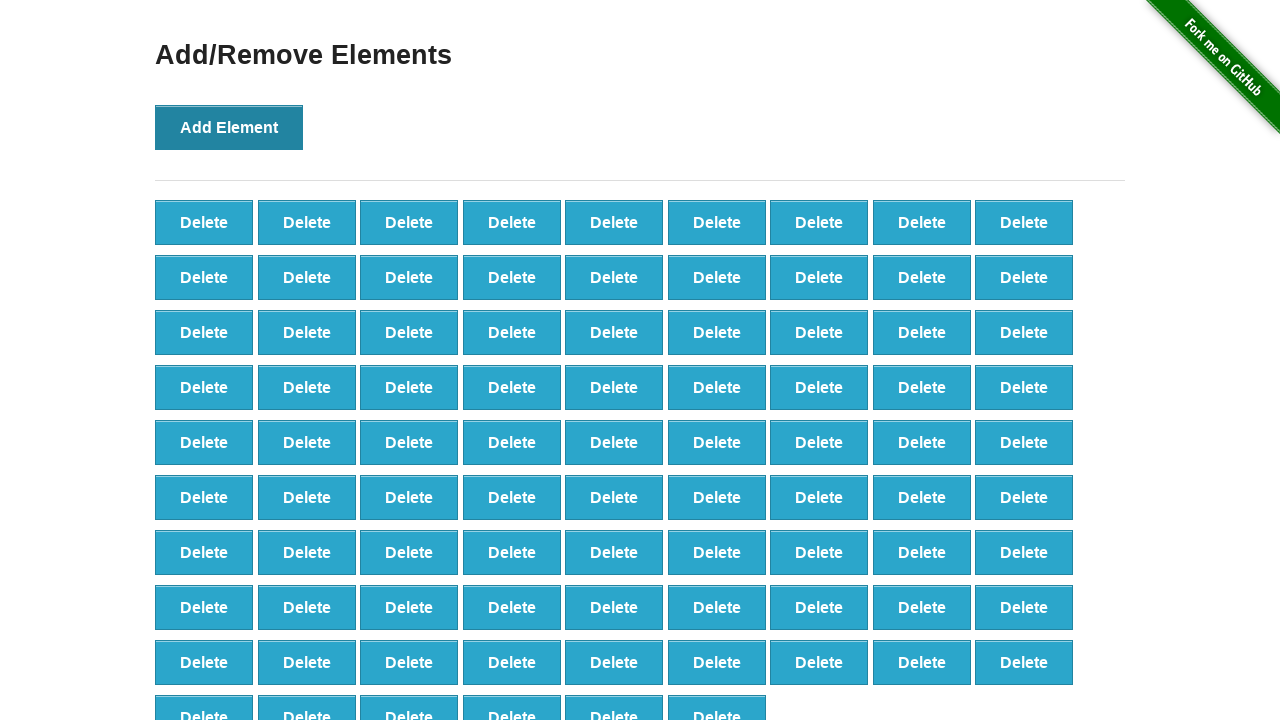

Clicked Add Element button (iteration 88/100) at (229, 127) on xpath=//*[@onclick='addElement()']
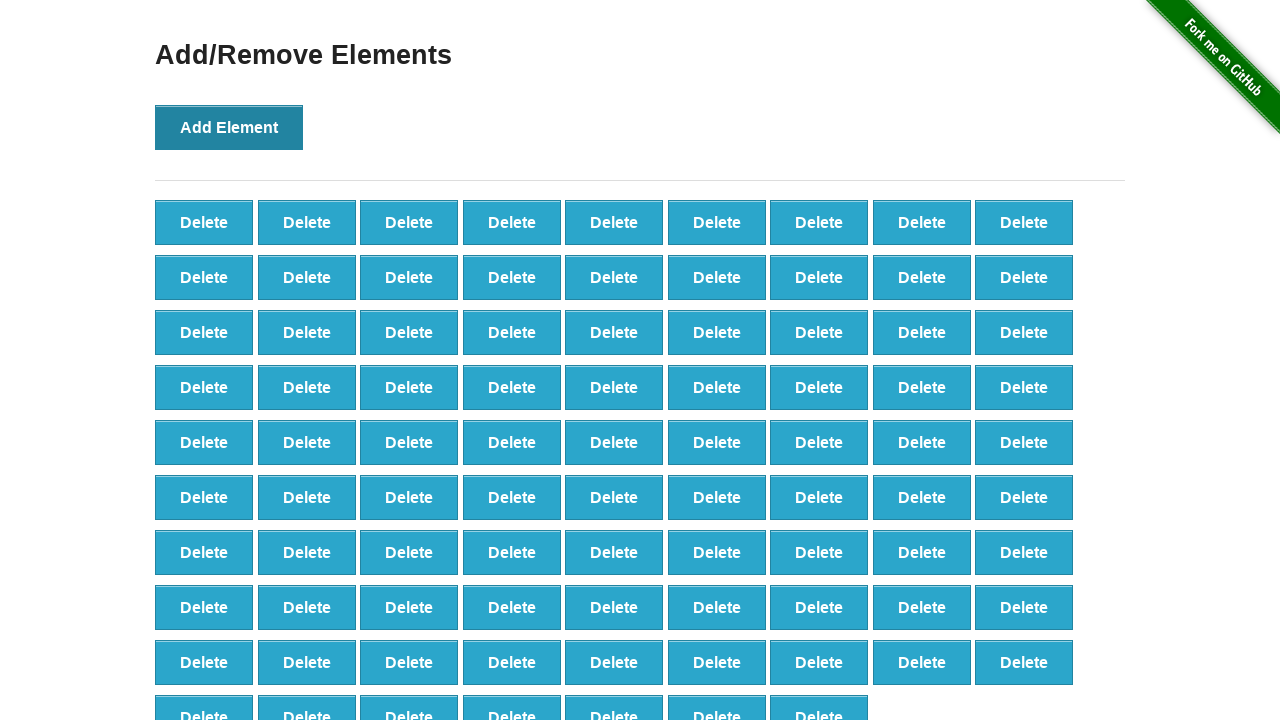

Clicked Add Element button (iteration 89/100) at (229, 127) on xpath=//*[@onclick='addElement()']
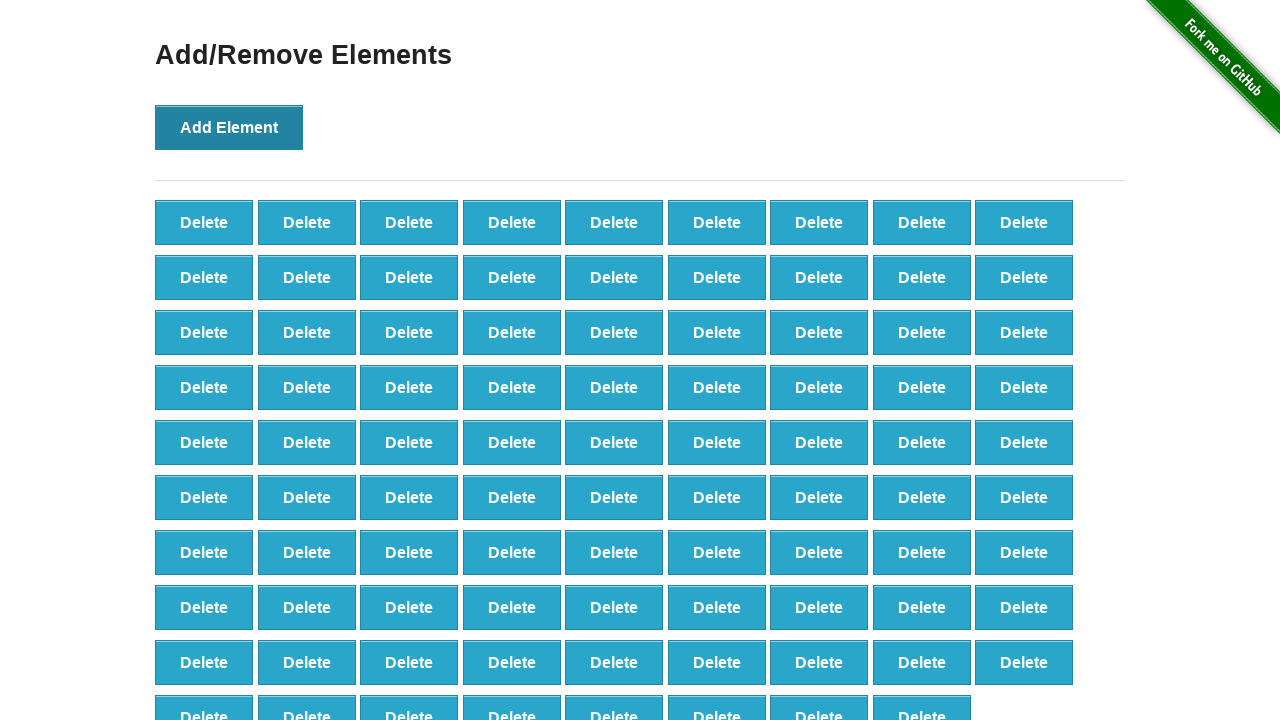

Clicked Add Element button (iteration 90/100) at (229, 127) on xpath=//*[@onclick='addElement()']
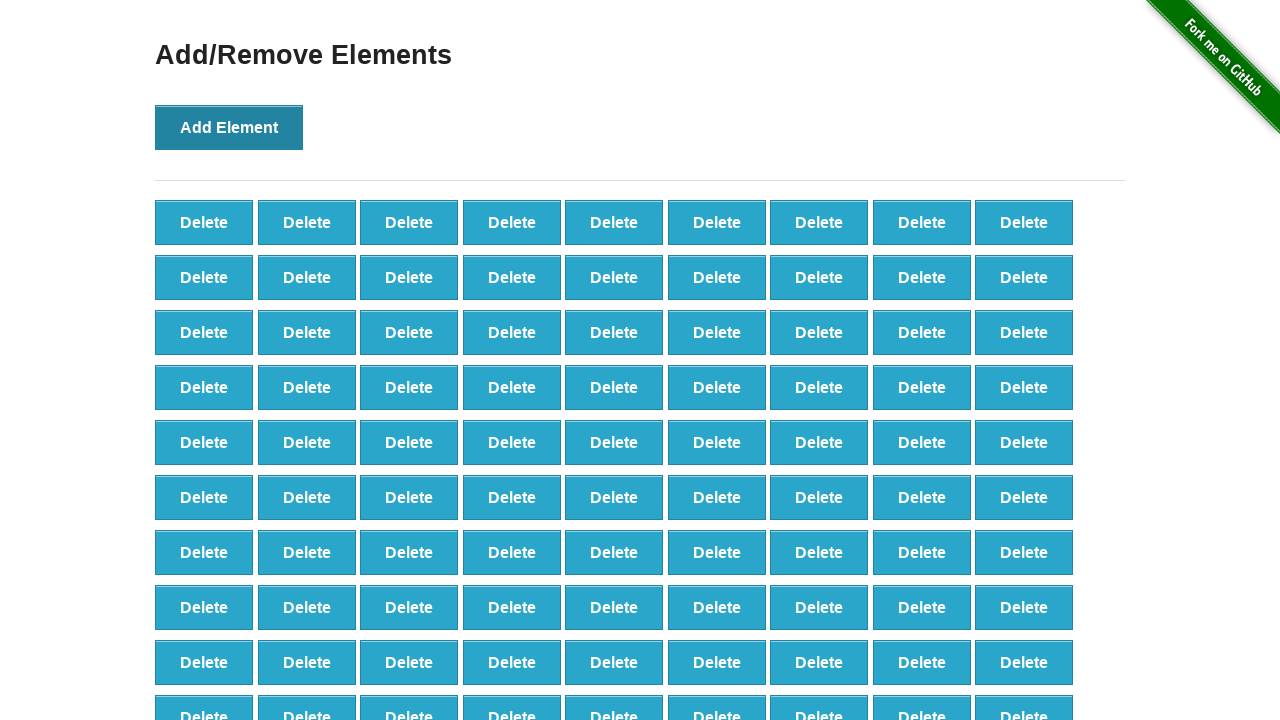

Clicked Add Element button (iteration 91/100) at (229, 127) on xpath=//*[@onclick='addElement()']
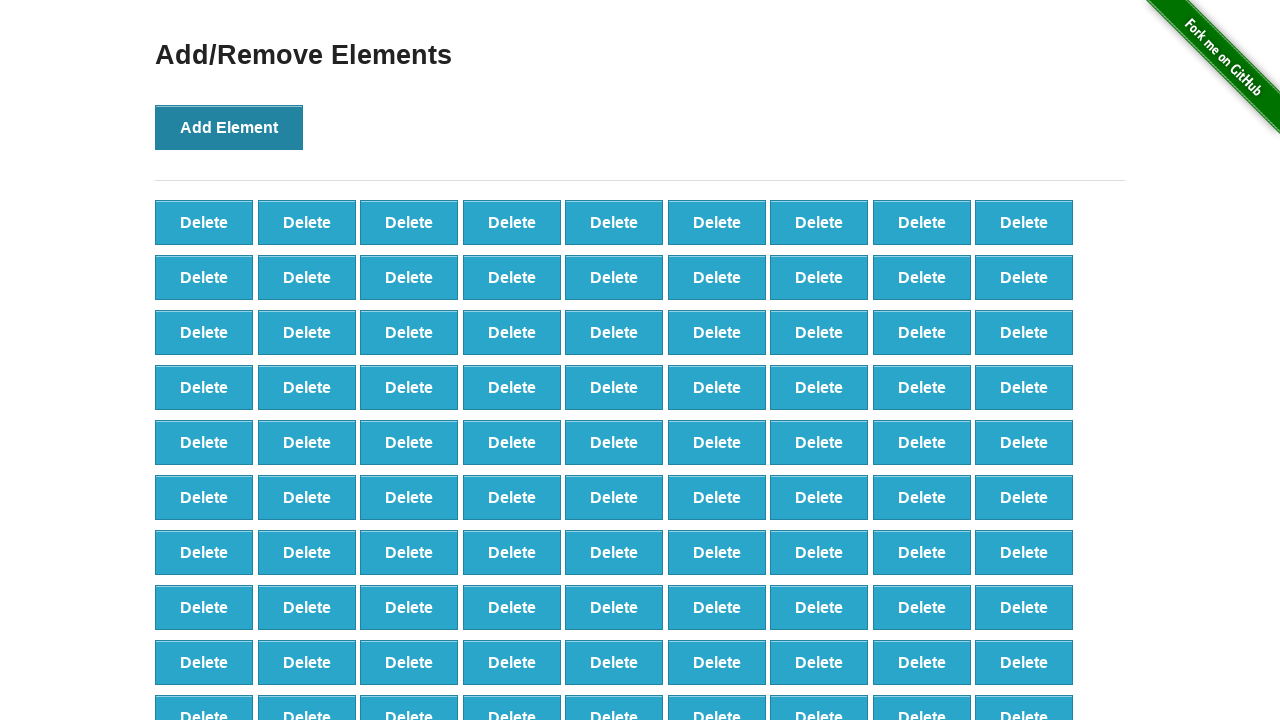

Clicked Add Element button (iteration 92/100) at (229, 127) on xpath=//*[@onclick='addElement()']
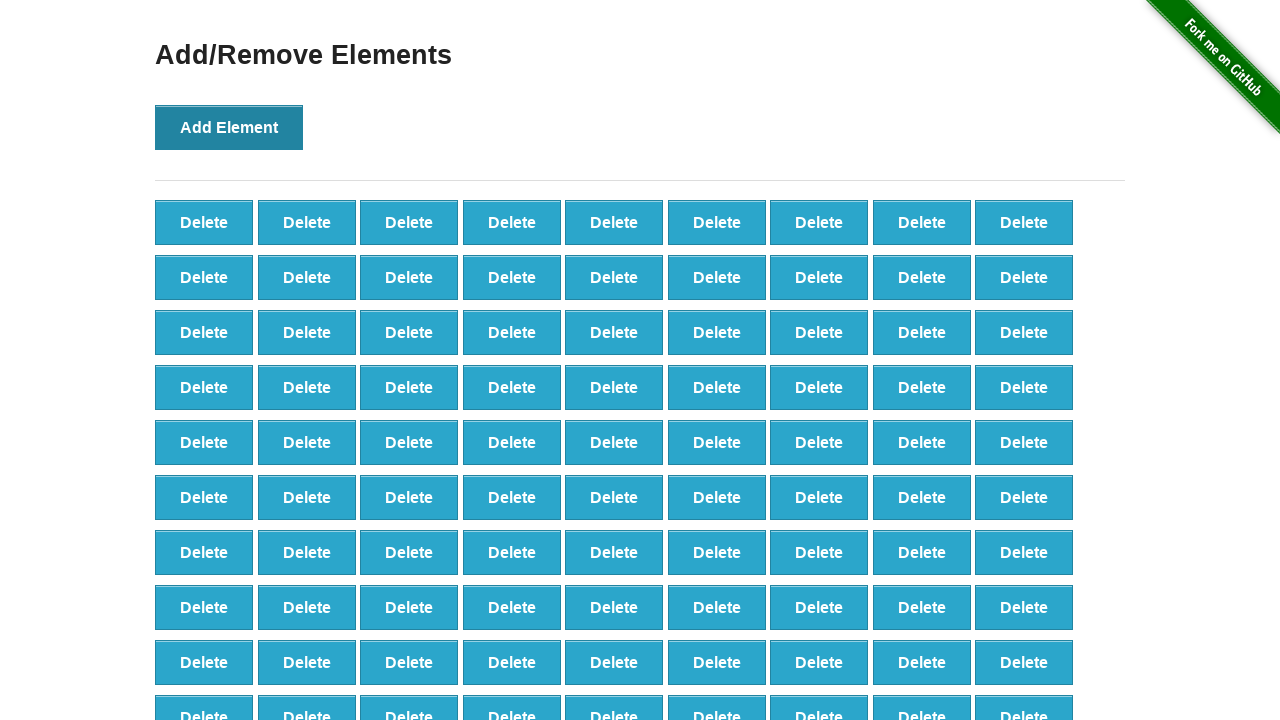

Clicked Add Element button (iteration 93/100) at (229, 127) on xpath=//*[@onclick='addElement()']
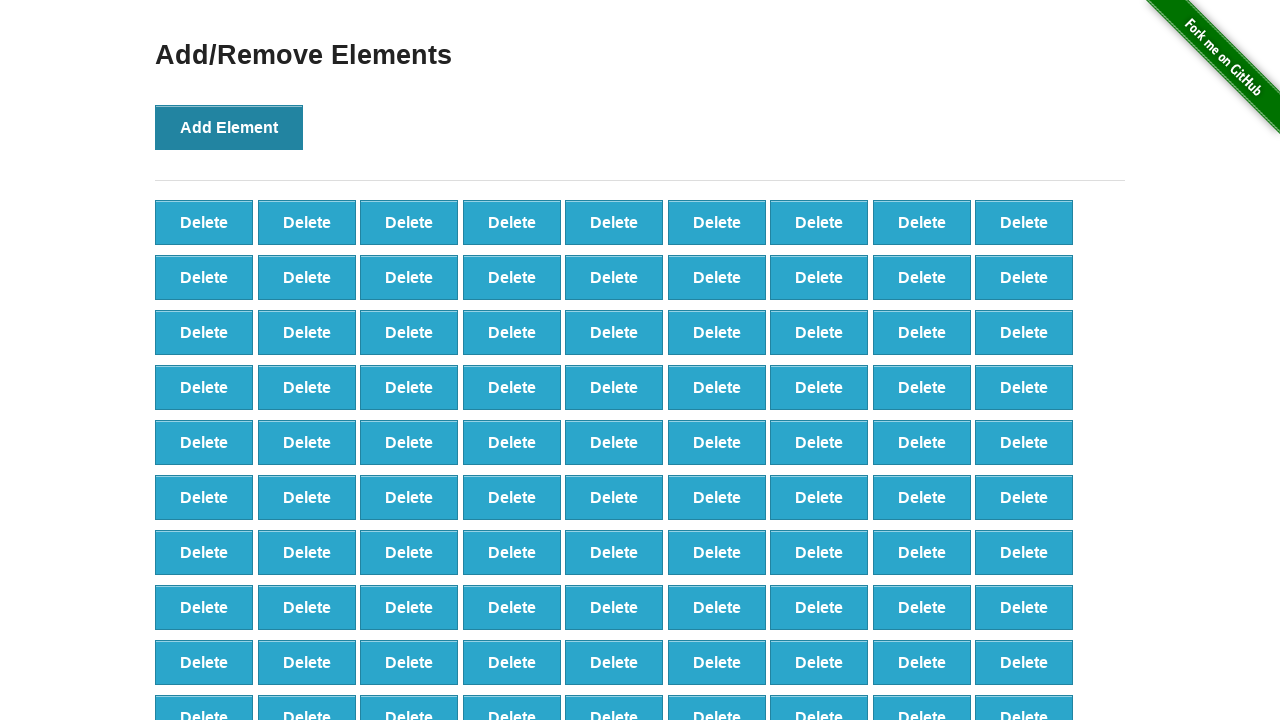

Clicked Add Element button (iteration 94/100) at (229, 127) on xpath=//*[@onclick='addElement()']
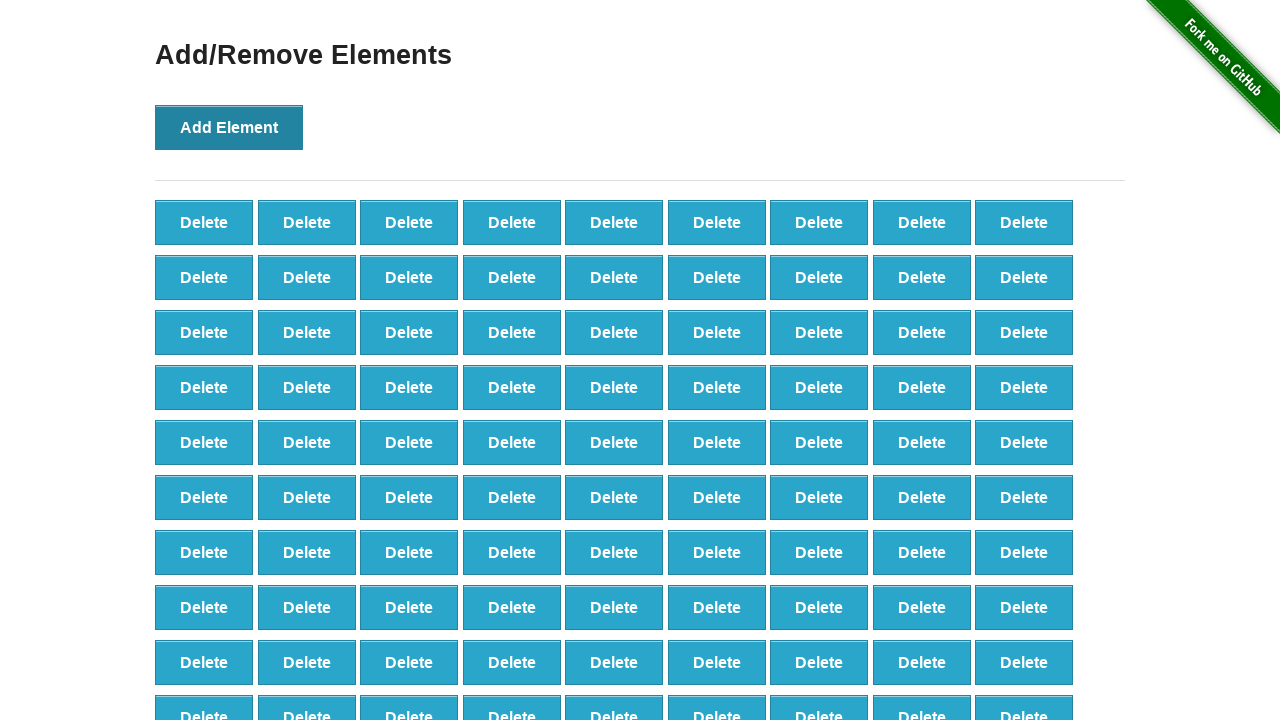

Clicked Add Element button (iteration 95/100) at (229, 127) on xpath=//*[@onclick='addElement()']
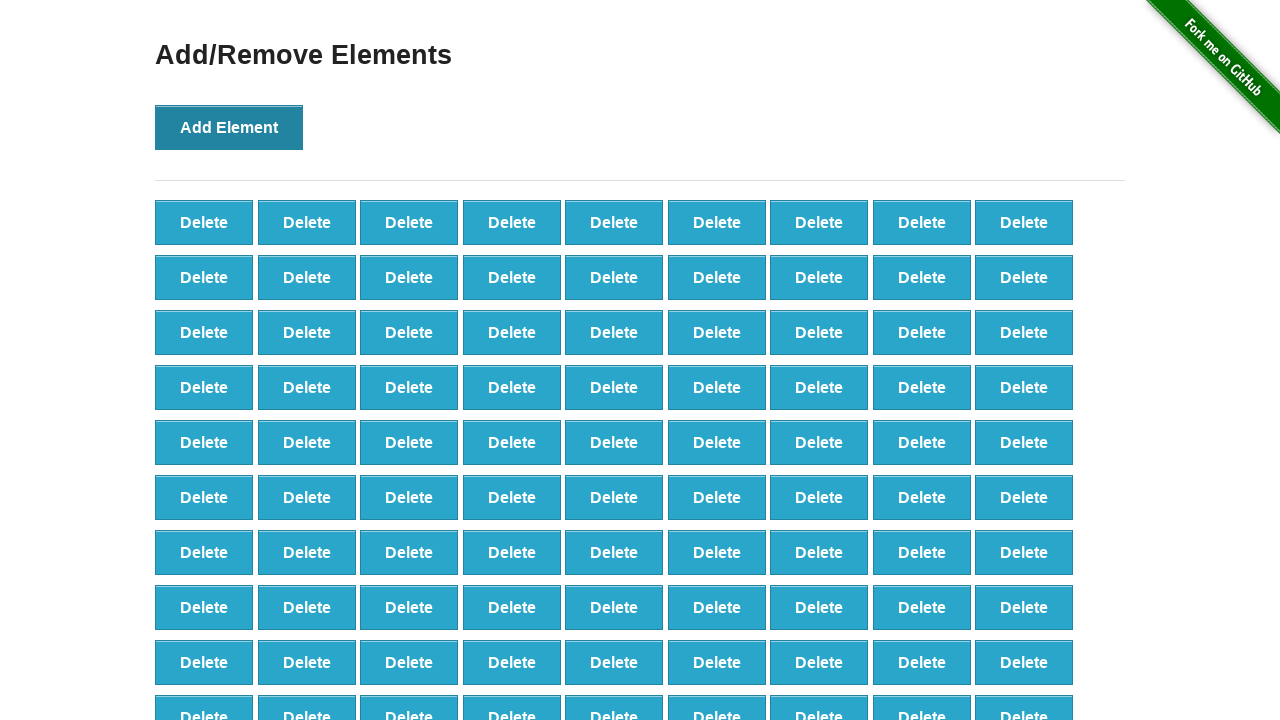

Clicked Add Element button (iteration 96/100) at (229, 127) on xpath=//*[@onclick='addElement()']
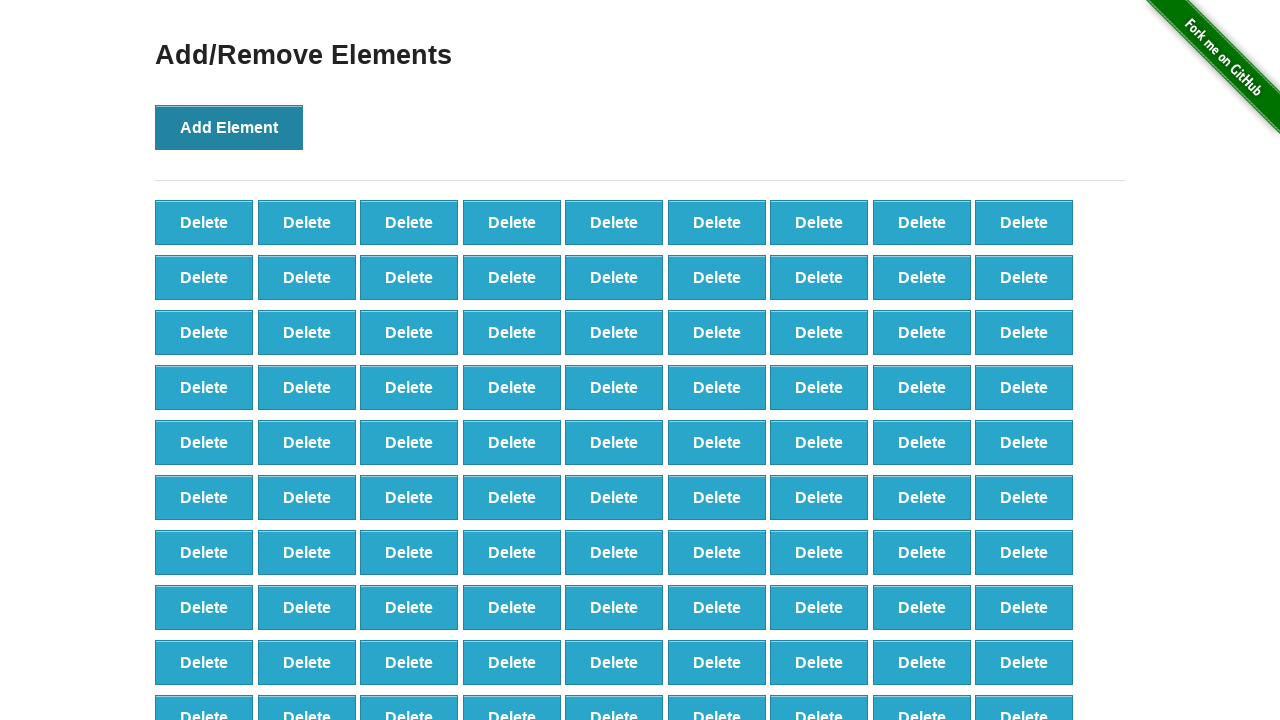

Clicked Add Element button (iteration 97/100) at (229, 127) on xpath=//*[@onclick='addElement()']
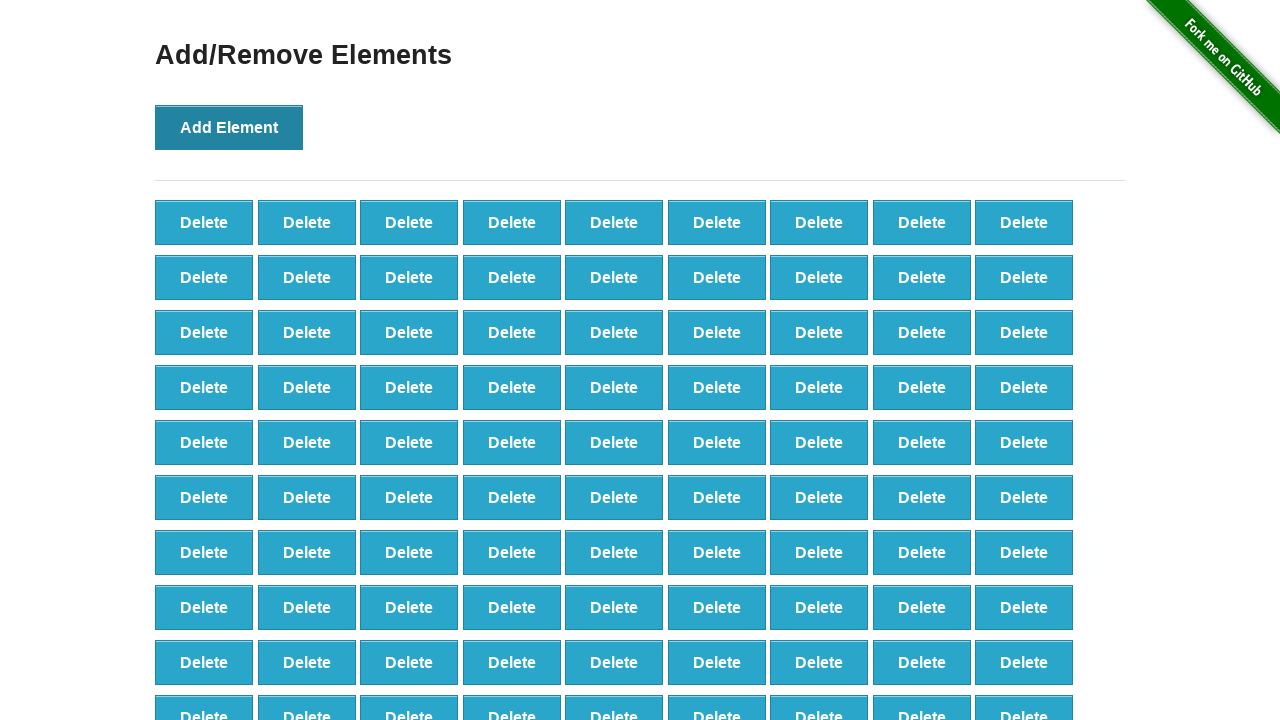

Clicked Add Element button (iteration 98/100) at (229, 127) on xpath=//*[@onclick='addElement()']
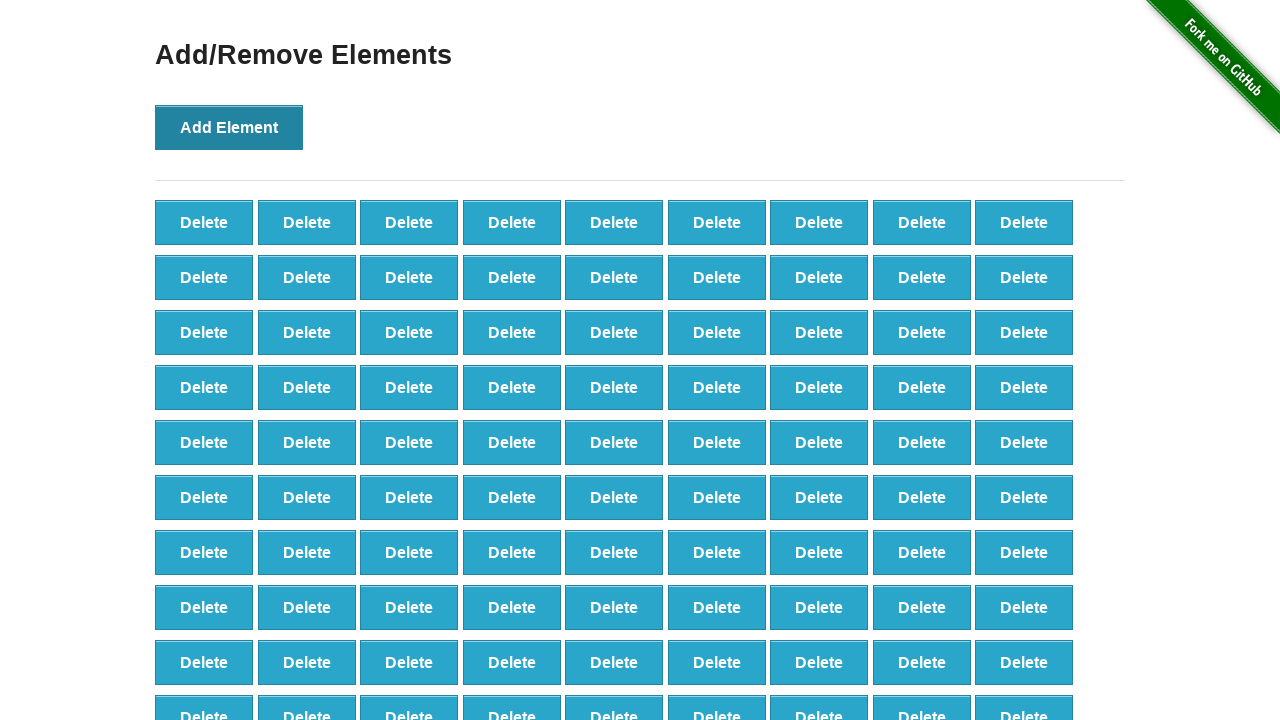

Clicked Add Element button (iteration 99/100) at (229, 127) on xpath=//*[@onclick='addElement()']
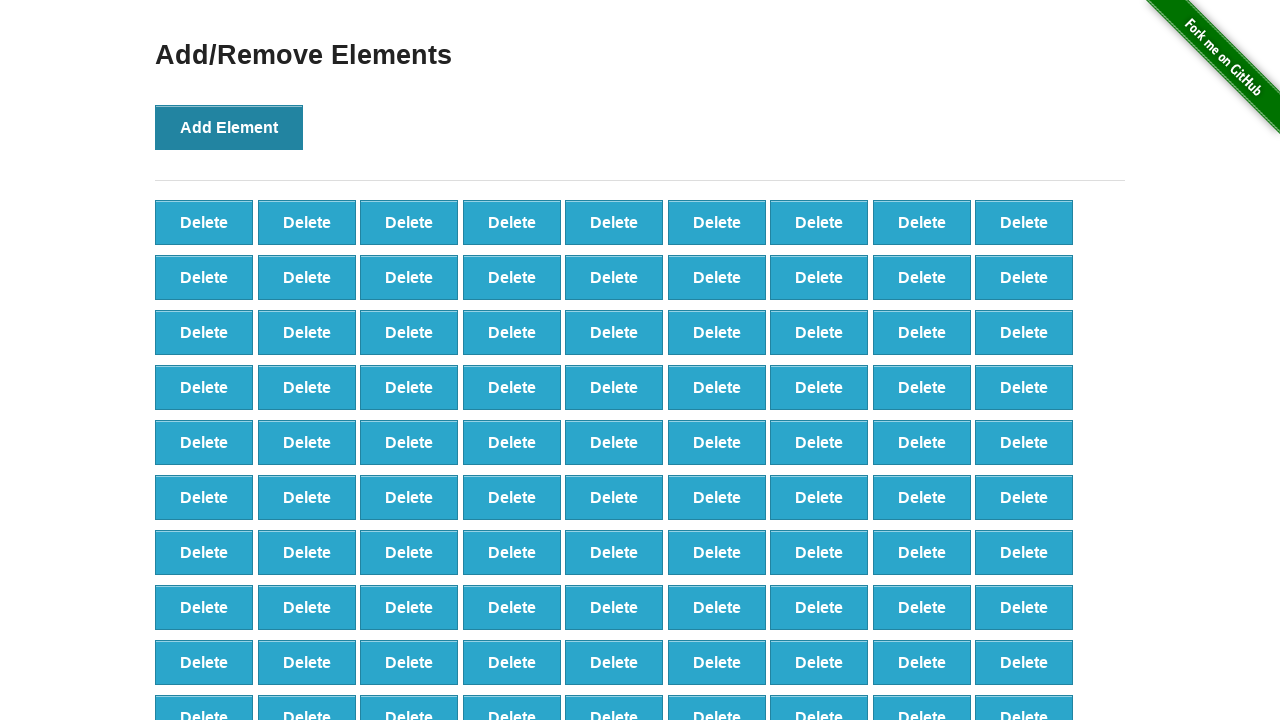

Clicked Add Element button (iteration 100/100) at (229, 127) on xpath=//*[@onclick='addElement()']
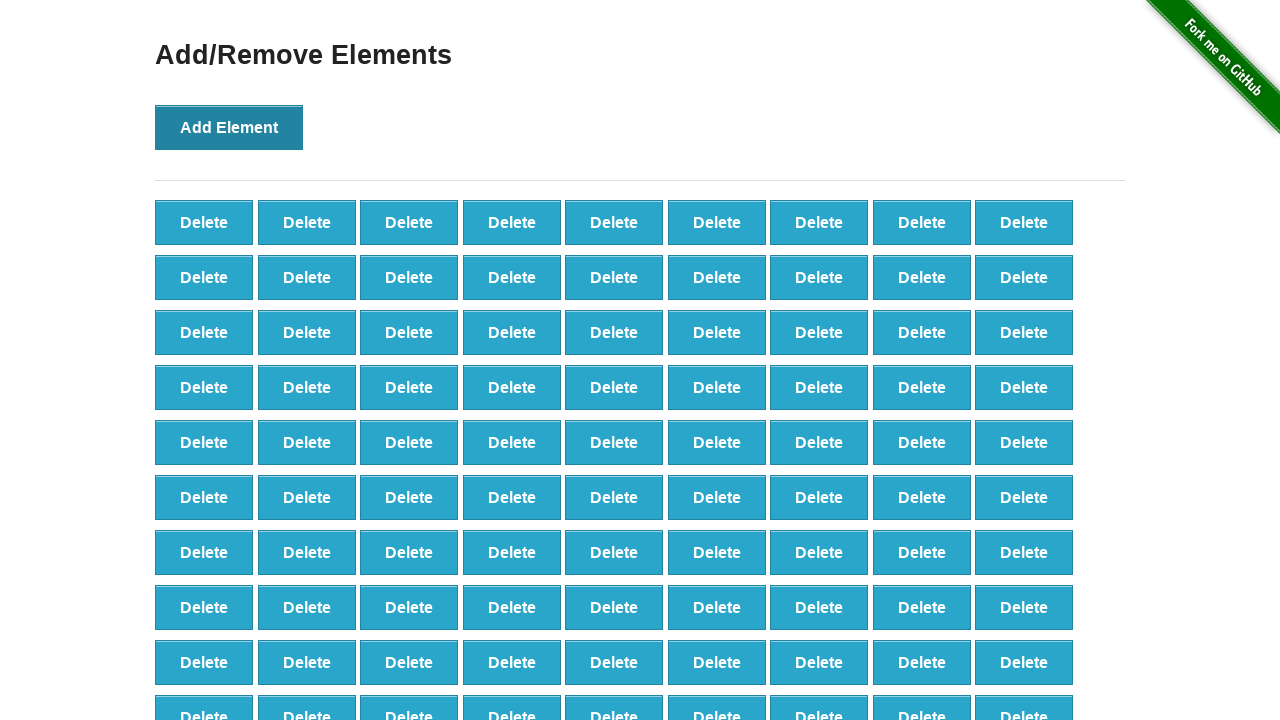

Verified 100 delete buttons were created
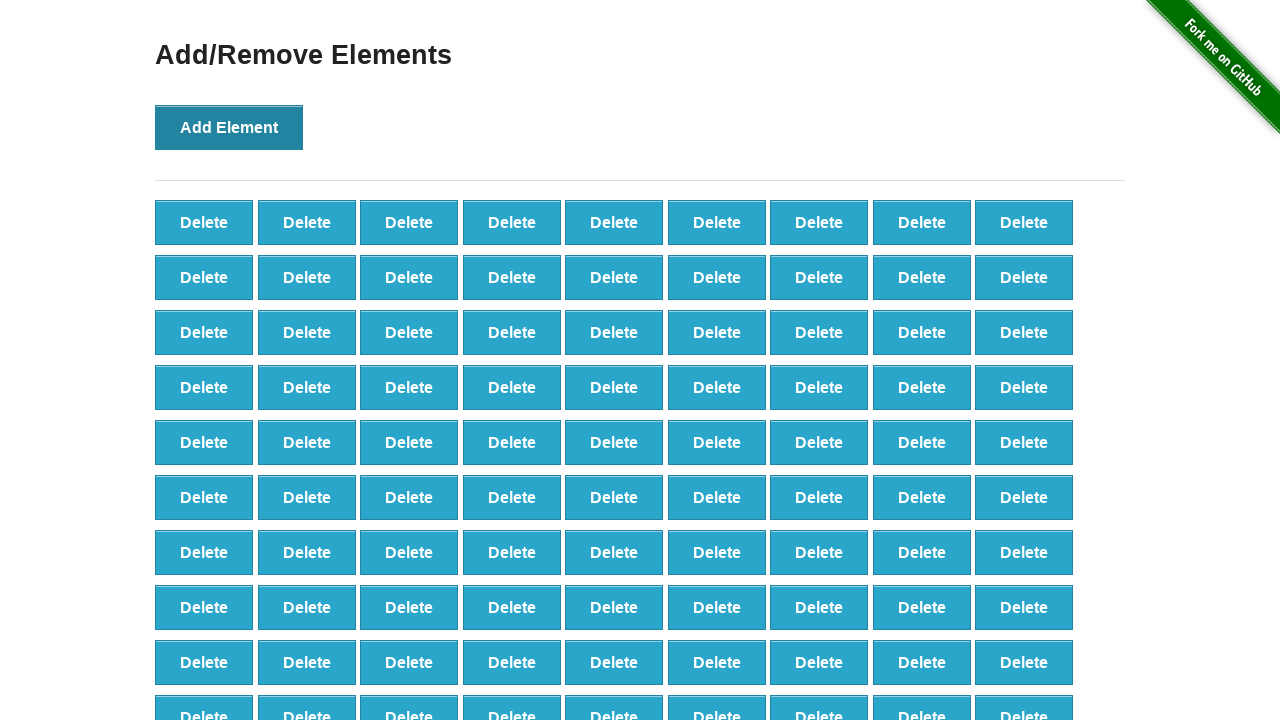

Clicked delete button (iteration 1/90) at (204, 222) on xpath=//*[@onclick='deleteElement()'] >> nth=0
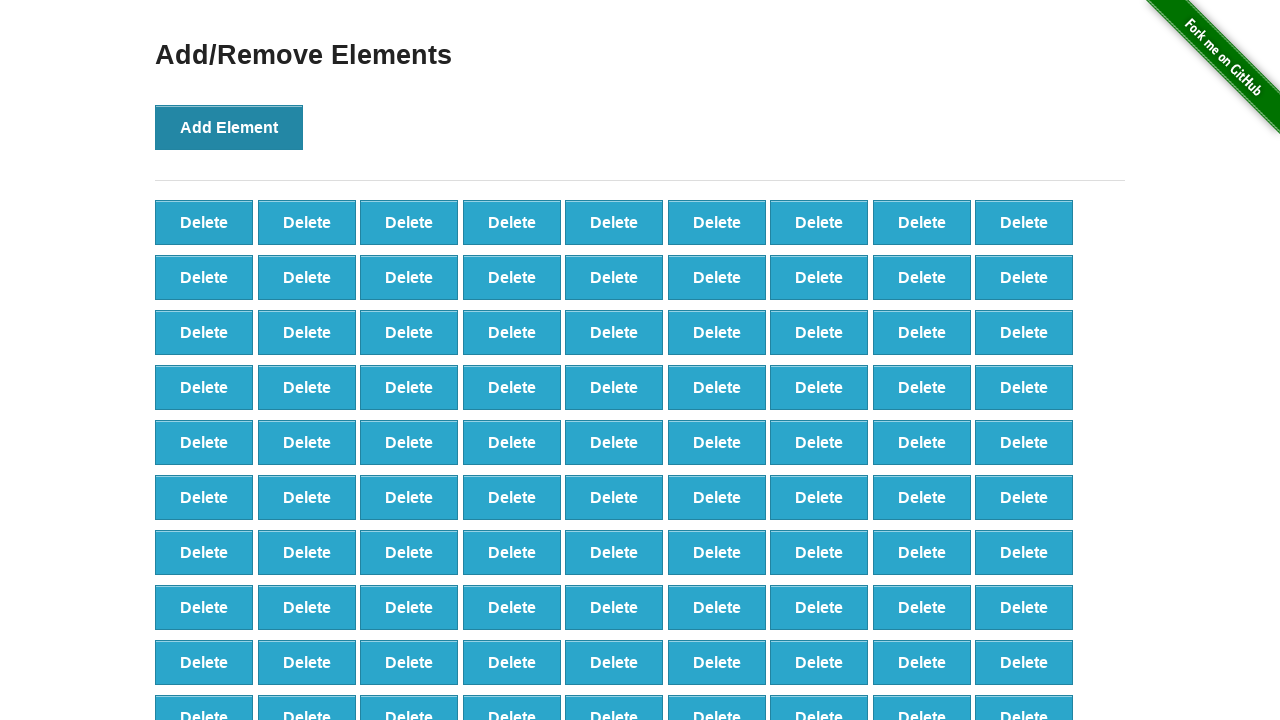

Clicked delete button (iteration 2/90) at (204, 222) on xpath=//*[@onclick='deleteElement()'] >> nth=0
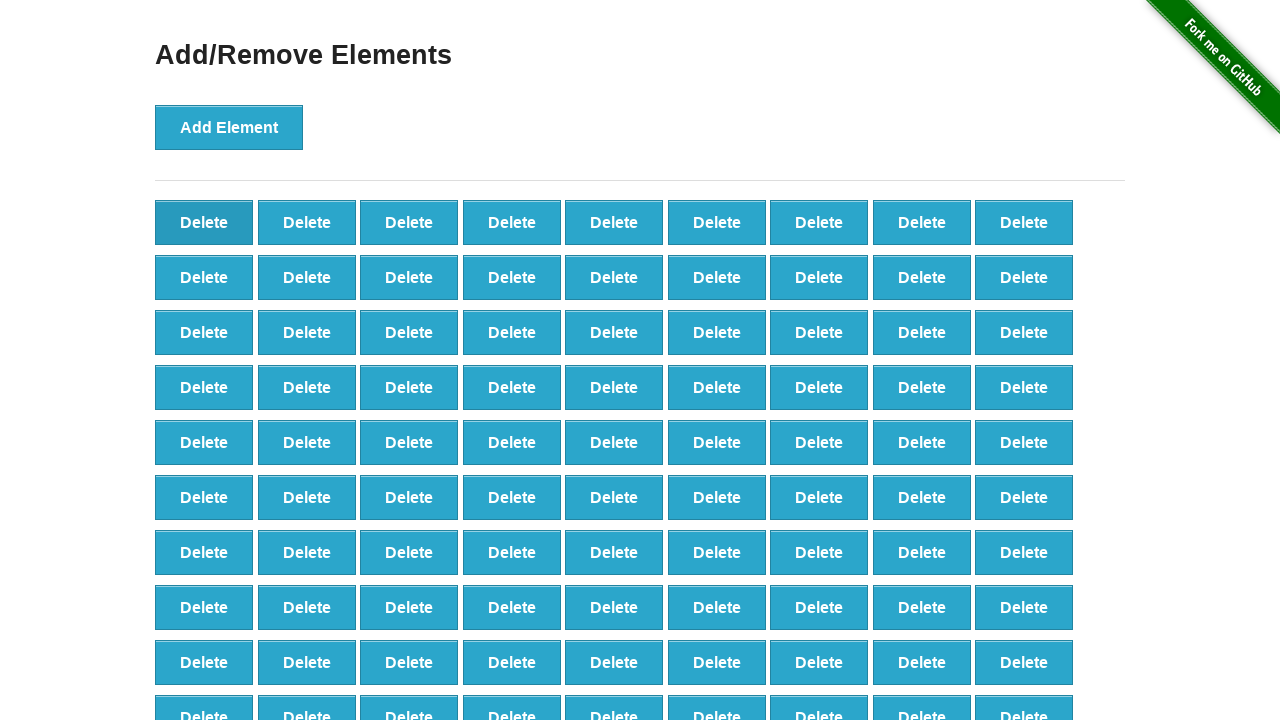

Clicked delete button (iteration 3/90) at (204, 222) on xpath=//*[@onclick='deleteElement()'] >> nth=0
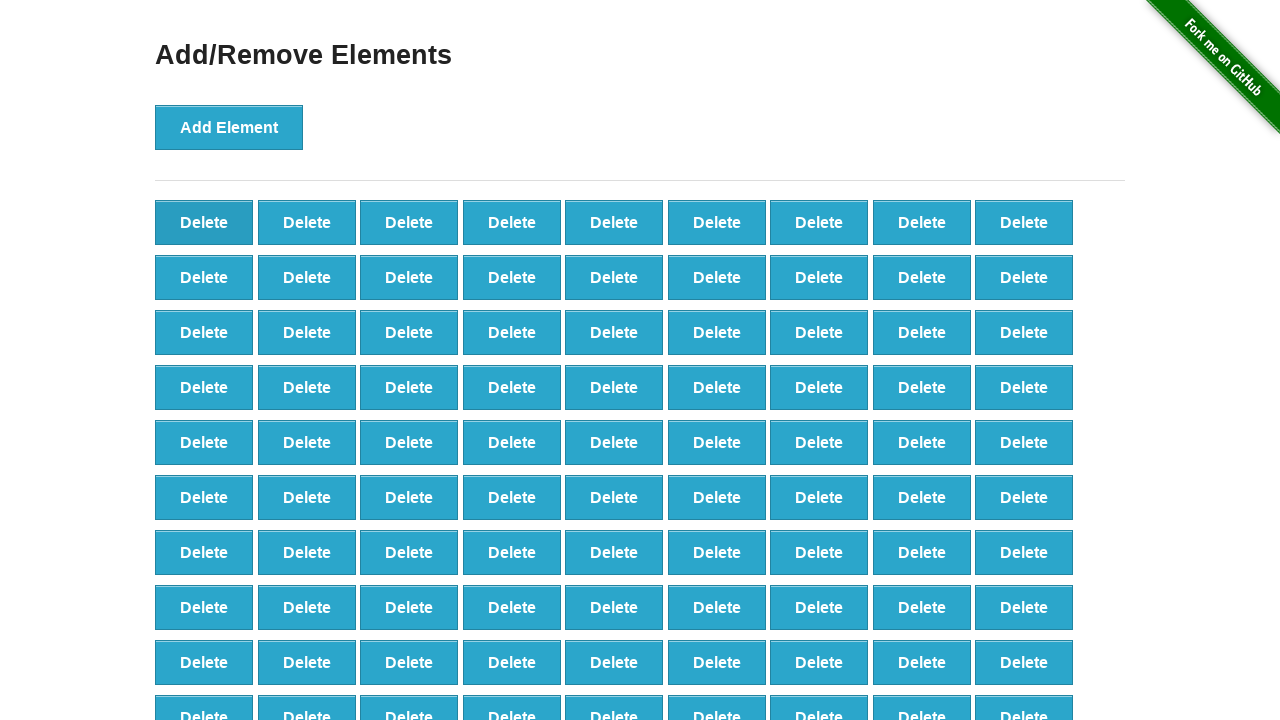

Clicked delete button (iteration 4/90) at (204, 222) on xpath=//*[@onclick='deleteElement()'] >> nth=0
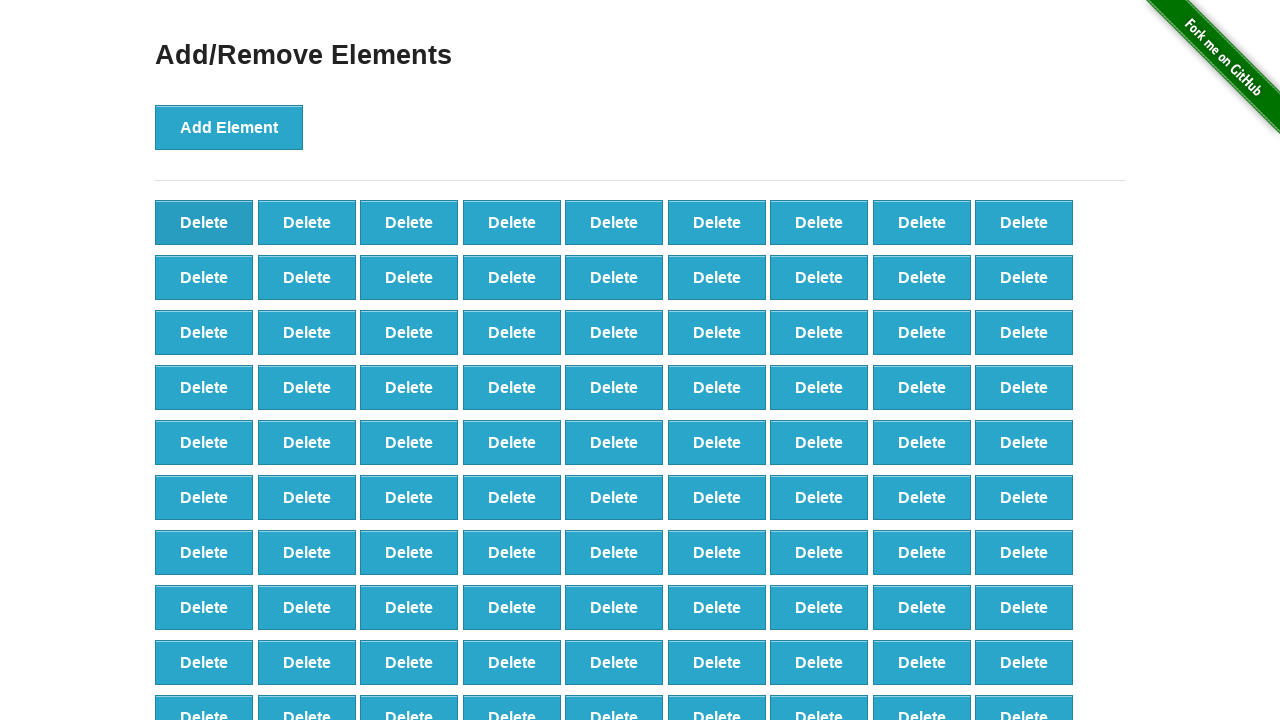

Clicked delete button (iteration 5/90) at (204, 222) on xpath=//*[@onclick='deleteElement()'] >> nth=0
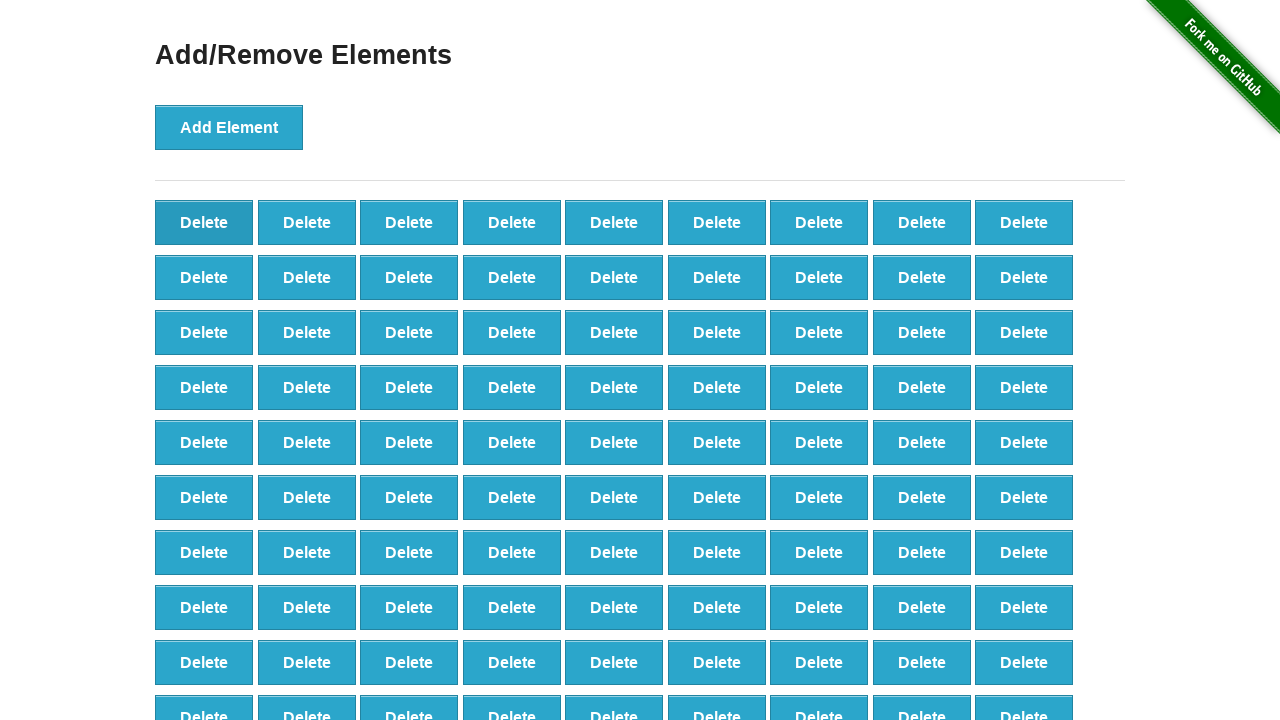

Clicked delete button (iteration 6/90) at (204, 222) on xpath=//*[@onclick='deleteElement()'] >> nth=0
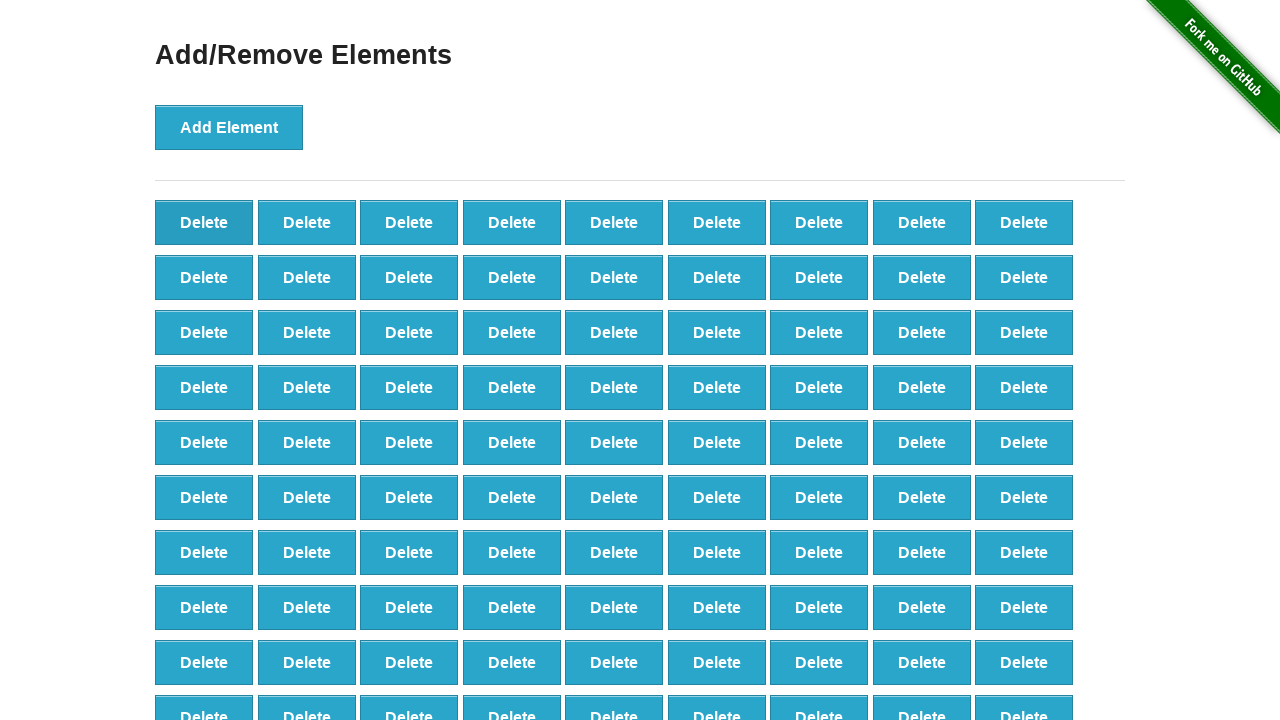

Clicked delete button (iteration 7/90) at (204, 222) on xpath=//*[@onclick='deleteElement()'] >> nth=0
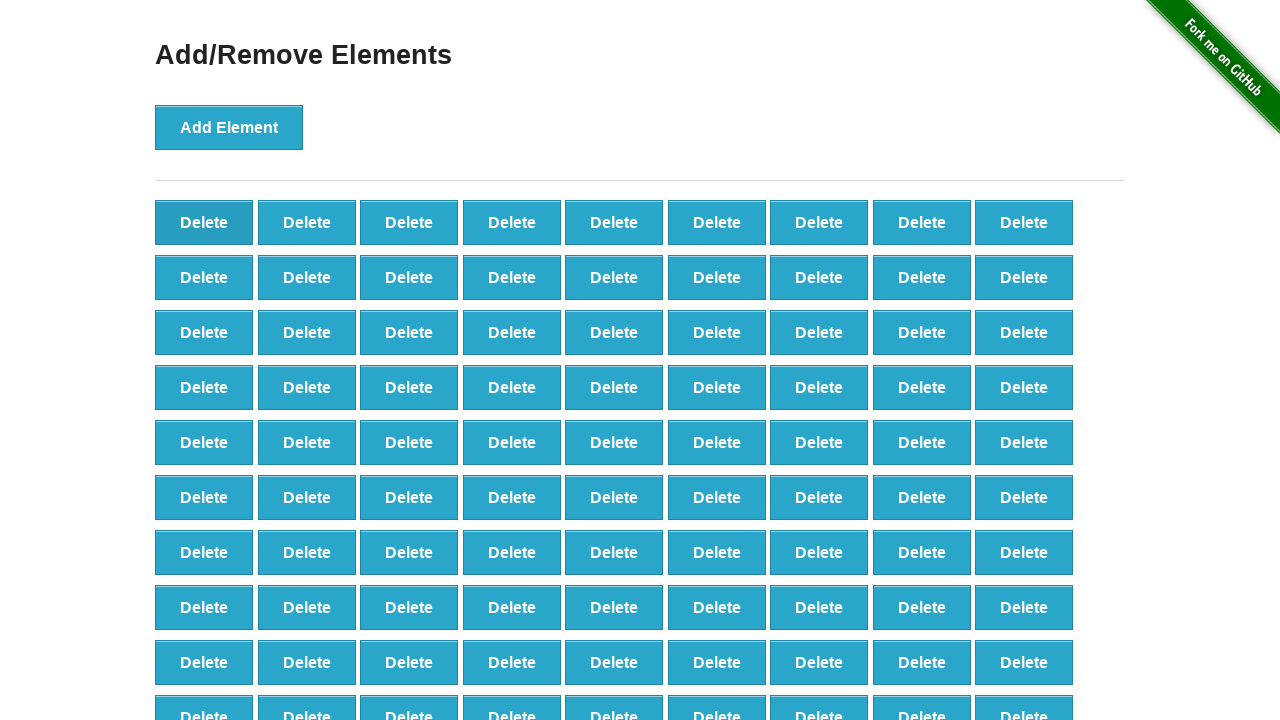

Clicked delete button (iteration 8/90) at (204, 222) on xpath=//*[@onclick='deleteElement()'] >> nth=0
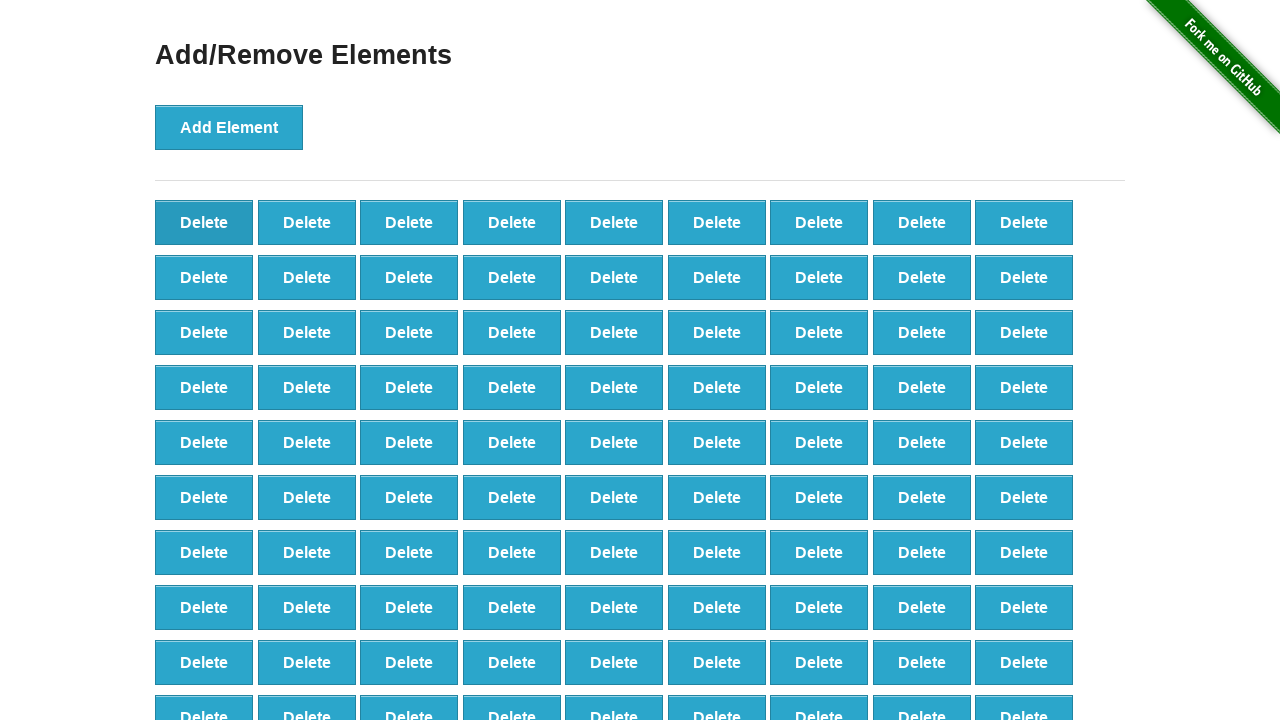

Clicked delete button (iteration 9/90) at (204, 222) on xpath=//*[@onclick='deleteElement()'] >> nth=0
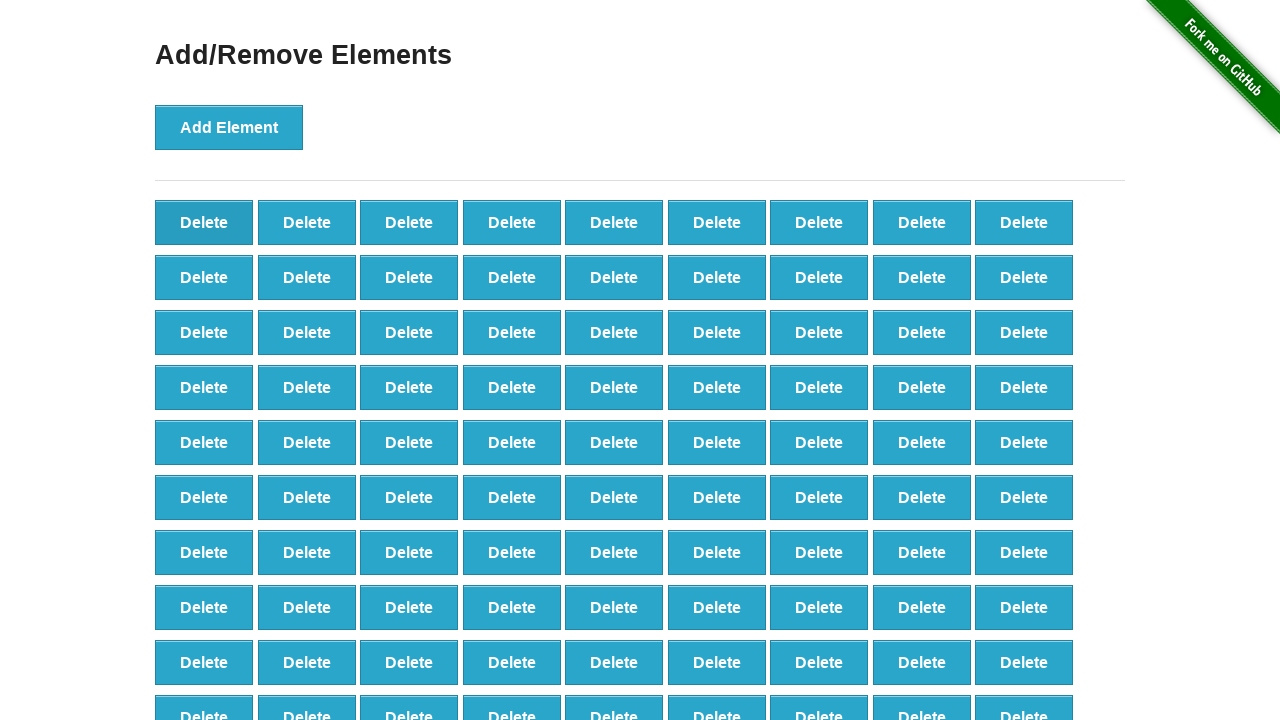

Clicked delete button (iteration 10/90) at (204, 222) on xpath=//*[@onclick='deleteElement()'] >> nth=0
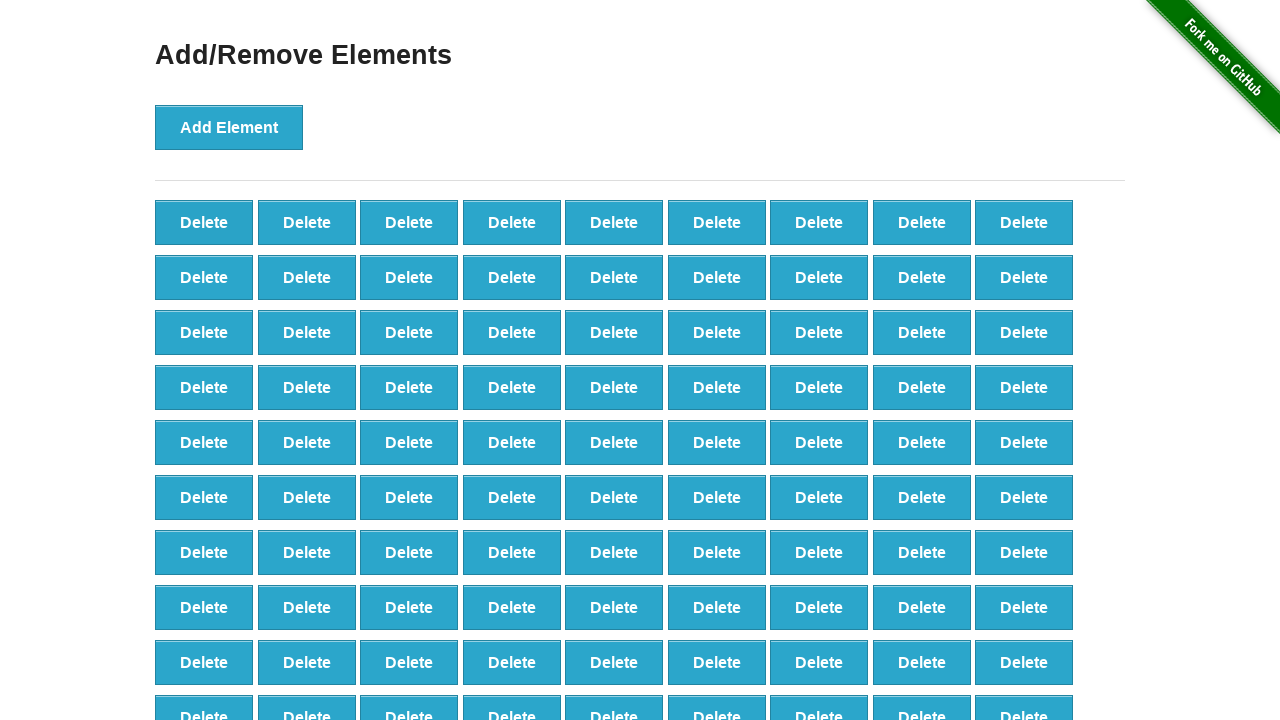

Clicked delete button (iteration 11/90) at (204, 222) on xpath=//*[@onclick='deleteElement()'] >> nth=0
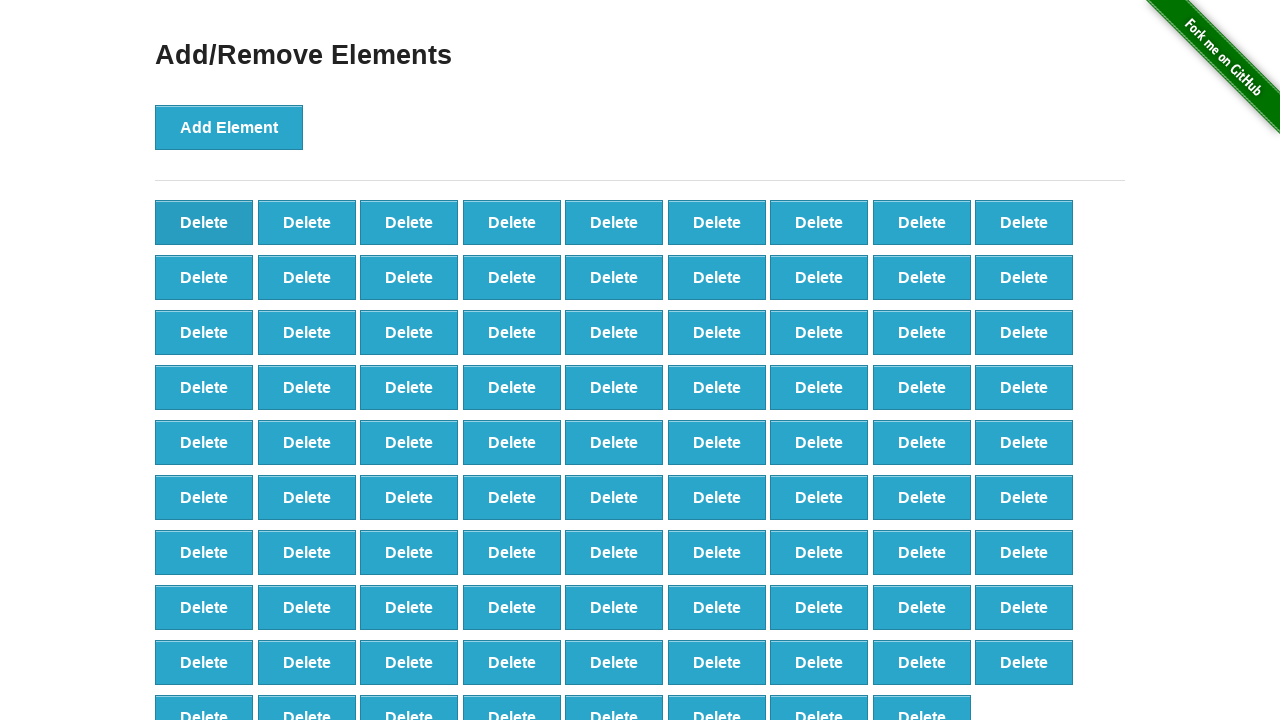

Clicked delete button (iteration 12/90) at (204, 222) on xpath=//*[@onclick='deleteElement()'] >> nth=0
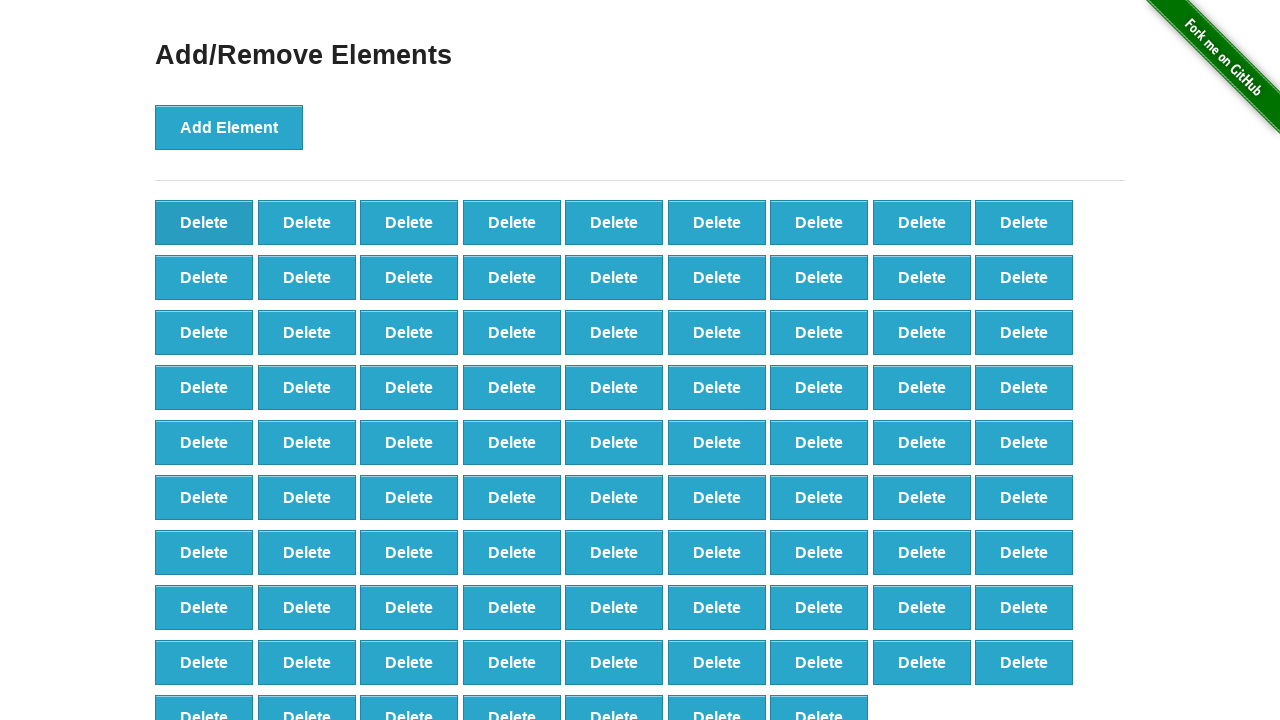

Clicked delete button (iteration 13/90) at (204, 222) on xpath=//*[@onclick='deleteElement()'] >> nth=0
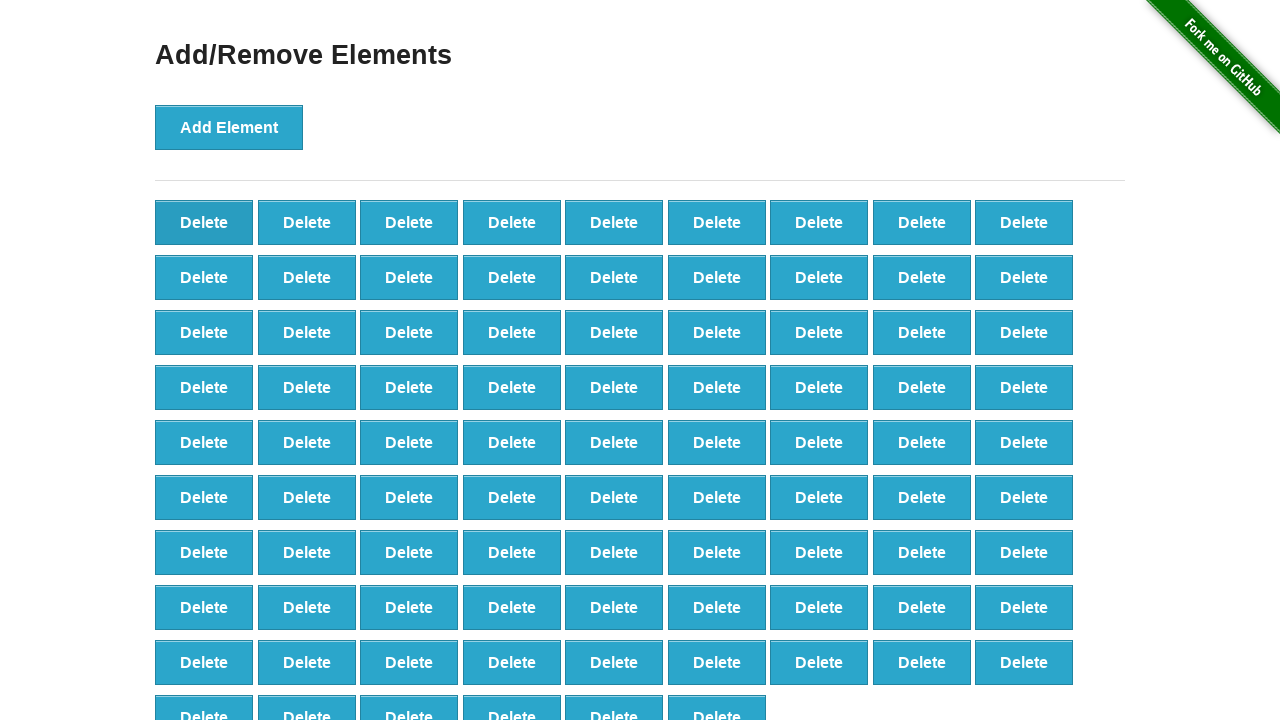

Clicked delete button (iteration 14/90) at (204, 222) on xpath=//*[@onclick='deleteElement()'] >> nth=0
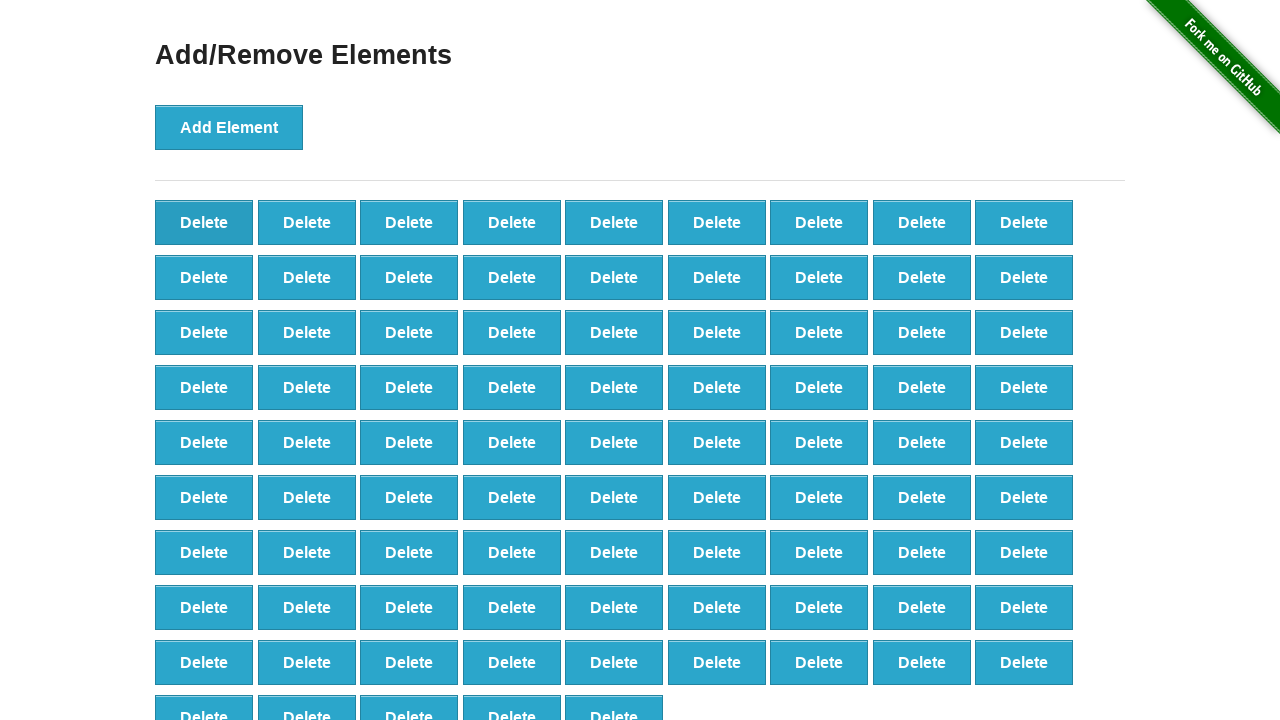

Clicked delete button (iteration 15/90) at (204, 222) on xpath=//*[@onclick='deleteElement()'] >> nth=0
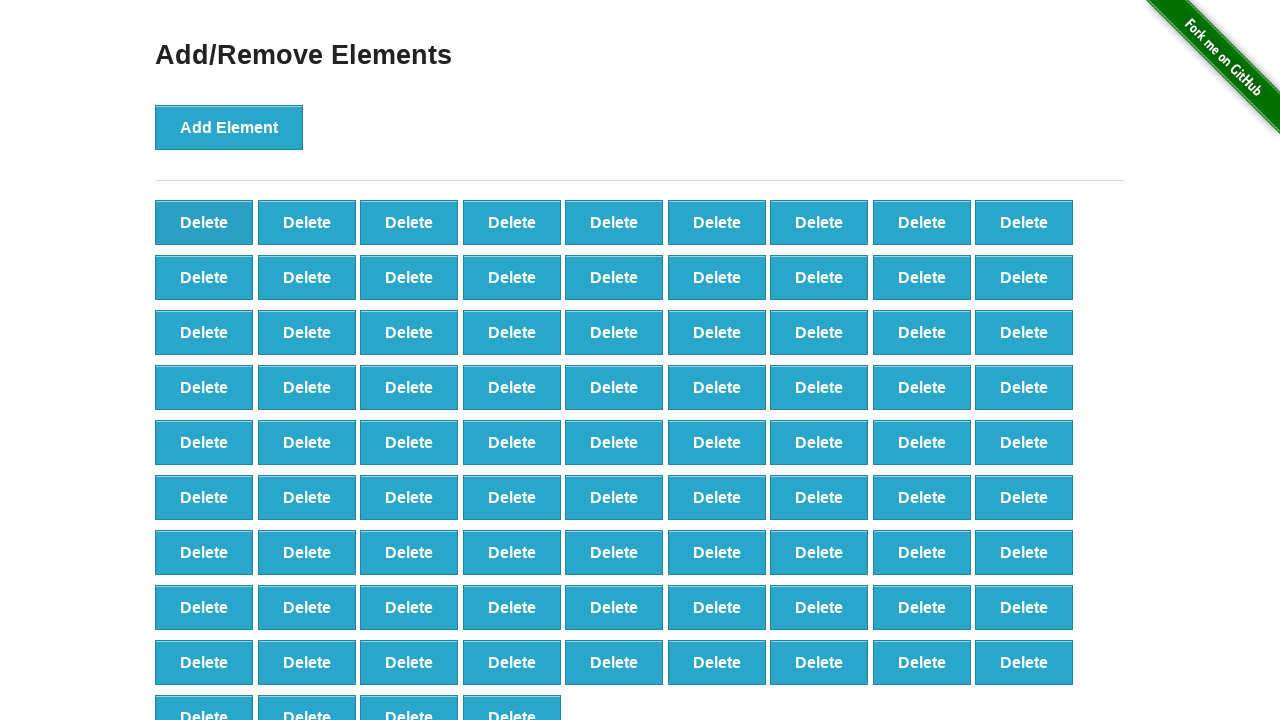

Clicked delete button (iteration 16/90) at (204, 222) on xpath=//*[@onclick='deleteElement()'] >> nth=0
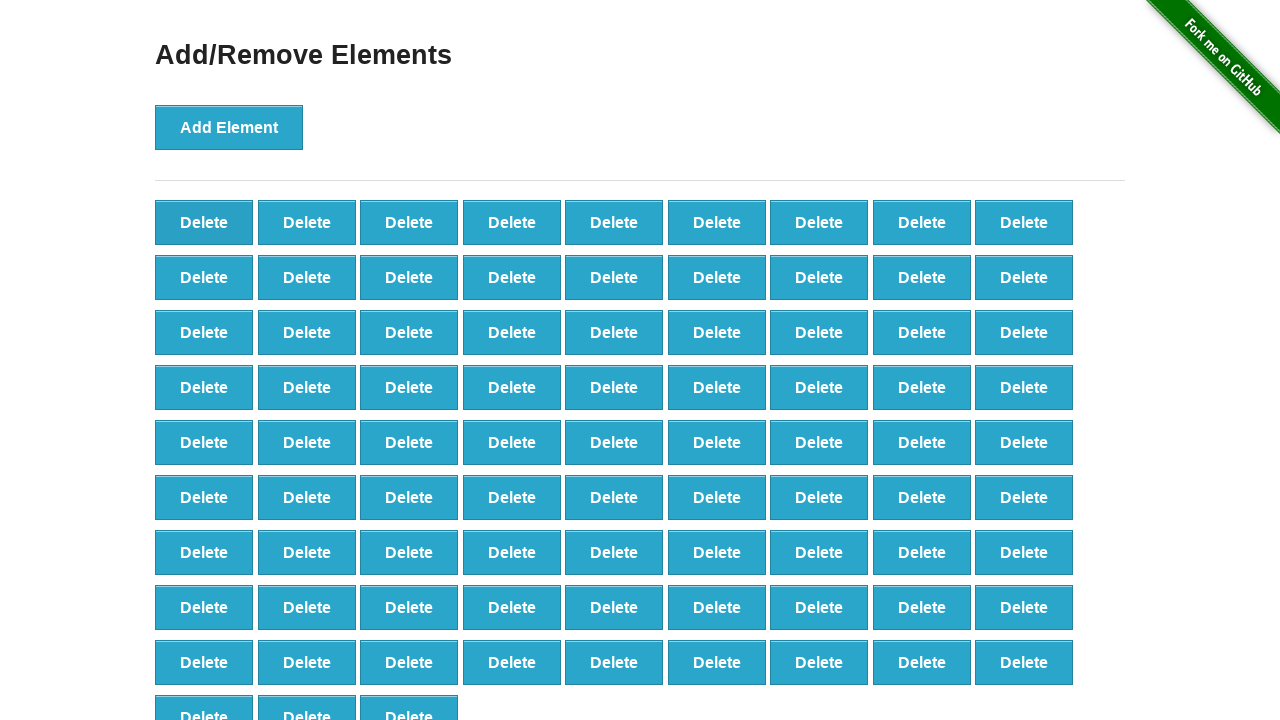

Clicked delete button (iteration 17/90) at (204, 222) on xpath=//*[@onclick='deleteElement()'] >> nth=0
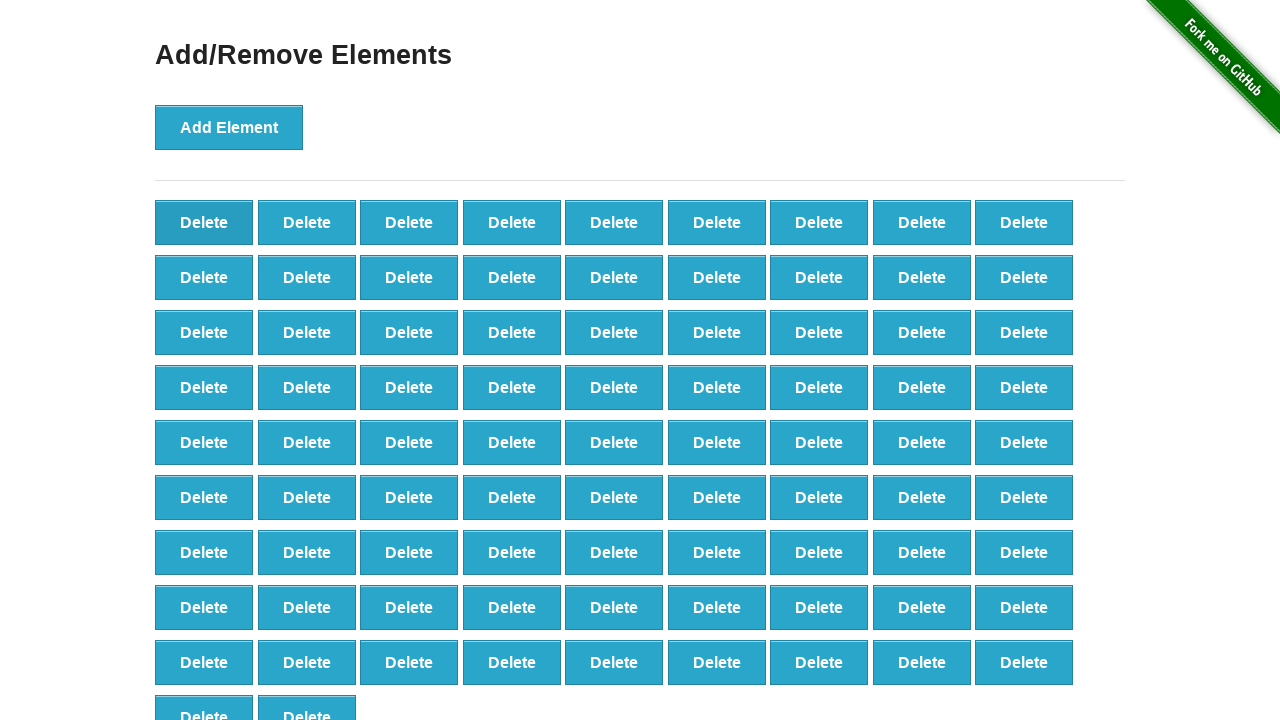

Clicked delete button (iteration 18/90) at (204, 222) on xpath=//*[@onclick='deleteElement()'] >> nth=0
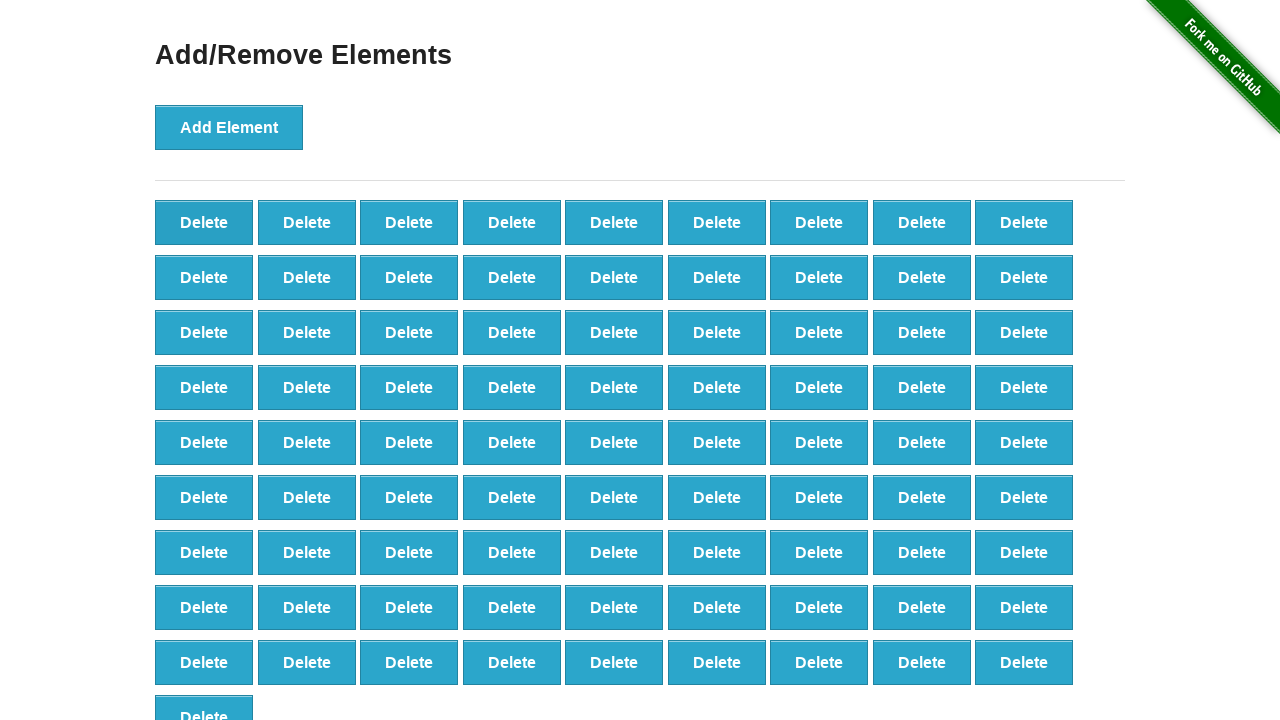

Clicked delete button (iteration 19/90) at (204, 222) on xpath=//*[@onclick='deleteElement()'] >> nth=0
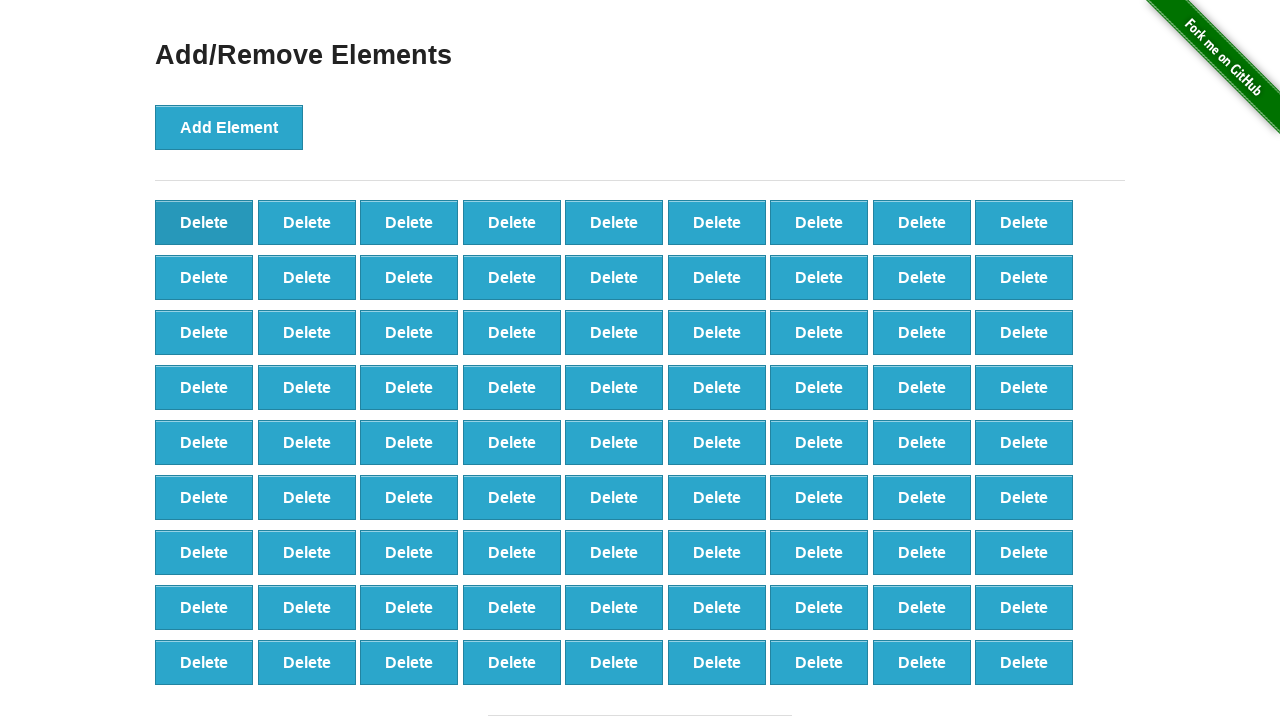

Clicked delete button (iteration 20/90) at (204, 222) on xpath=//*[@onclick='deleteElement()'] >> nth=0
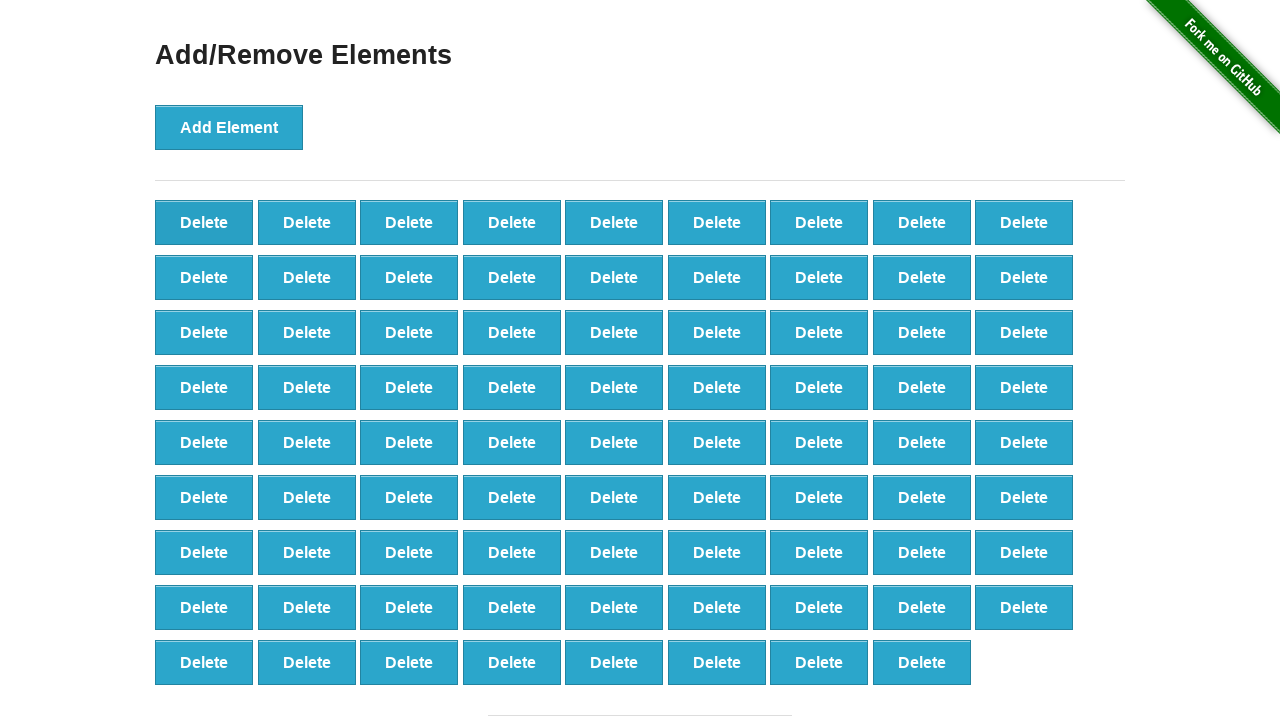

Clicked delete button (iteration 21/90) at (204, 222) on xpath=//*[@onclick='deleteElement()'] >> nth=0
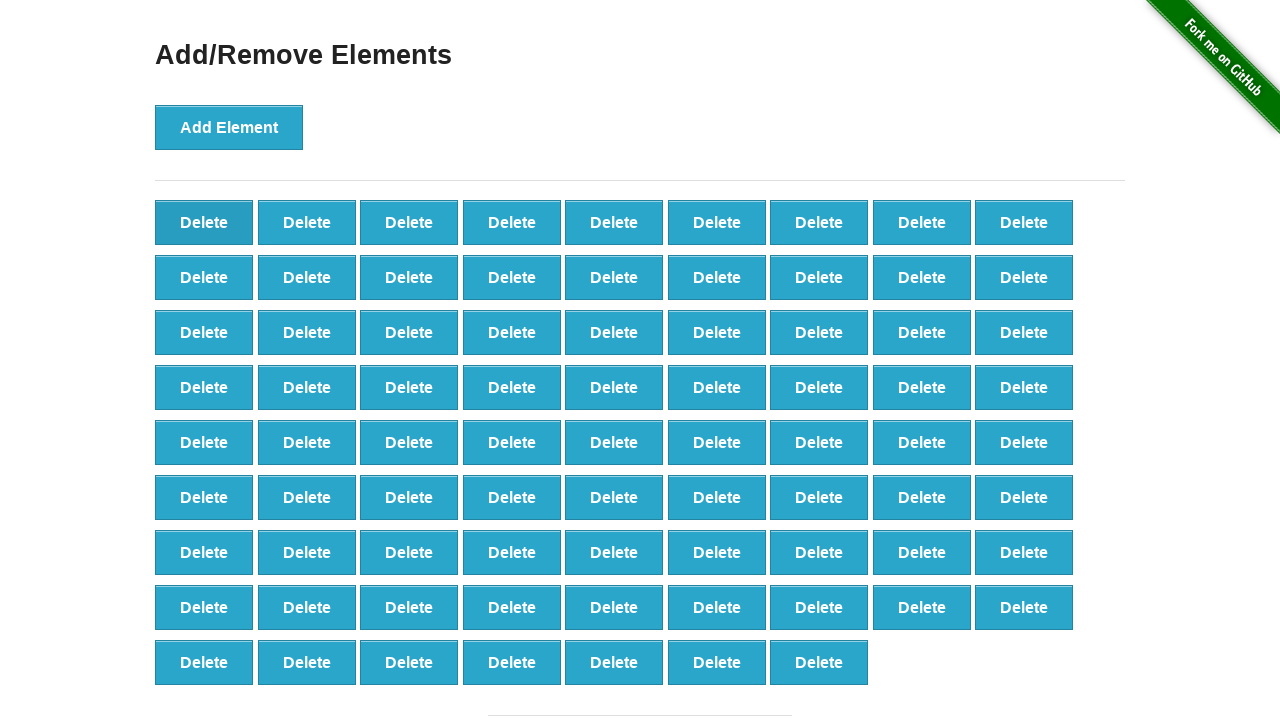

Clicked delete button (iteration 22/90) at (204, 222) on xpath=//*[@onclick='deleteElement()'] >> nth=0
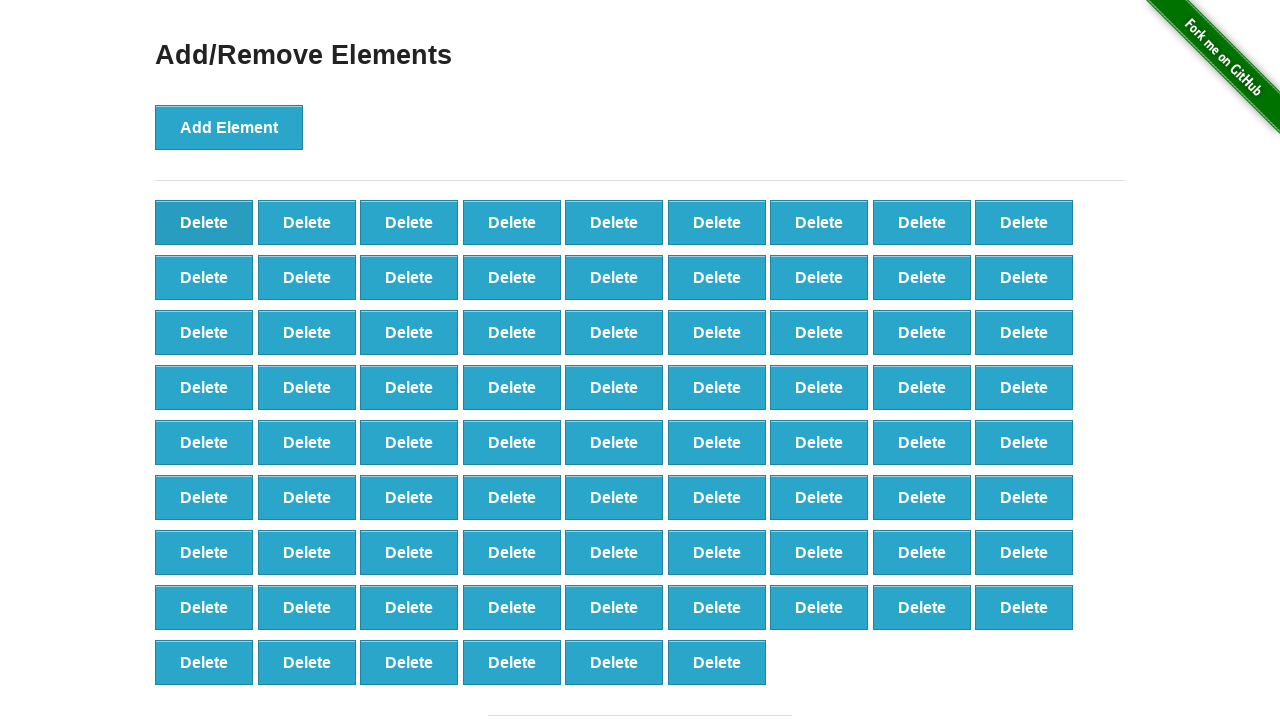

Clicked delete button (iteration 23/90) at (204, 222) on xpath=//*[@onclick='deleteElement()'] >> nth=0
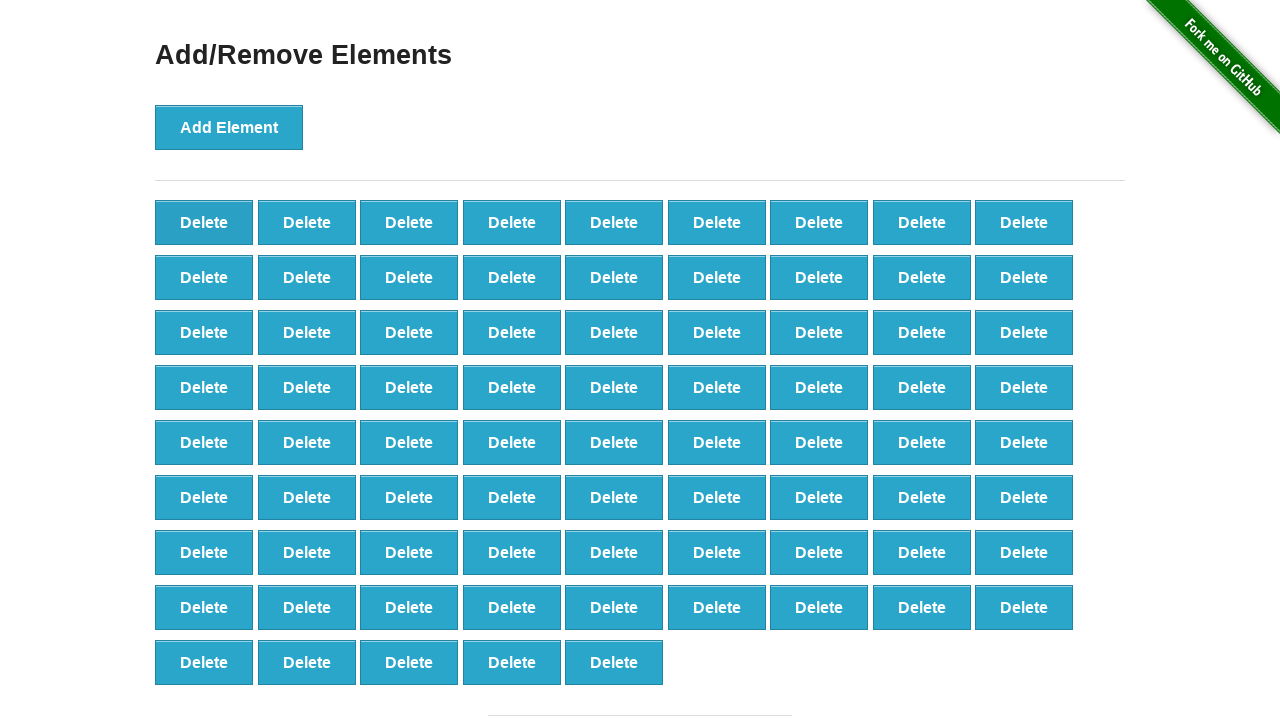

Clicked delete button (iteration 24/90) at (204, 222) on xpath=//*[@onclick='deleteElement()'] >> nth=0
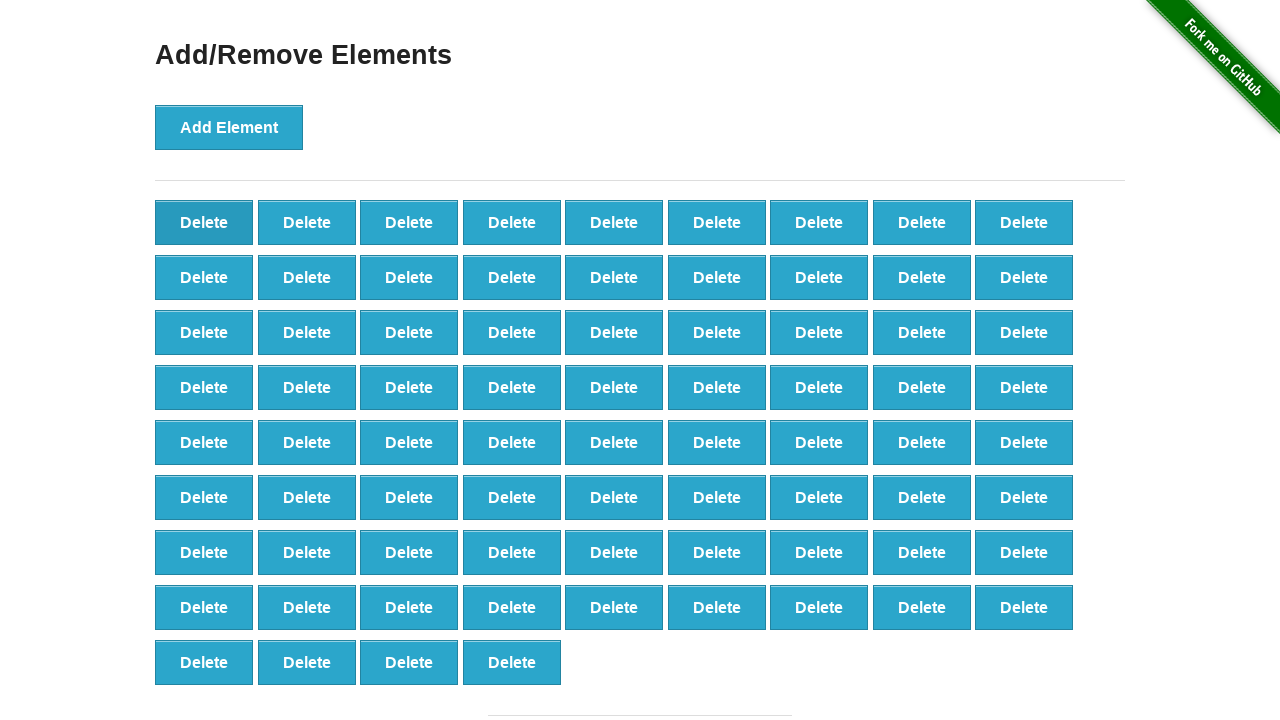

Clicked delete button (iteration 25/90) at (204, 222) on xpath=//*[@onclick='deleteElement()'] >> nth=0
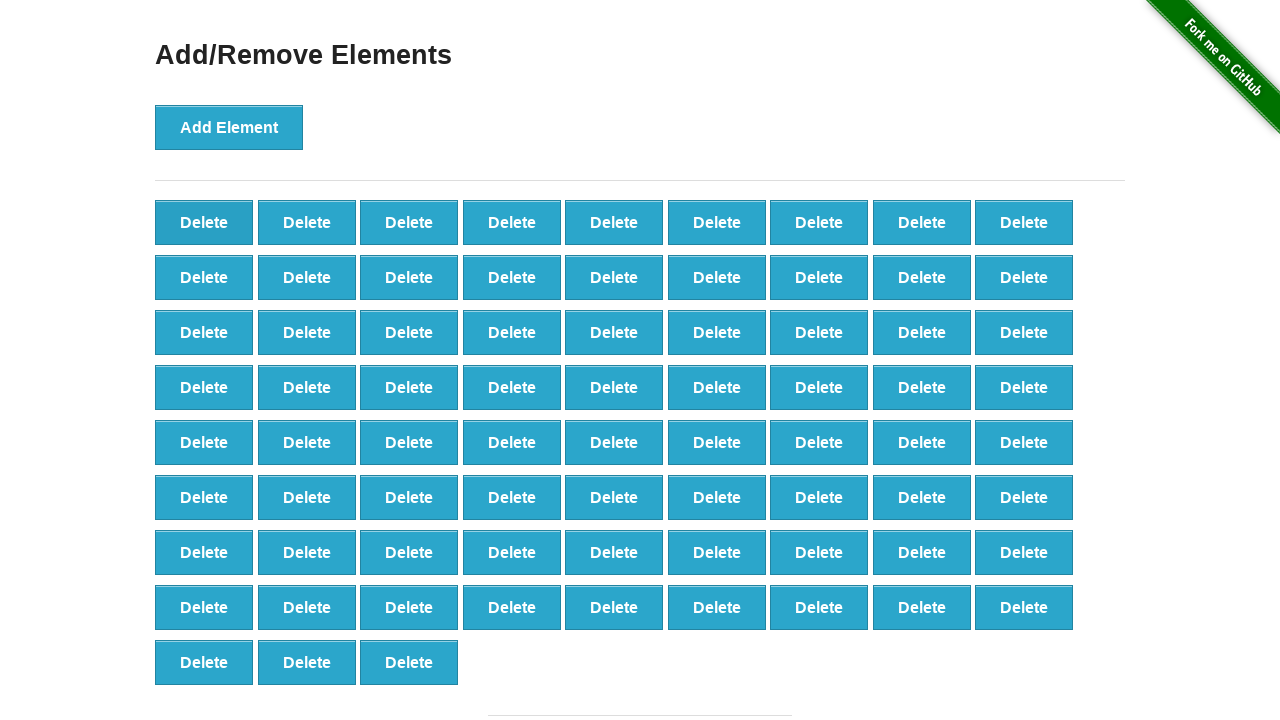

Clicked delete button (iteration 26/90) at (204, 222) on xpath=//*[@onclick='deleteElement()'] >> nth=0
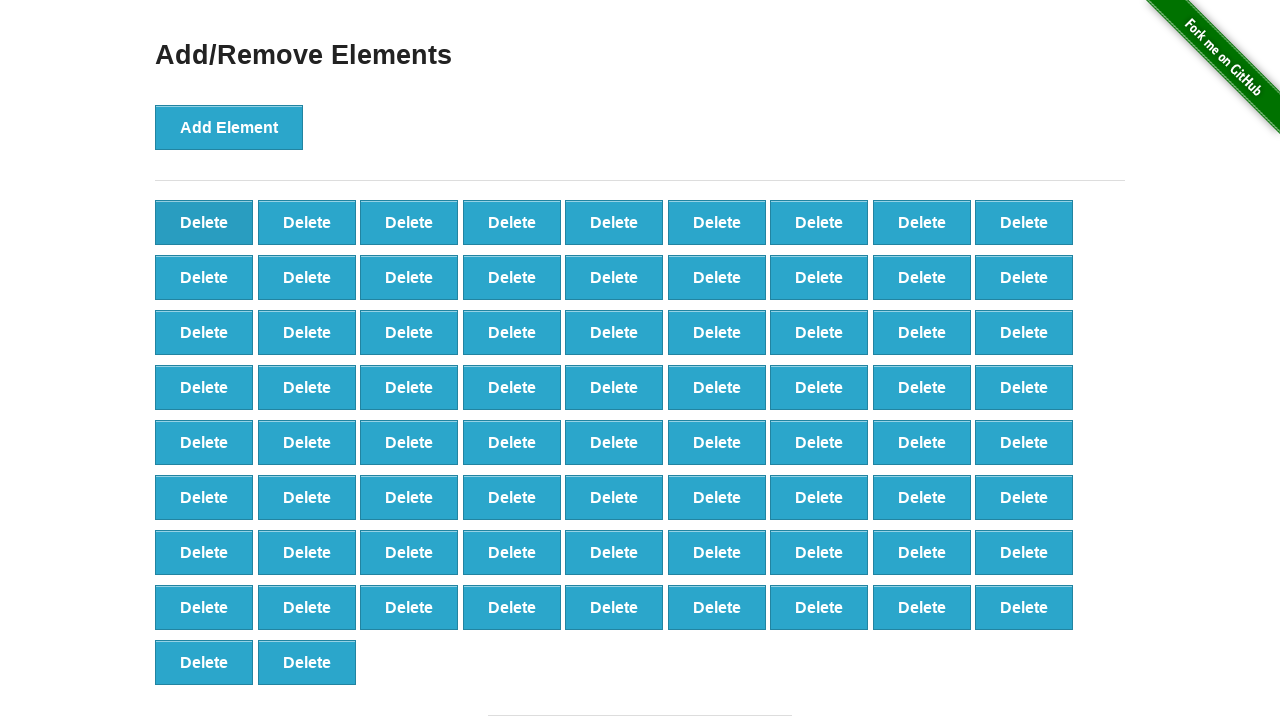

Clicked delete button (iteration 27/90) at (204, 222) on xpath=//*[@onclick='deleteElement()'] >> nth=0
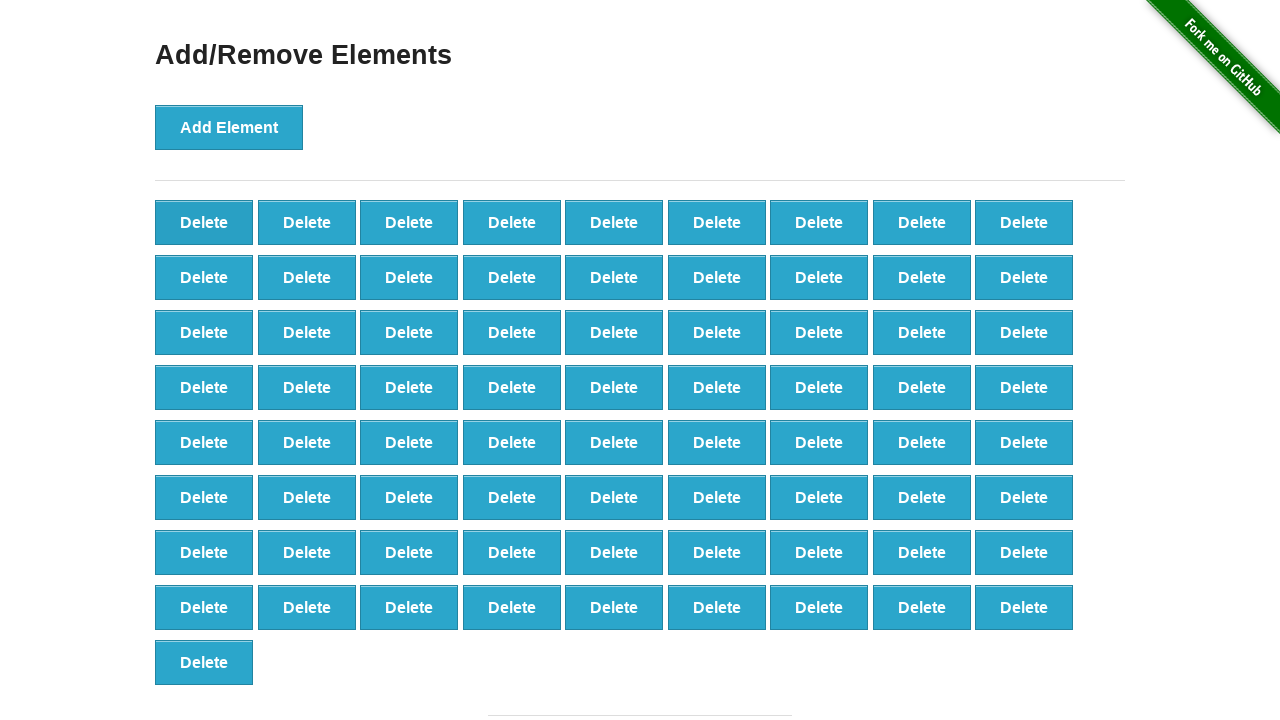

Clicked delete button (iteration 28/90) at (204, 222) on xpath=//*[@onclick='deleteElement()'] >> nth=0
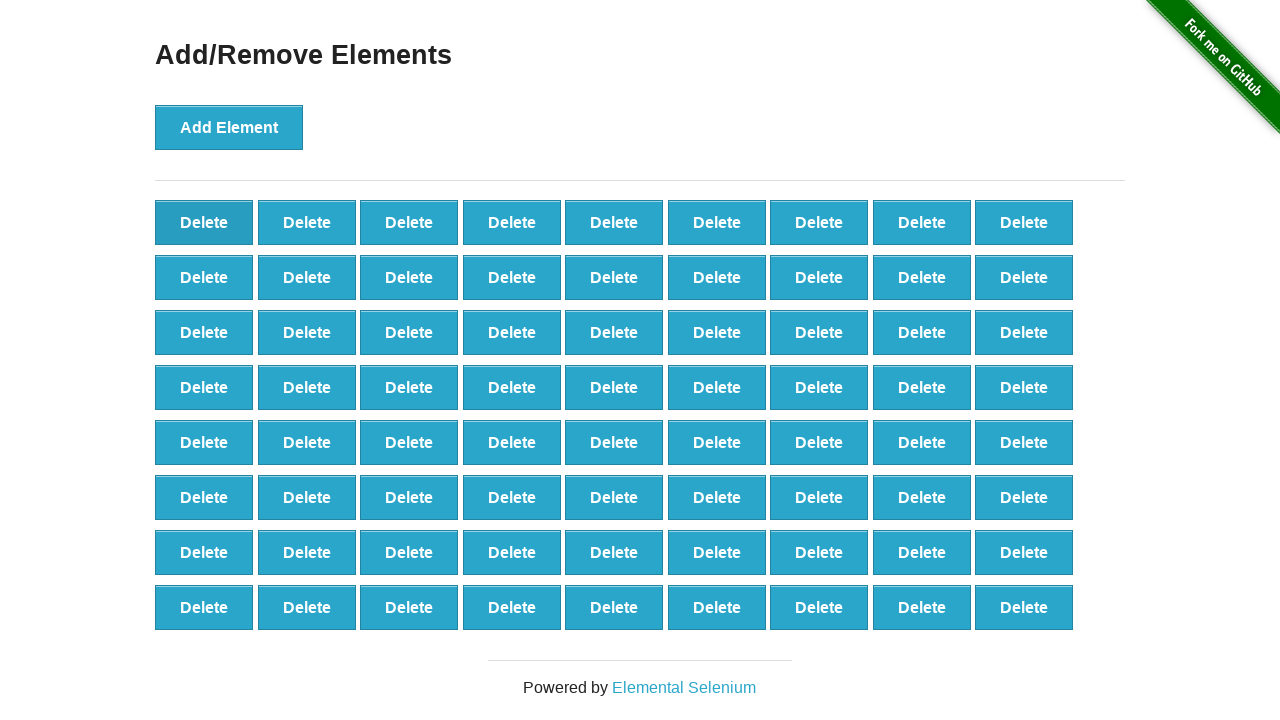

Clicked delete button (iteration 29/90) at (204, 222) on xpath=//*[@onclick='deleteElement()'] >> nth=0
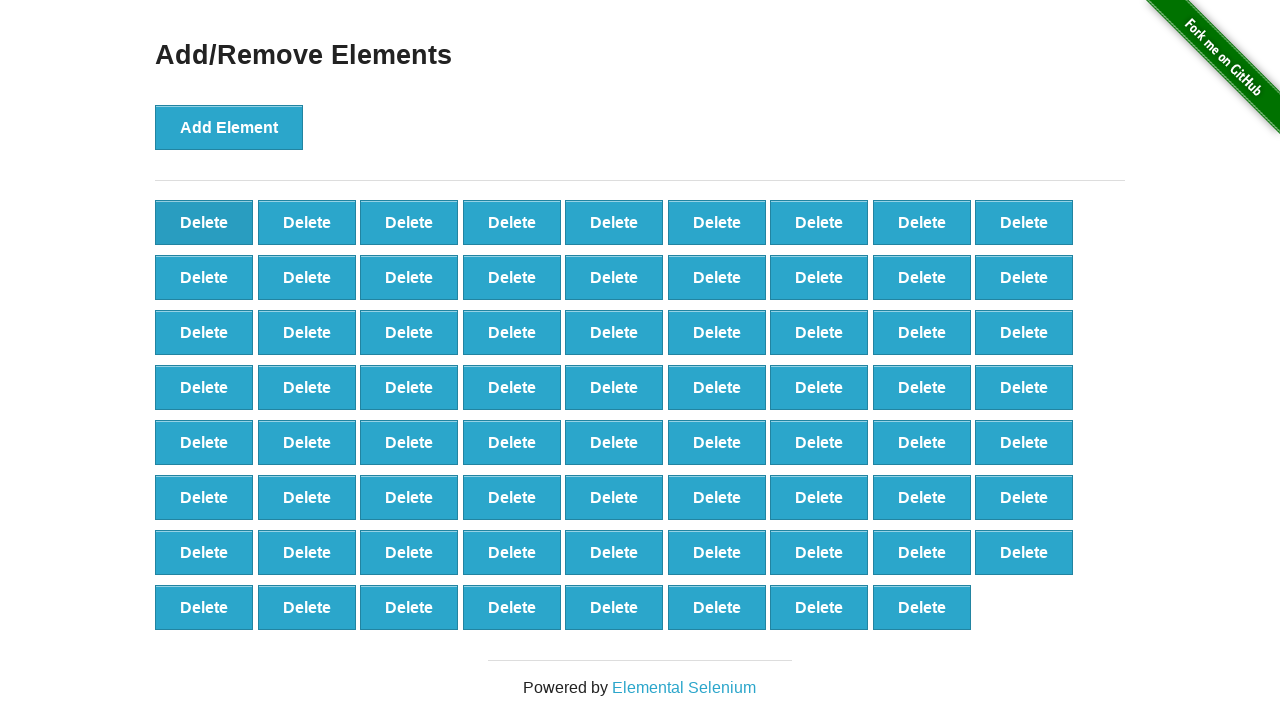

Clicked delete button (iteration 30/90) at (204, 222) on xpath=//*[@onclick='deleteElement()'] >> nth=0
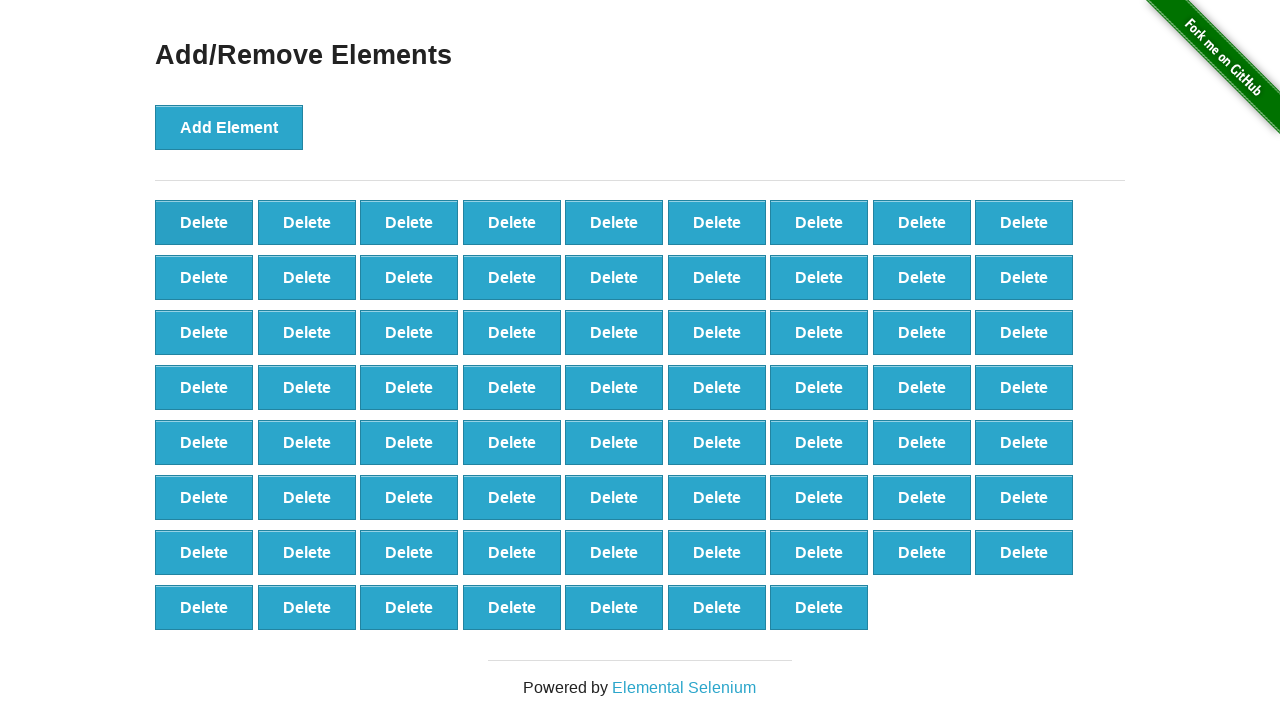

Clicked delete button (iteration 31/90) at (204, 222) on xpath=//*[@onclick='deleteElement()'] >> nth=0
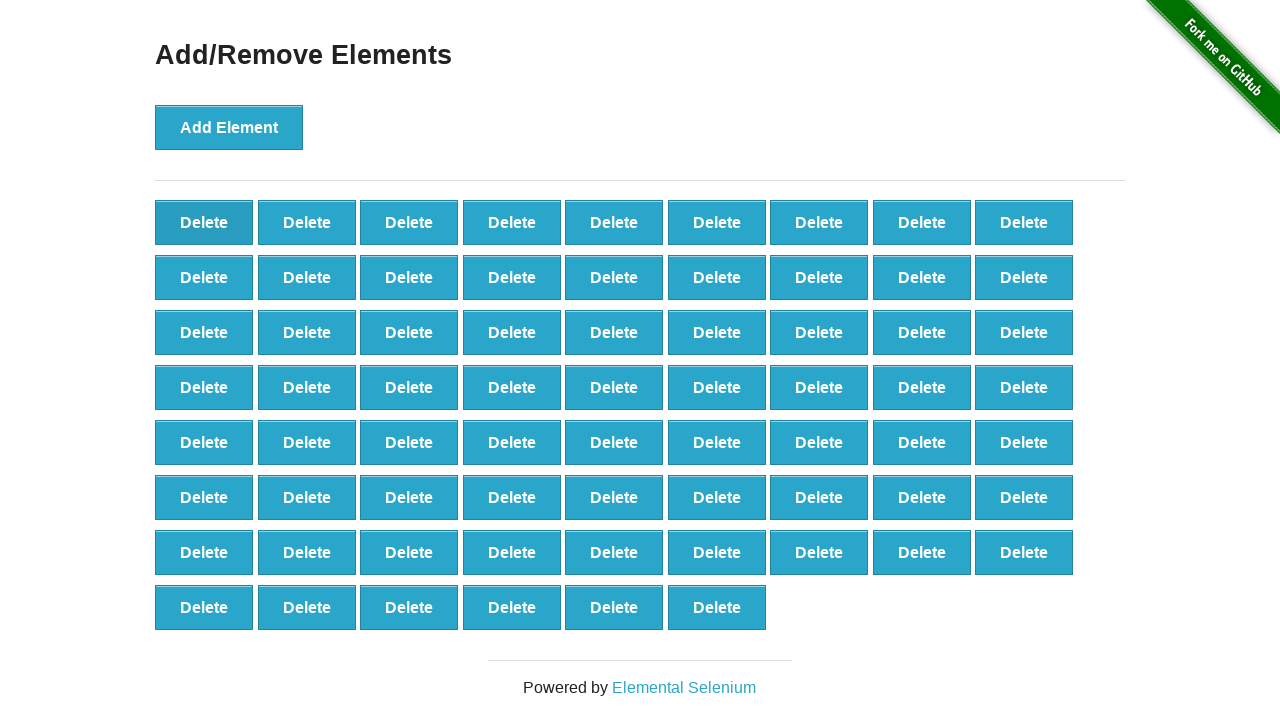

Clicked delete button (iteration 32/90) at (204, 222) on xpath=//*[@onclick='deleteElement()'] >> nth=0
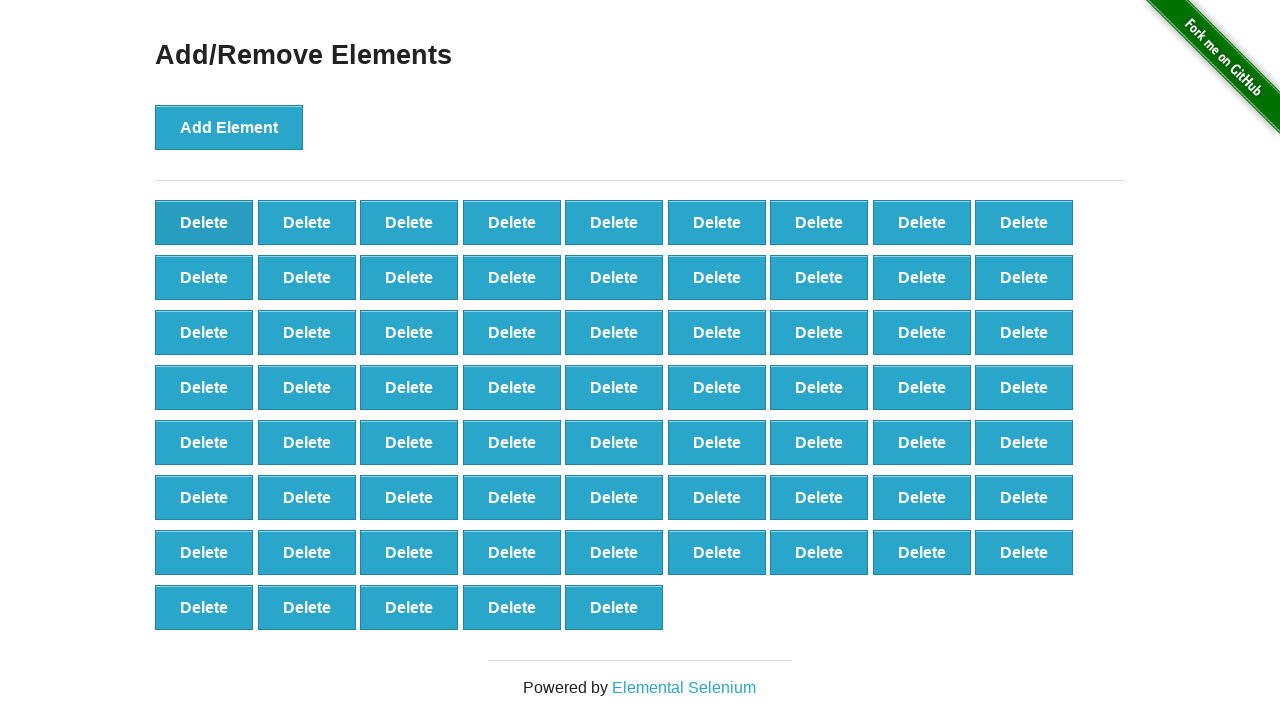

Clicked delete button (iteration 33/90) at (204, 222) on xpath=//*[@onclick='deleteElement()'] >> nth=0
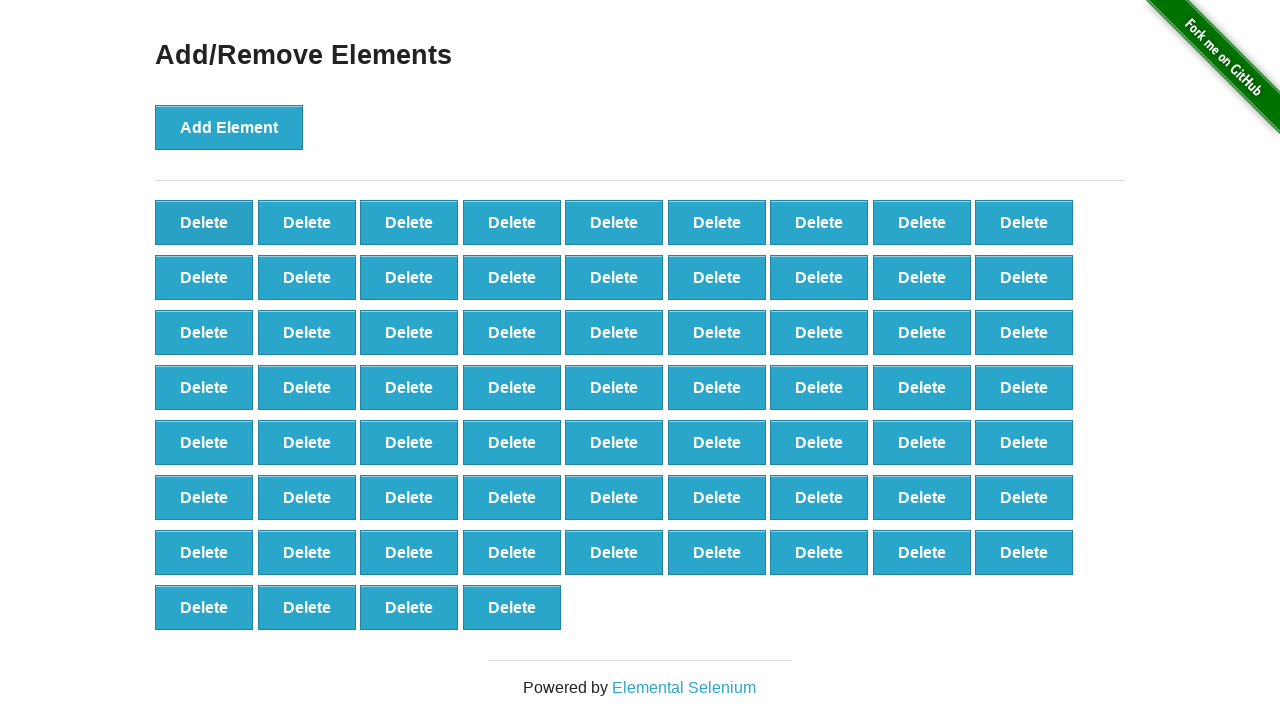

Clicked delete button (iteration 34/90) at (204, 222) on xpath=//*[@onclick='deleteElement()'] >> nth=0
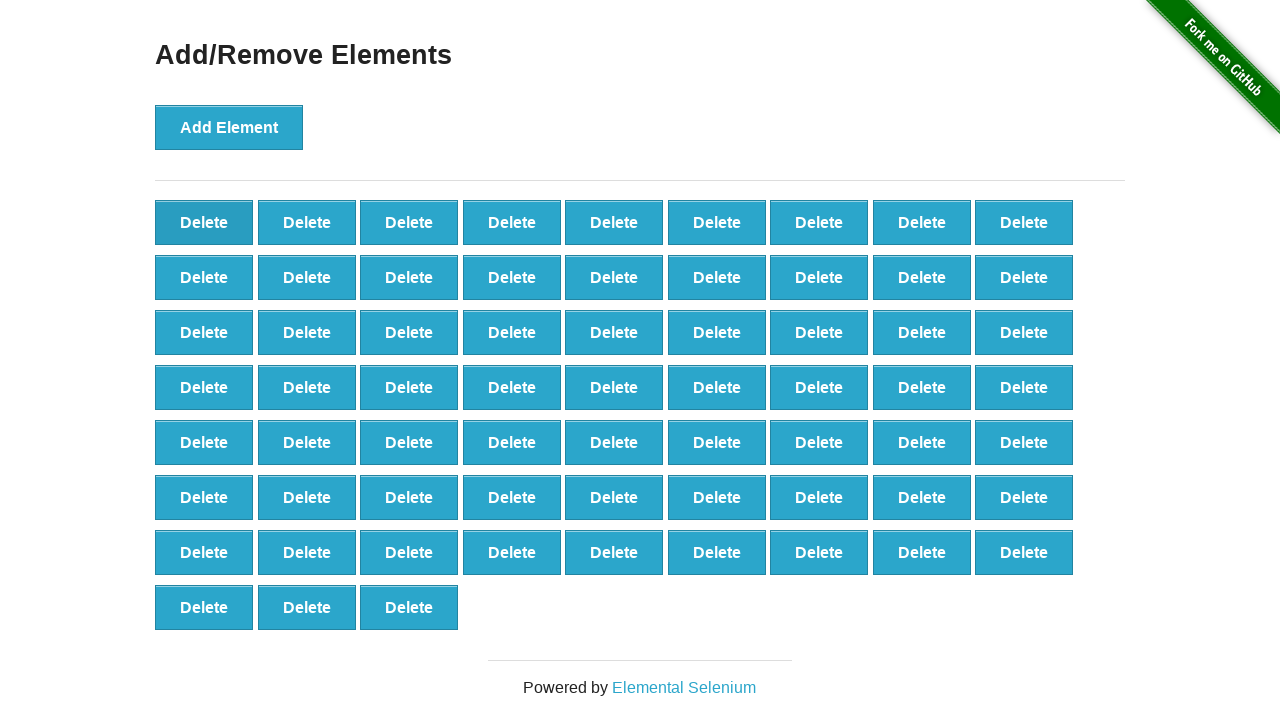

Clicked delete button (iteration 35/90) at (204, 222) on xpath=//*[@onclick='deleteElement()'] >> nth=0
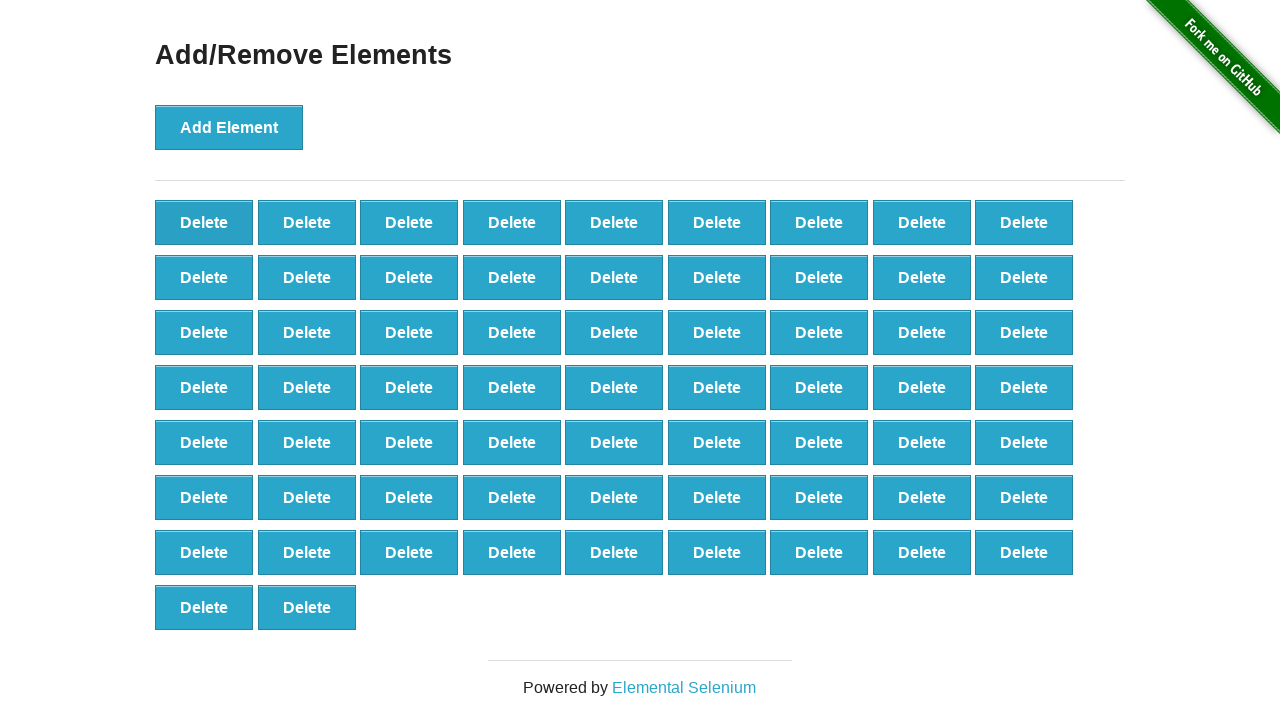

Clicked delete button (iteration 36/90) at (204, 222) on xpath=//*[@onclick='deleteElement()'] >> nth=0
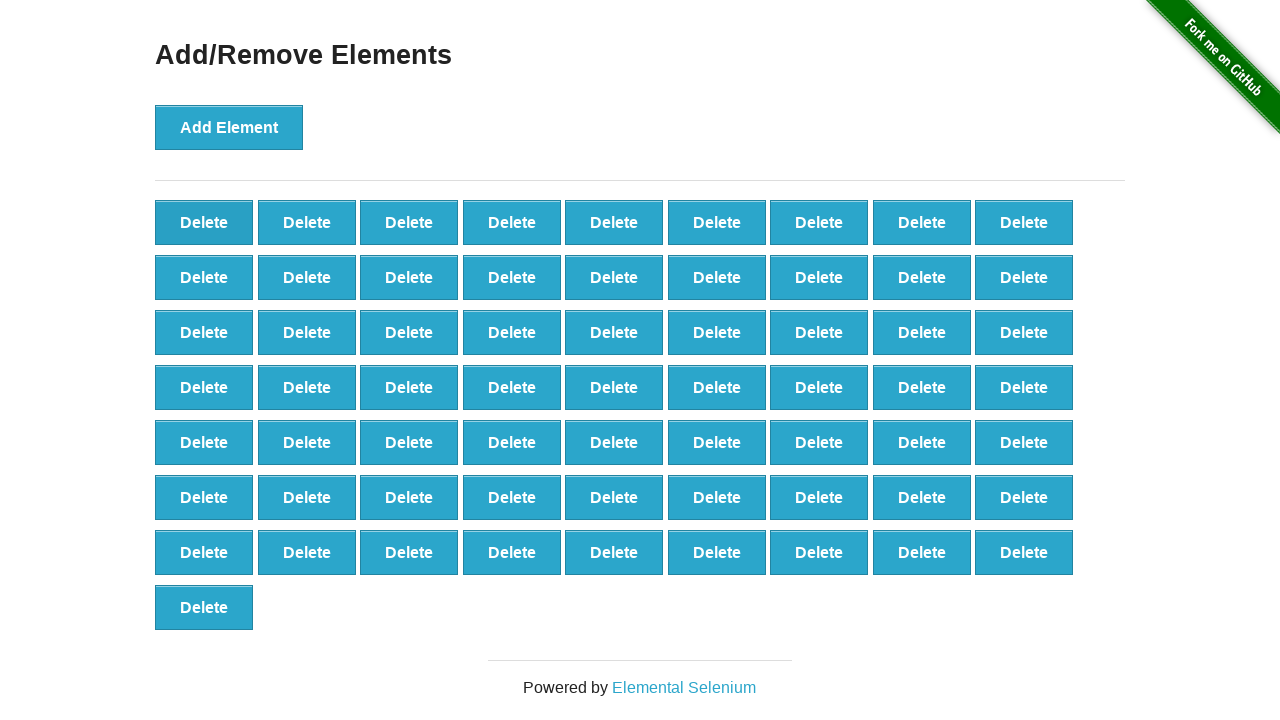

Clicked delete button (iteration 37/90) at (204, 222) on xpath=//*[@onclick='deleteElement()'] >> nth=0
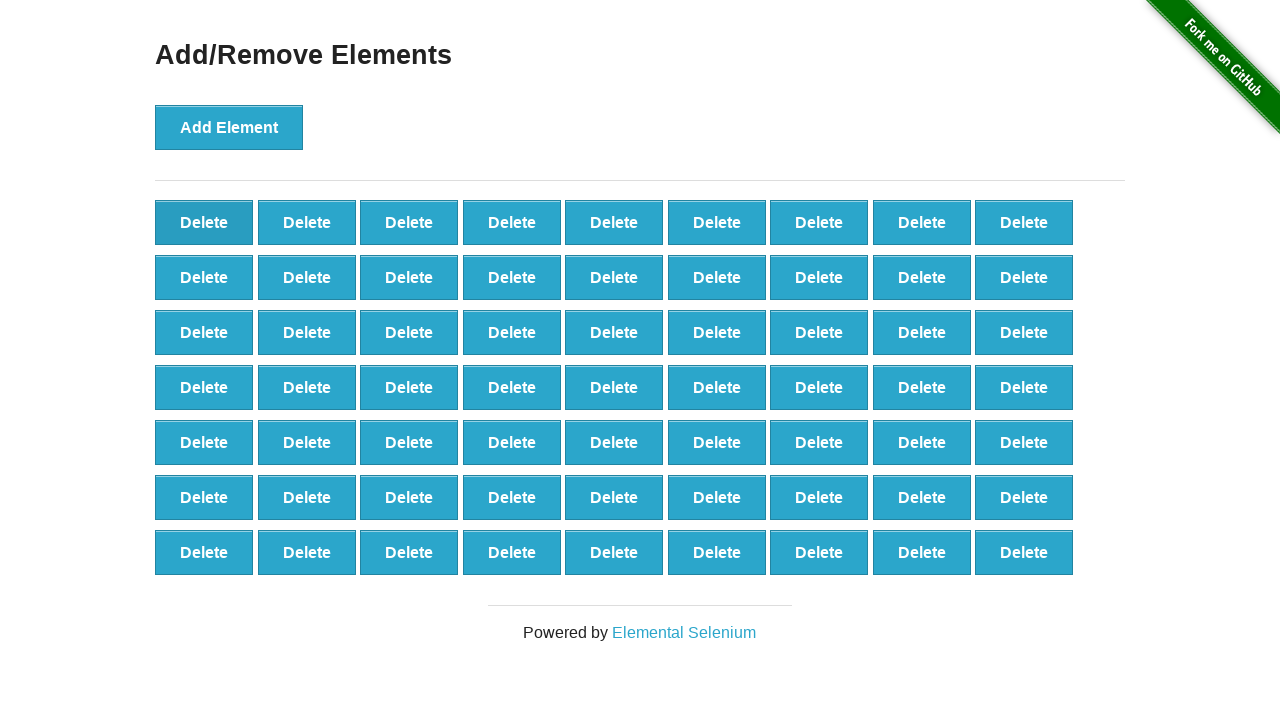

Clicked delete button (iteration 38/90) at (204, 222) on xpath=//*[@onclick='deleteElement()'] >> nth=0
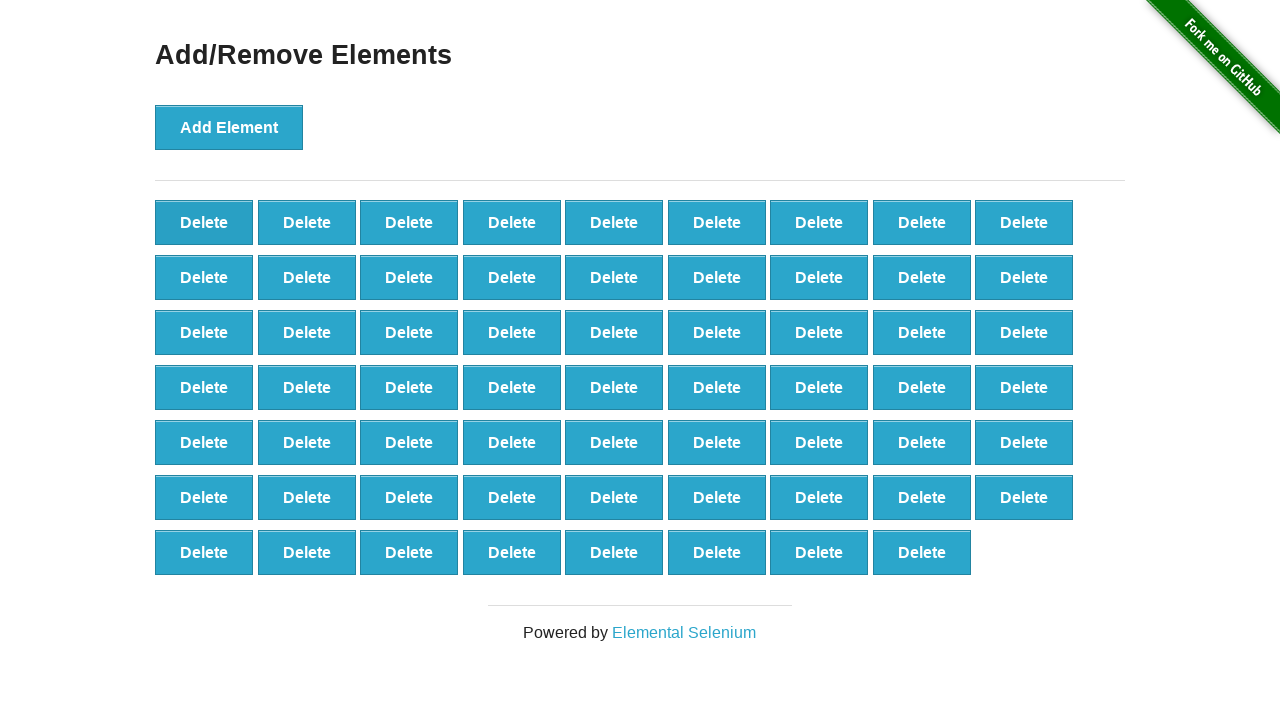

Clicked delete button (iteration 39/90) at (204, 222) on xpath=//*[@onclick='deleteElement()'] >> nth=0
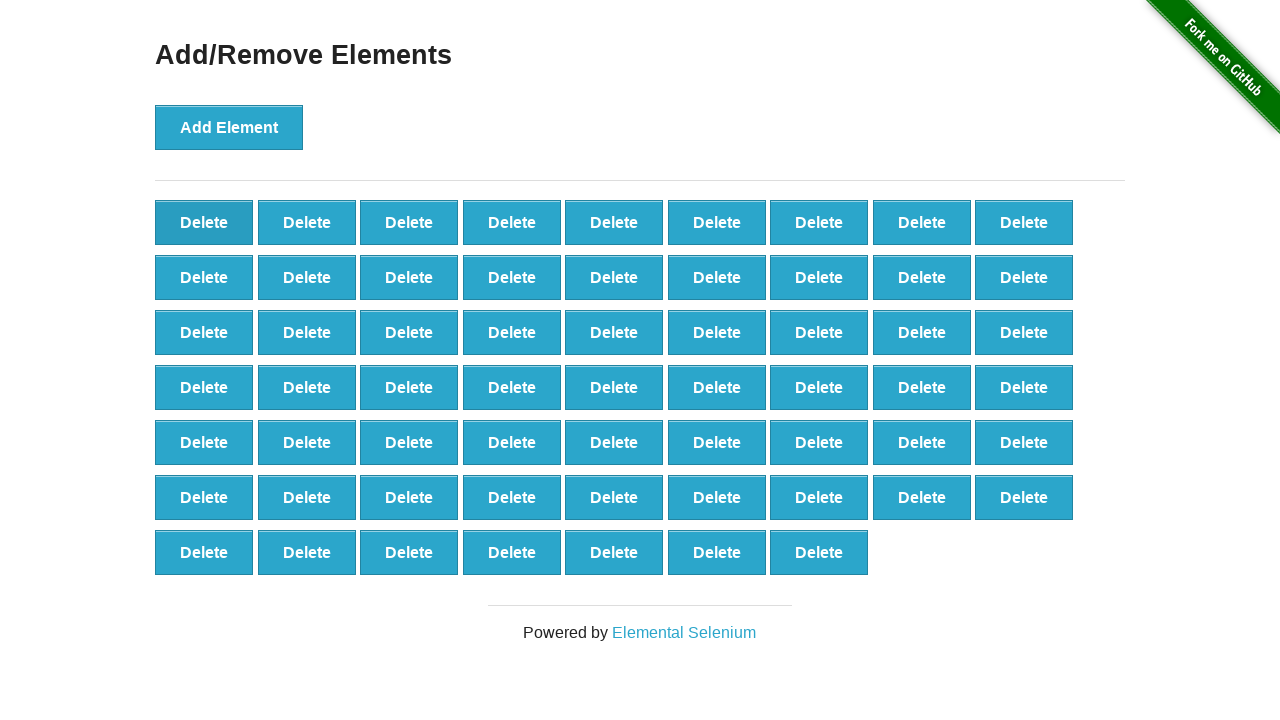

Clicked delete button (iteration 40/90) at (204, 222) on xpath=//*[@onclick='deleteElement()'] >> nth=0
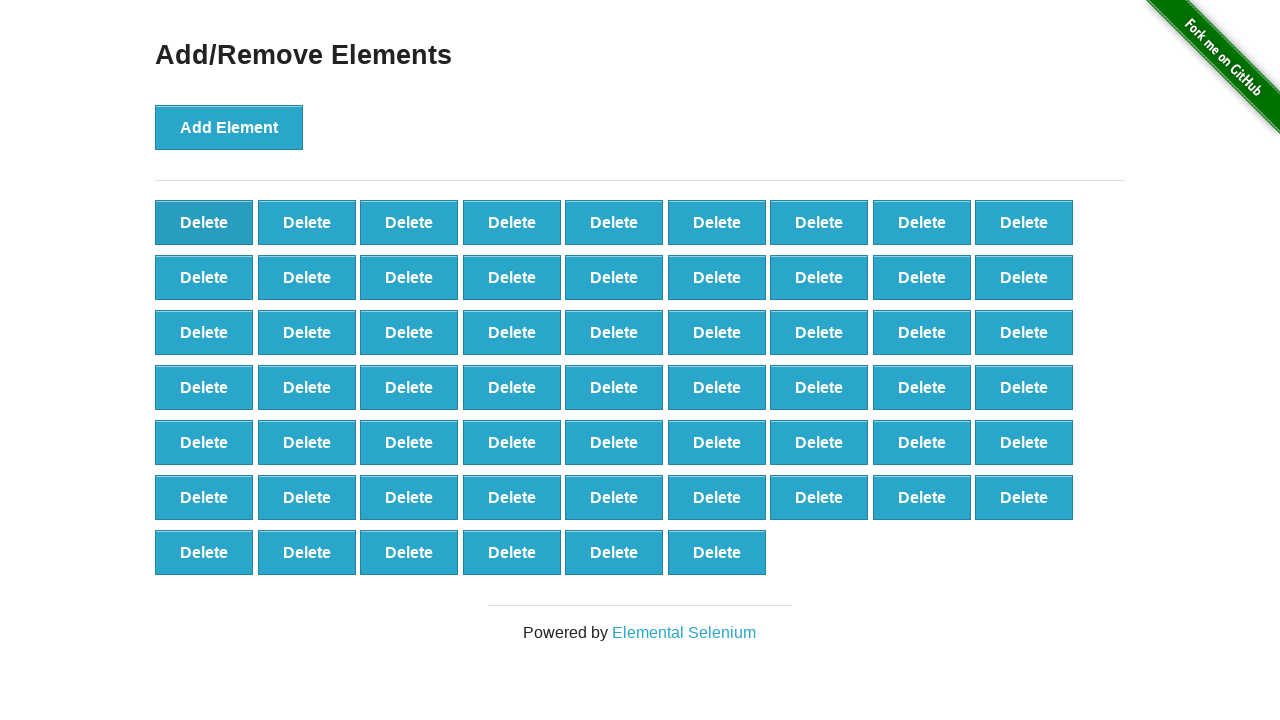

Clicked delete button (iteration 41/90) at (204, 222) on xpath=//*[@onclick='deleteElement()'] >> nth=0
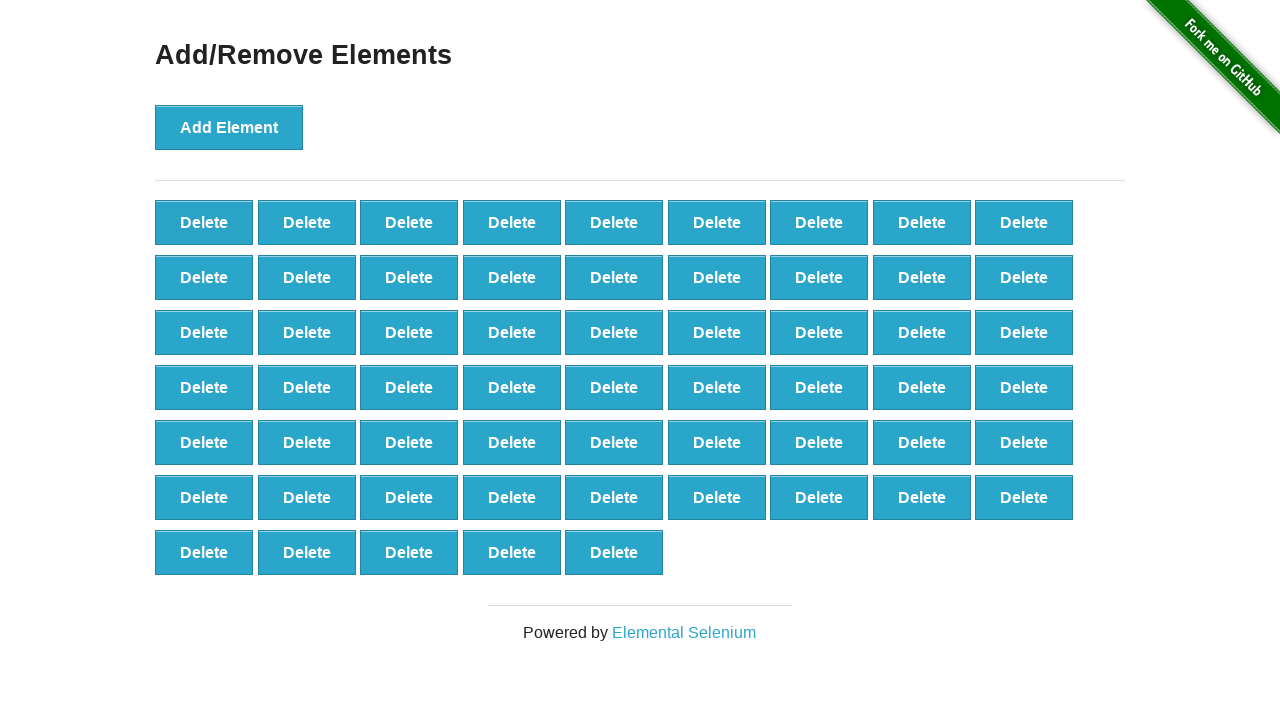

Clicked delete button (iteration 42/90) at (204, 222) on xpath=//*[@onclick='deleteElement()'] >> nth=0
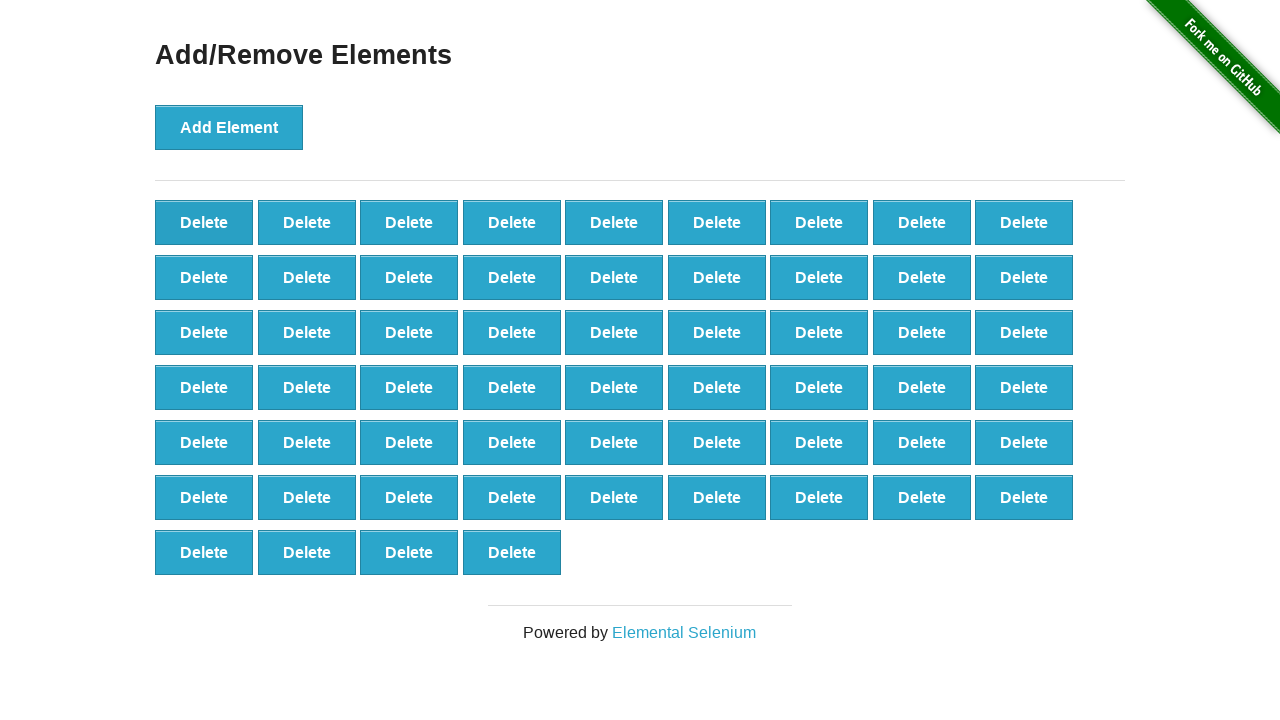

Clicked delete button (iteration 43/90) at (204, 222) on xpath=//*[@onclick='deleteElement()'] >> nth=0
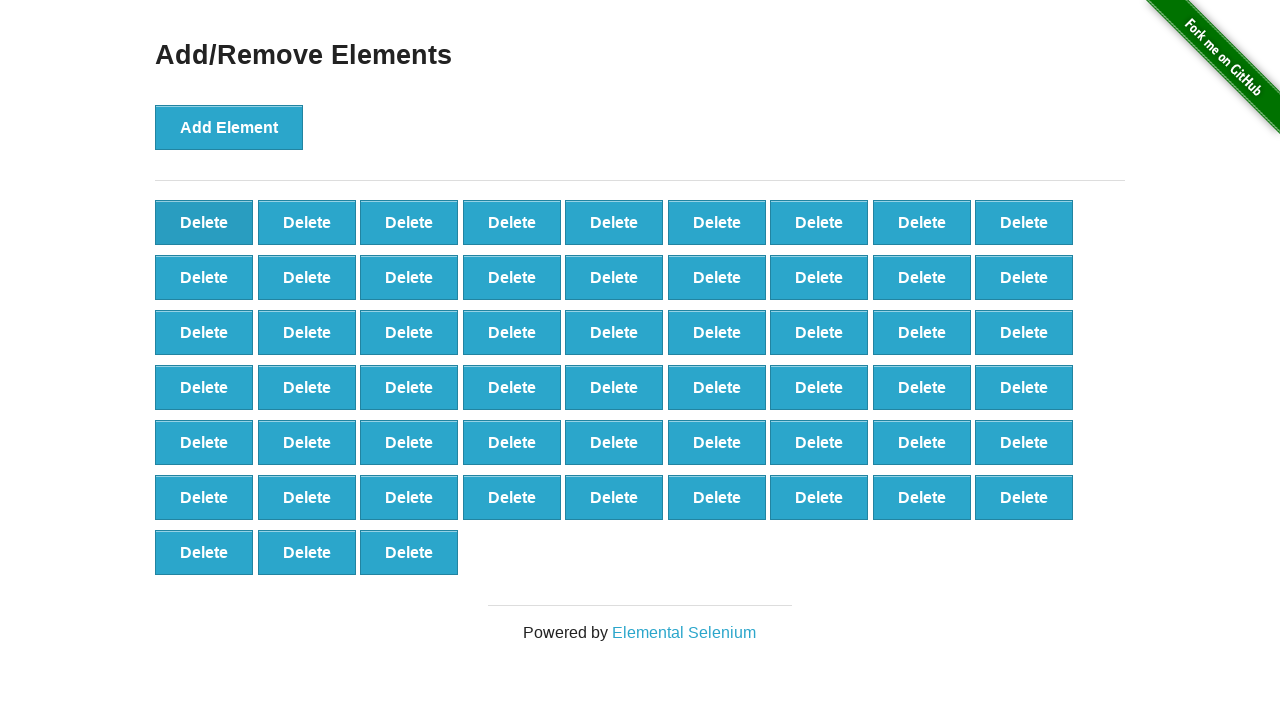

Clicked delete button (iteration 44/90) at (204, 222) on xpath=//*[@onclick='deleteElement()'] >> nth=0
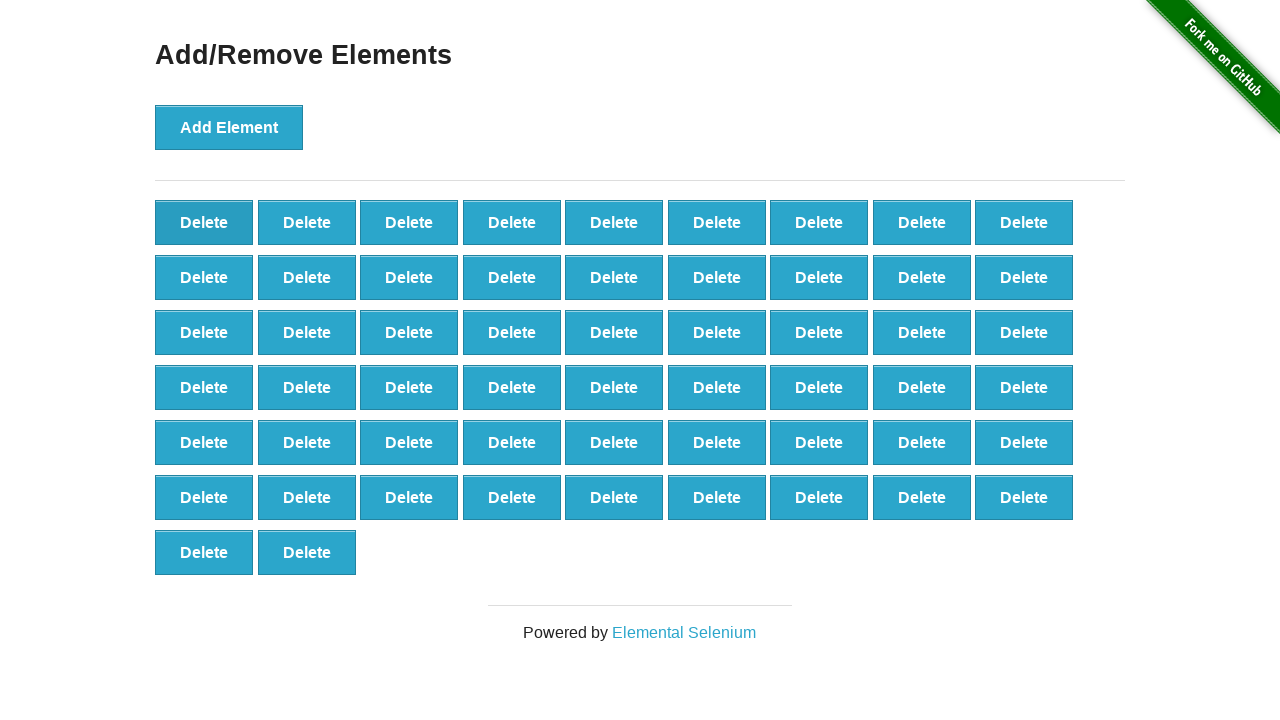

Clicked delete button (iteration 45/90) at (204, 222) on xpath=//*[@onclick='deleteElement()'] >> nth=0
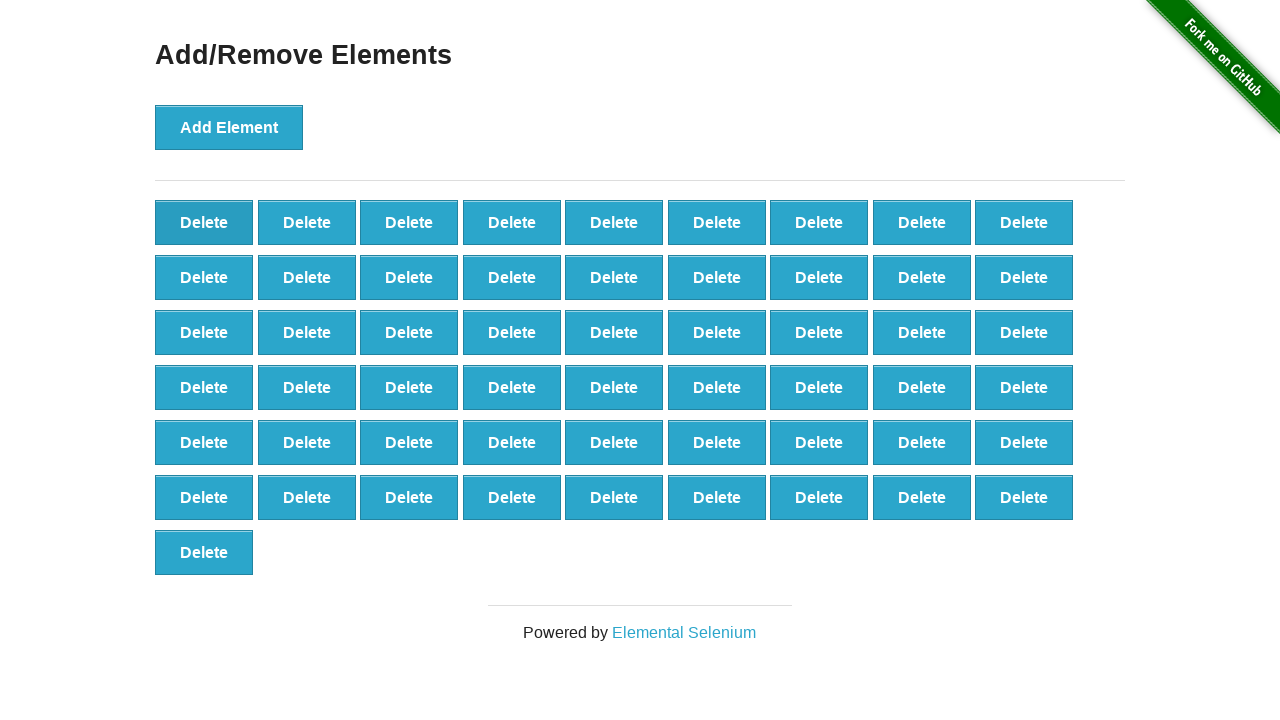

Clicked delete button (iteration 46/90) at (204, 222) on xpath=//*[@onclick='deleteElement()'] >> nth=0
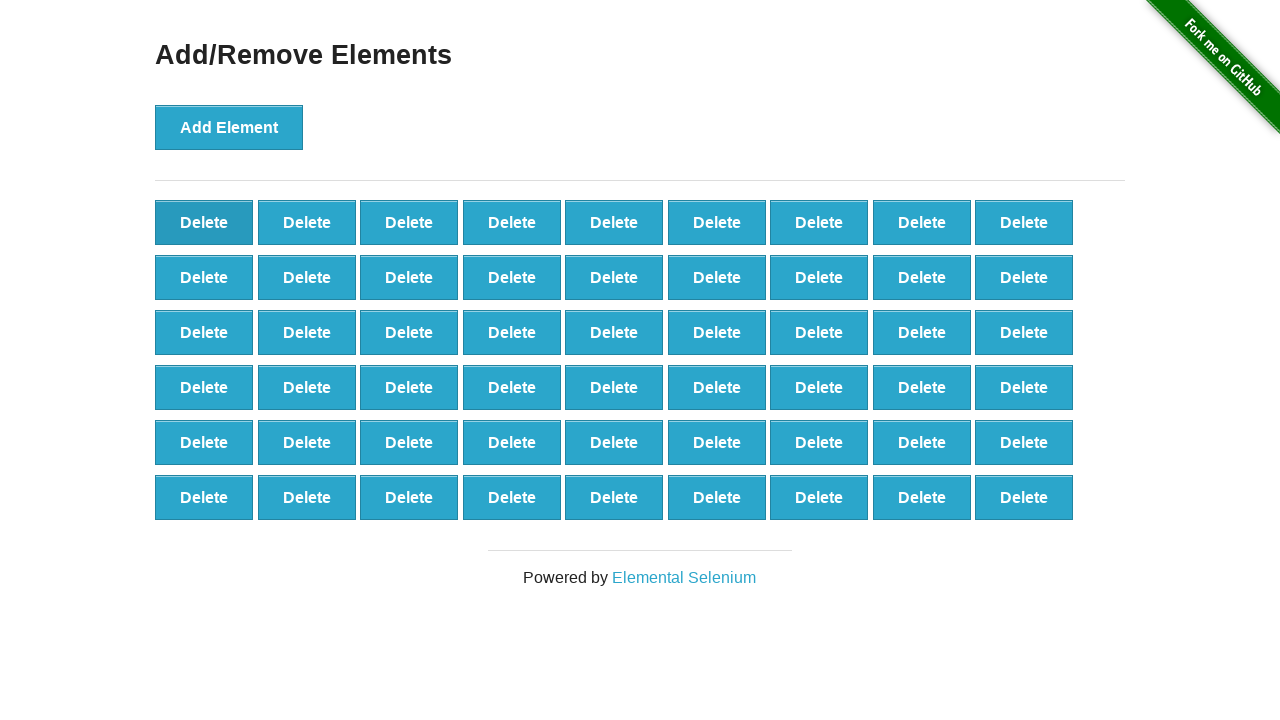

Clicked delete button (iteration 47/90) at (204, 222) on xpath=//*[@onclick='deleteElement()'] >> nth=0
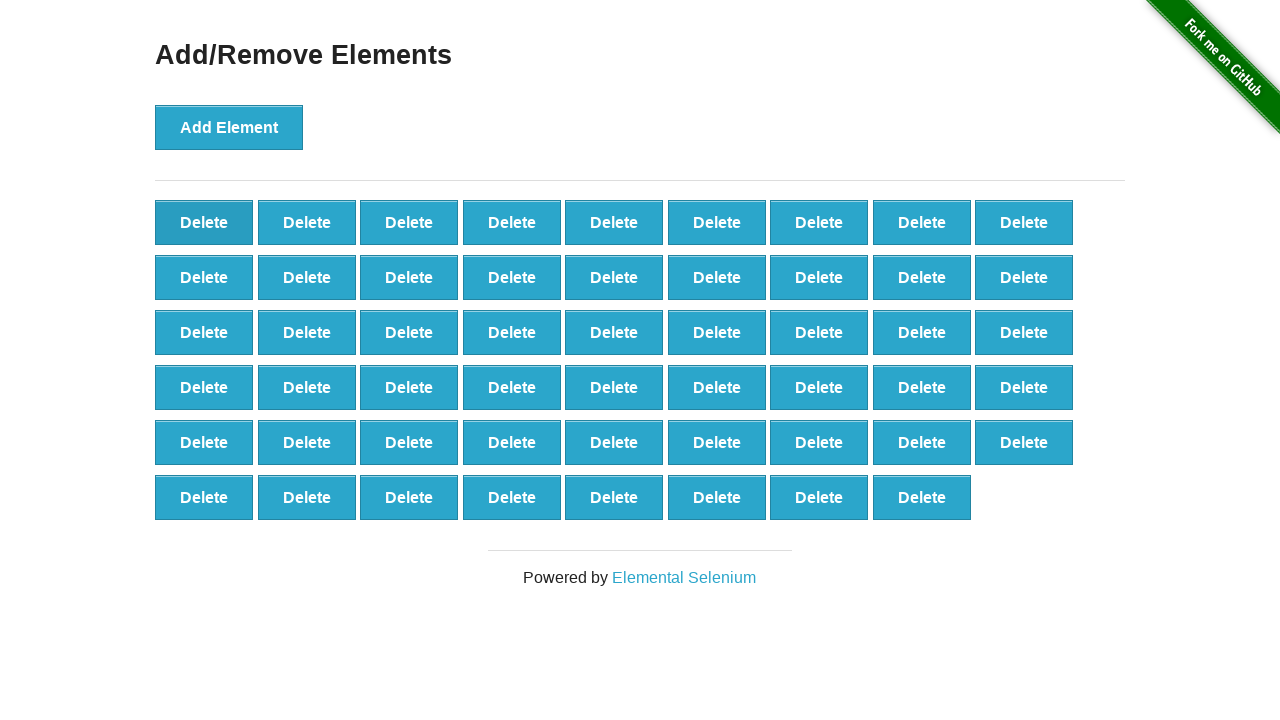

Clicked delete button (iteration 48/90) at (204, 222) on xpath=//*[@onclick='deleteElement()'] >> nth=0
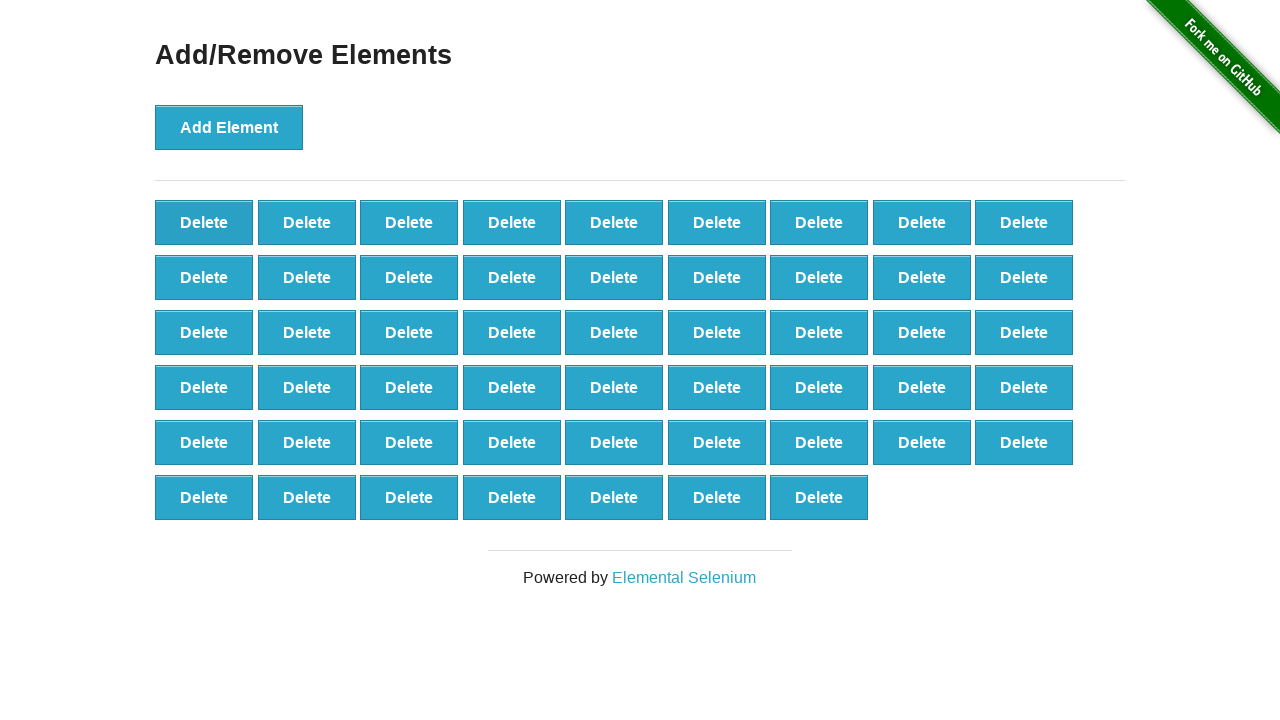

Clicked delete button (iteration 49/90) at (204, 222) on xpath=//*[@onclick='deleteElement()'] >> nth=0
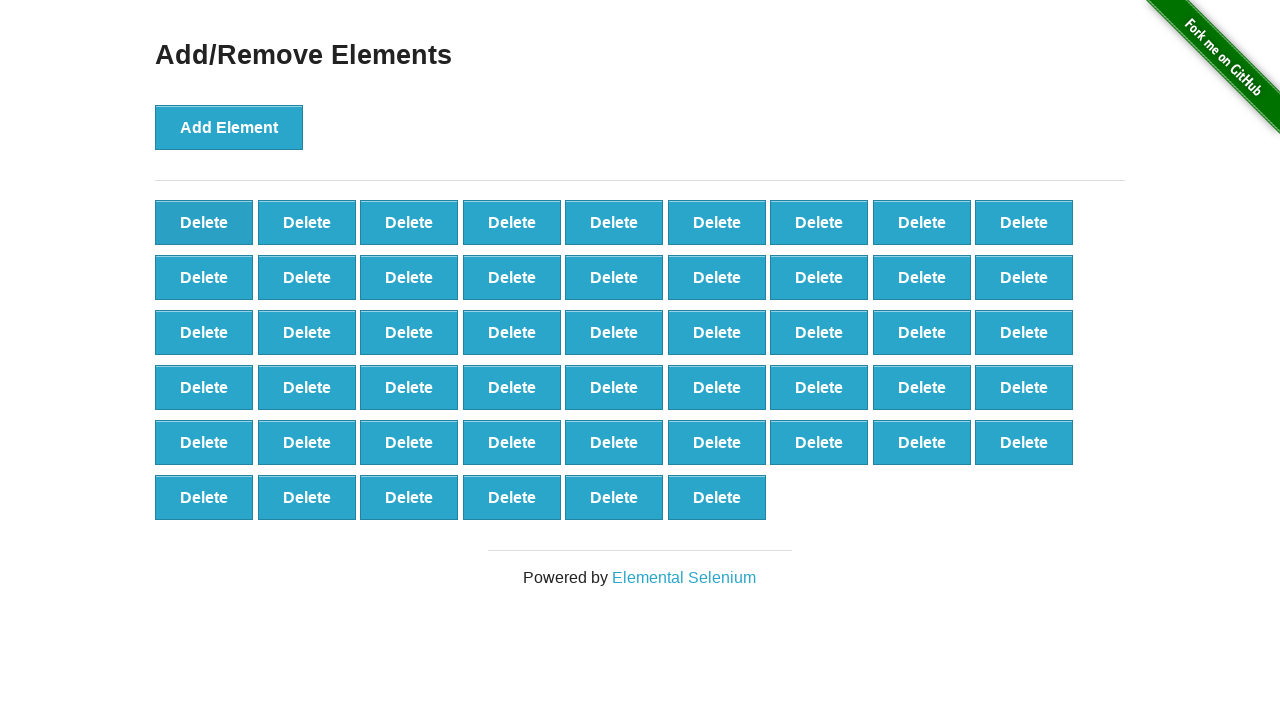

Clicked delete button (iteration 50/90) at (204, 222) on xpath=//*[@onclick='deleteElement()'] >> nth=0
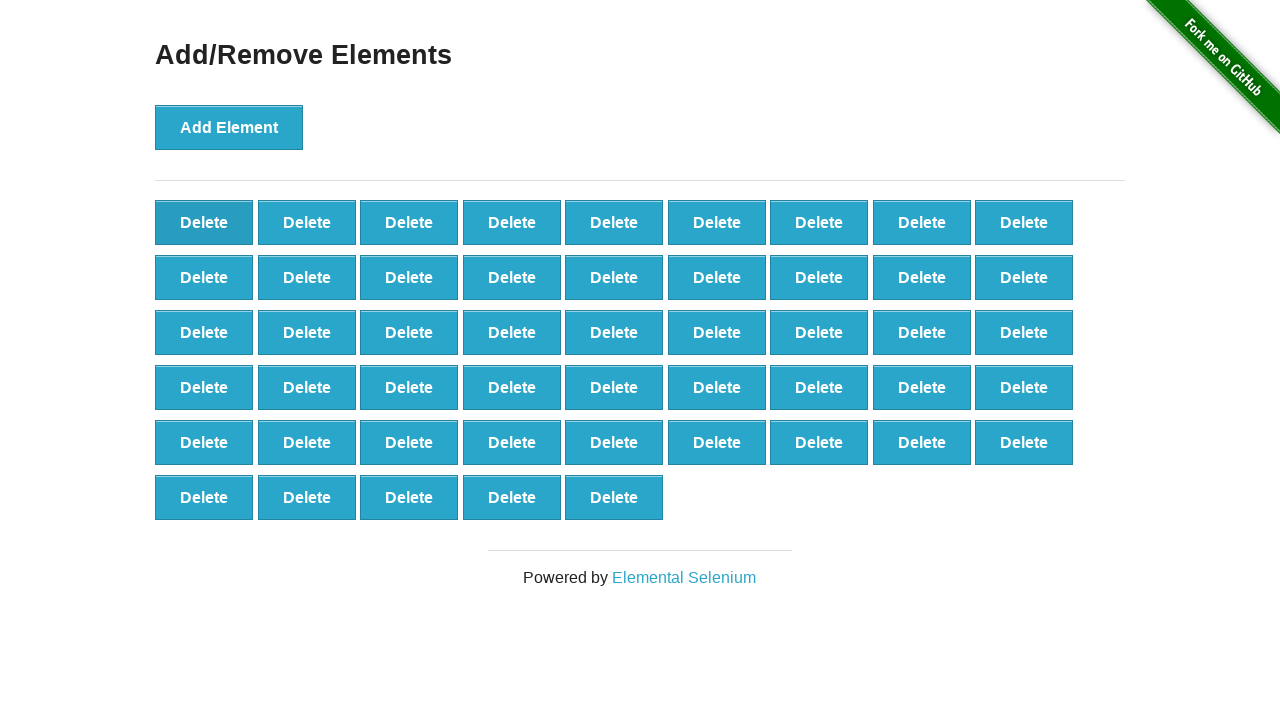

Clicked delete button (iteration 51/90) at (204, 222) on xpath=//*[@onclick='deleteElement()'] >> nth=0
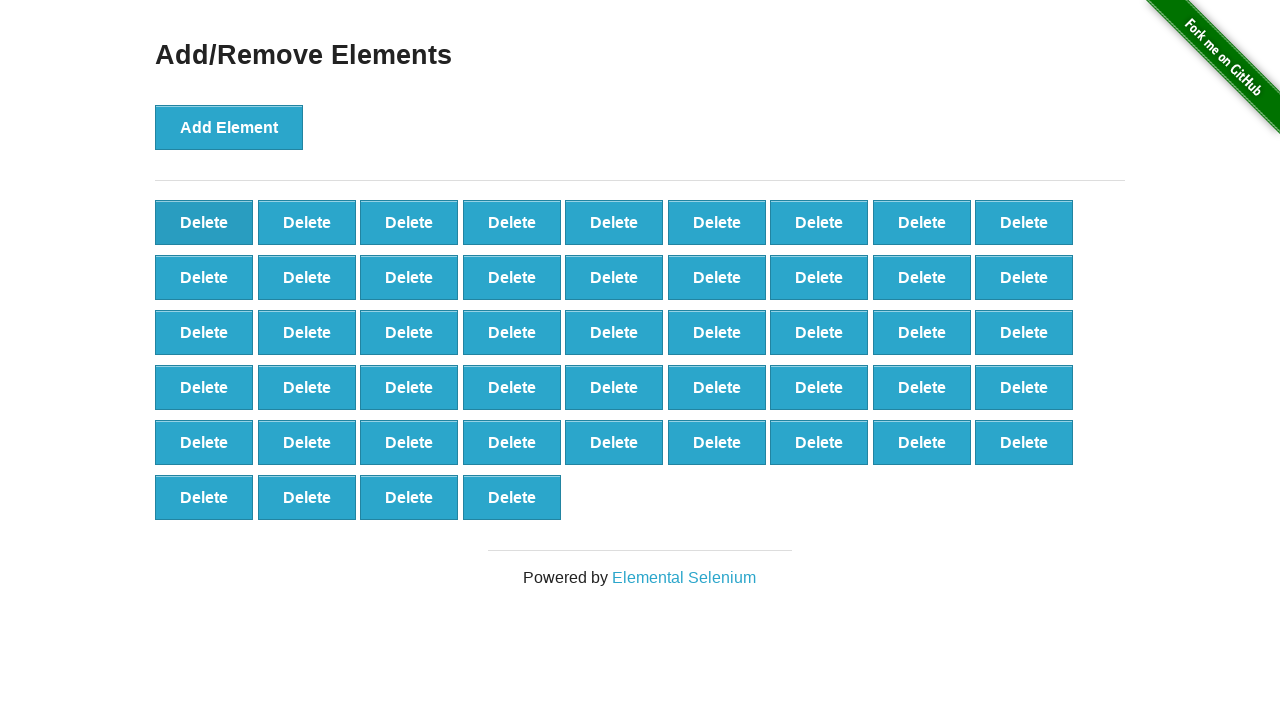

Clicked delete button (iteration 52/90) at (204, 222) on xpath=//*[@onclick='deleteElement()'] >> nth=0
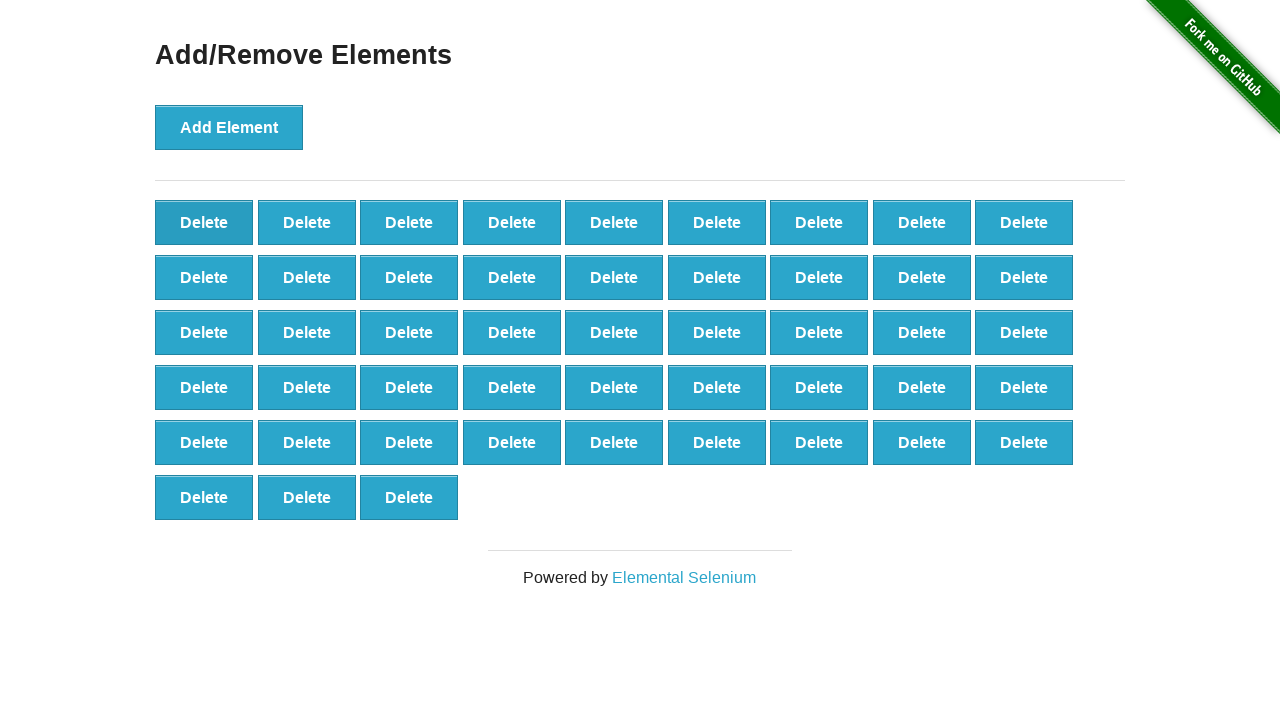

Clicked delete button (iteration 53/90) at (204, 222) on xpath=//*[@onclick='deleteElement()'] >> nth=0
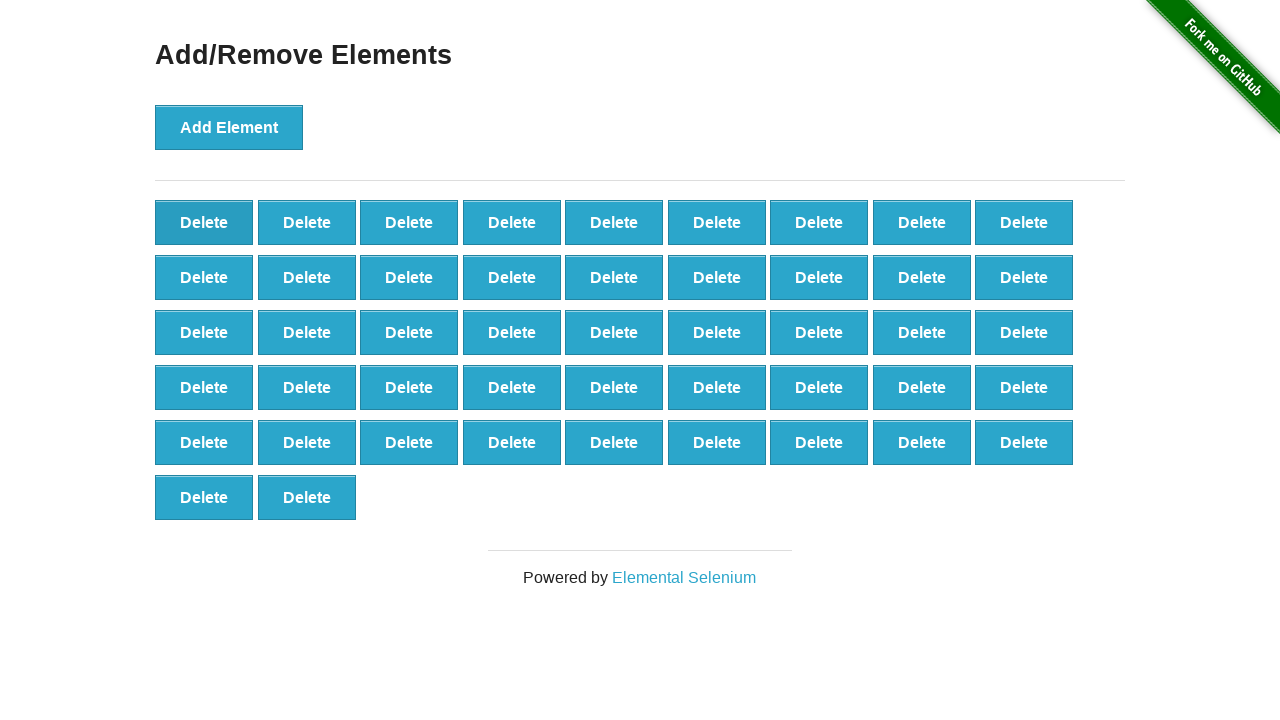

Clicked delete button (iteration 54/90) at (204, 222) on xpath=//*[@onclick='deleteElement()'] >> nth=0
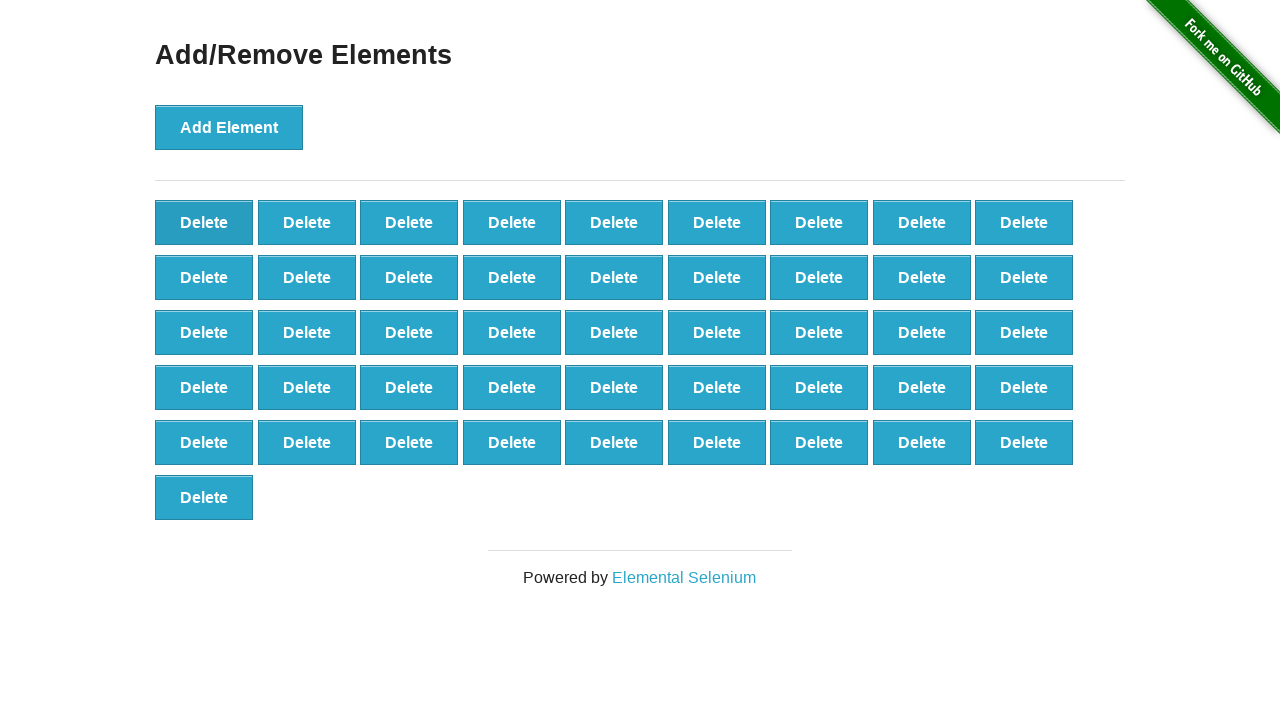

Clicked delete button (iteration 55/90) at (204, 222) on xpath=//*[@onclick='deleteElement()'] >> nth=0
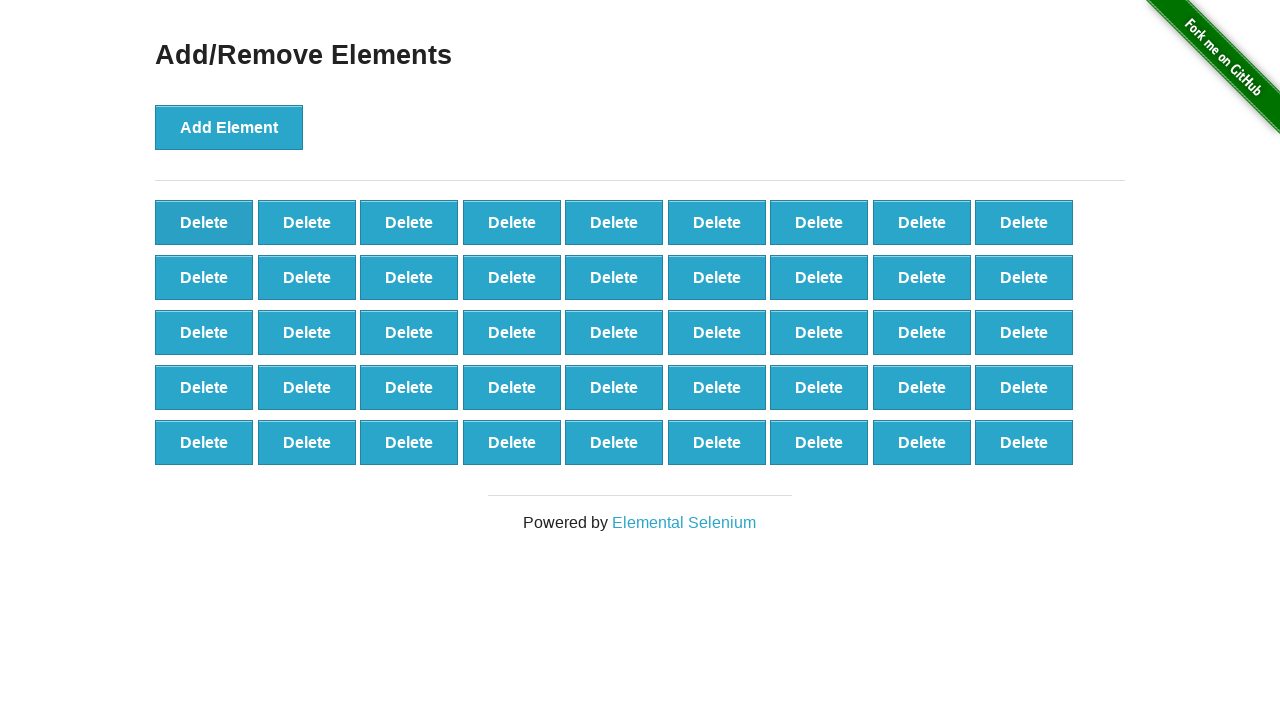

Clicked delete button (iteration 56/90) at (204, 222) on xpath=//*[@onclick='deleteElement()'] >> nth=0
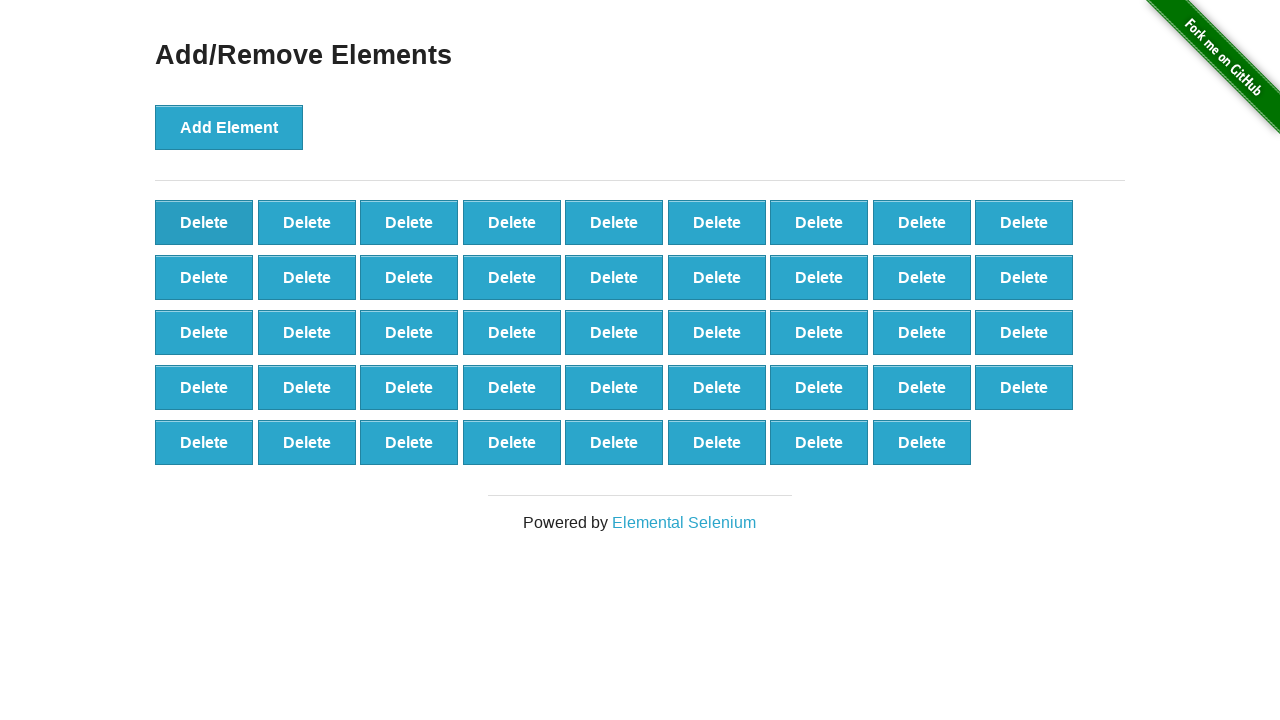

Clicked delete button (iteration 57/90) at (204, 222) on xpath=//*[@onclick='deleteElement()'] >> nth=0
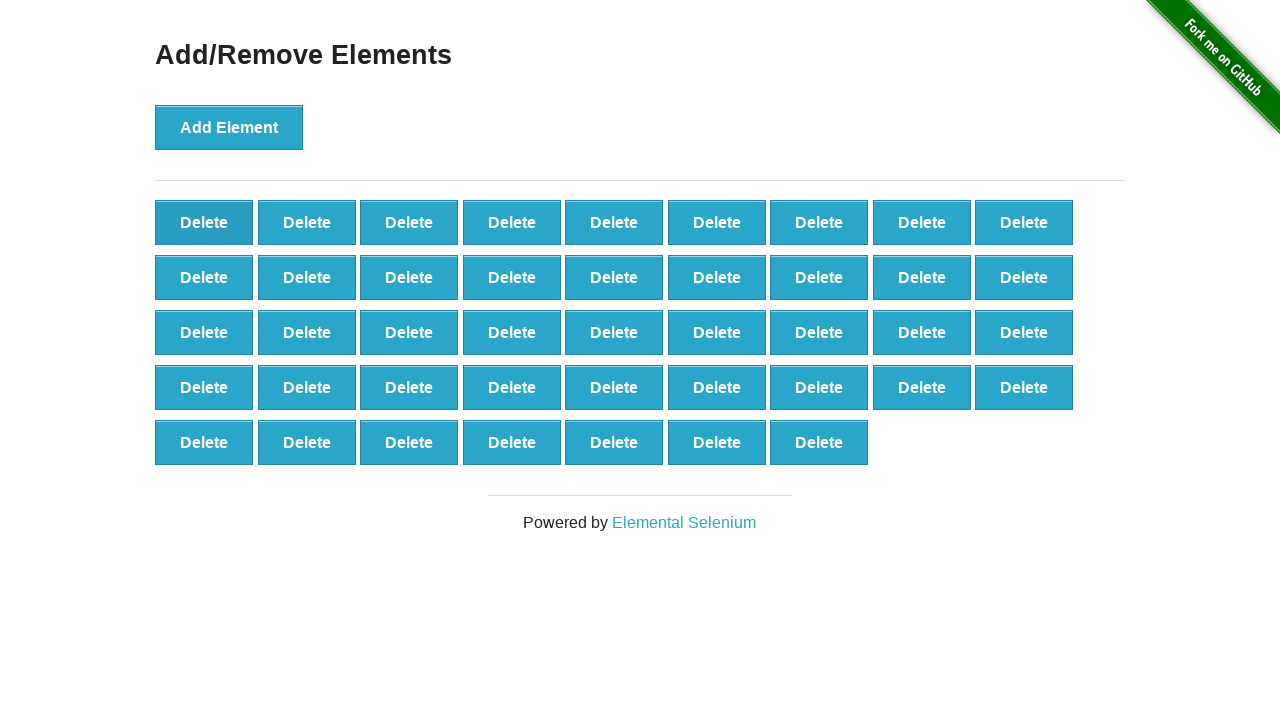

Clicked delete button (iteration 58/90) at (204, 222) on xpath=//*[@onclick='deleteElement()'] >> nth=0
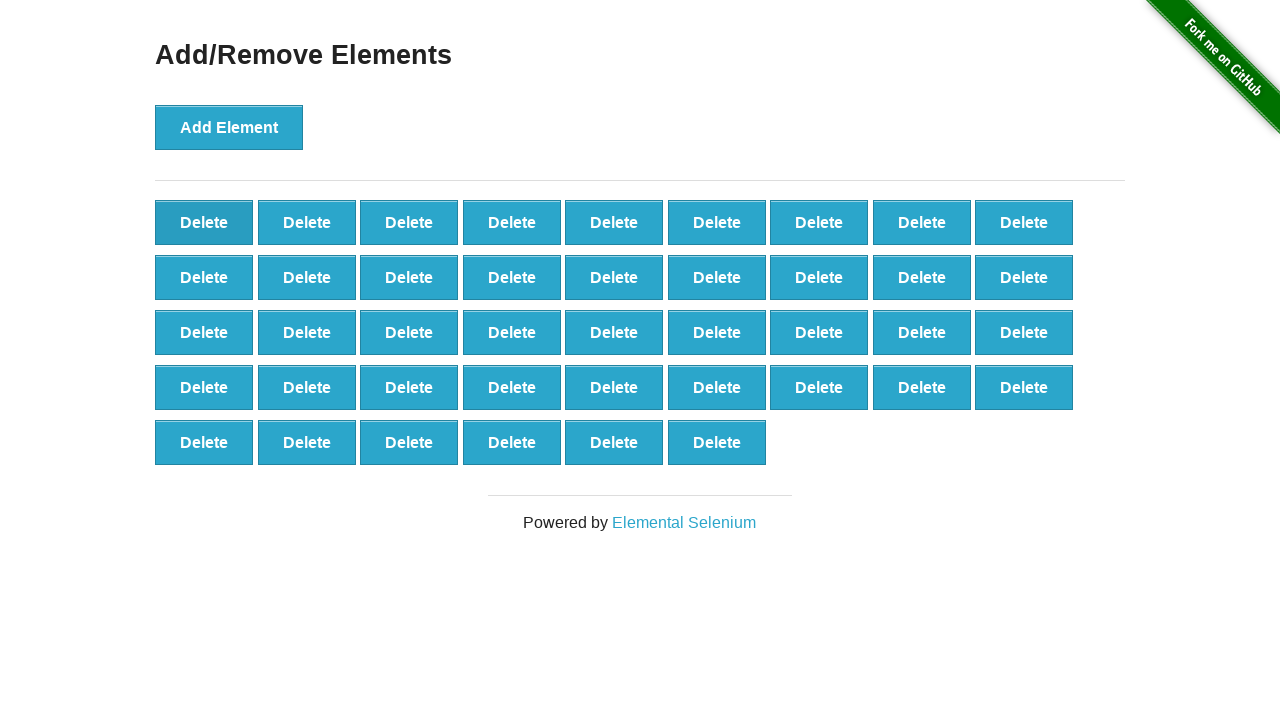

Clicked delete button (iteration 59/90) at (204, 222) on xpath=//*[@onclick='deleteElement()'] >> nth=0
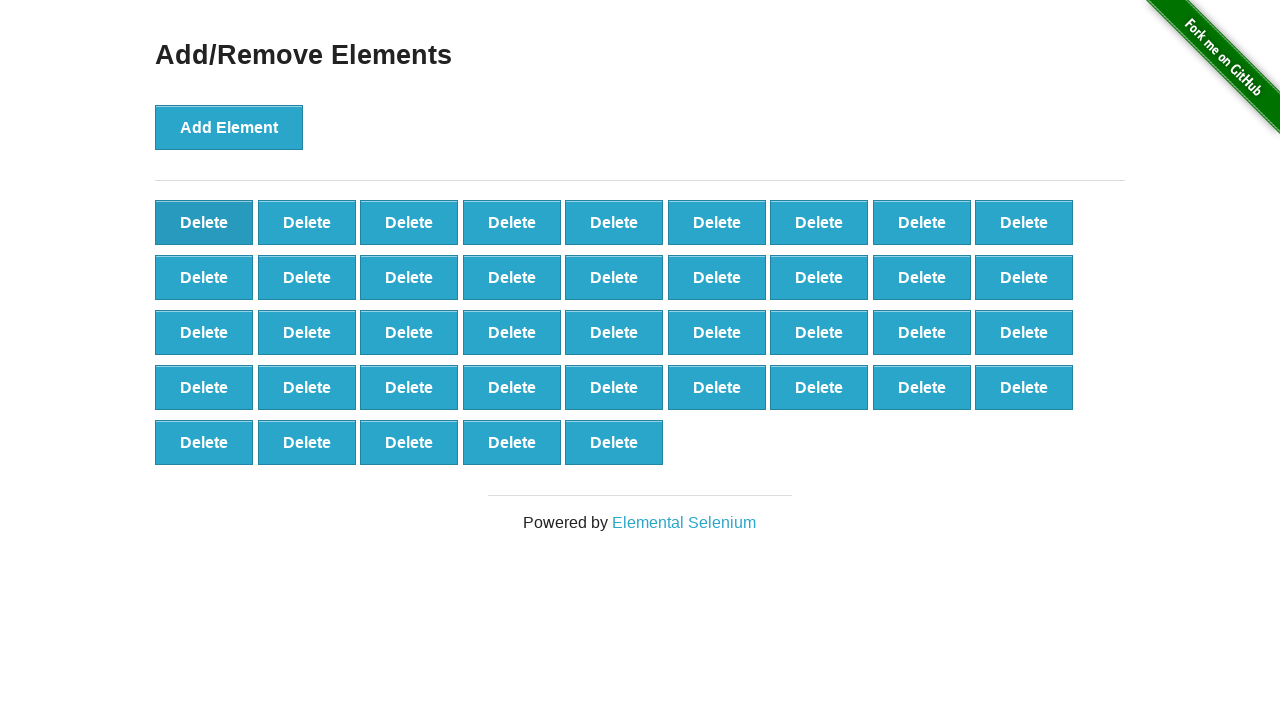

Clicked delete button (iteration 60/90) at (204, 222) on xpath=//*[@onclick='deleteElement()'] >> nth=0
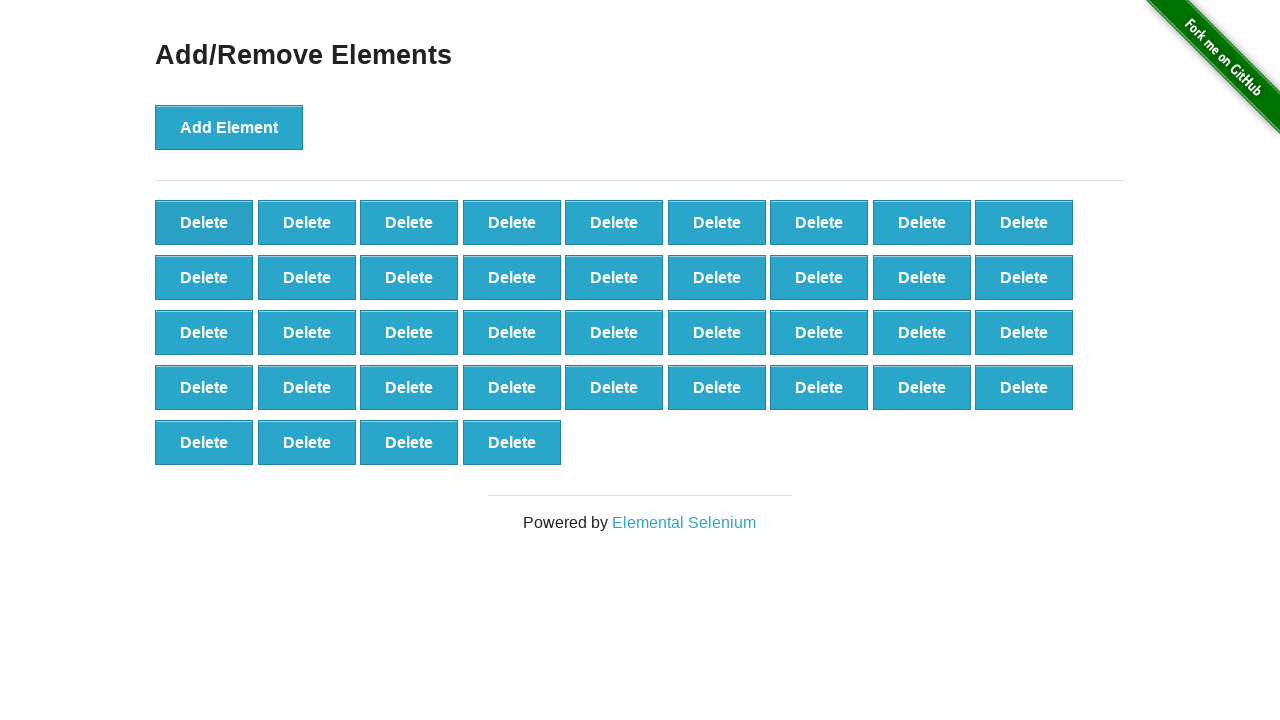

Clicked delete button (iteration 61/90) at (204, 222) on xpath=//*[@onclick='deleteElement()'] >> nth=0
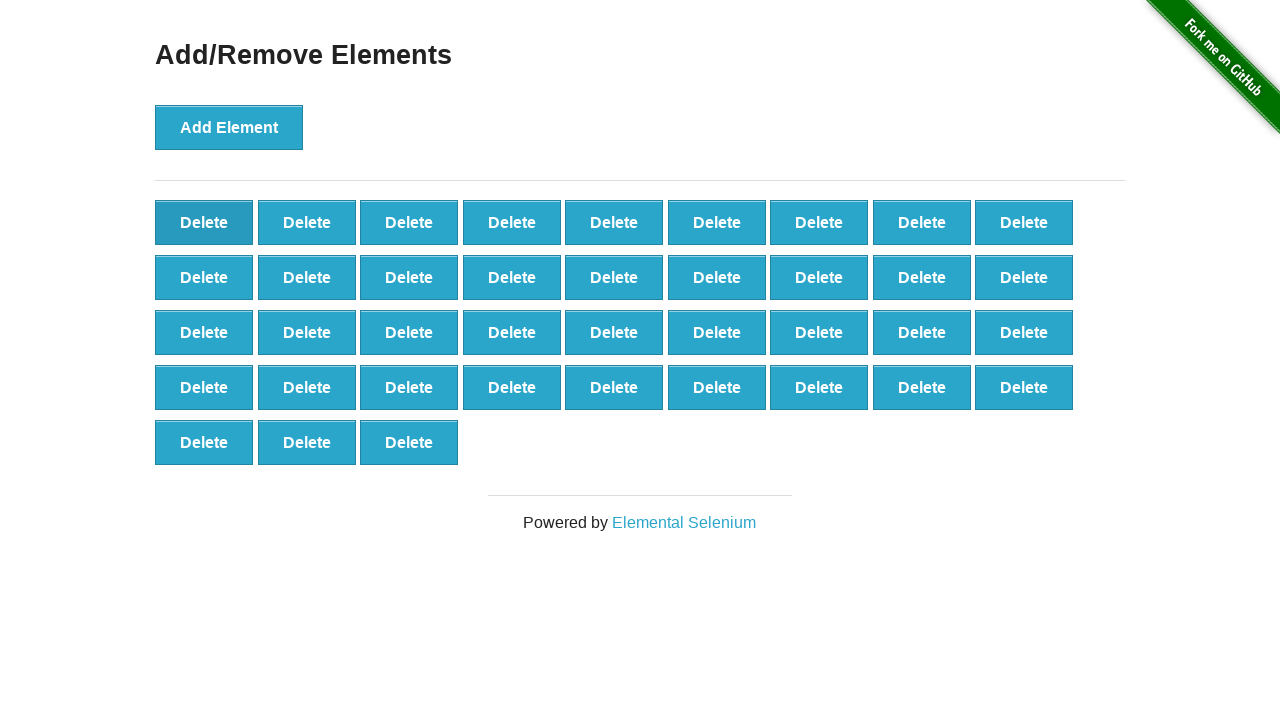

Clicked delete button (iteration 62/90) at (204, 222) on xpath=//*[@onclick='deleteElement()'] >> nth=0
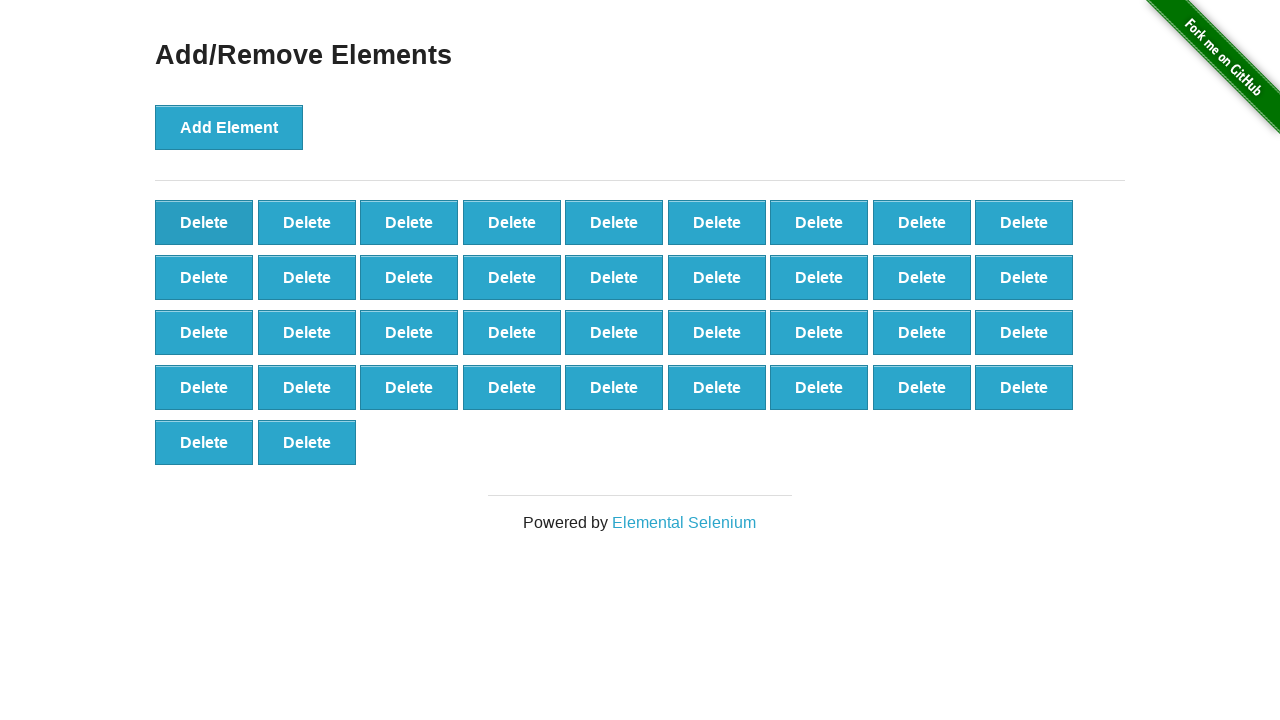

Clicked delete button (iteration 63/90) at (204, 222) on xpath=//*[@onclick='deleteElement()'] >> nth=0
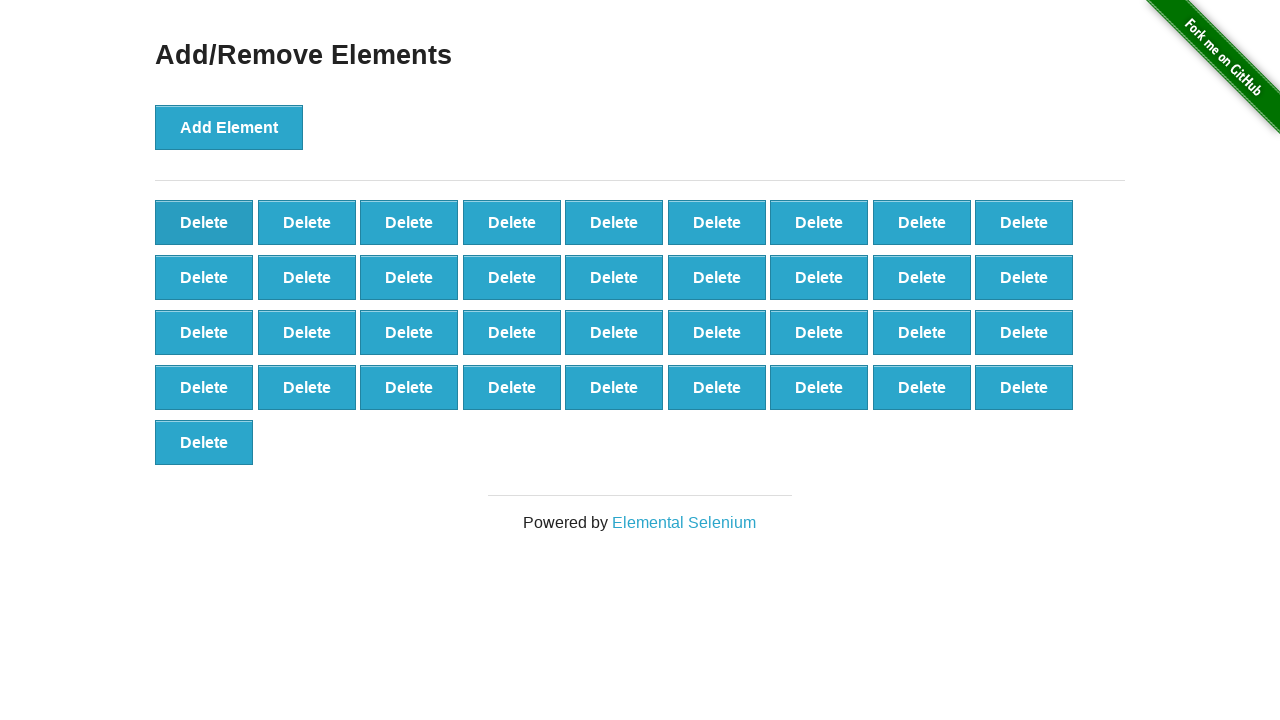

Clicked delete button (iteration 64/90) at (204, 222) on xpath=//*[@onclick='deleteElement()'] >> nth=0
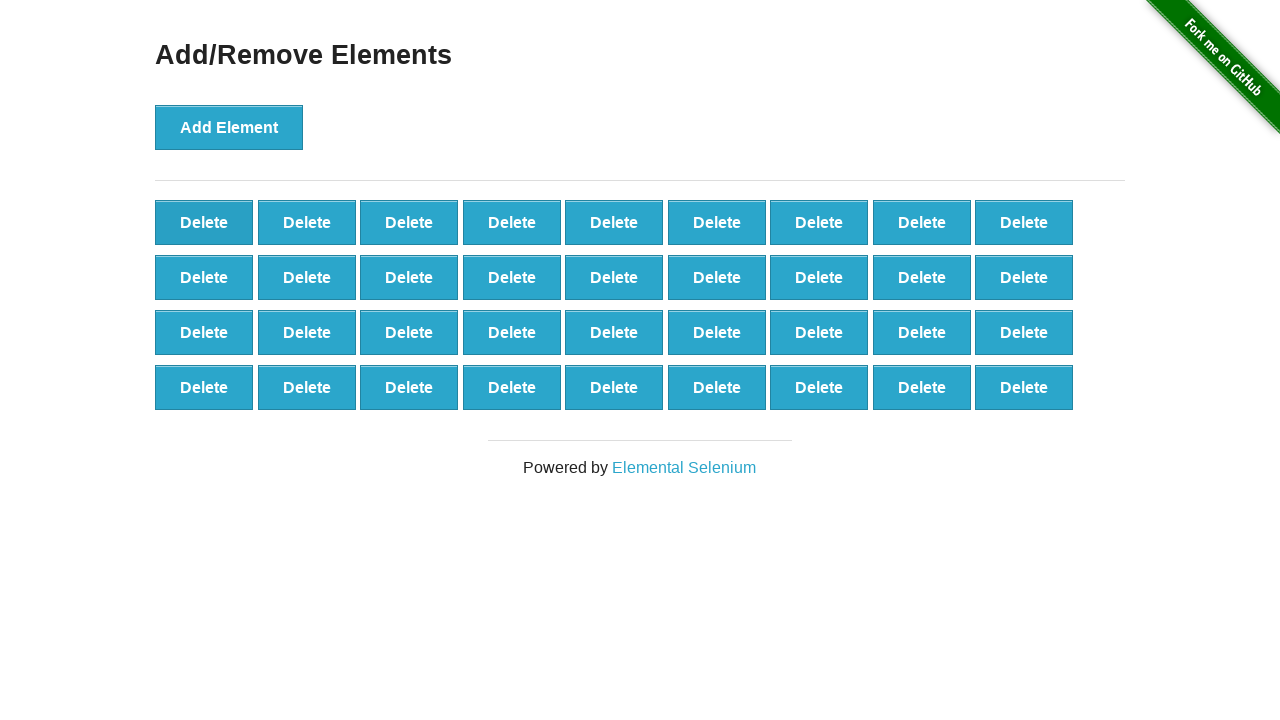

Clicked delete button (iteration 65/90) at (204, 222) on xpath=//*[@onclick='deleteElement()'] >> nth=0
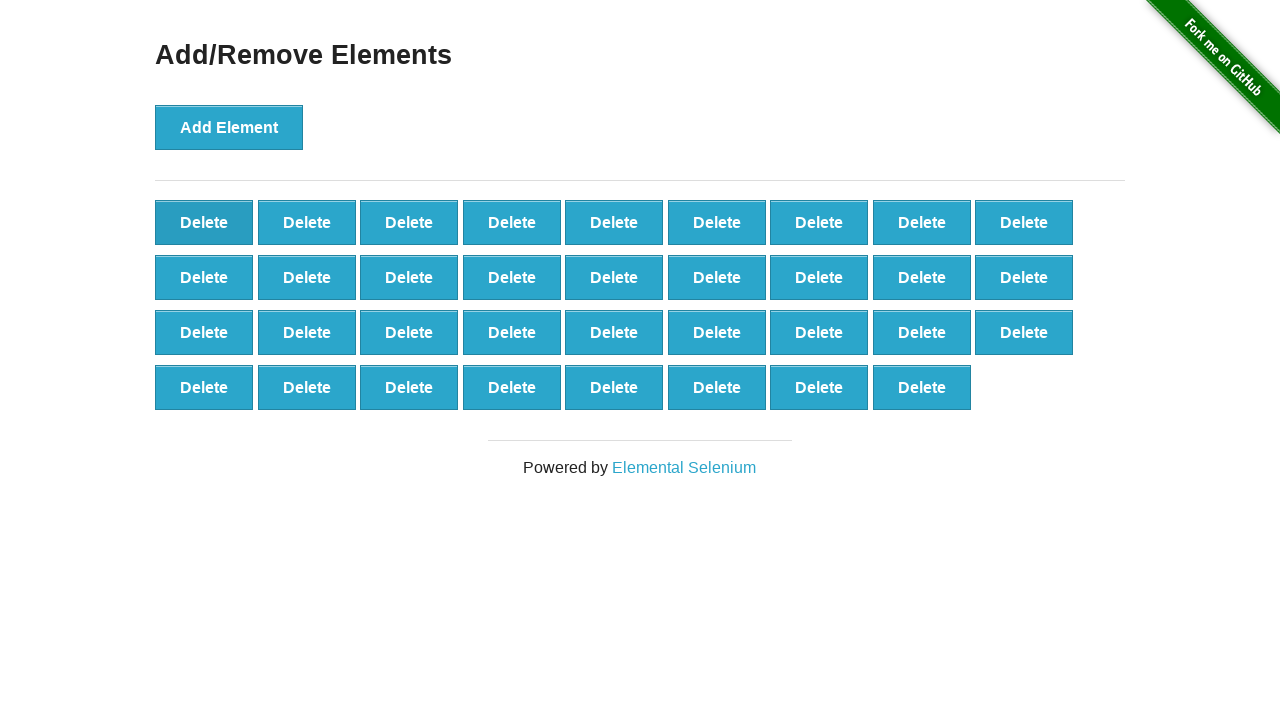

Clicked delete button (iteration 66/90) at (204, 222) on xpath=//*[@onclick='deleteElement()'] >> nth=0
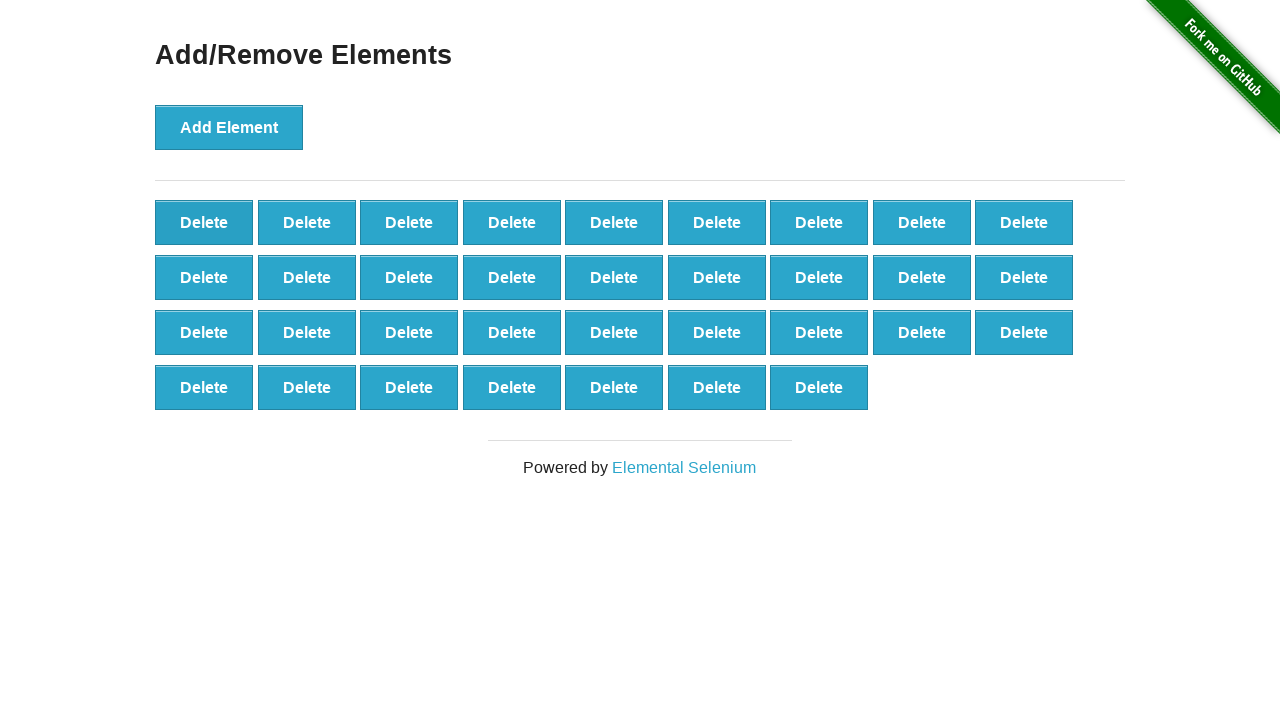

Clicked delete button (iteration 67/90) at (204, 222) on xpath=//*[@onclick='deleteElement()'] >> nth=0
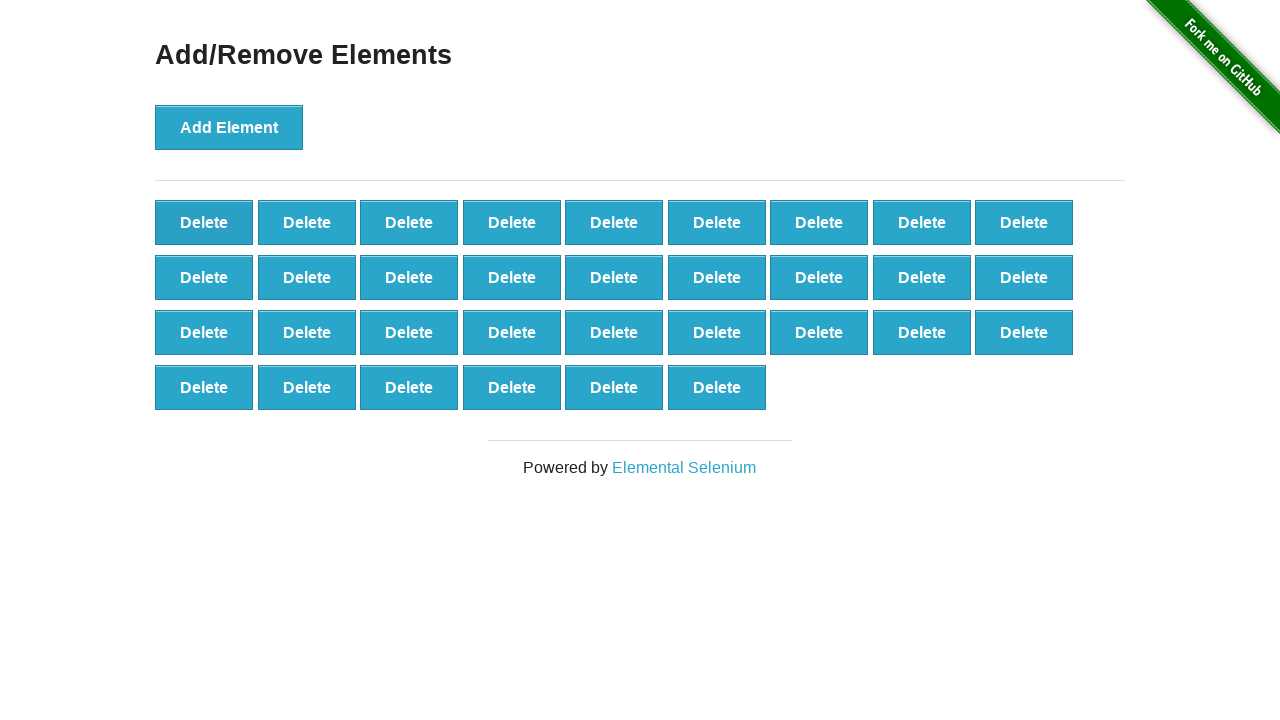

Clicked delete button (iteration 68/90) at (204, 222) on xpath=//*[@onclick='deleteElement()'] >> nth=0
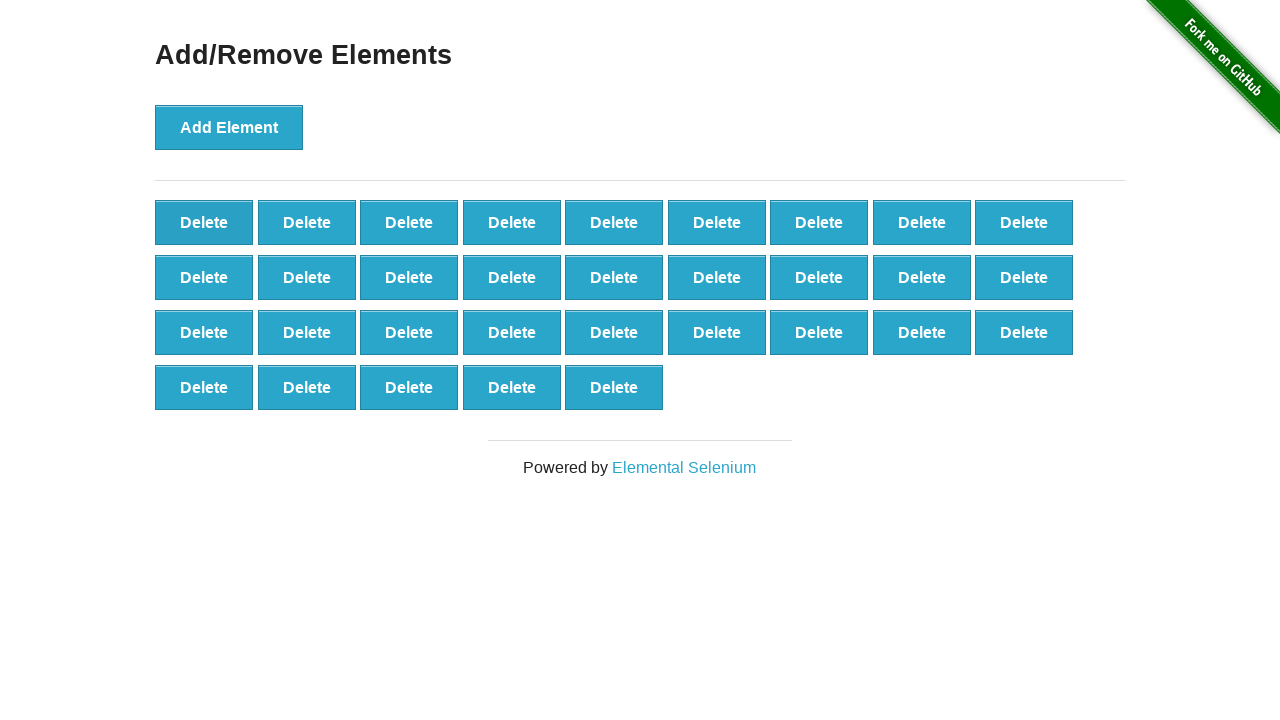

Clicked delete button (iteration 69/90) at (204, 222) on xpath=//*[@onclick='deleteElement()'] >> nth=0
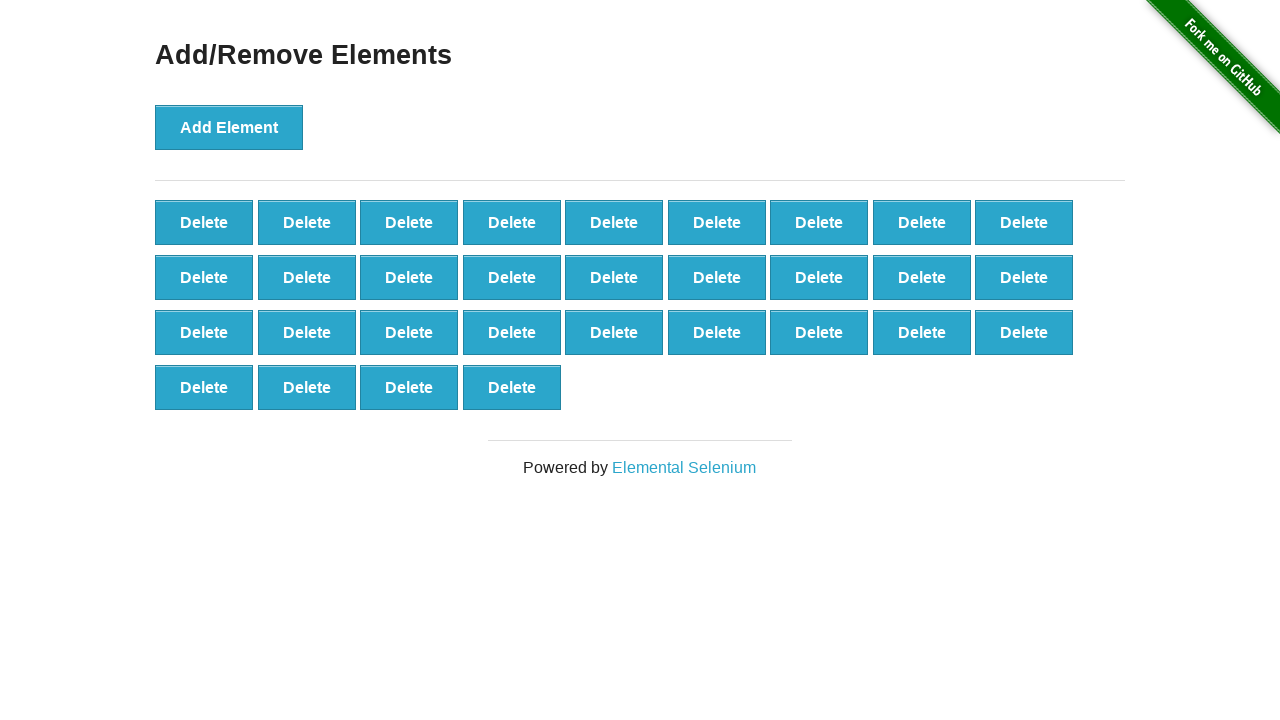

Clicked delete button (iteration 70/90) at (204, 222) on xpath=//*[@onclick='deleteElement()'] >> nth=0
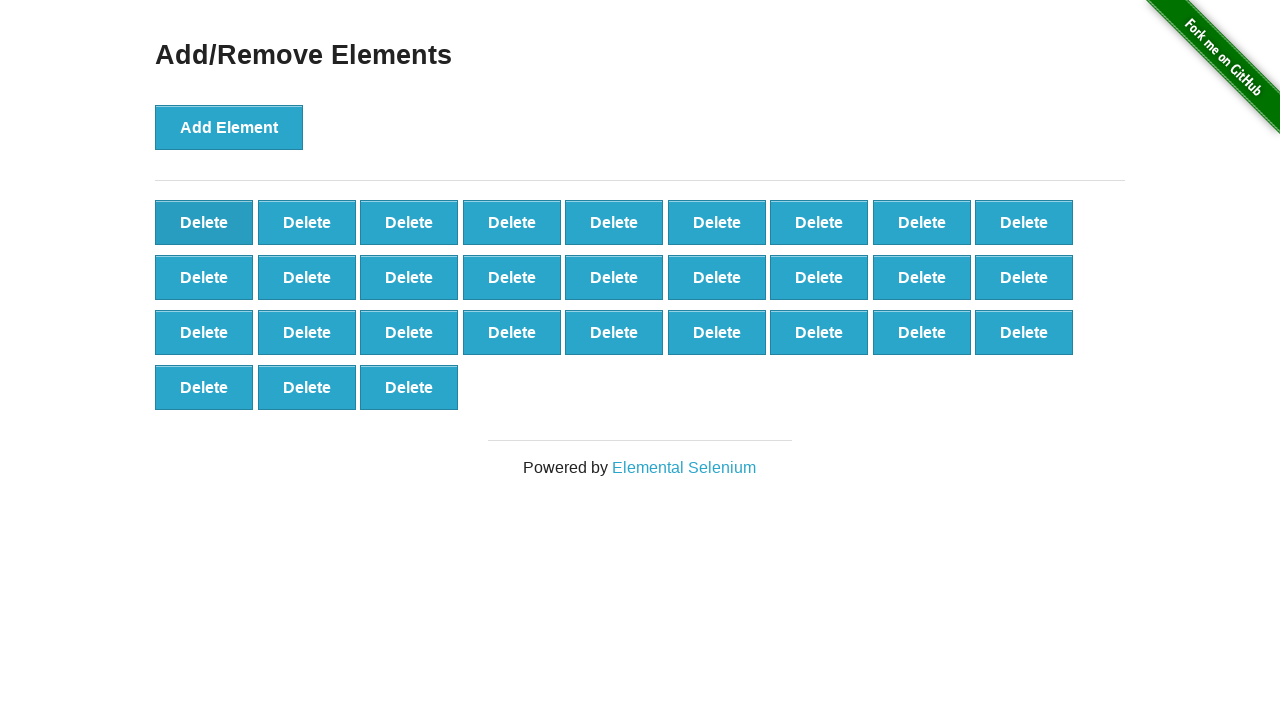

Clicked delete button (iteration 71/90) at (204, 222) on xpath=//*[@onclick='deleteElement()'] >> nth=0
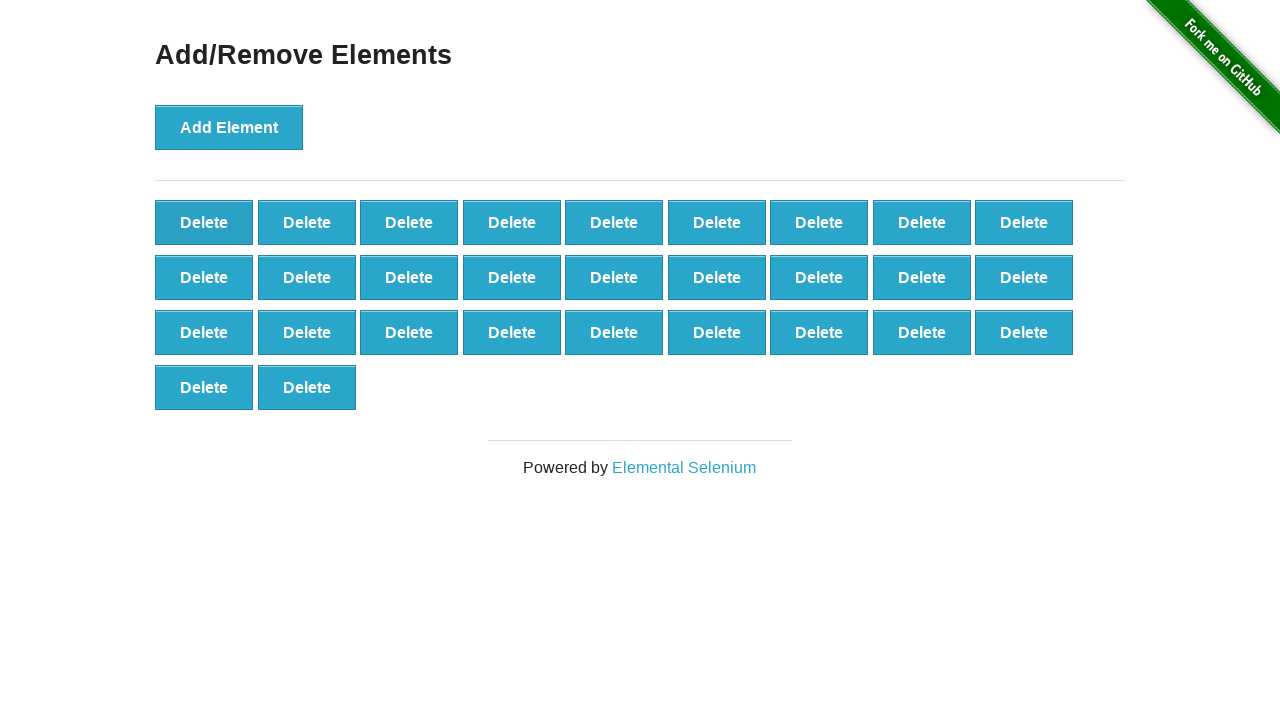

Clicked delete button (iteration 72/90) at (204, 222) on xpath=//*[@onclick='deleteElement()'] >> nth=0
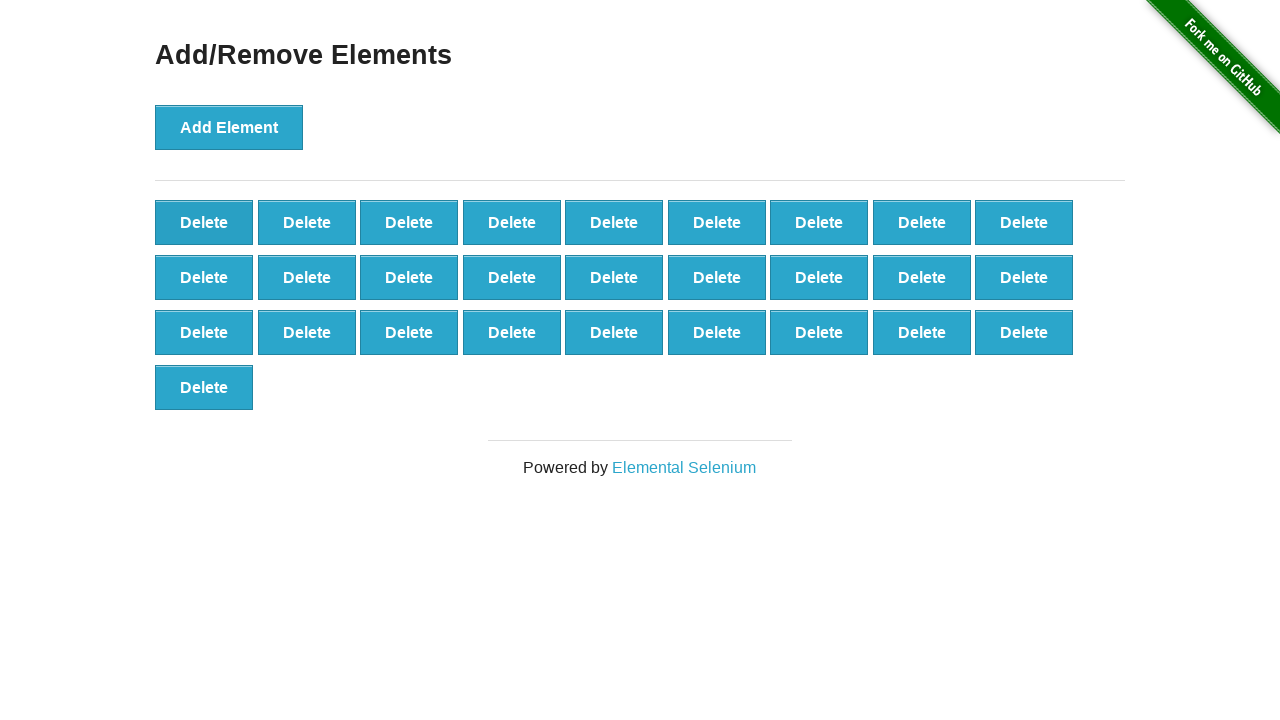

Clicked delete button (iteration 73/90) at (204, 222) on xpath=//*[@onclick='deleteElement()'] >> nth=0
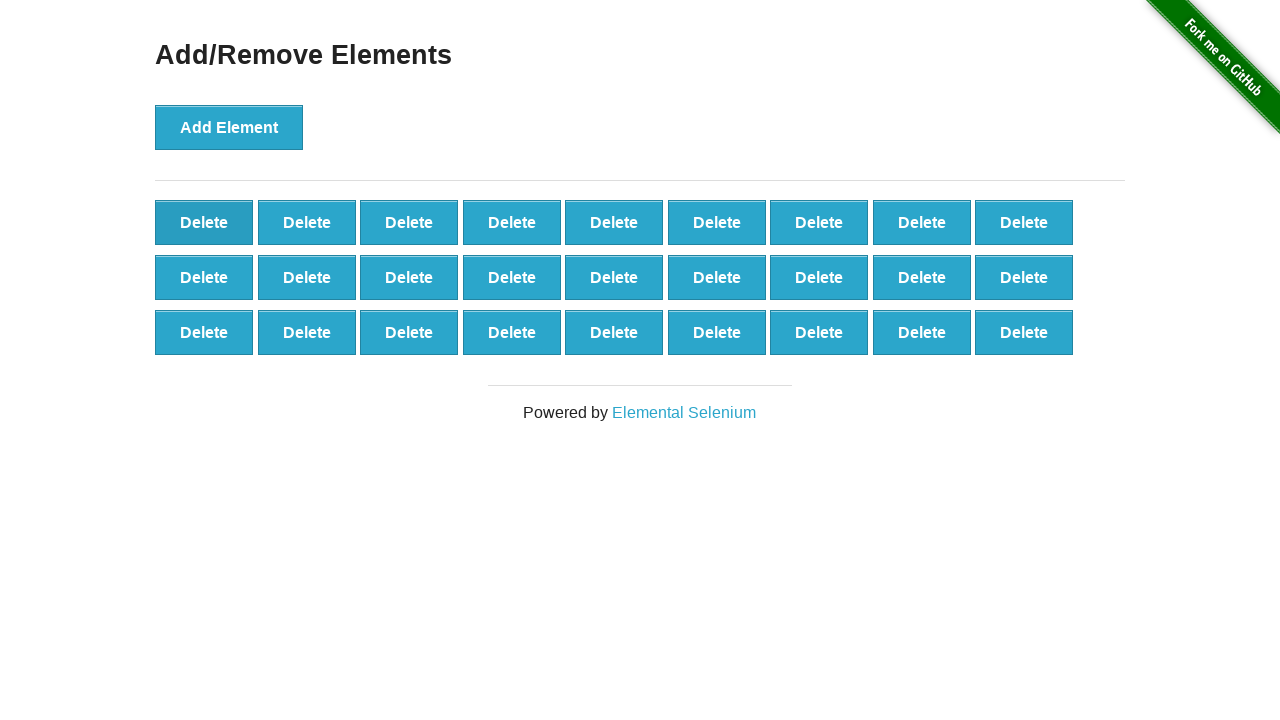

Clicked delete button (iteration 74/90) at (204, 222) on xpath=//*[@onclick='deleteElement()'] >> nth=0
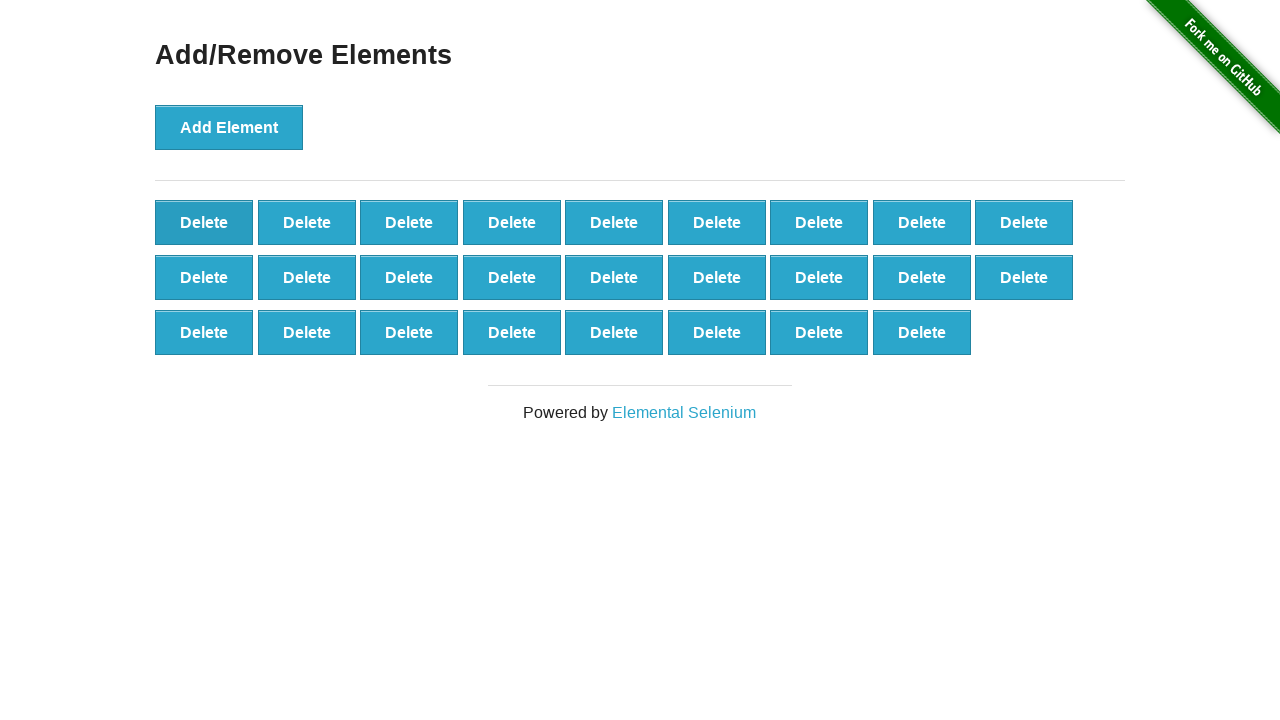

Clicked delete button (iteration 75/90) at (204, 222) on xpath=//*[@onclick='deleteElement()'] >> nth=0
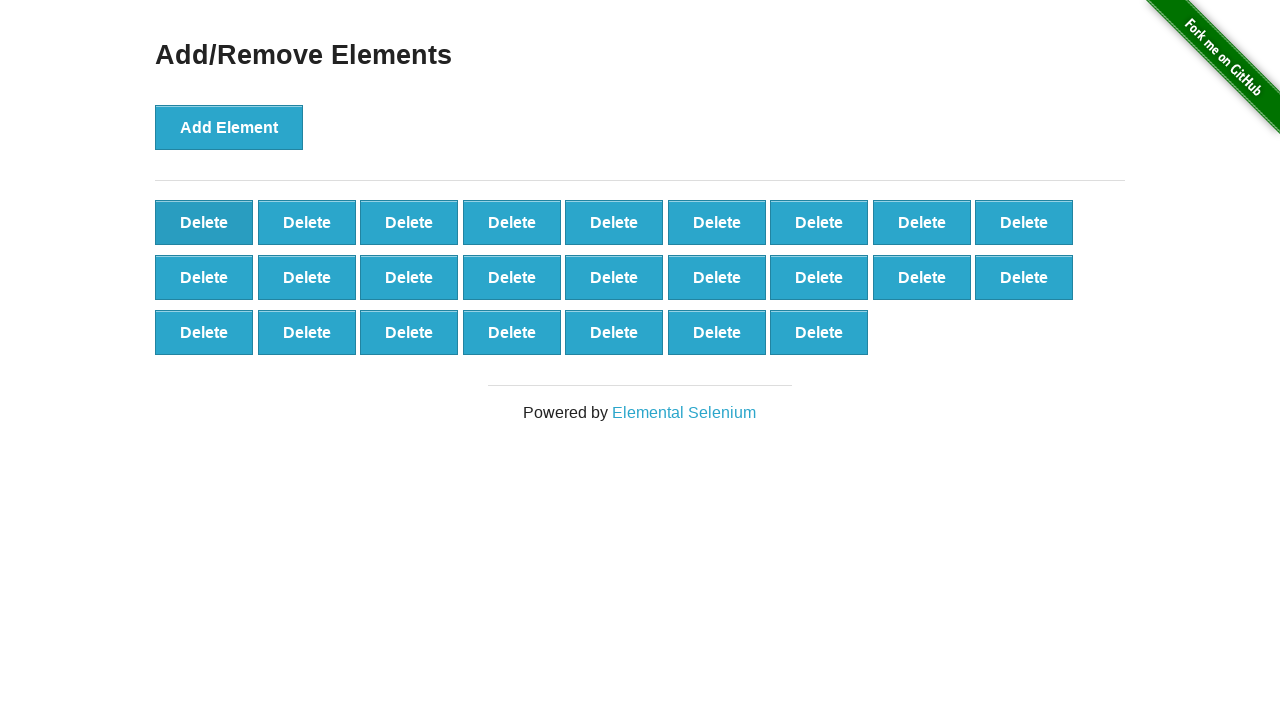

Clicked delete button (iteration 76/90) at (204, 222) on xpath=//*[@onclick='deleteElement()'] >> nth=0
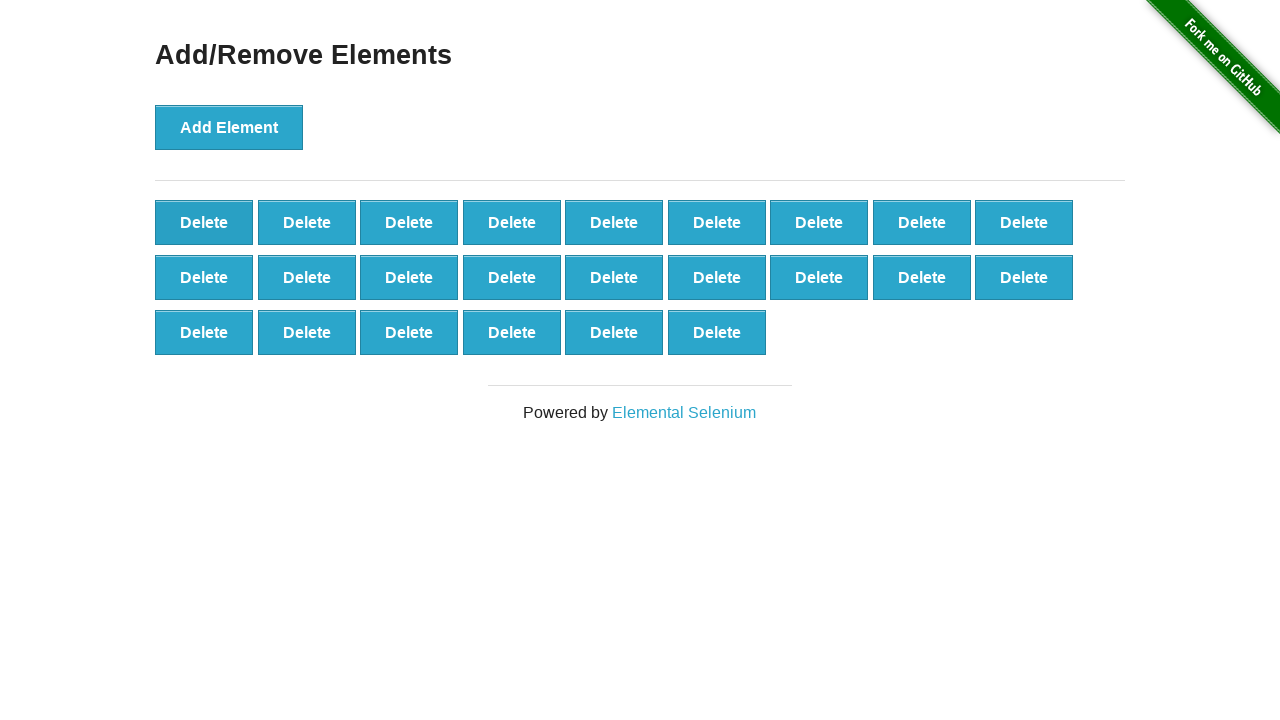

Clicked delete button (iteration 77/90) at (204, 222) on xpath=//*[@onclick='deleteElement()'] >> nth=0
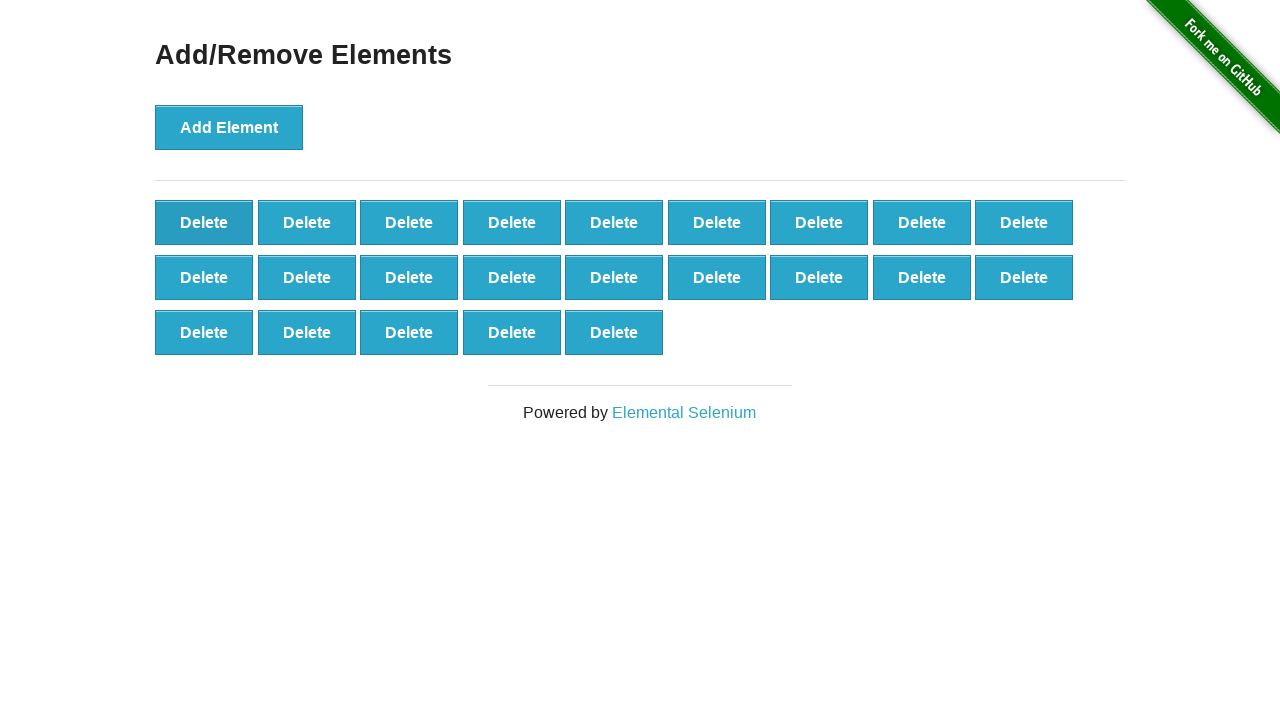

Clicked delete button (iteration 78/90) at (204, 222) on xpath=//*[@onclick='deleteElement()'] >> nth=0
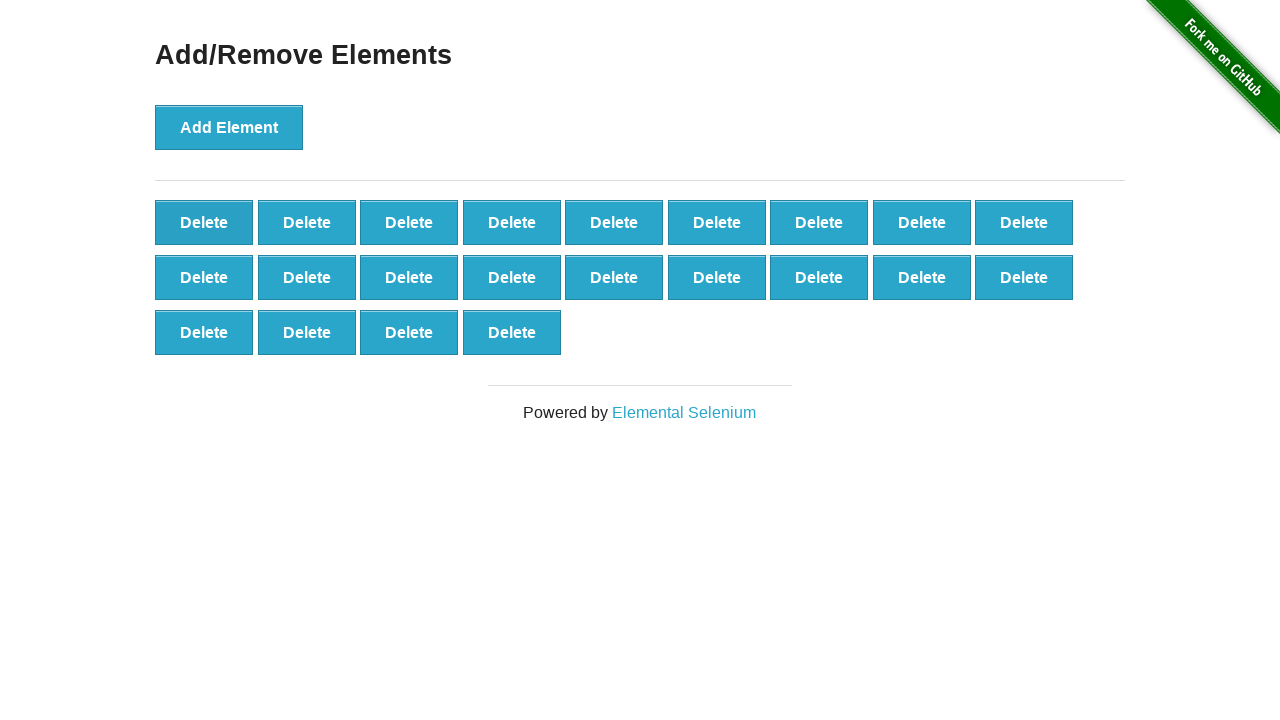

Clicked delete button (iteration 79/90) at (204, 222) on xpath=//*[@onclick='deleteElement()'] >> nth=0
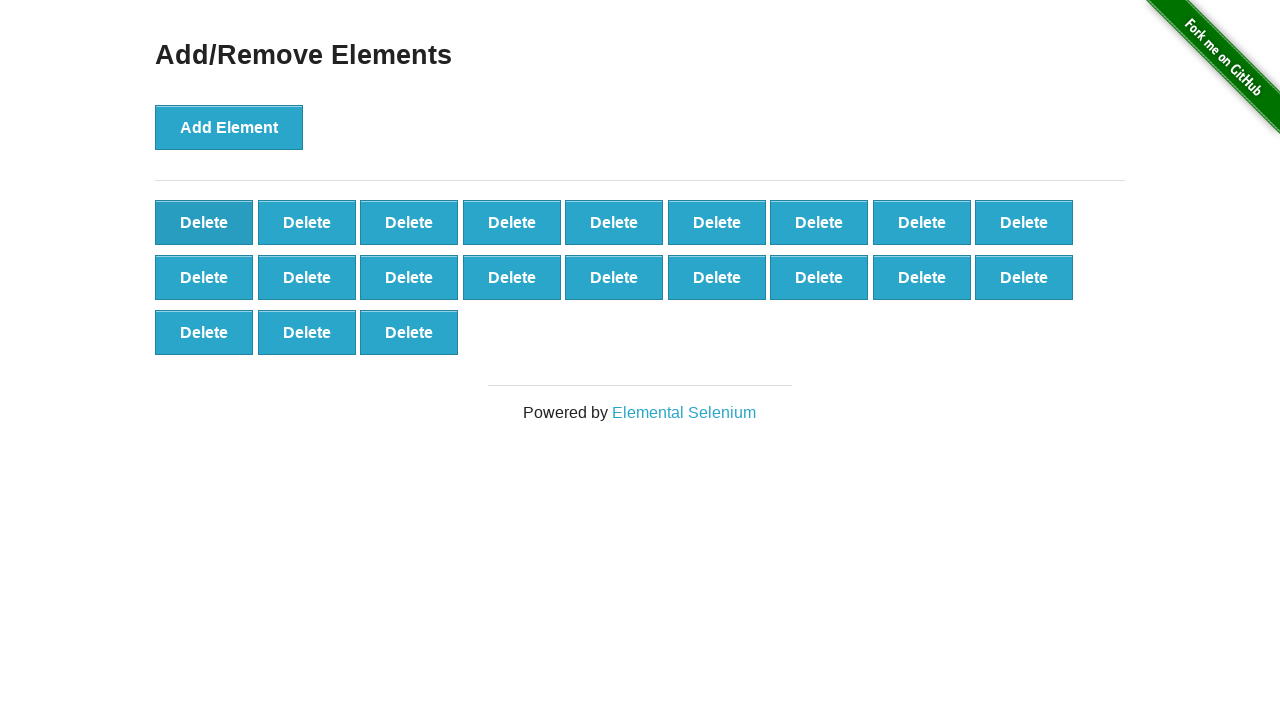

Clicked delete button (iteration 80/90) at (204, 222) on xpath=//*[@onclick='deleteElement()'] >> nth=0
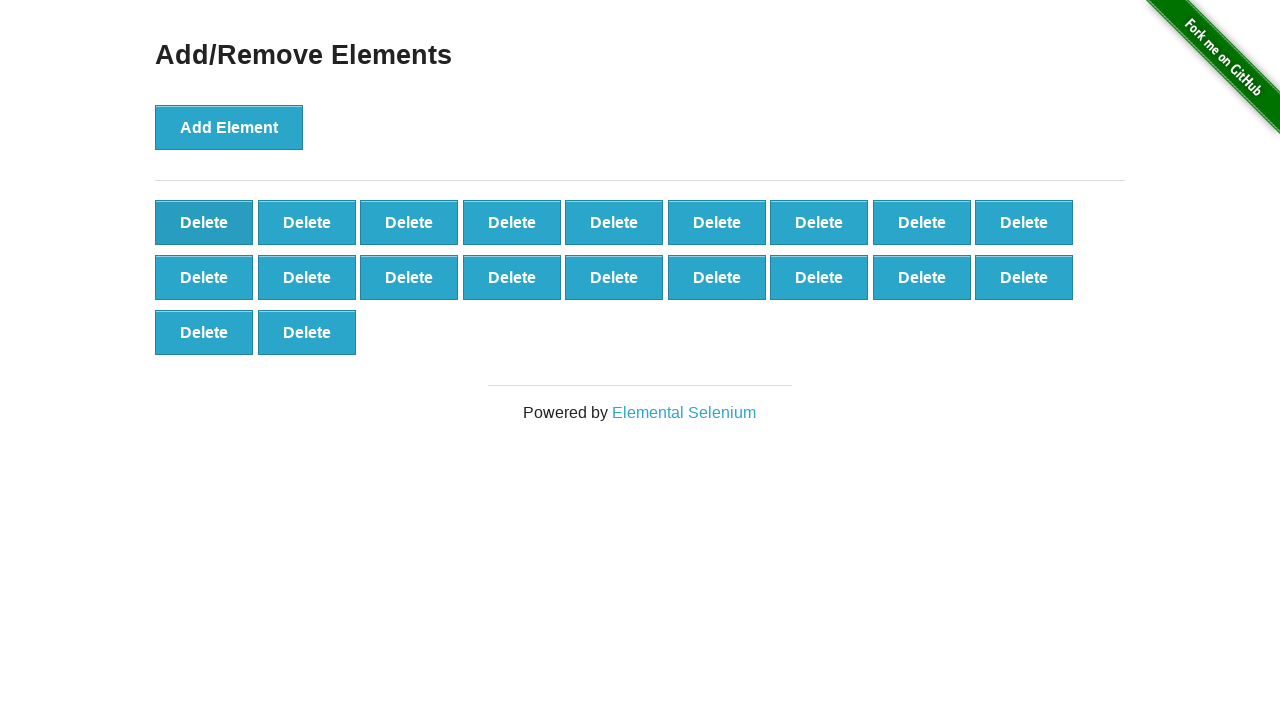

Clicked delete button (iteration 81/90) at (204, 222) on xpath=//*[@onclick='deleteElement()'] >> nth=0
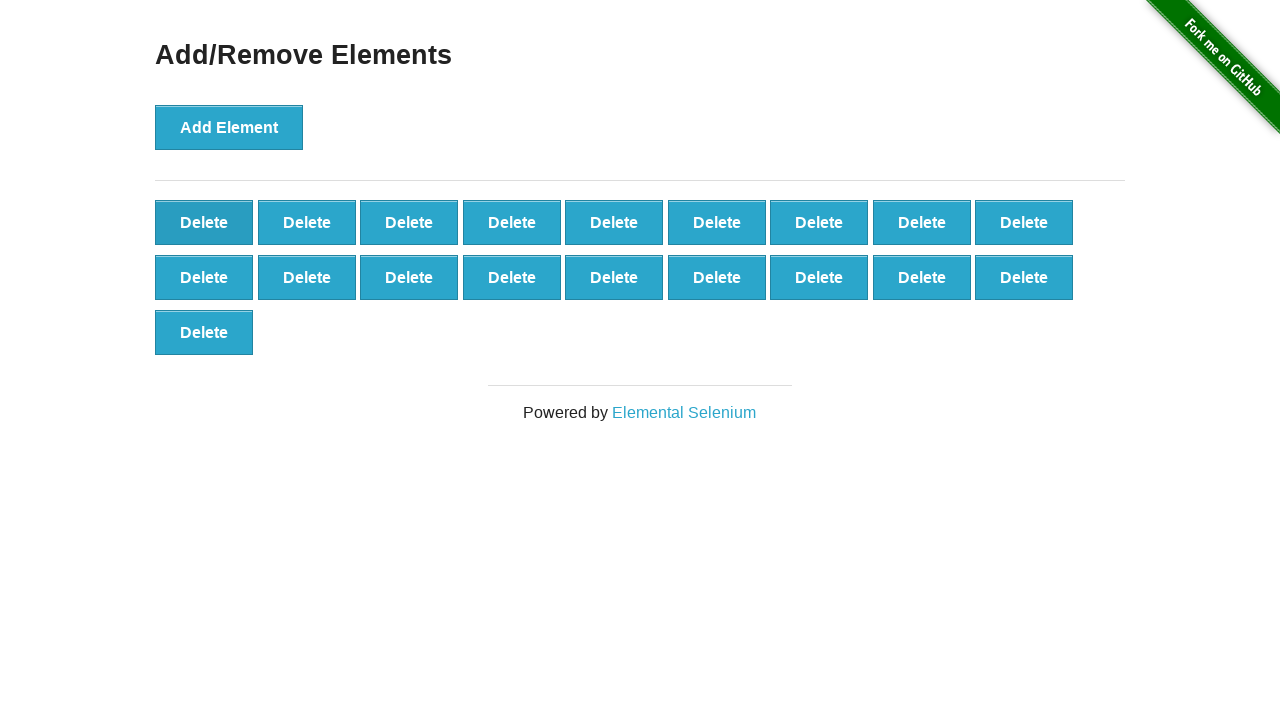

Clicked delete button (iteration 82/90) at (204, 222) on xpath=//*[@onclick='deleteElement()'] >> nth=0
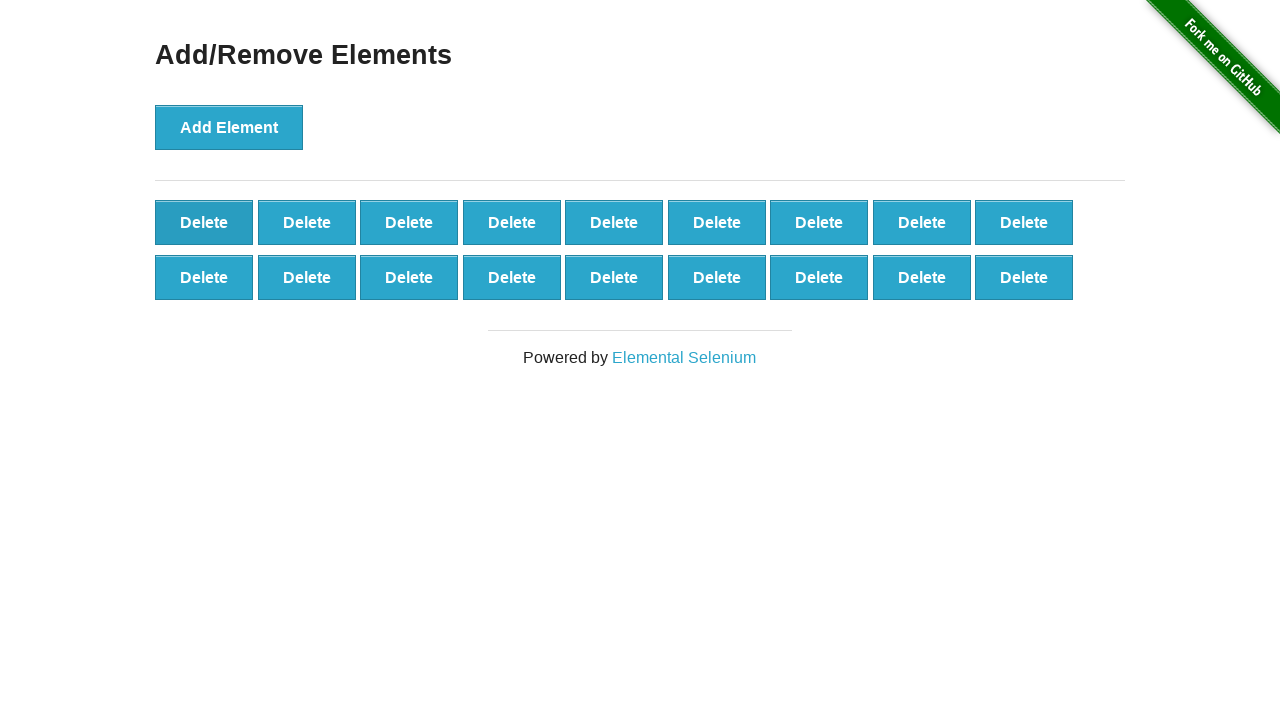

Clicked delete button (iteration 83/90) at (204, 222) on xpath=//*[@onclick='deleteElement()'] >> nth=0
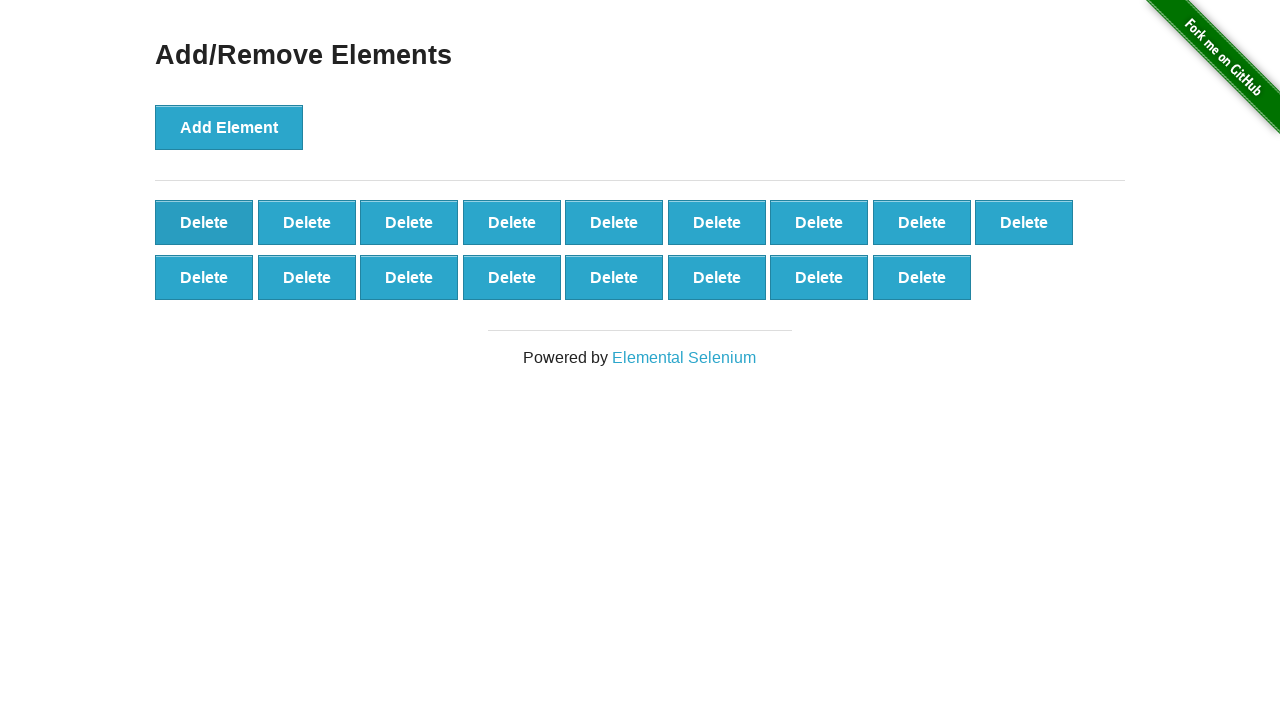

Clicked delete button (iteration 84/90) at (204, 222) on xpath=//*[@onclick='deleteElement()'] >> nth=0
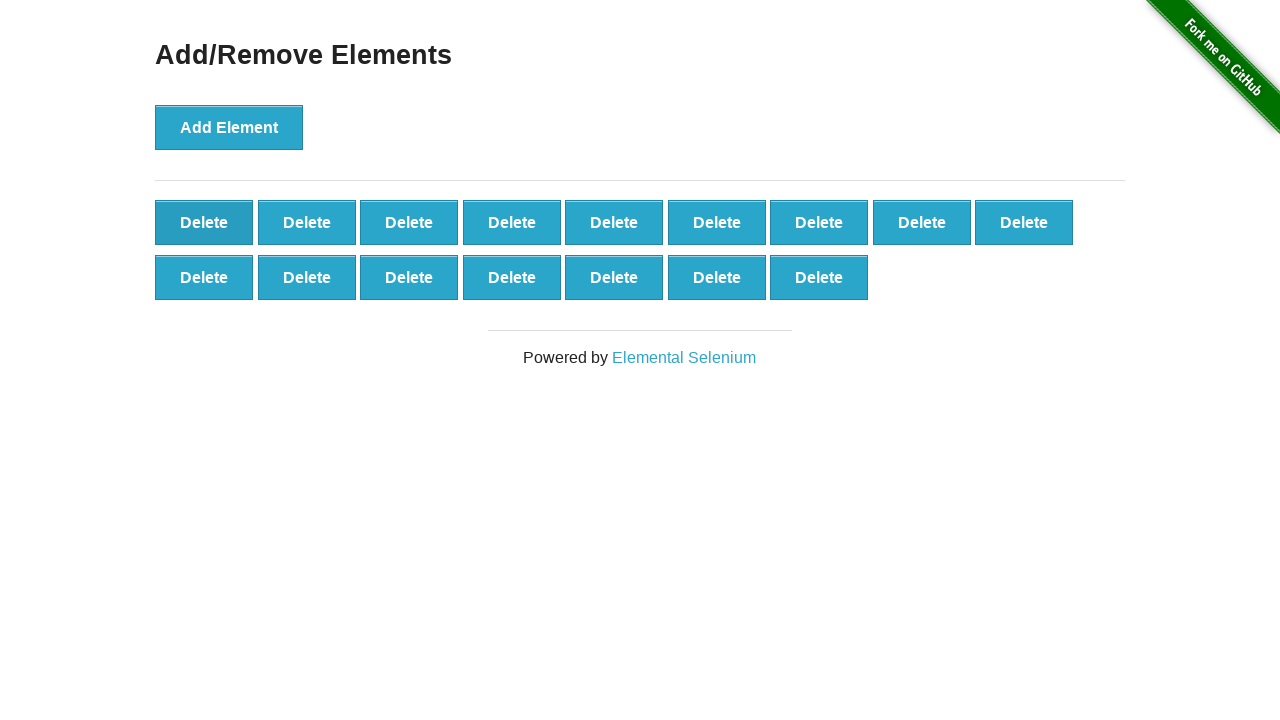

Clicked delete button (iteration 85/90) at (204, 222) on xpath=//*[@onclick='deleteElement()'] >> nth=0
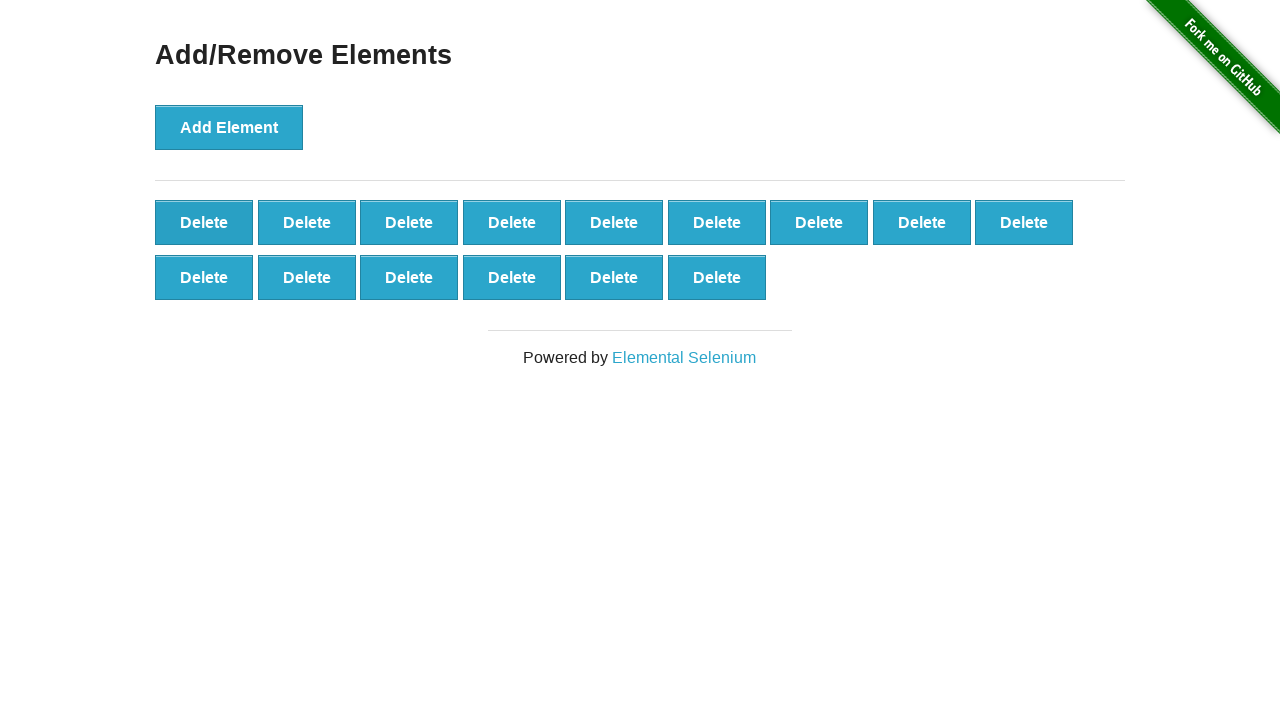

Clicked delete button (iteration 86/90) at (204, 222) on xpath=//*[@onclick='deleteElement()'] >> nth=0
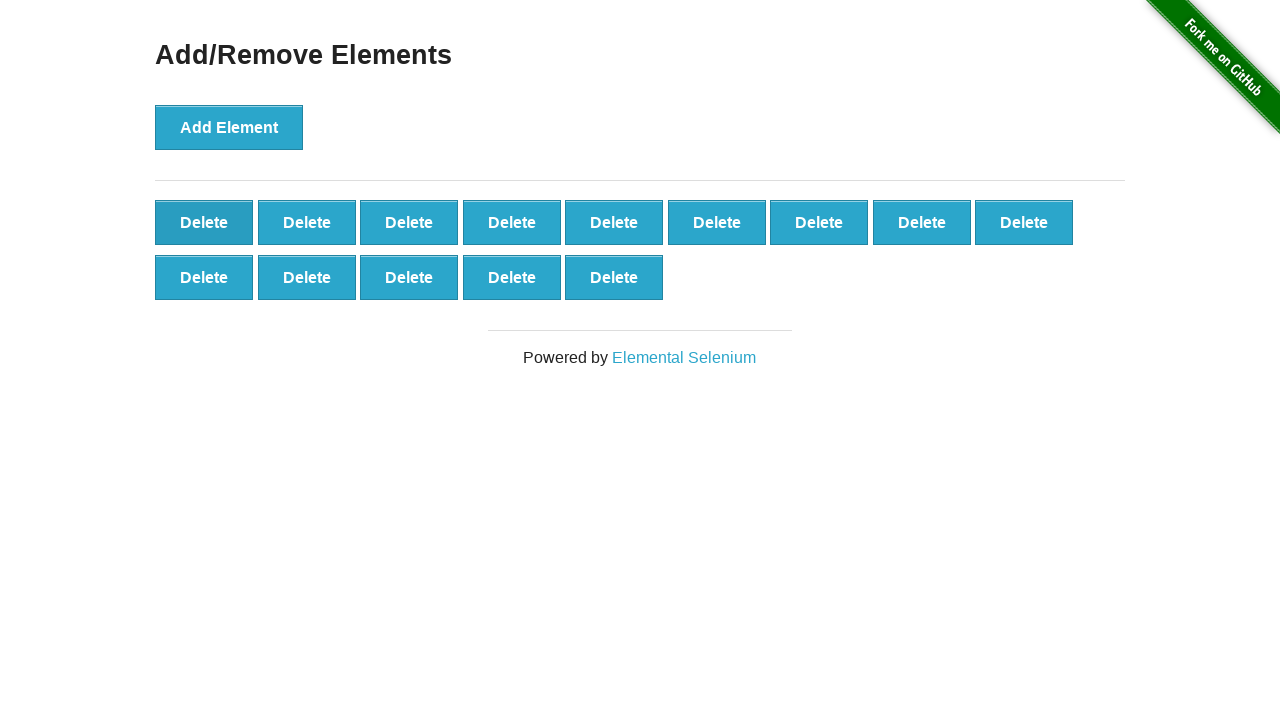

Clicked delete button (iteration 87/90) at (204, 222) on xpath=//*[@onclick='deleteElement()'] >> nth=0
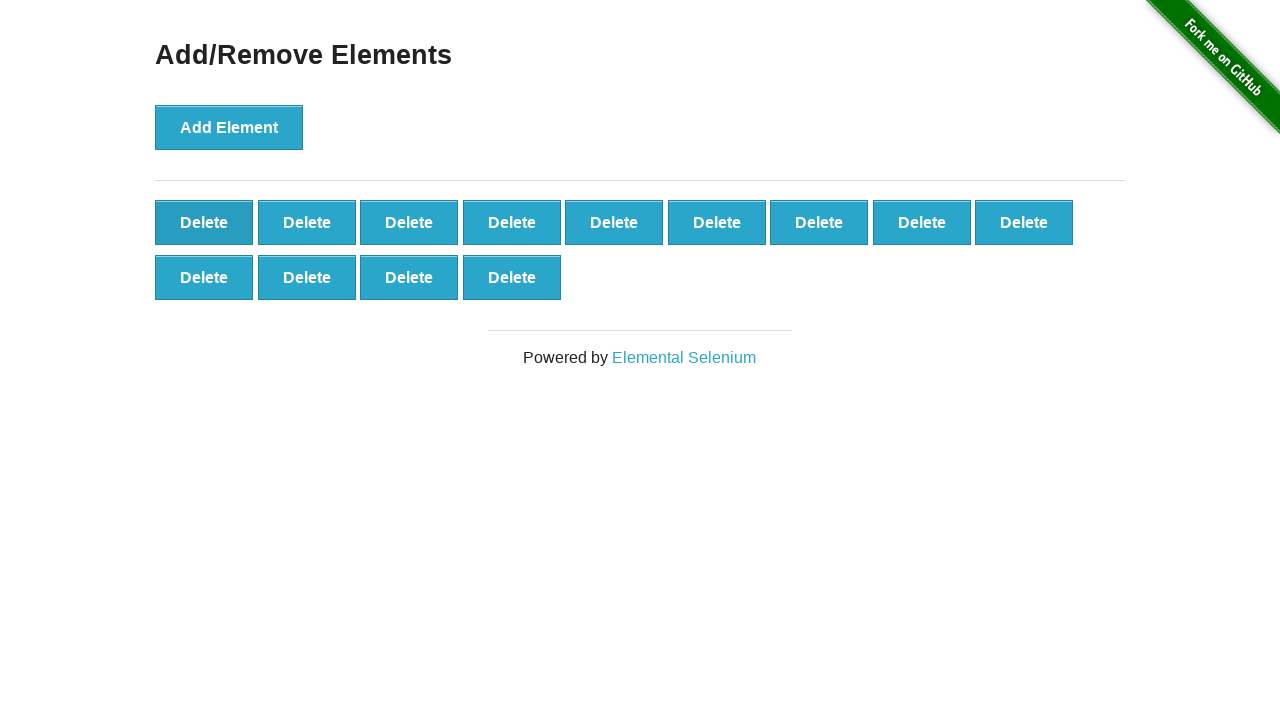

Clicked delete button (iteration 88/90) at (204, 222) on xpath=//*[@onclick='deleteElement()'] >> nth=0
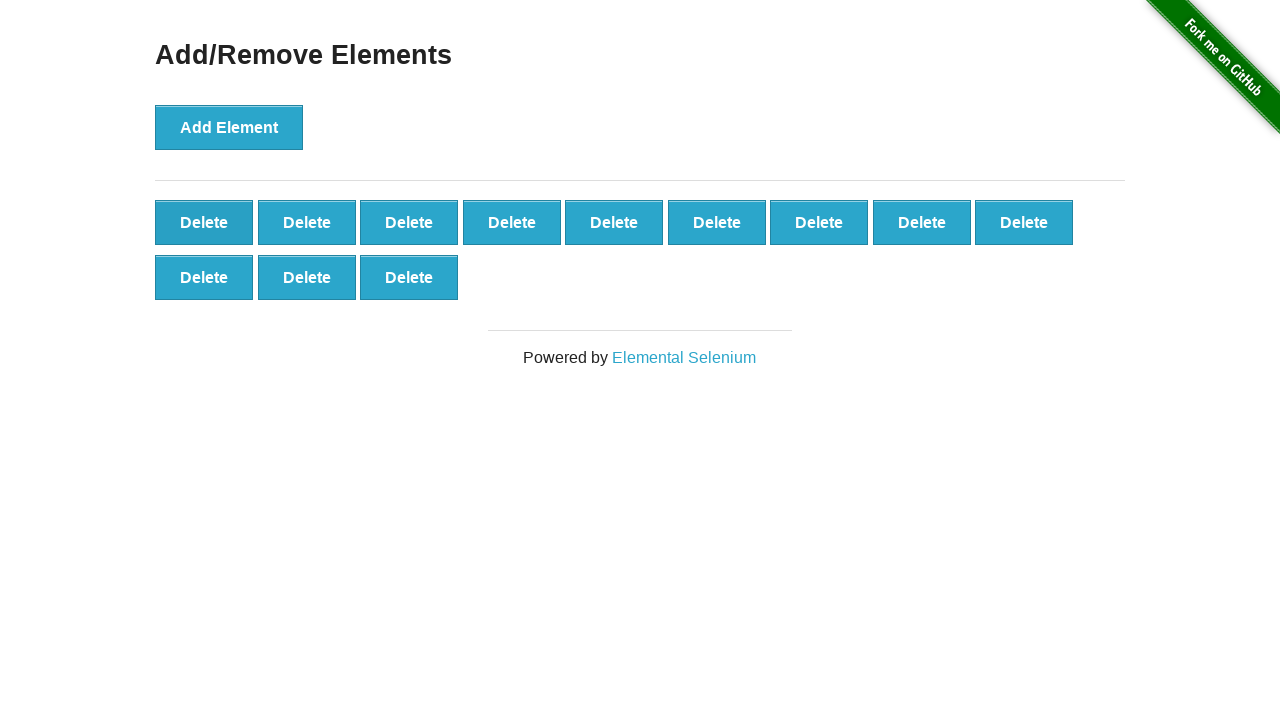

Clicked delete button (iteration 89/90) at (204, 222) on xpath=//*[@onclick='deleteElement()'] >> nth=0
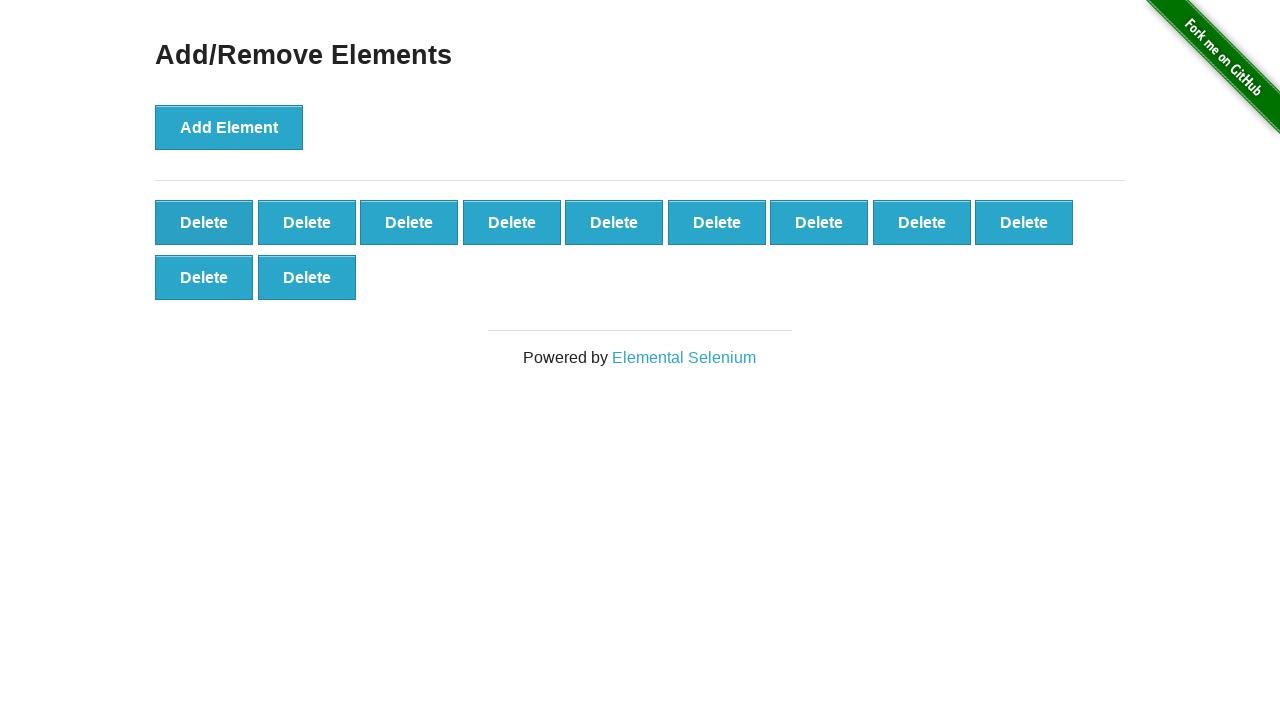

Clicked delete button (iteration 90/90) at (204, 222) on xpath=//*[@onclick='deleteElement()'] >> nth=0
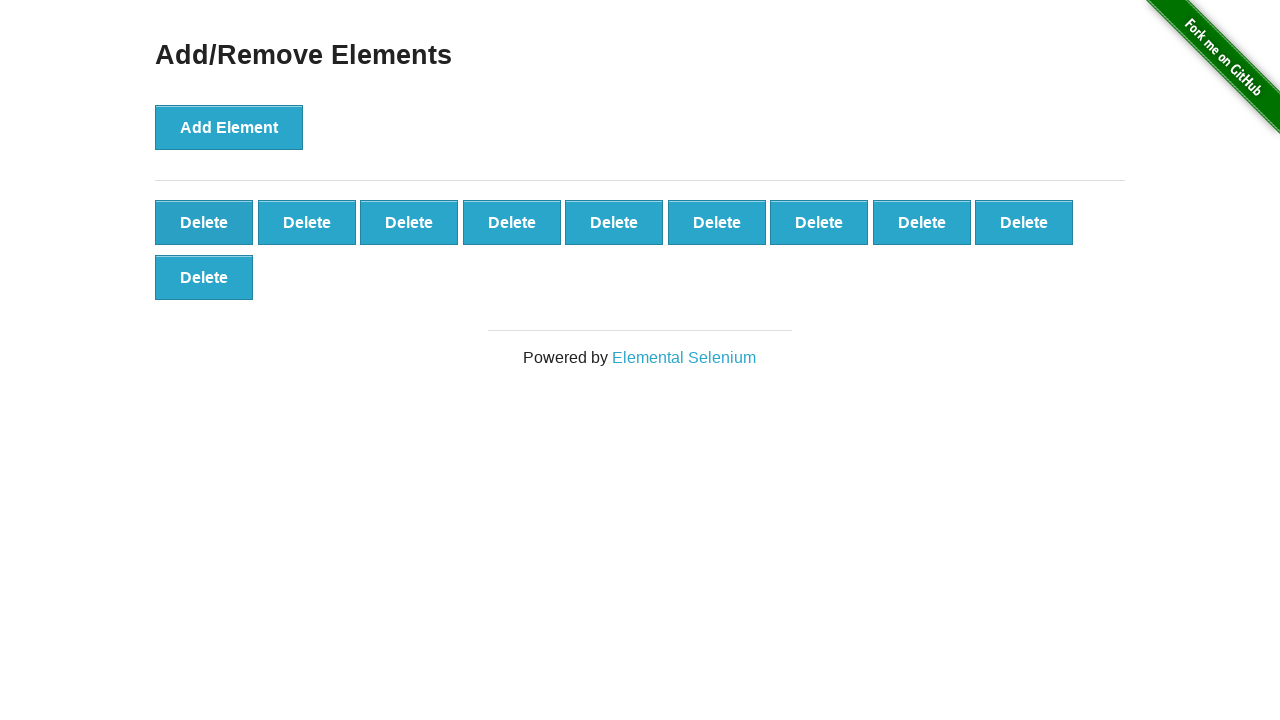

Verified 10 delete buttons remain after deleting 90 elements
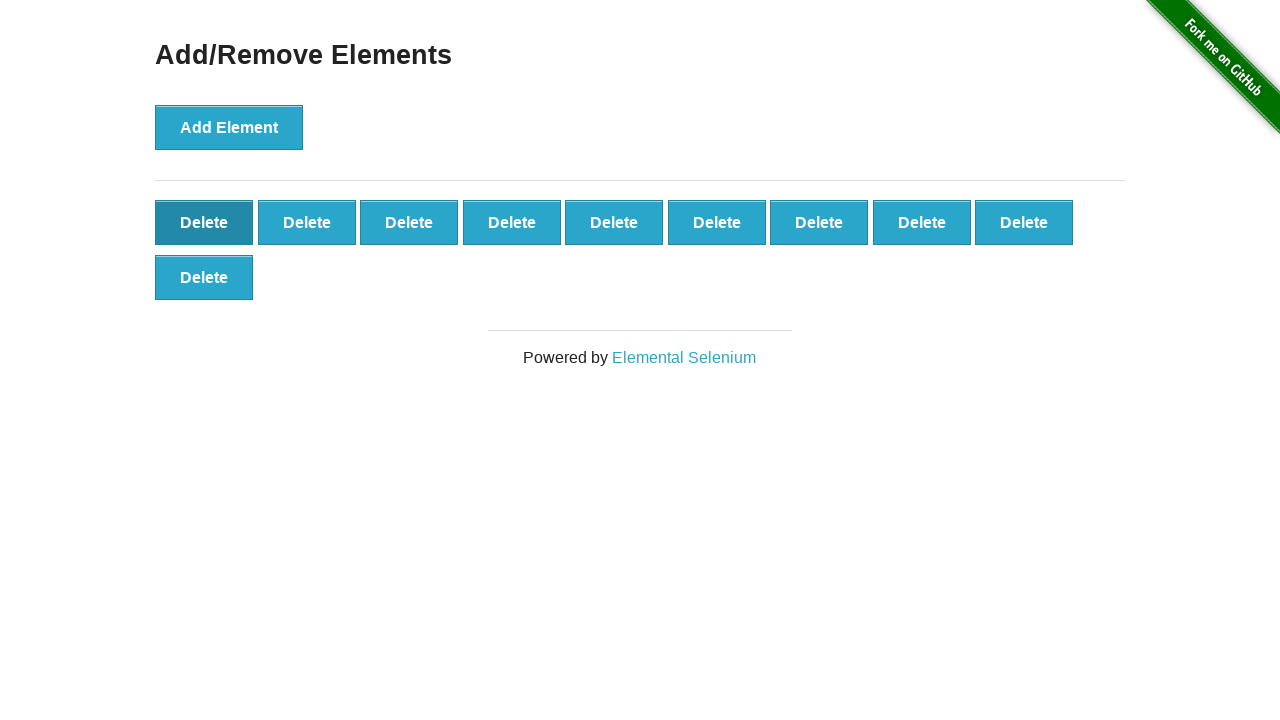

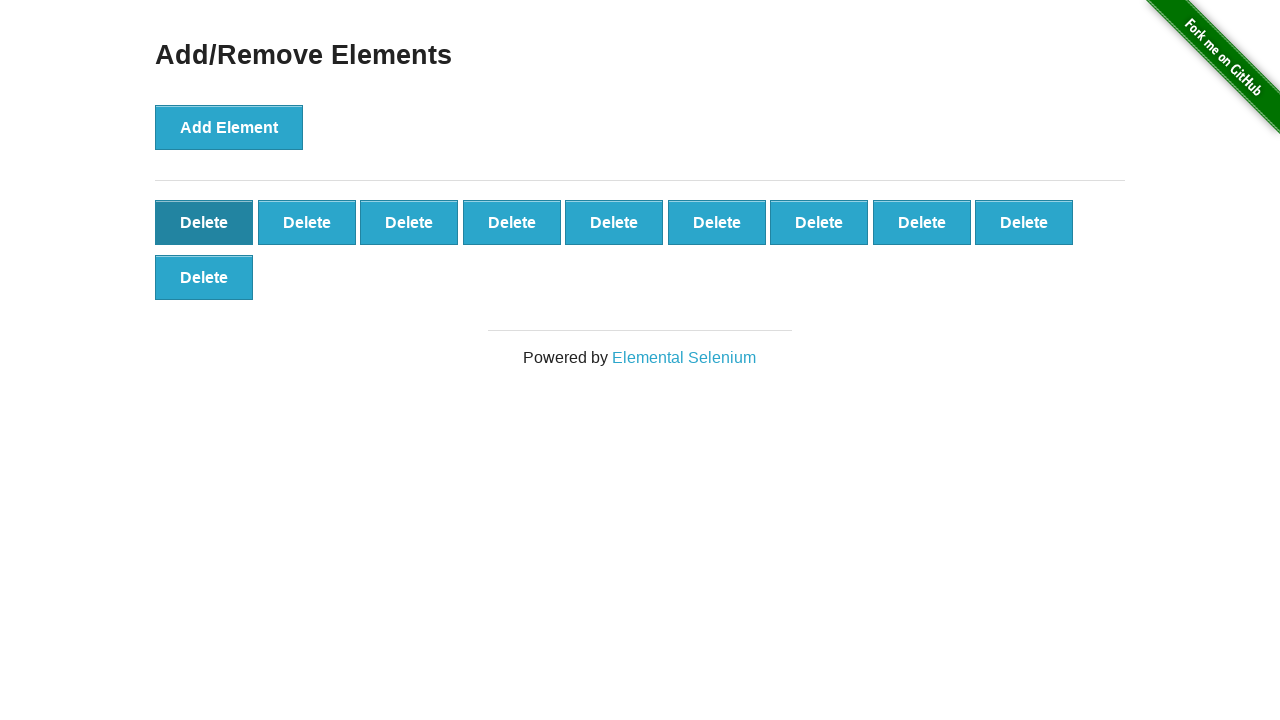